Tests the add/remove elements functionality by clicking the Add Element button 100 times, verifying 100 delete buttons are created, then clicking delete 90 times and verifying 10 remain

Starting URL: http://the-internet.herokuapp.com/add_remove_elements/

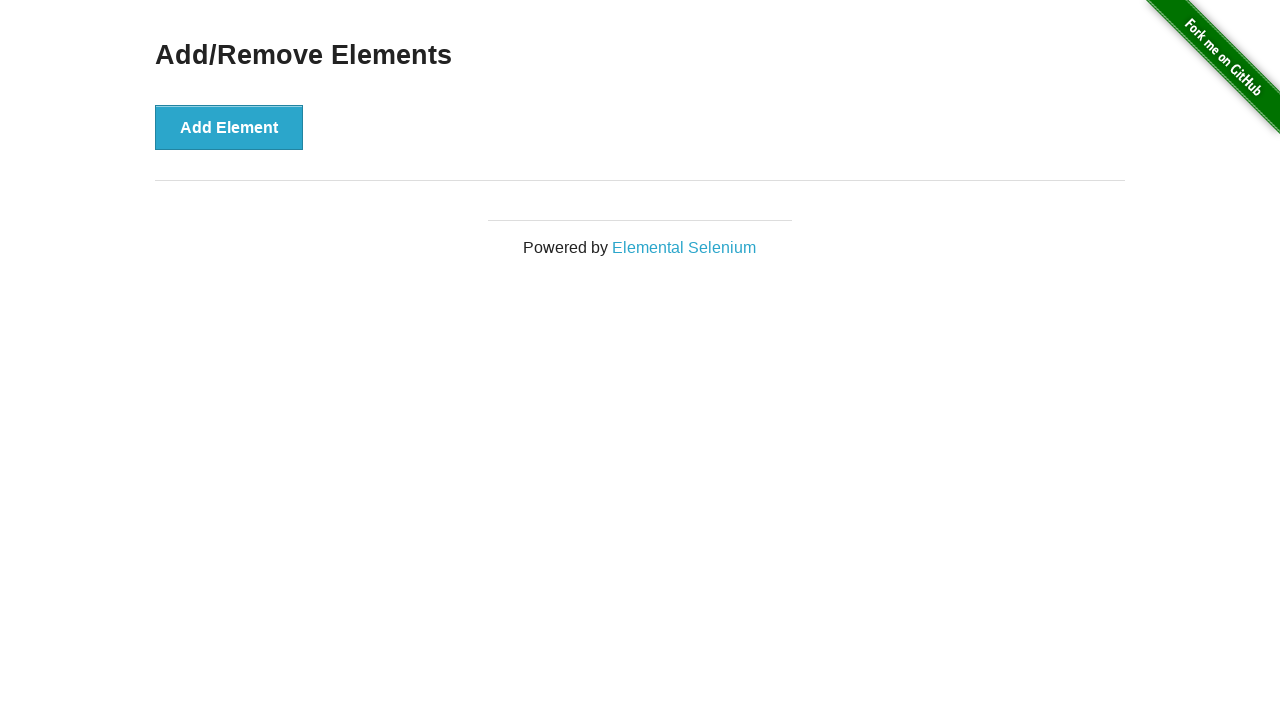

Navigated to add/remove elements page
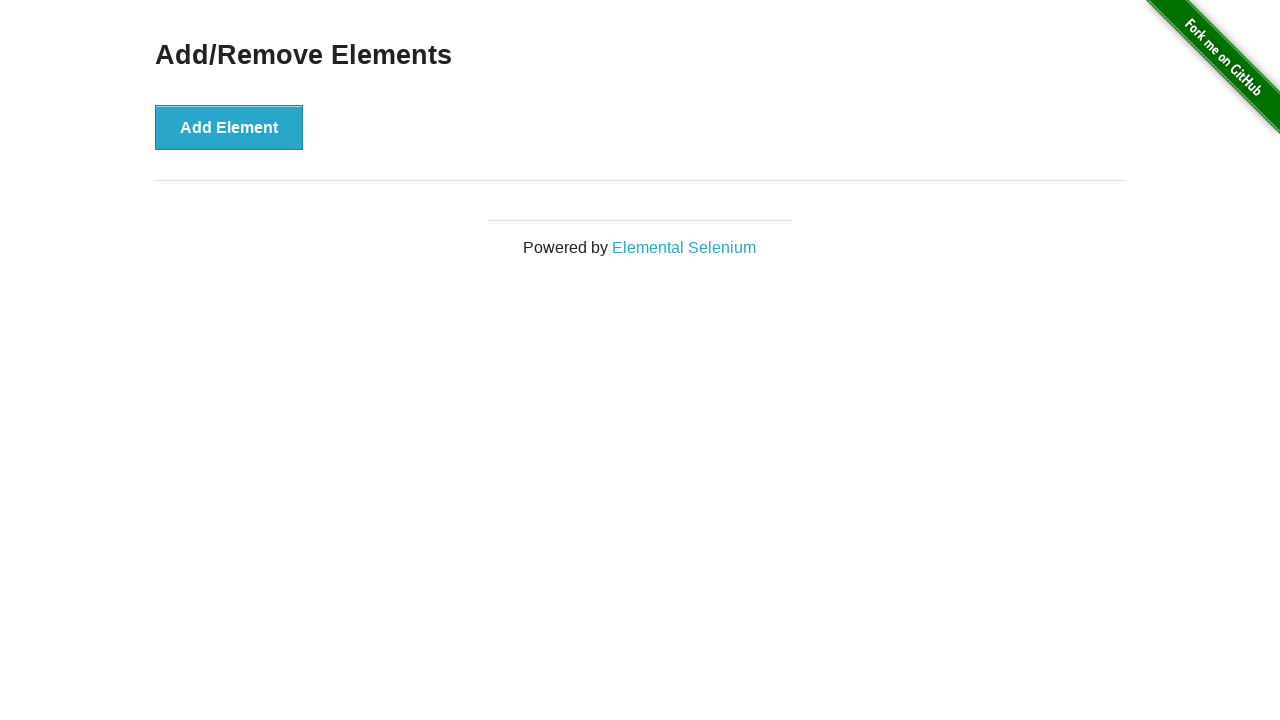

Clicked Add Element button (iteration 1/100) at (229, 127) on button[onclick='addElement()']
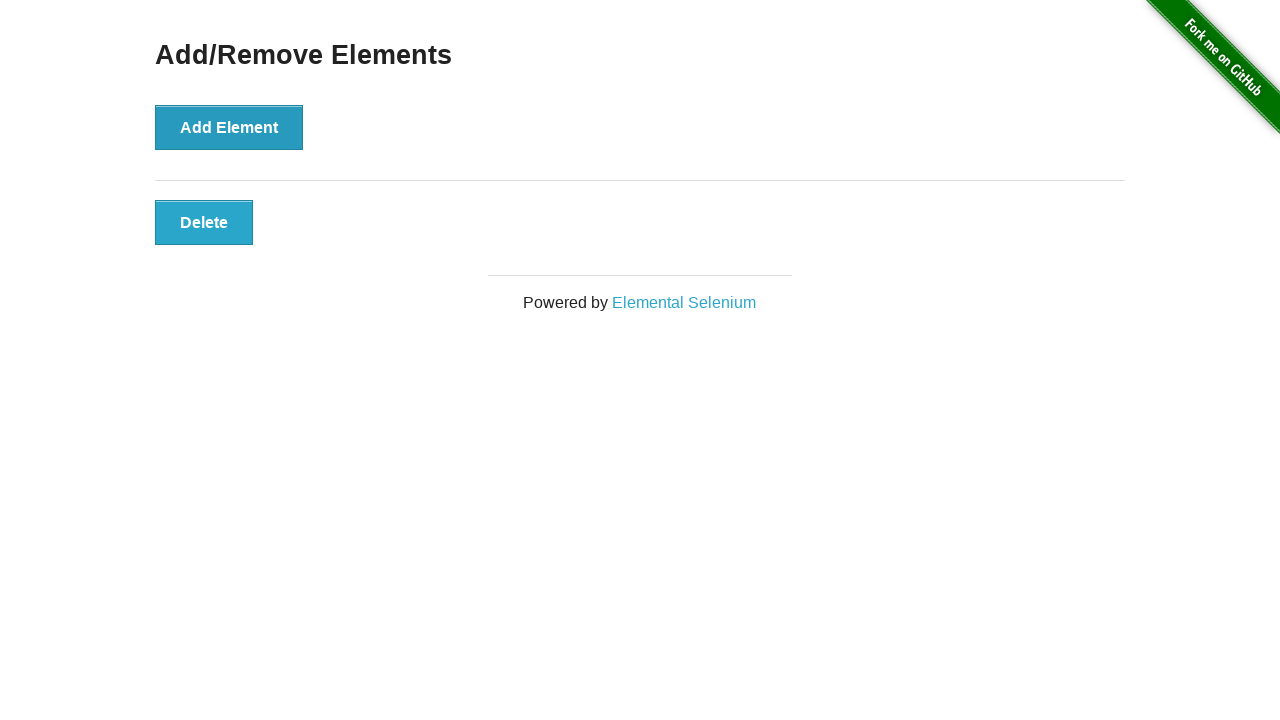

Clicked Add Element button (iteration 2/100) at (229, 127) on button[onclick='addElement()']
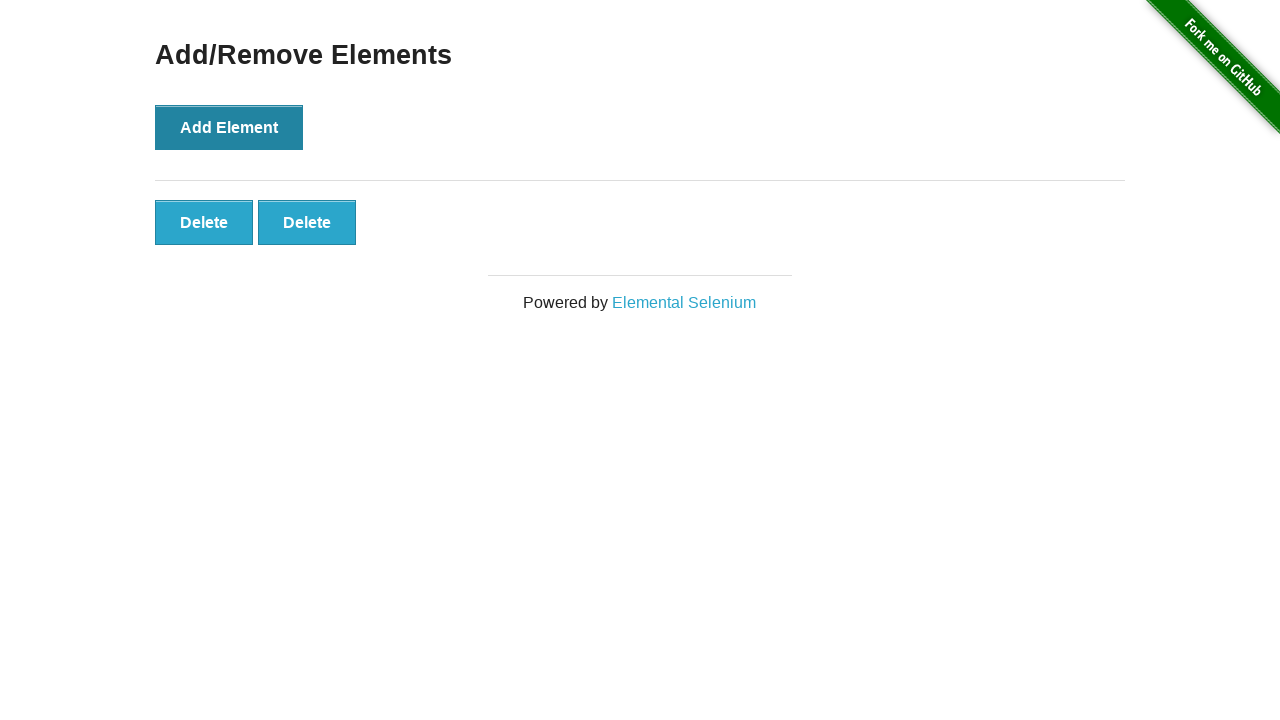

Clicked Add Element button (iteration 3/100) at (229, 127) on button[onclick='addElement()']
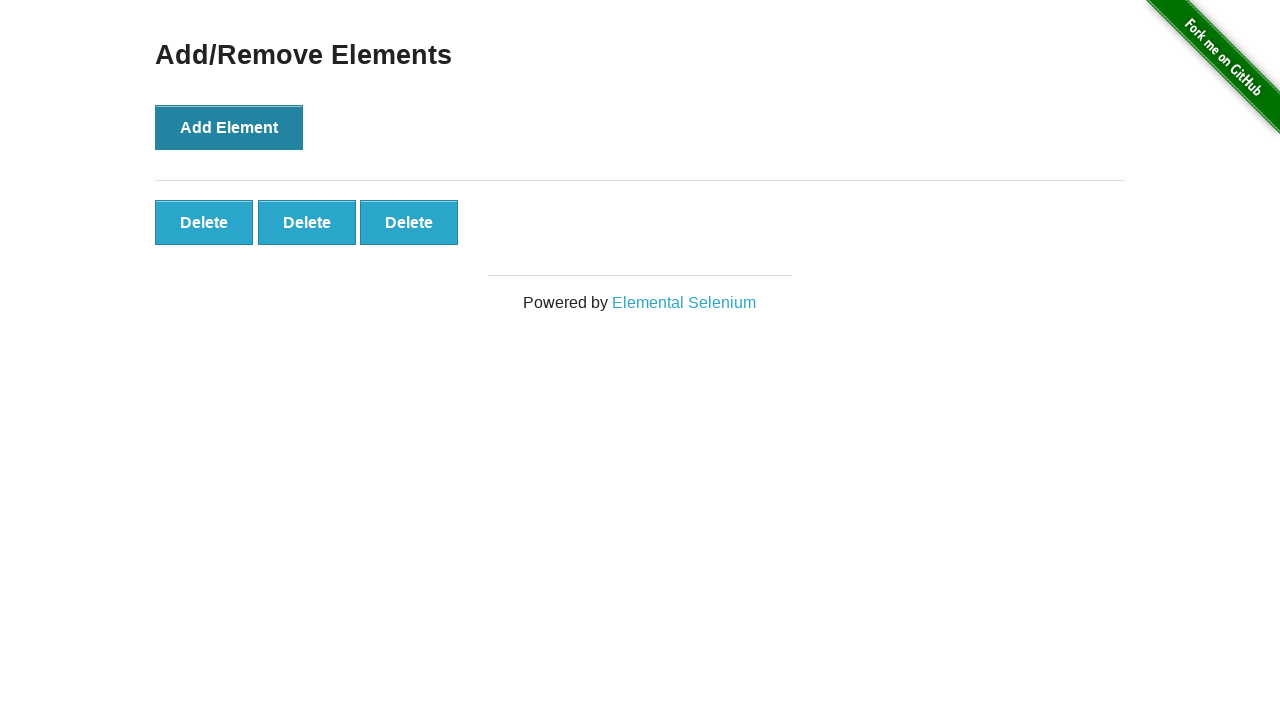

Clicked Add Element button (iteration 4/100) at (229, 127) on button[onclick='addElement()']
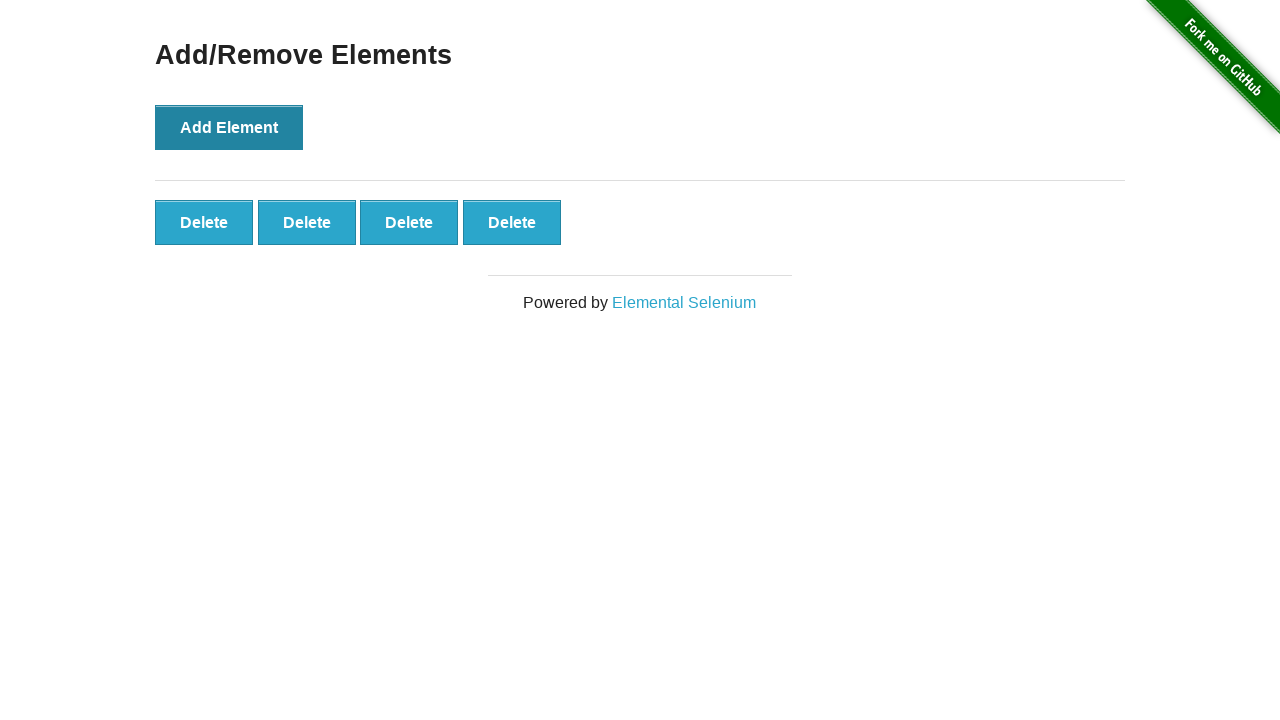

Clicked Add Element button (iteration 5/100) at (229, 127) on button[onclick='addElement()']
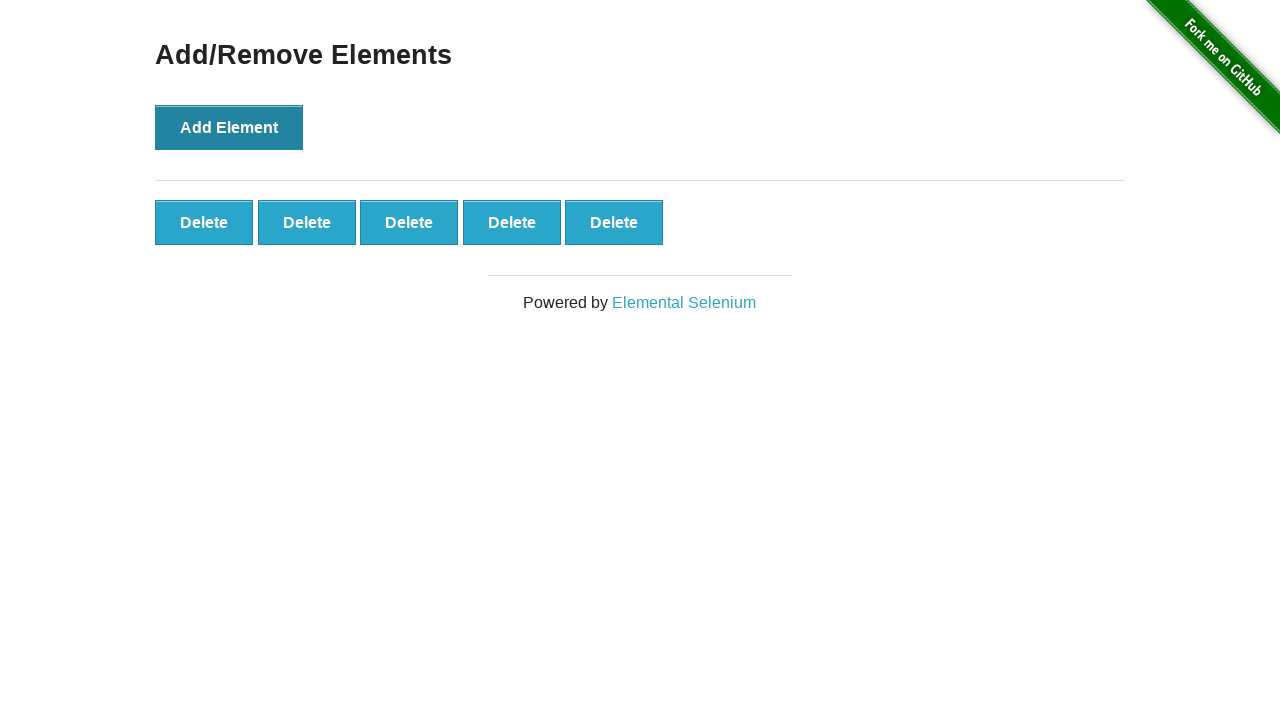

Clicked Add Element button (iteration 6/100) at (229, 127) on button[onclick='addElement()']
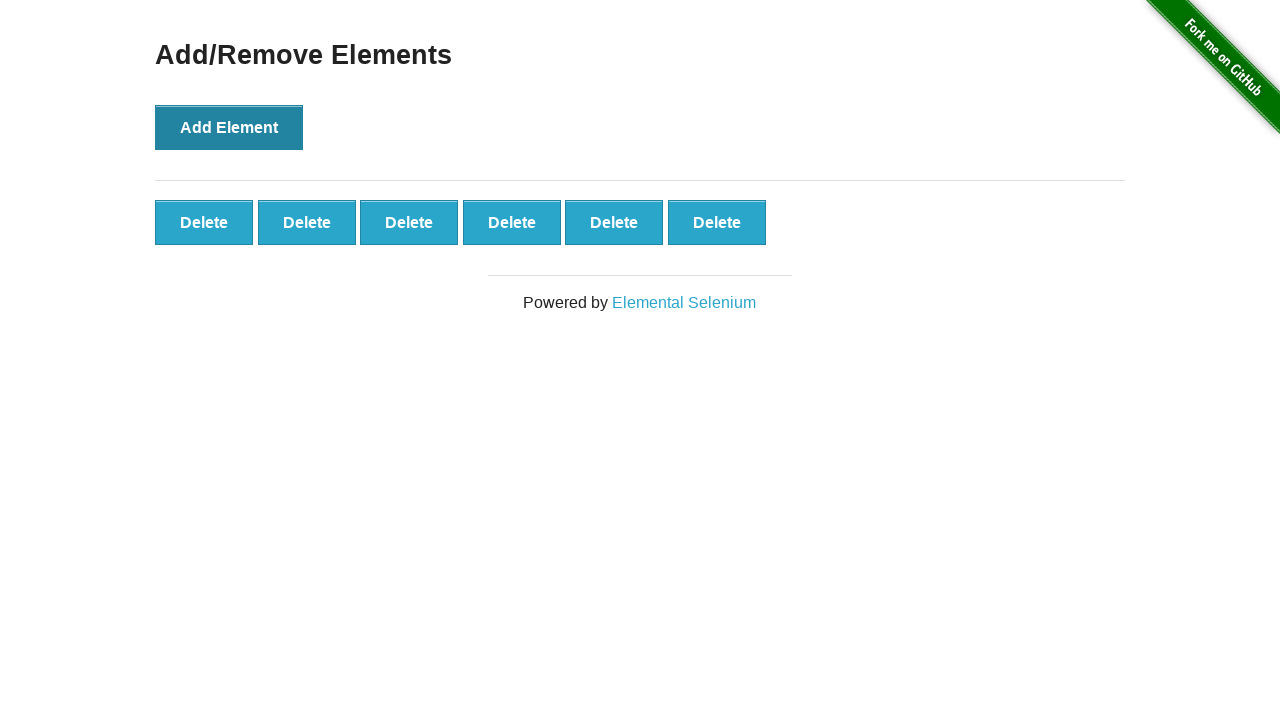

Clicked Add Element button (iteration 7/100) at (229, 127) on button[onclick='addElement()']
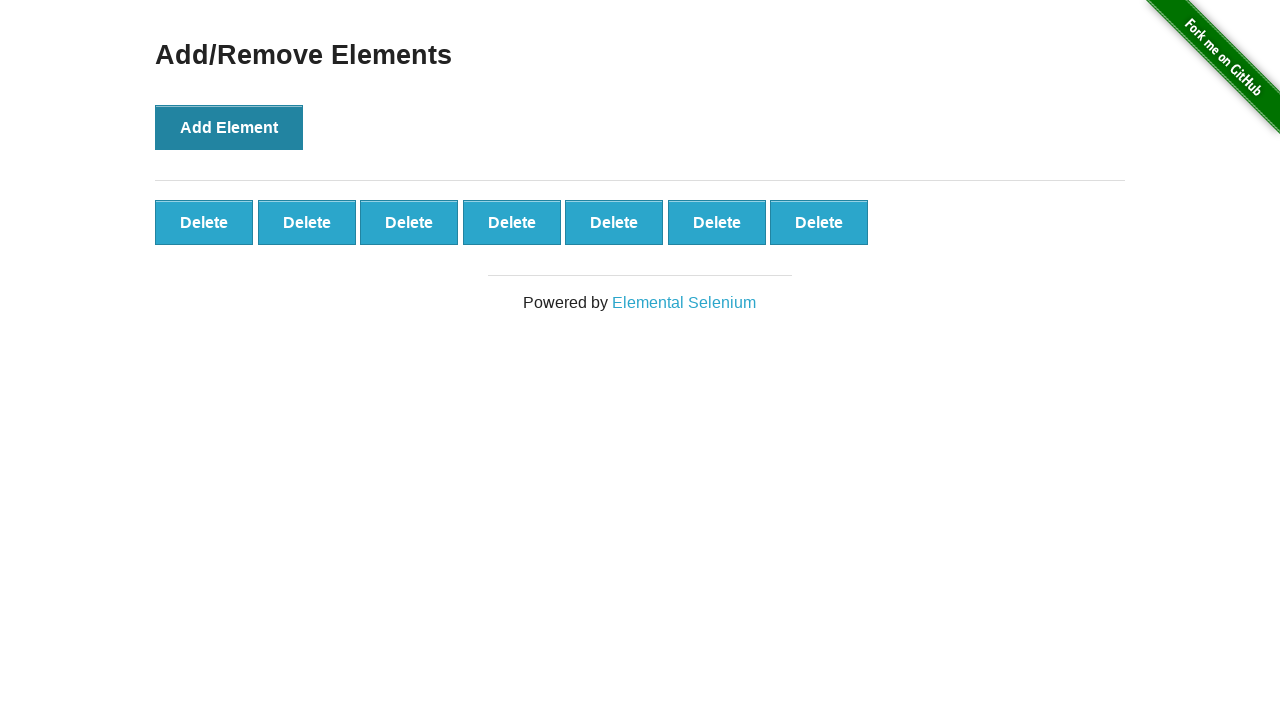

Clicked Add Element button (iteration 8/100) at (229, 127) on button[onclick='addElement()']
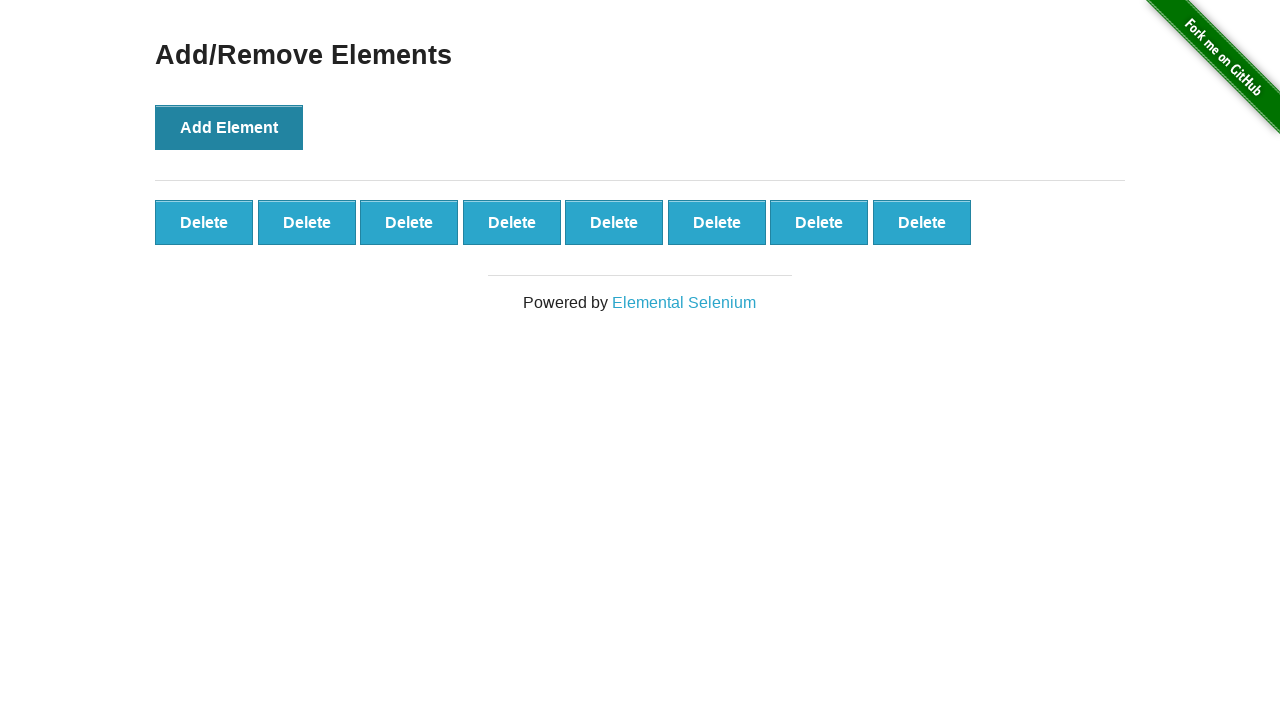

Clicked Add Element button (iteration 9/100) at (229, 127) on button[onclick='addElement()']
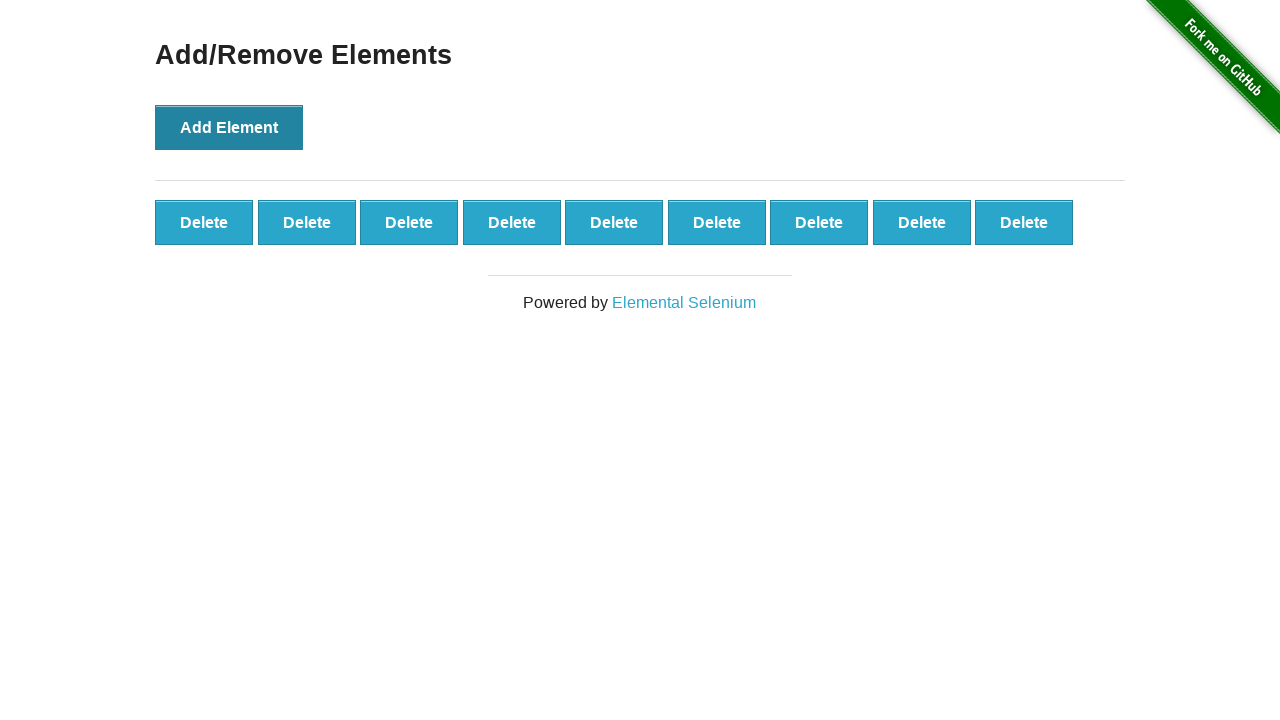

Clicked Add Element button (iteration 10/100) at (229, 127) on button[onclick='addElement()']
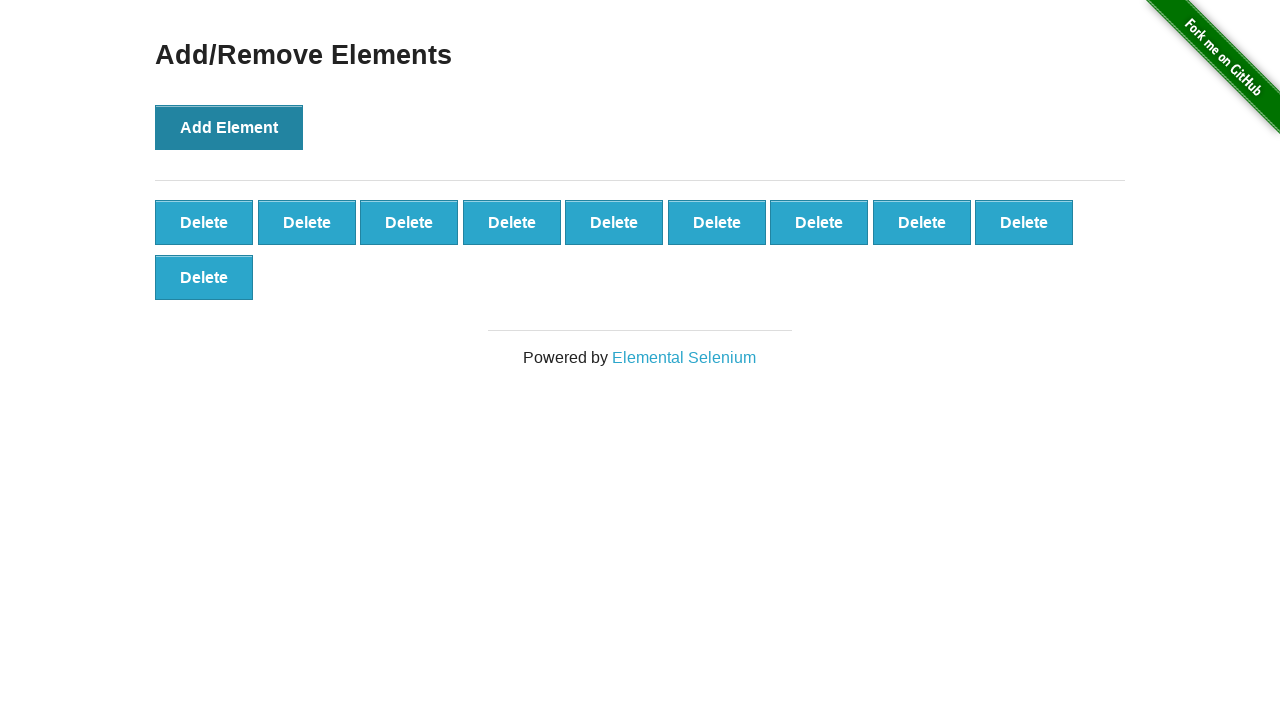

Clicked Add Element button (iteration 11/100) at (229, 127) on button[onclick='addElement()']
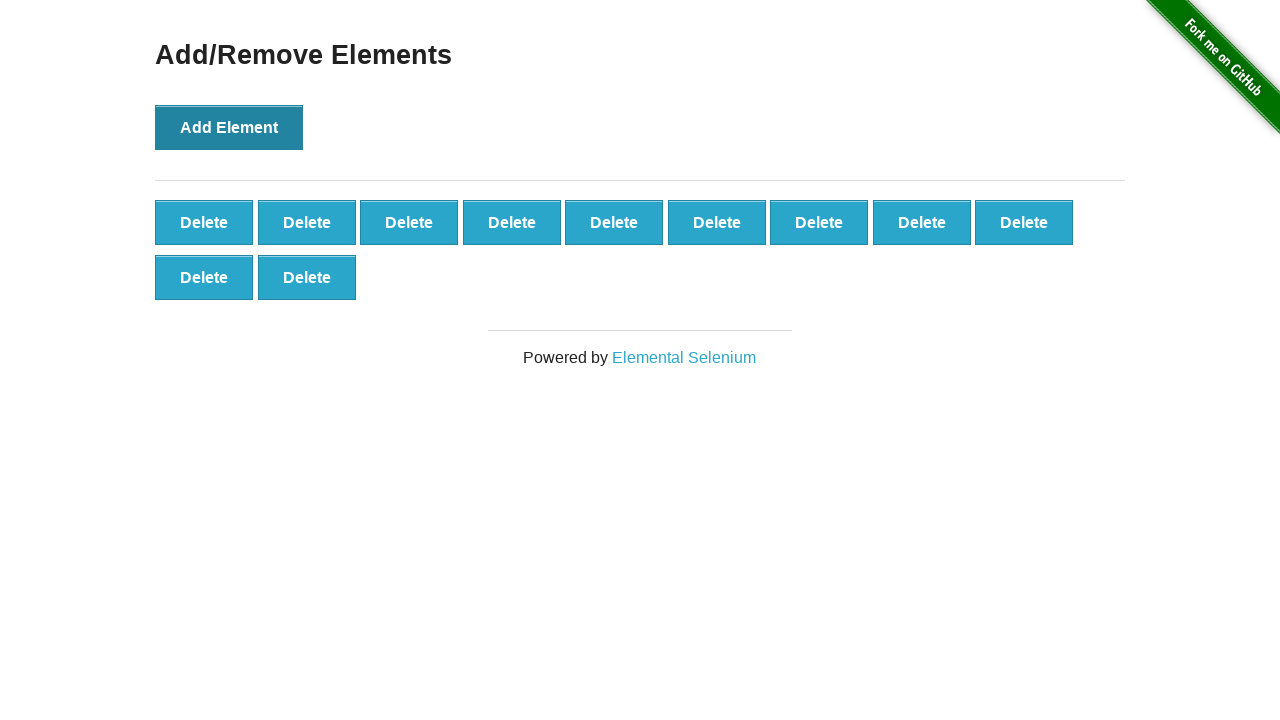

Clicked Add Element button (iteration 12/100) at (229, 127) on button[onclick='addElement()']
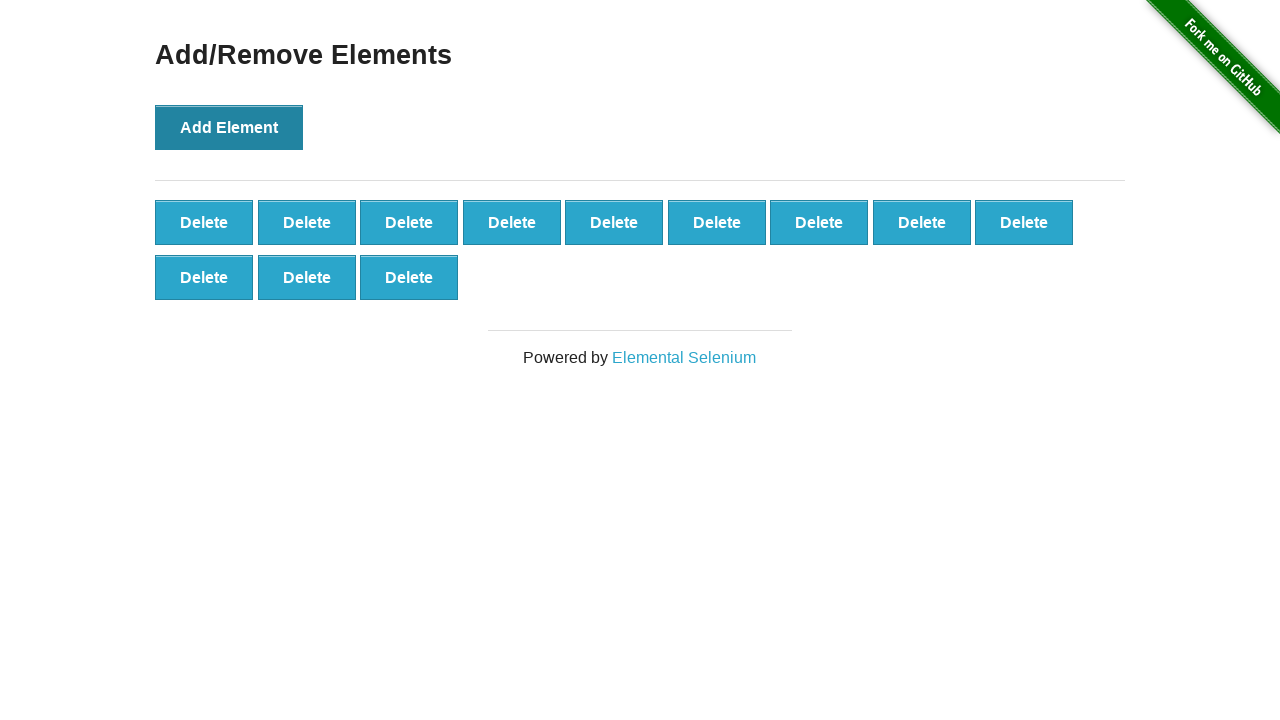

Clicked Add Element button (iteration 13/100) at (229, 127) on button[onclick='addElement()']
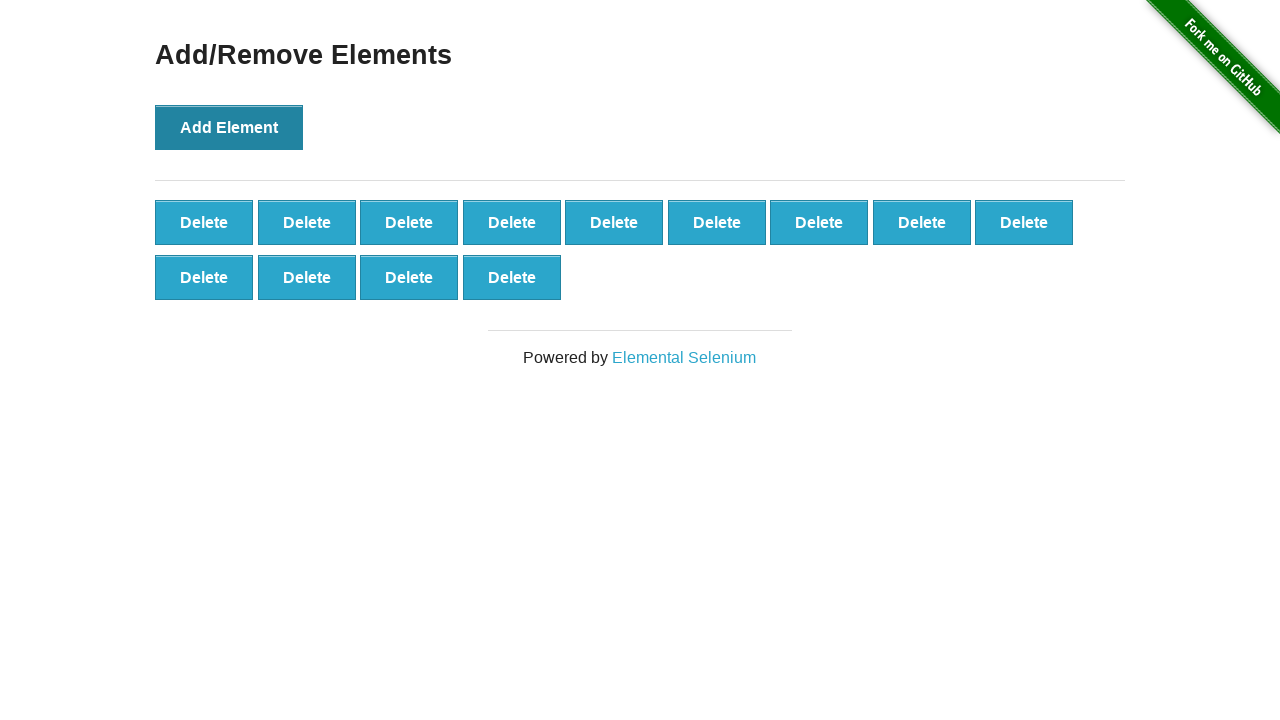

Clicked Add Element button (iteration 14/100) at (229, 127) on button[onclick='addElement()']
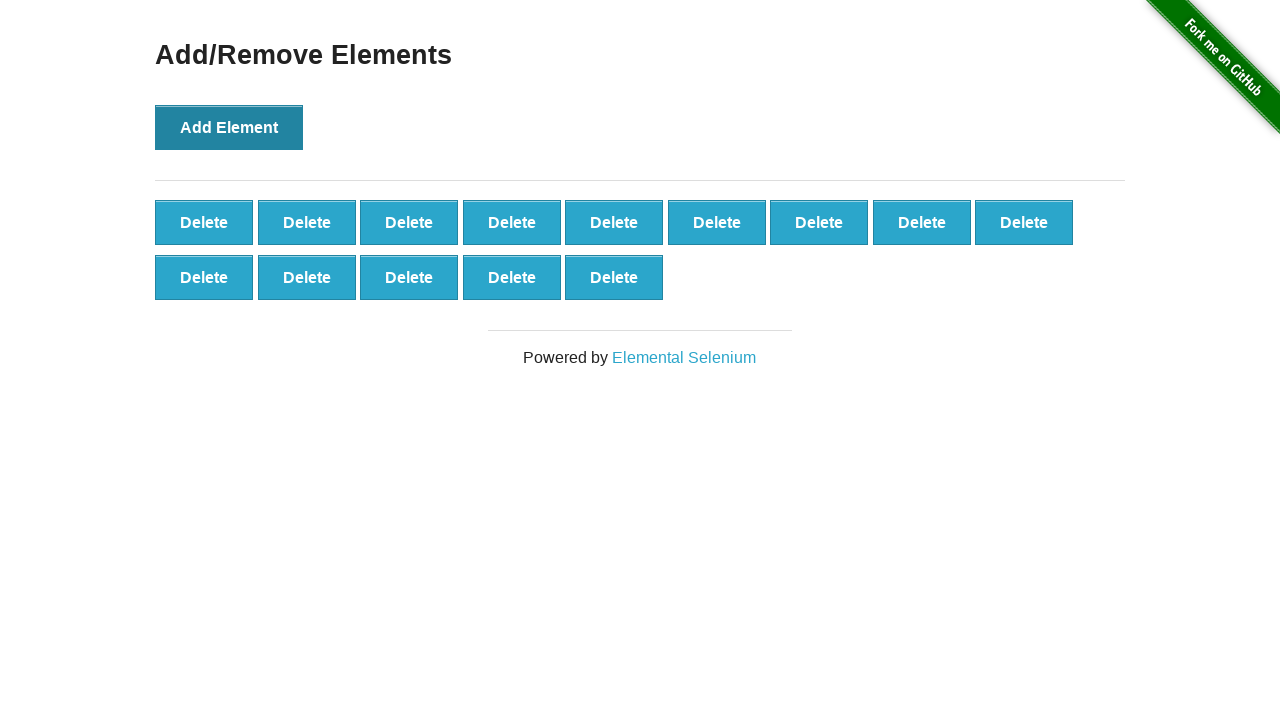

Clicked Add Element button (iteration 15/100) at (229, 127) on button[onclick='addElement()']
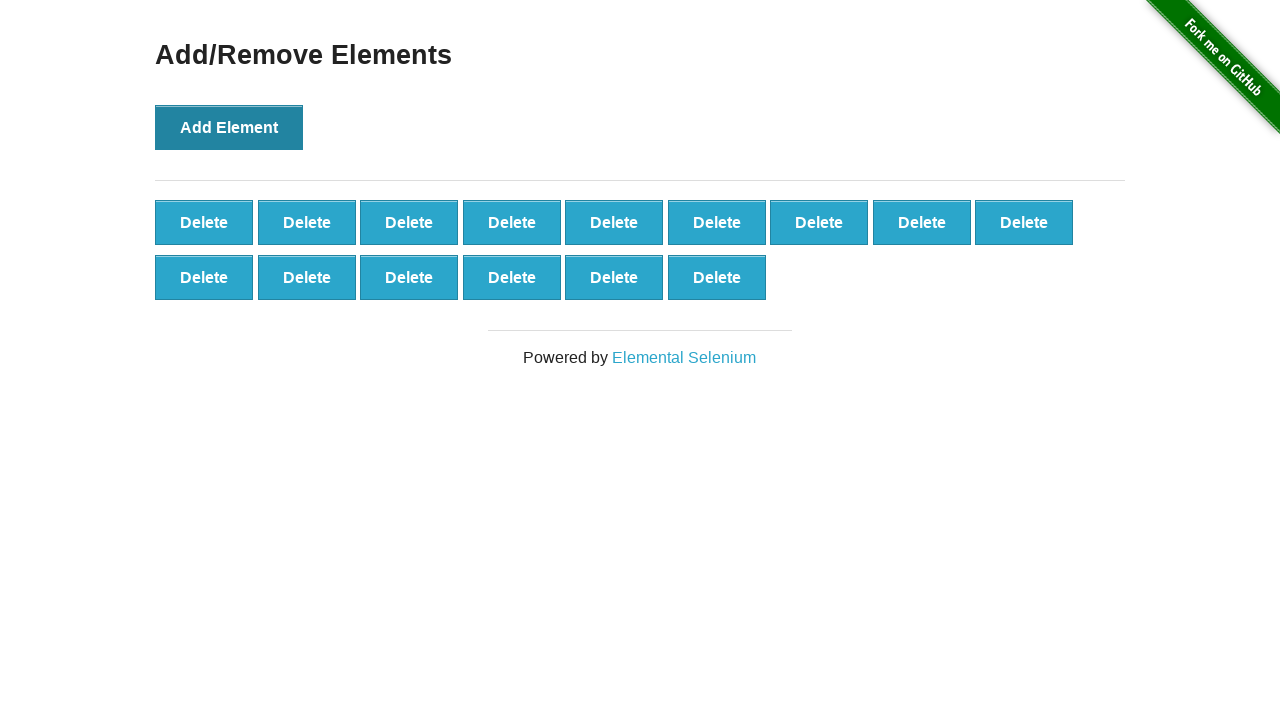

Clicked Add Element button (iteration 16/100) at (229, 127) on button[onclick='addElement()']
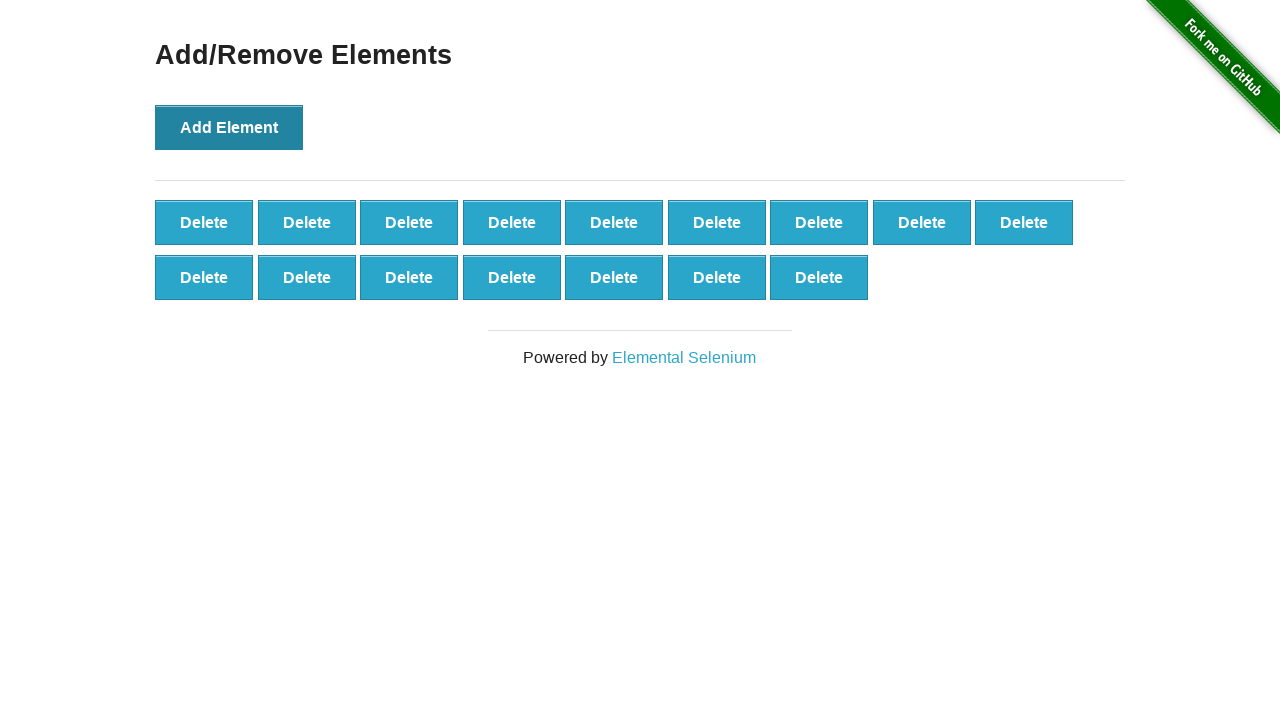

Clicked Add Element button (iteration 17/100) at (229, 127) on button[onclick='addElement()']
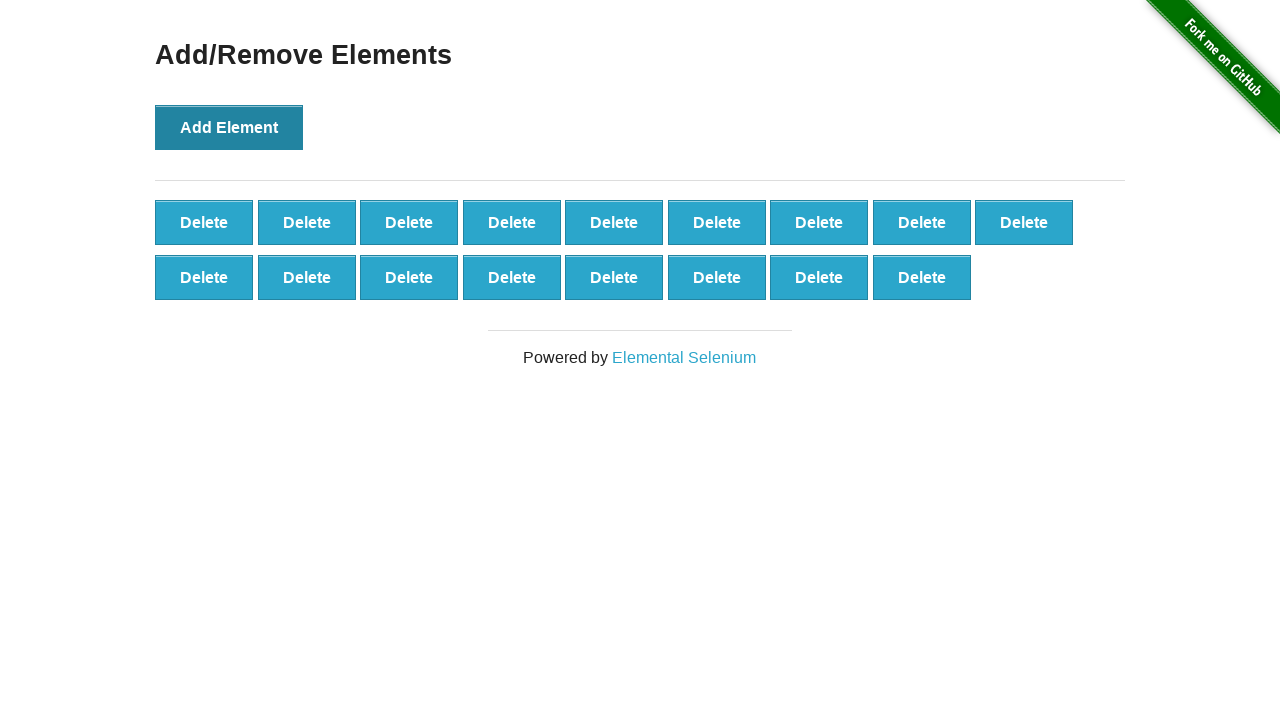

Clicked Add Element button (iteration 18/100) at (229, 127) on button[onclick='addElement()']
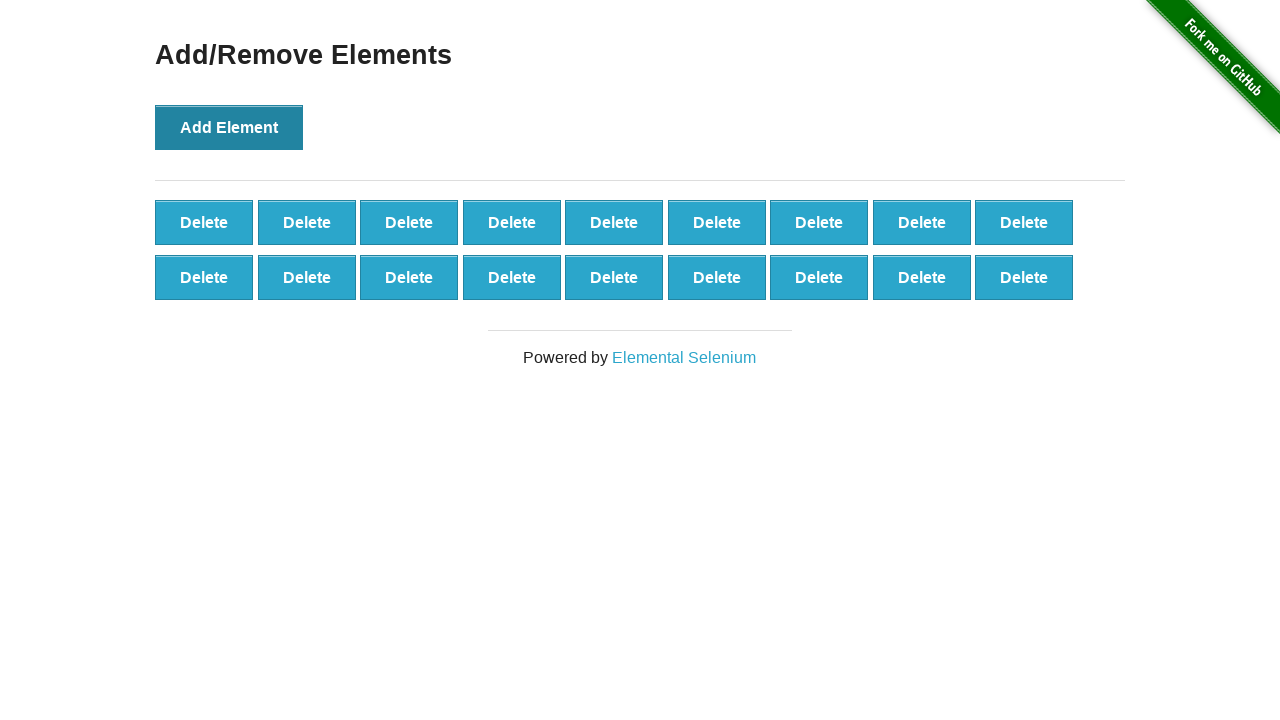

Clicked Add Element button (iteration 19/100) at (229, 127) on button[onclick='addElement()']
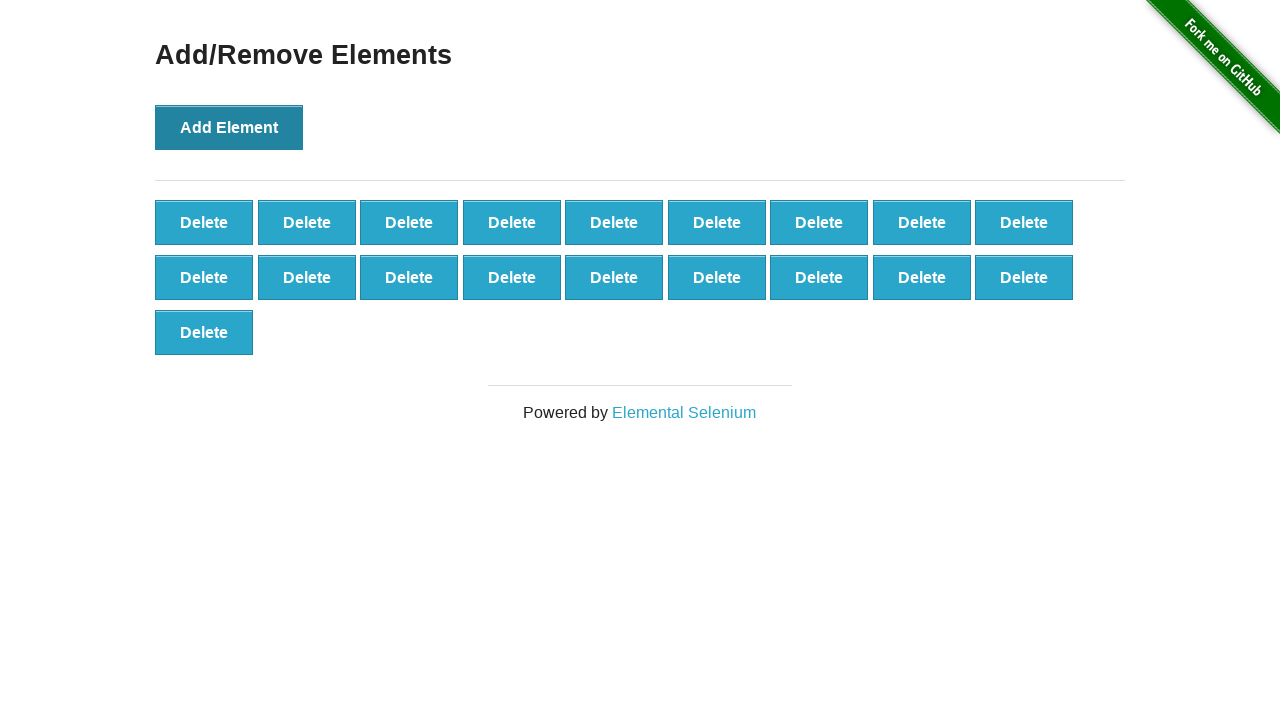

Clicked Add Element button (iteration 20/100) at (229, 127) on button[onclick='addElement()']
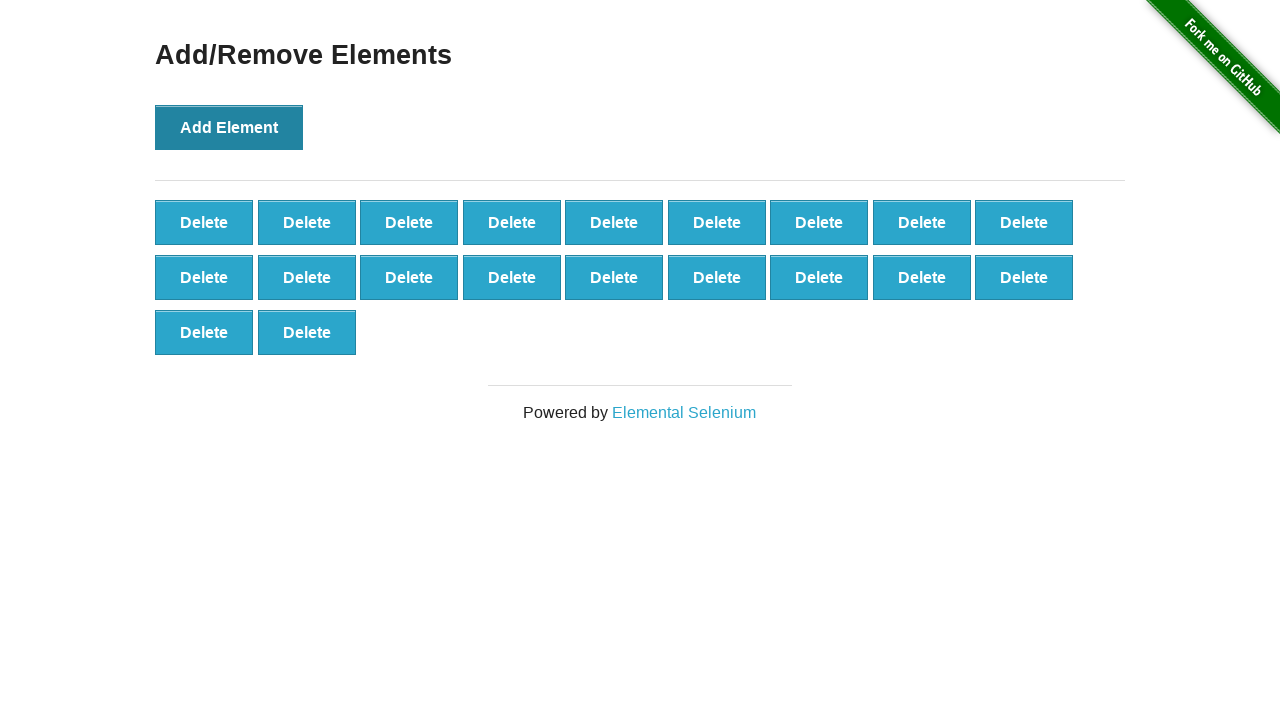

Clicked Add Element button (iteration 21/100) at (229, 127) on button[onclick='addElement()']
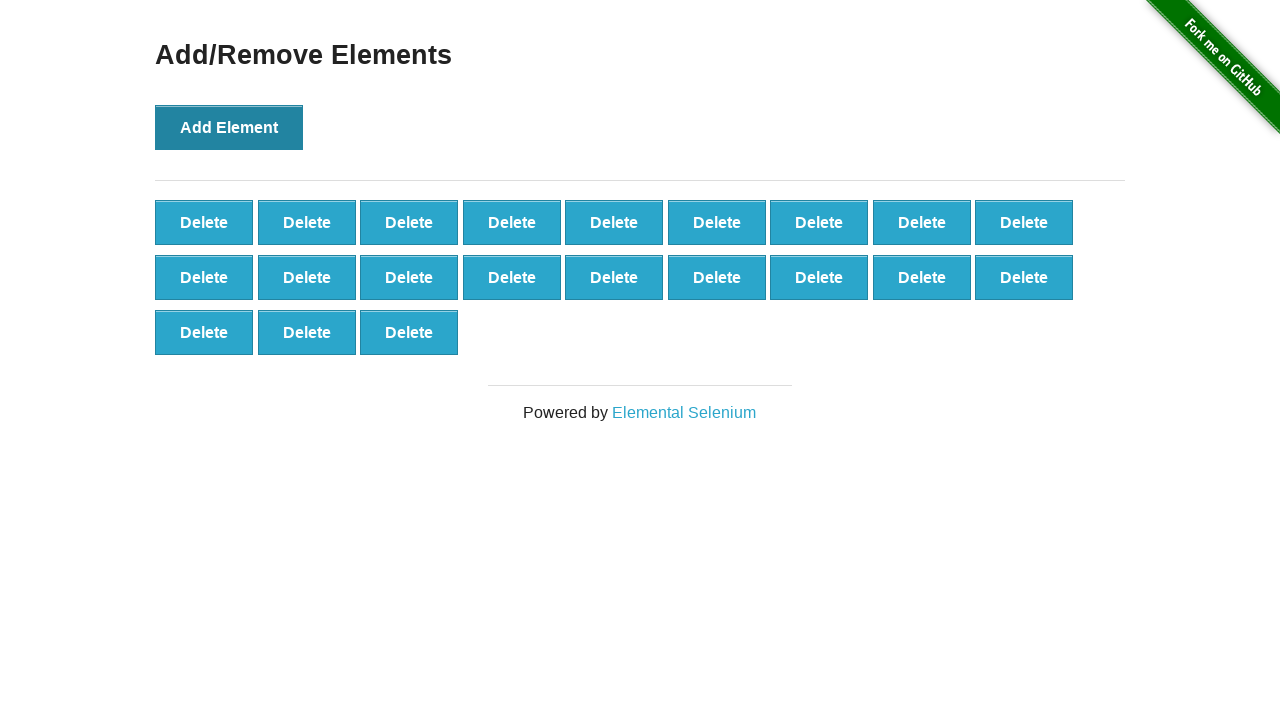

Clicked Add Element button (iteration 22/100) at (229, 127) on button[onclick='addElement()']
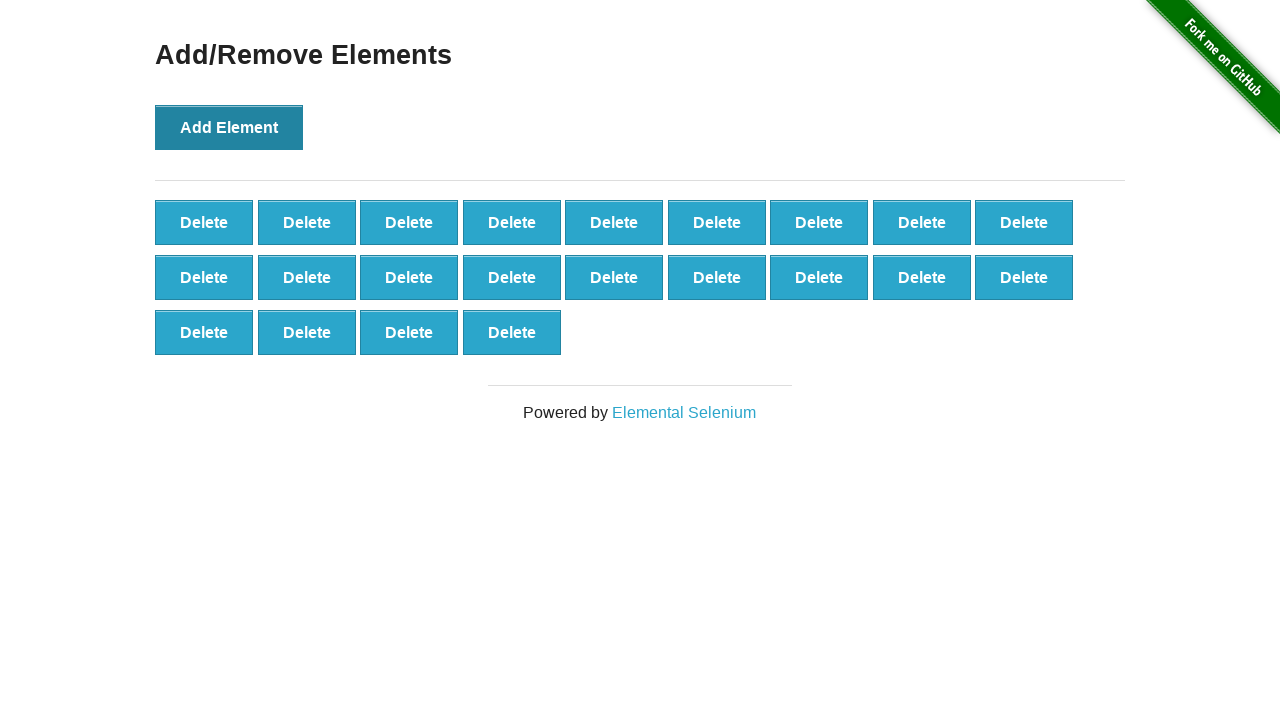

Clicked Add Element button (iteration 23/100) at (229, 127) on button[onclick='addElement()']
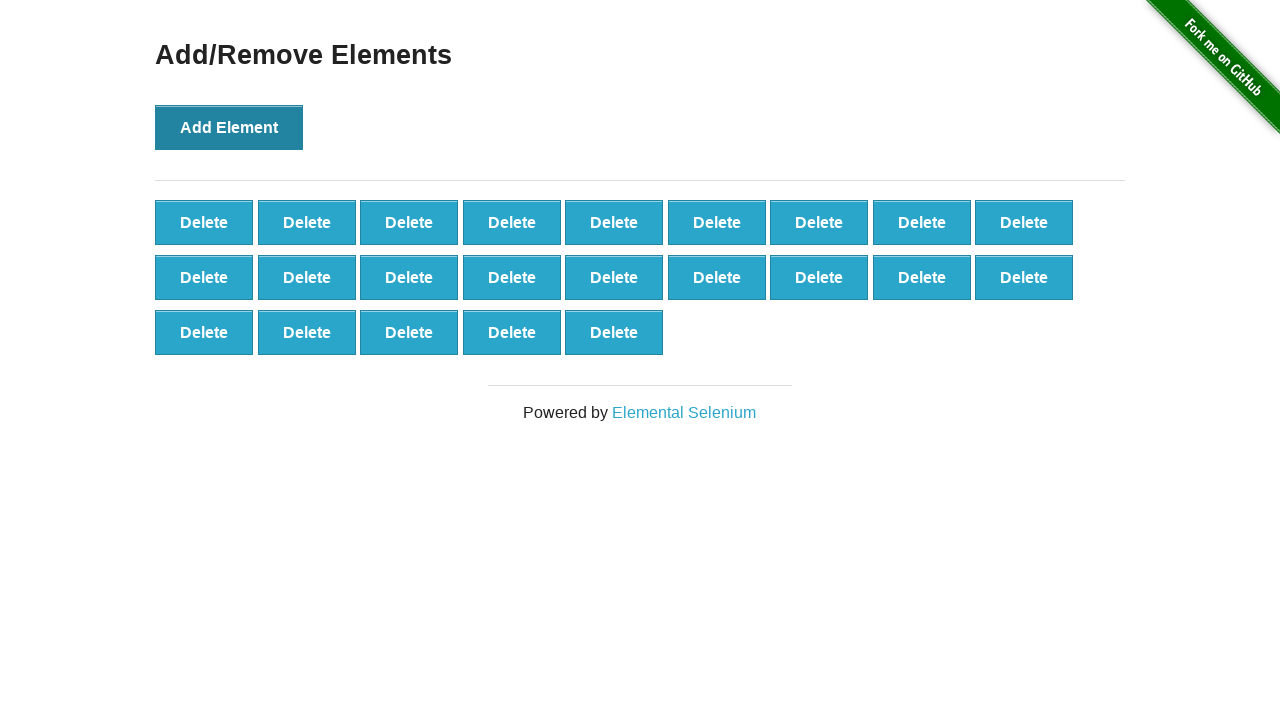

Clicked Add Element button (iteration 24/100) at (229, 127) on button[onclick='addElement()']
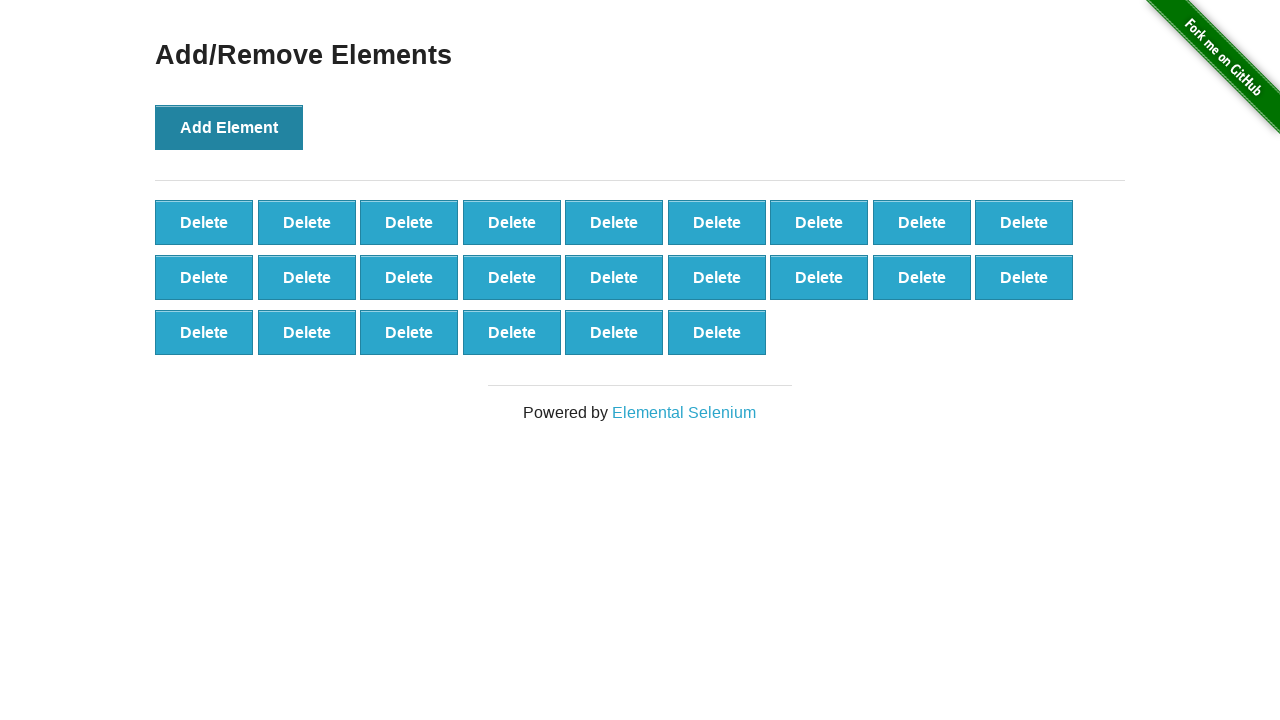

Clicked Add Element button (iteration 25/100) at (229, 127) on button[onclick='addElement()']
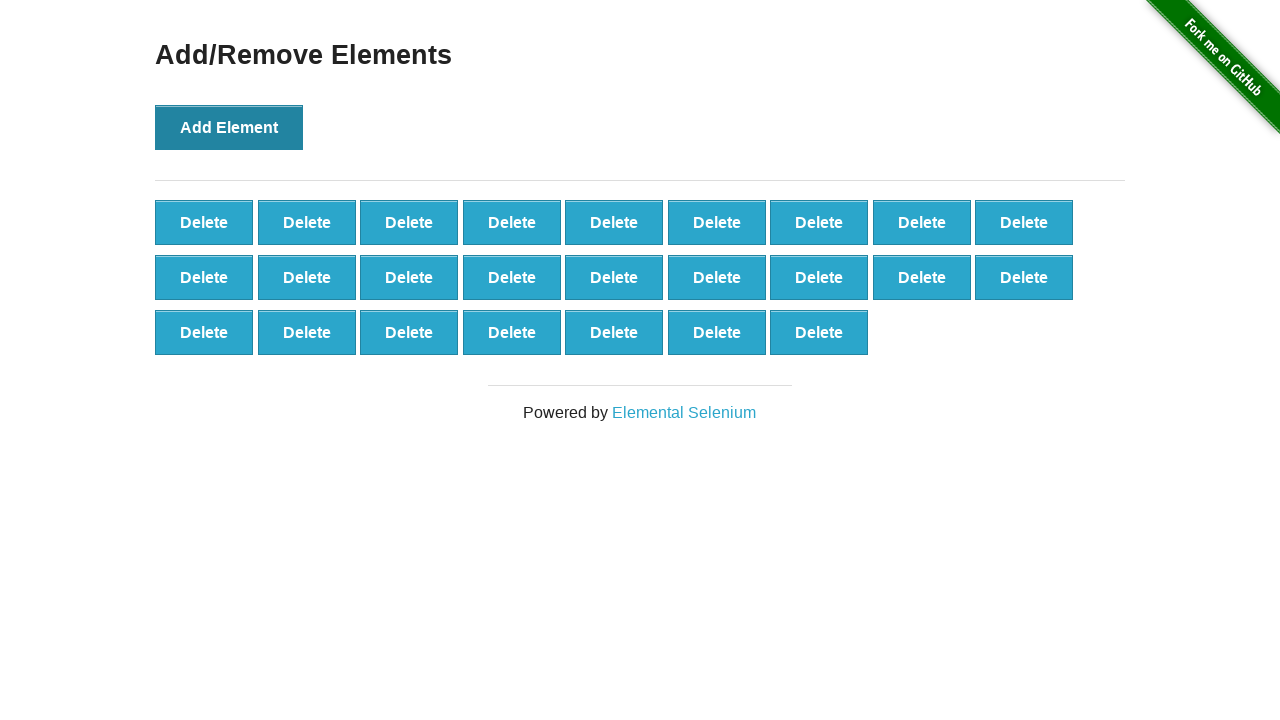

Clicked Add Element button (iteration 26/100) at (229, 127) on button[onclick='addElement()']
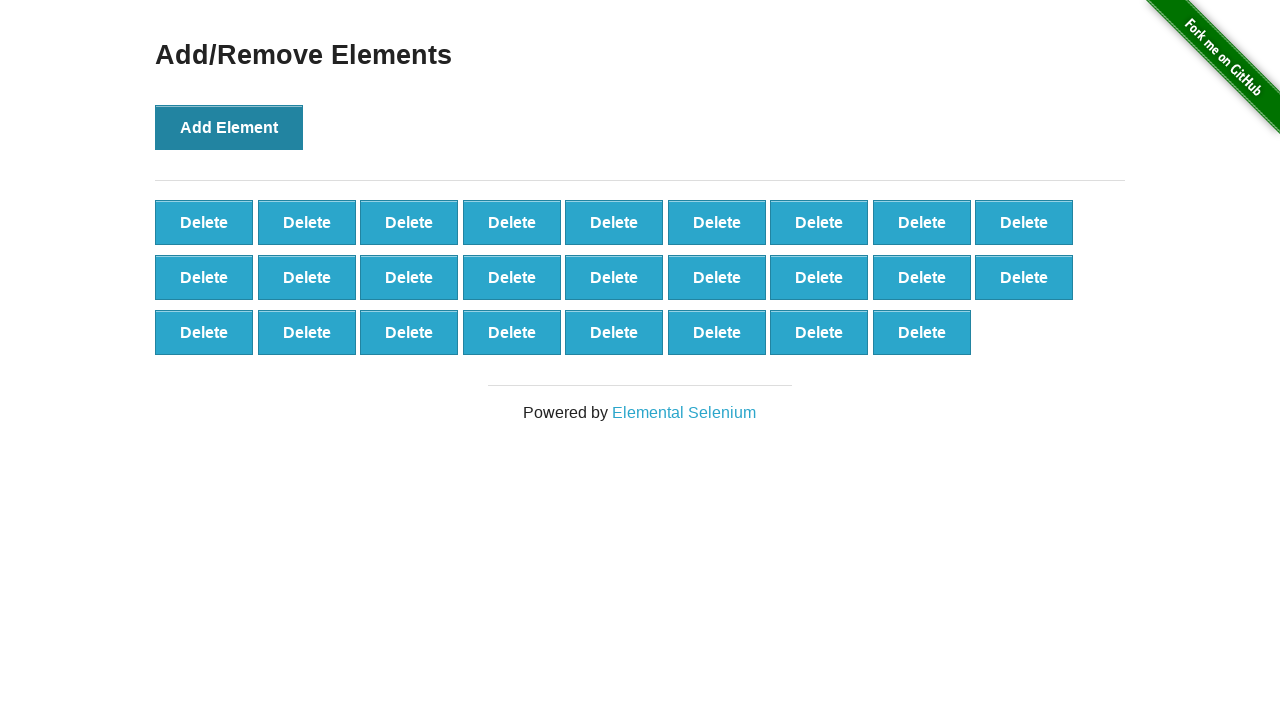

Clicked Add Element button (iteration 27/100) at (229, 127) on button[onclick='addElement()']
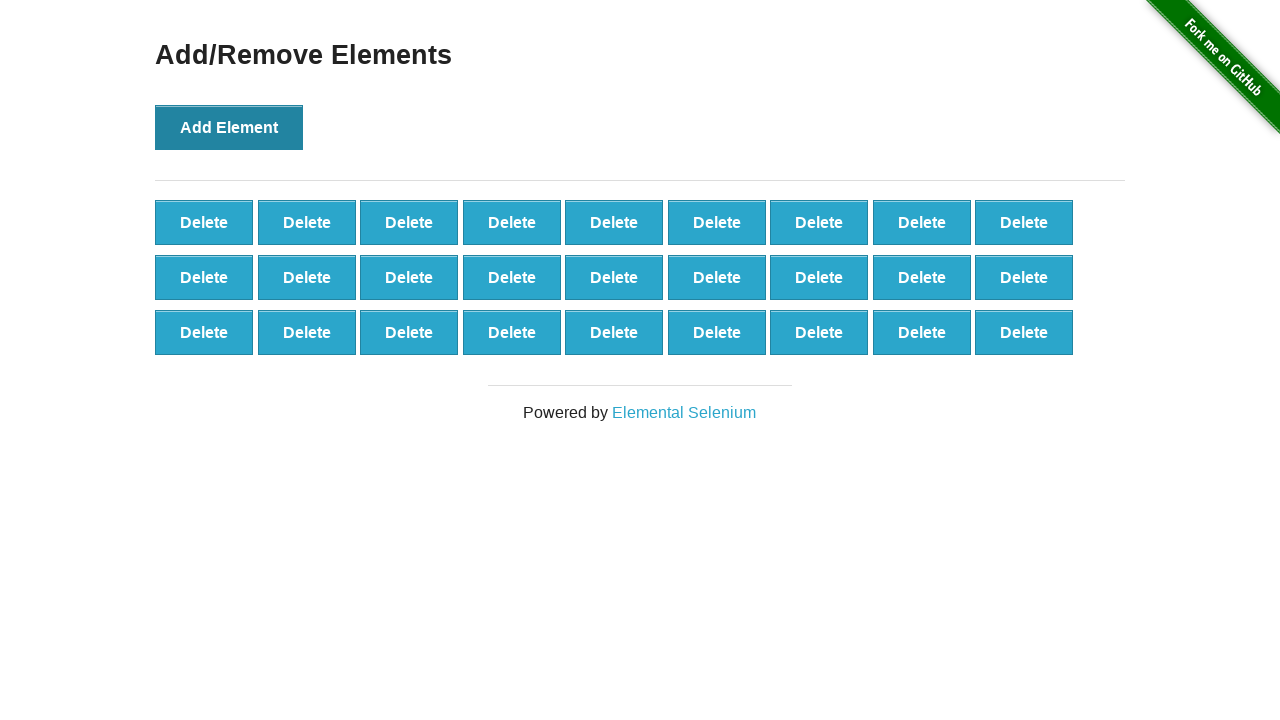

Clicked Add Element button (iteration 28/100) at (229, 127) on button[onclick='addElement()']
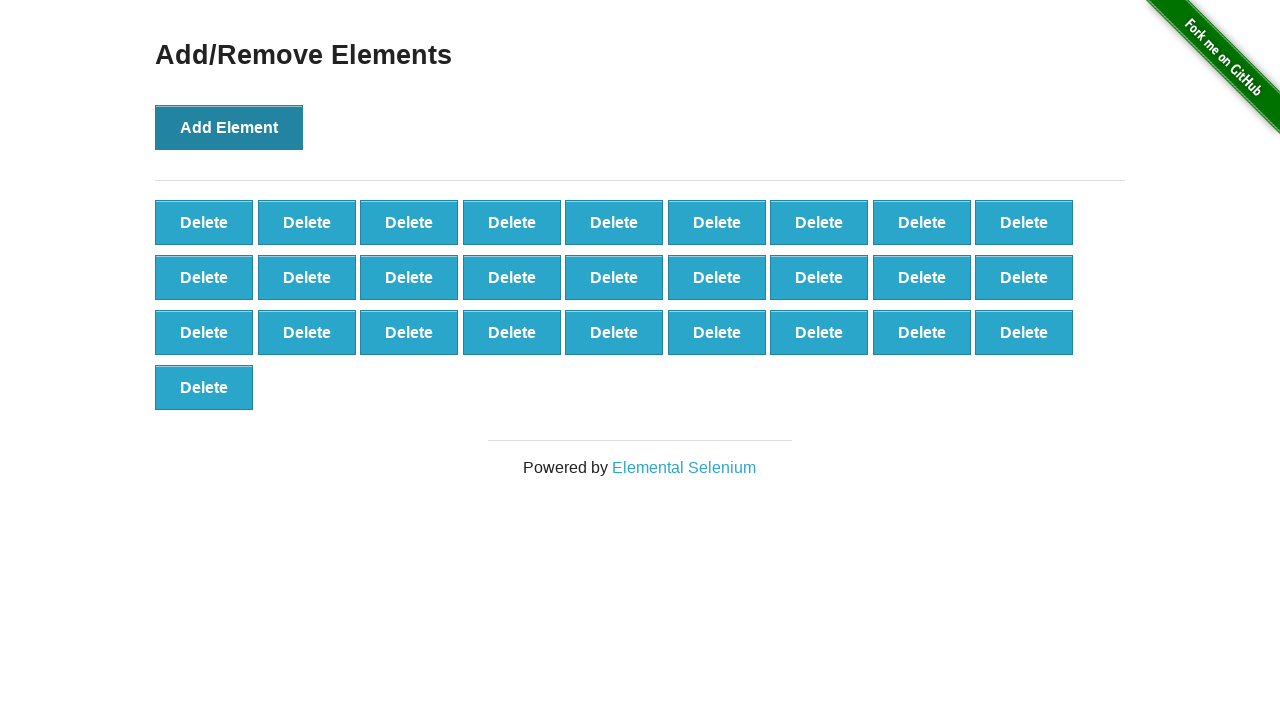

Clicked Add Element button (iteration 29/100) at (229, 127) on button[onclick='addElement()']
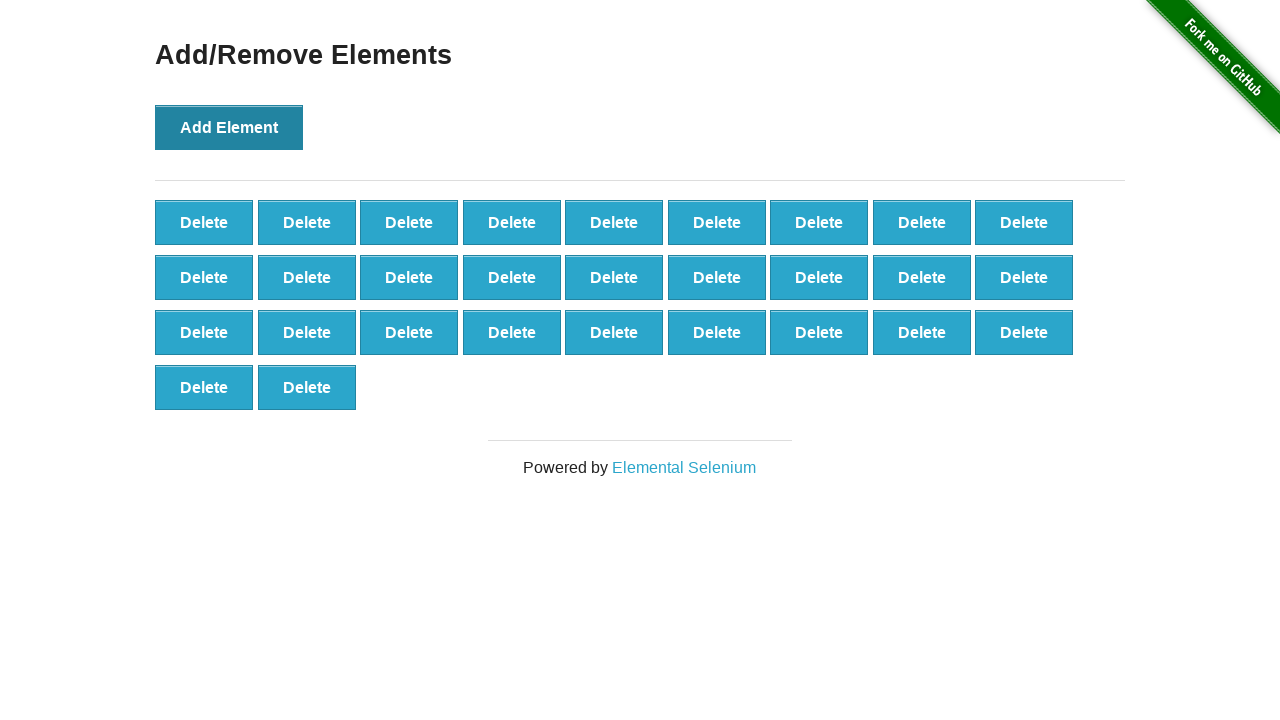

Clicked Add Element button (iteration 30/100) at (229, 127) on button[onclick='addElement()']
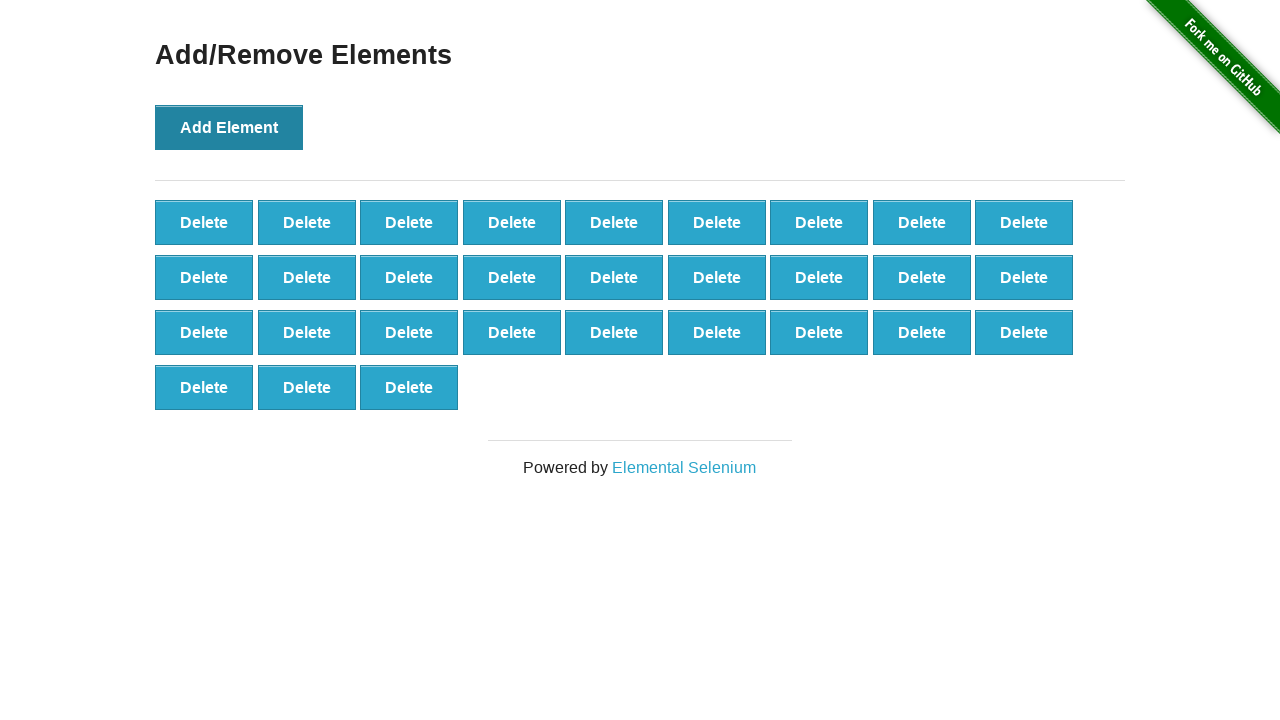

Clicked Add Element button (iteration 31/100) at (229, 127) on button[onclick='addElement()']
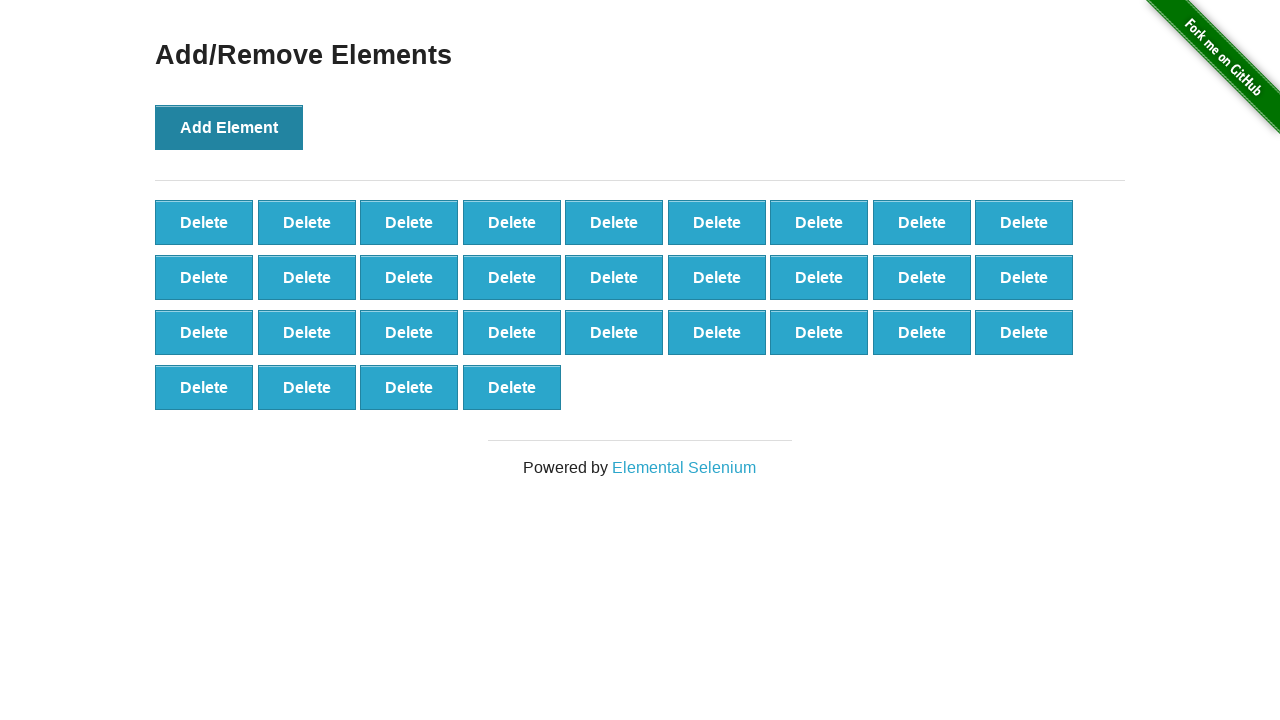

Clicked Add Element button (iteration 32/100) at (229, 127) on button[onclick='addElement()']
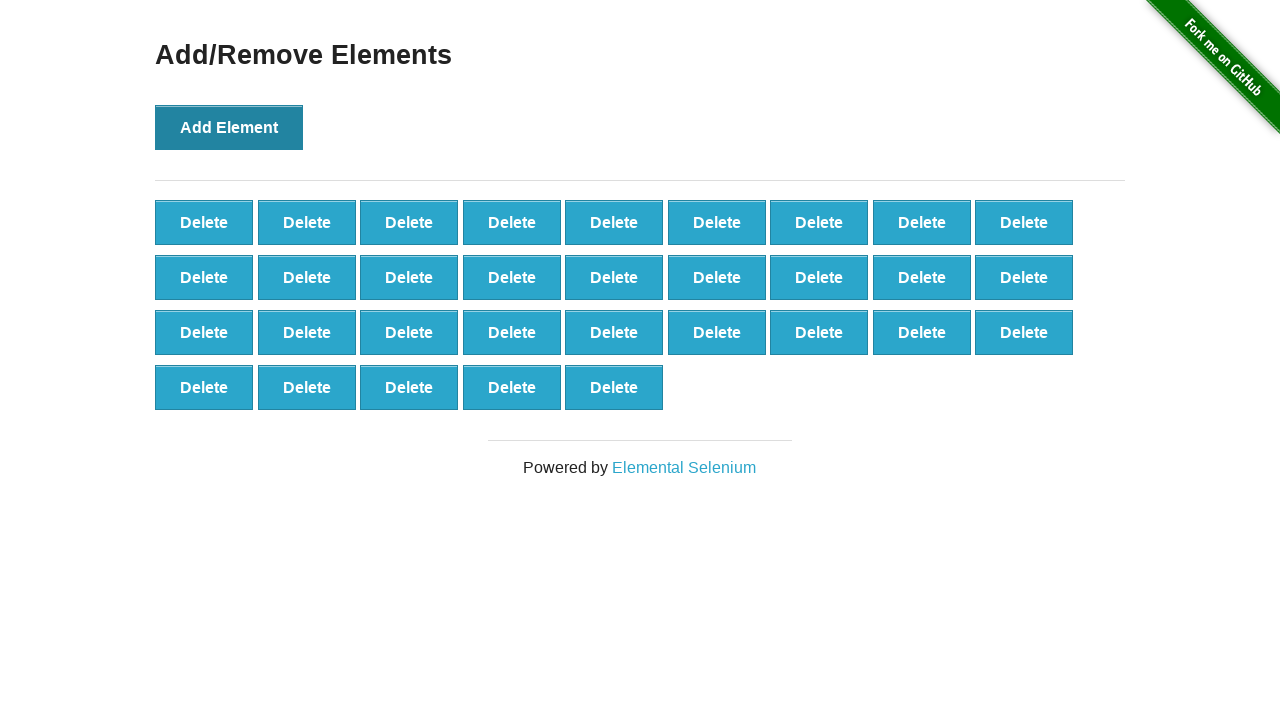

Clicked Add Element button (iteration 33/100) at (229, 127) on button[onclick='addElement()']
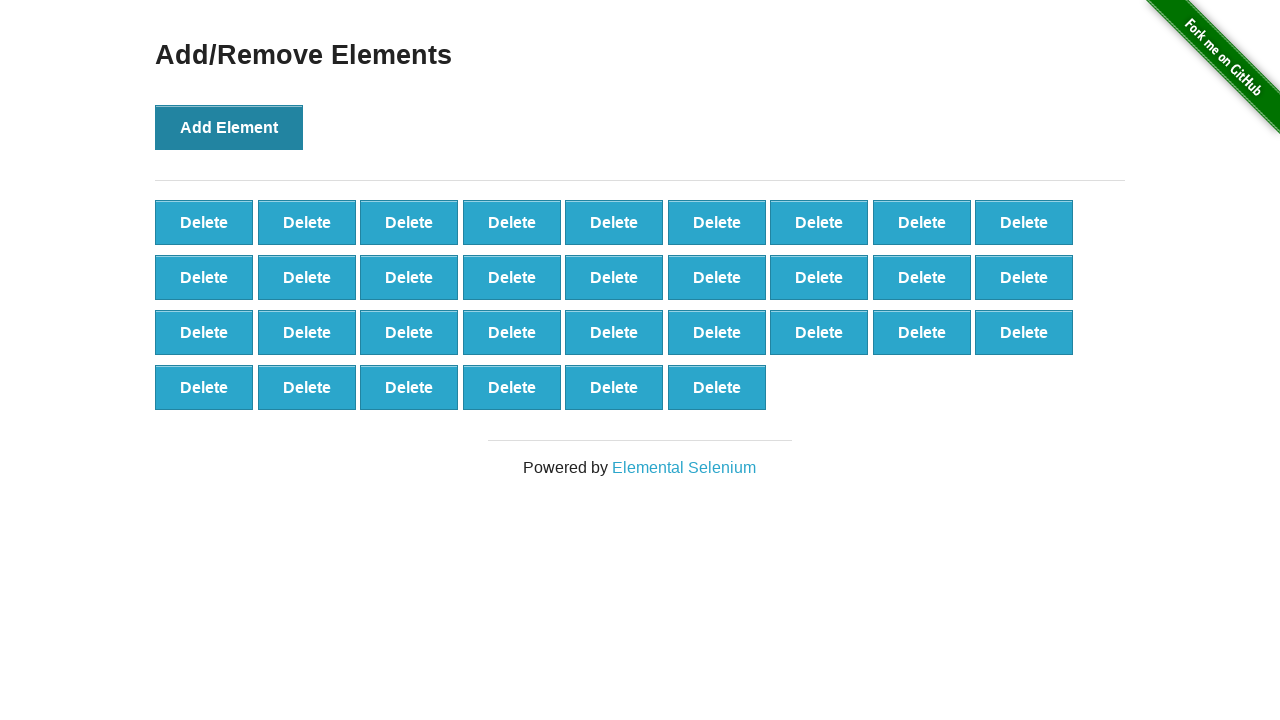

Clicked Add Element button (iteration 34/100) at (229, 127) on button[onclick='addElement()']
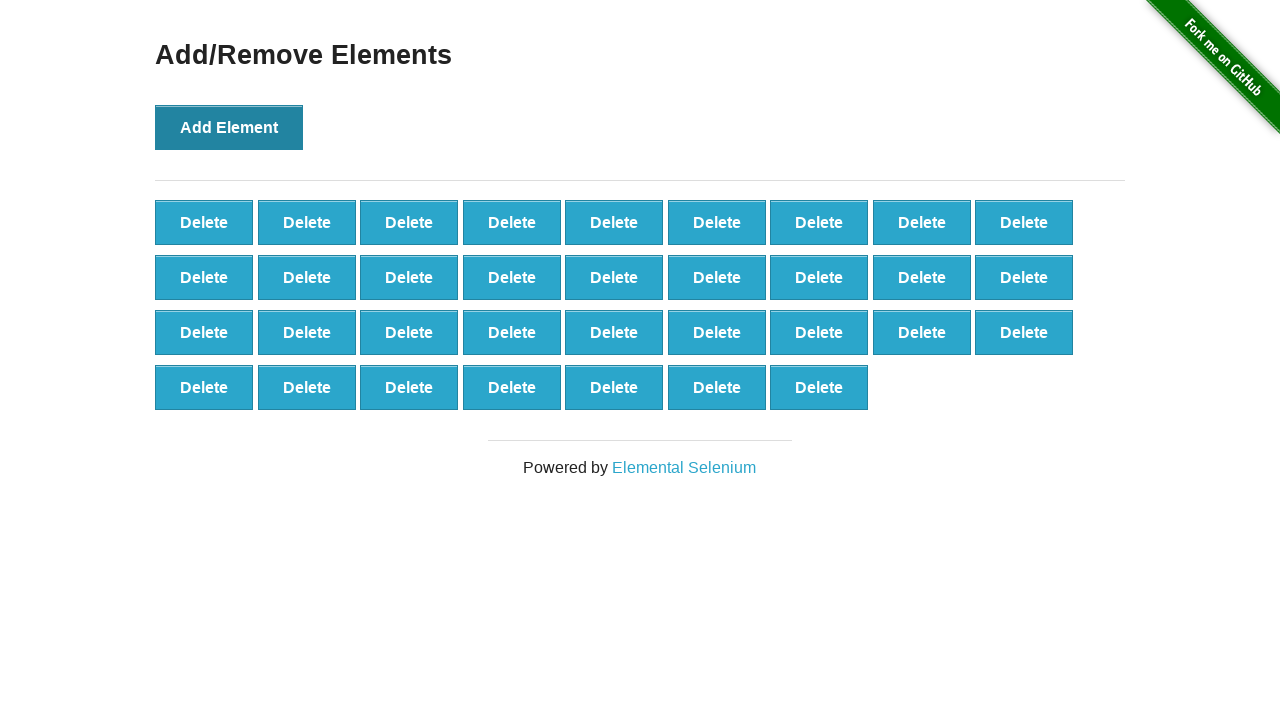

Clicked Add Element button (iteration 35/100) at (229, 127) on button[onclick='addElement()']
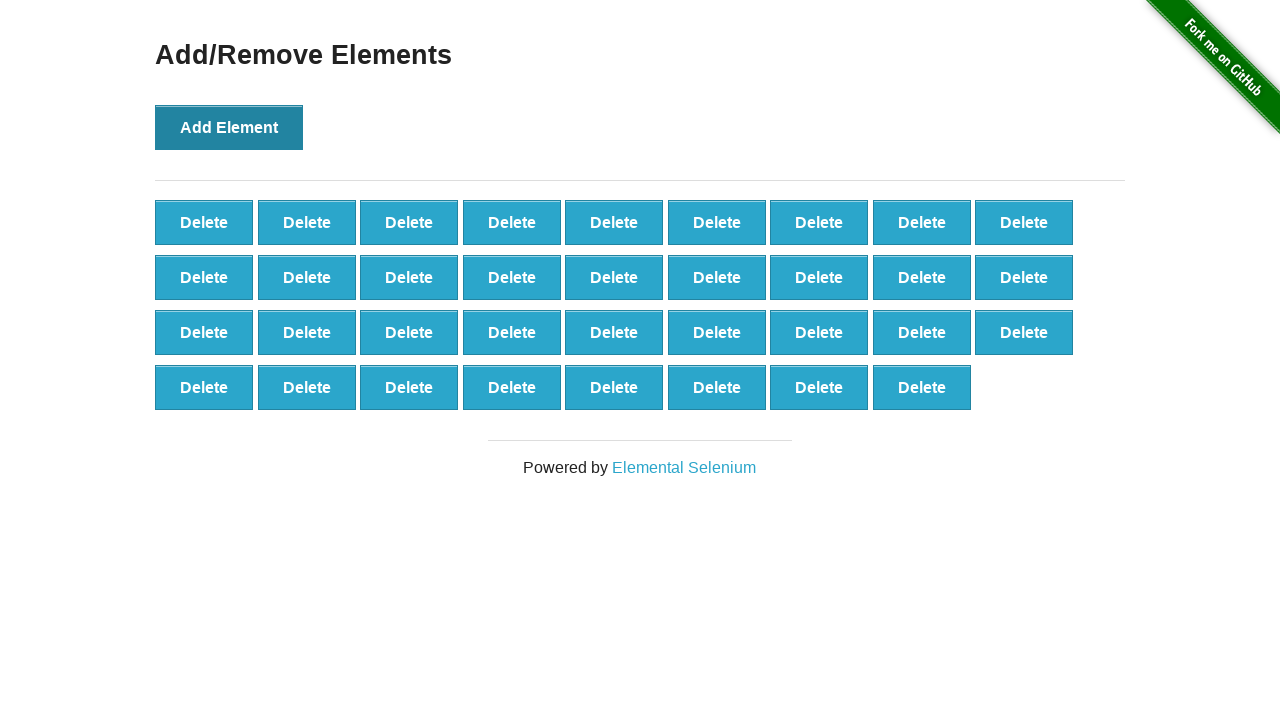

Clicked Add Element button (iteration 36/100) at (229, 127) on button[onclick='addElement()']
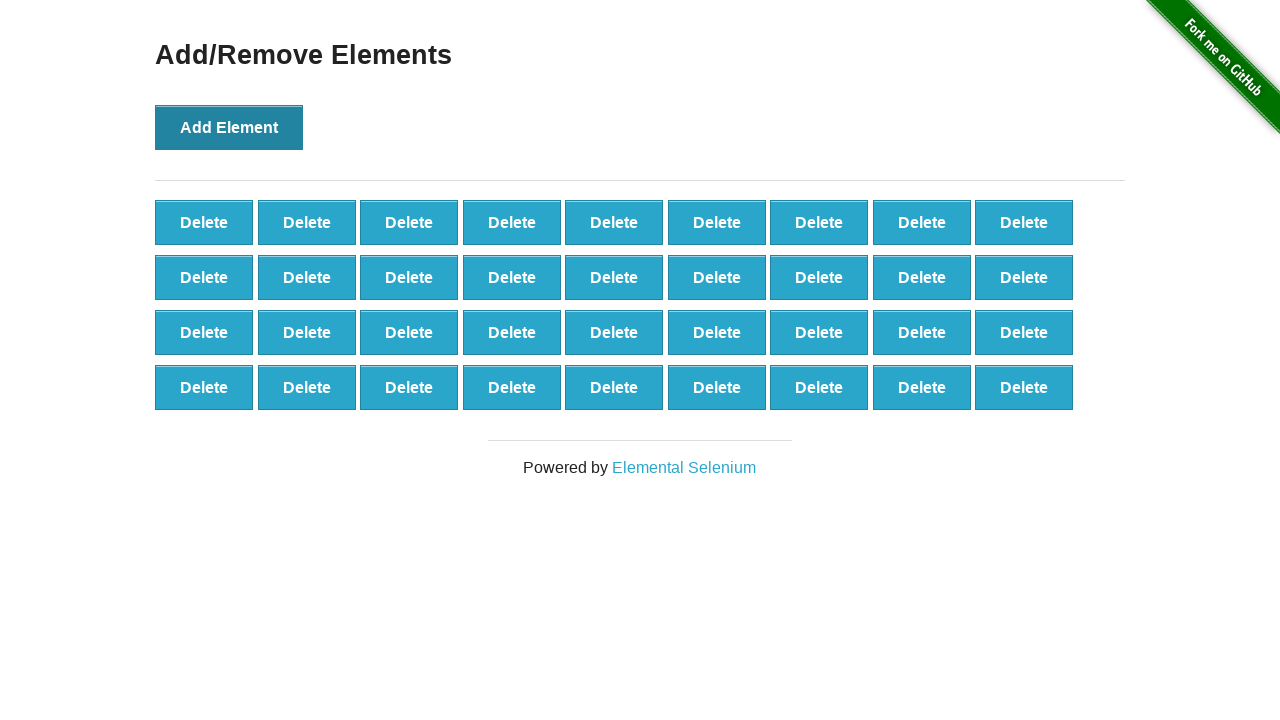

Clicked Add Element button (iteration 37/100) at (229, 127) on button[onclick='addElement()']
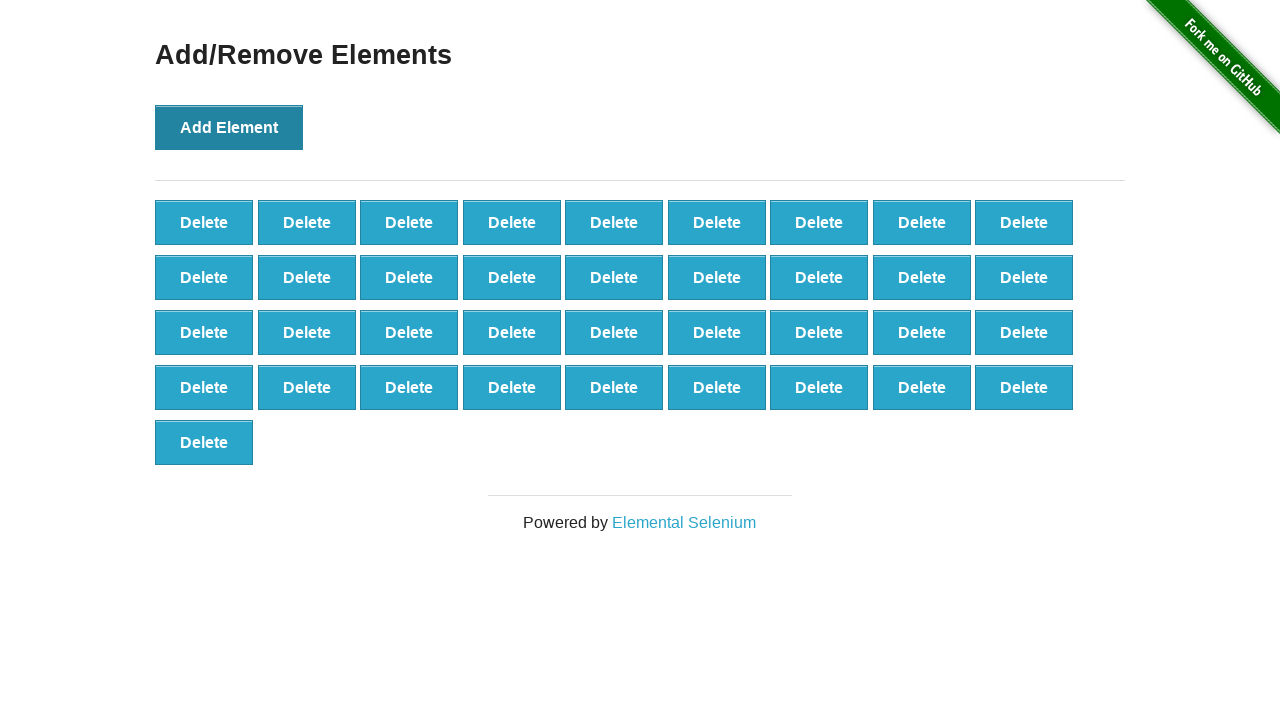

Clicked Add Element button (iteration 38/100) at (229, 127) on button[onclick='addElement()']
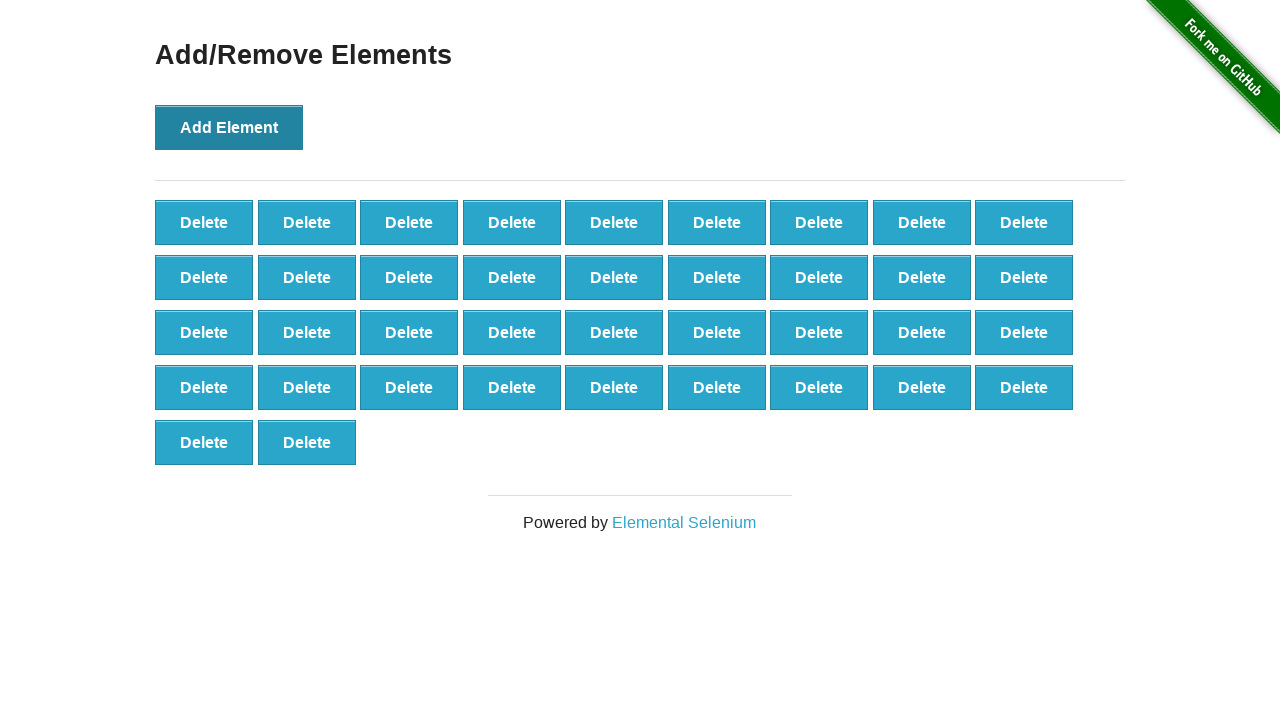

Clicked Add Element button (iteration 39/100) at (229, 127) on button[onclick='addElement()']
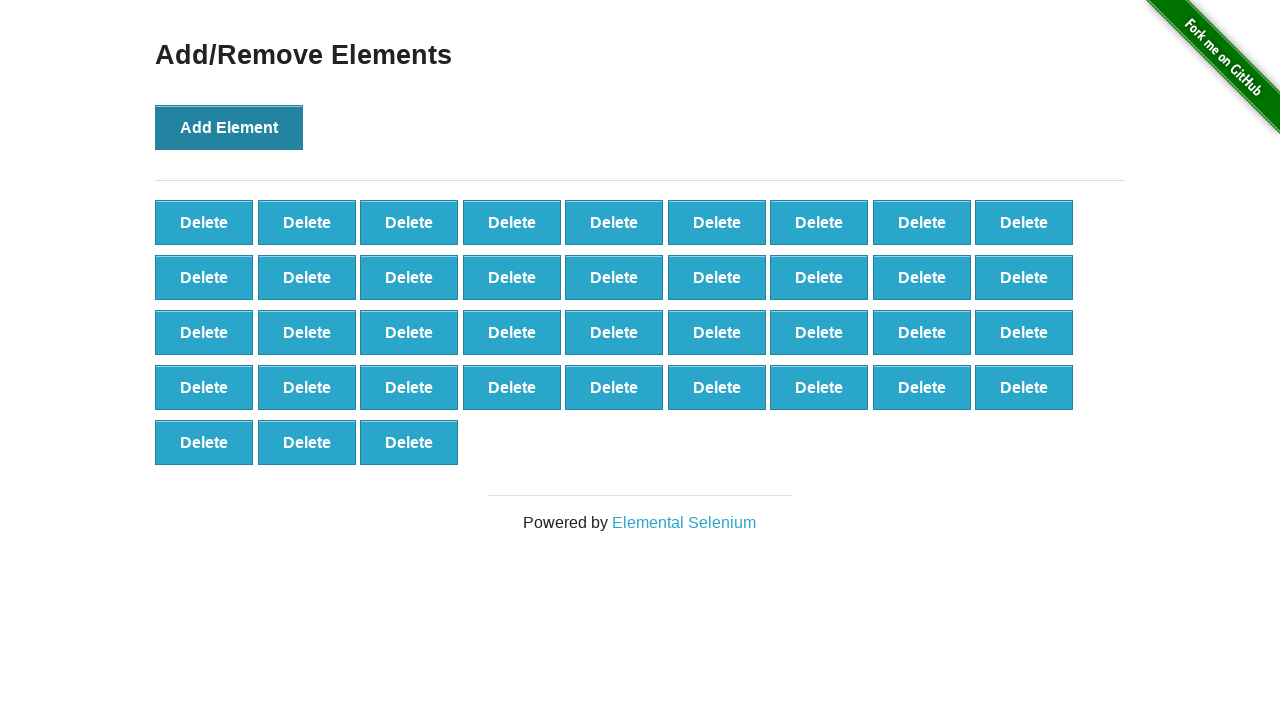

Clicked Add Element button (iteration 40/100) at (229, 127) on button[onclick='addElement()']
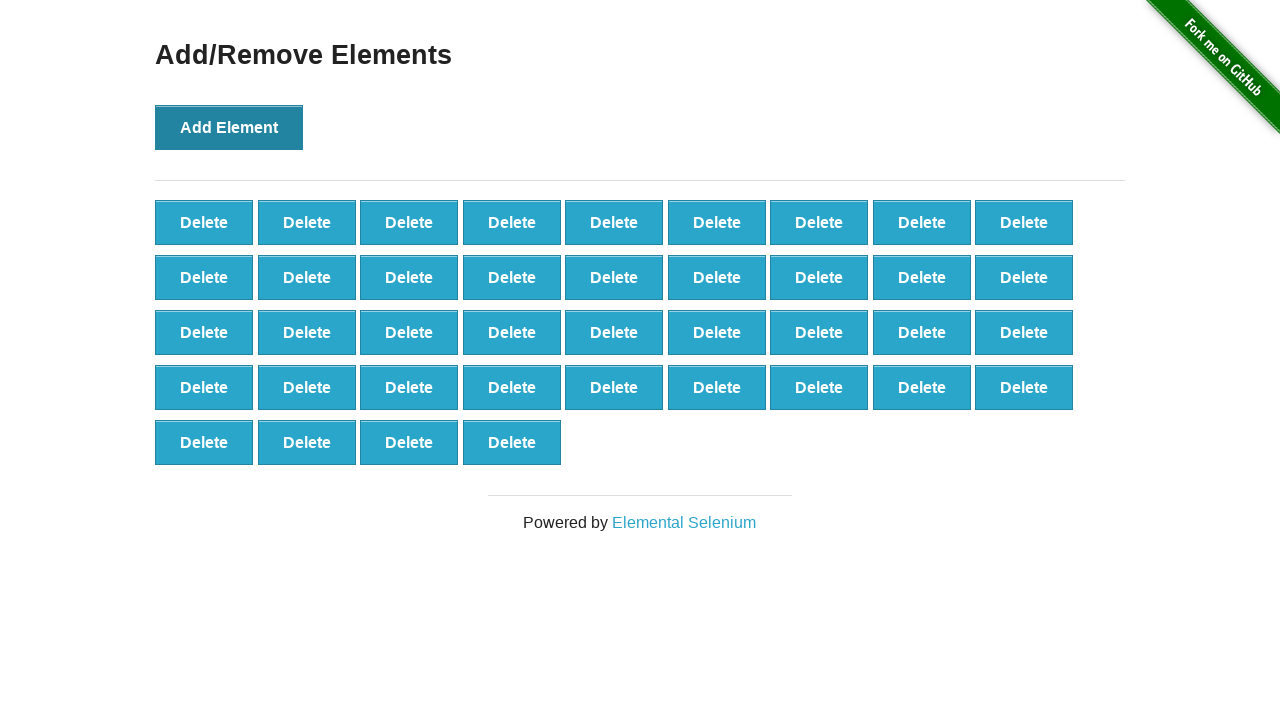

Clicked Add Element button (iteration 41/100) at (229, 127) on button[onclick='addElement()']
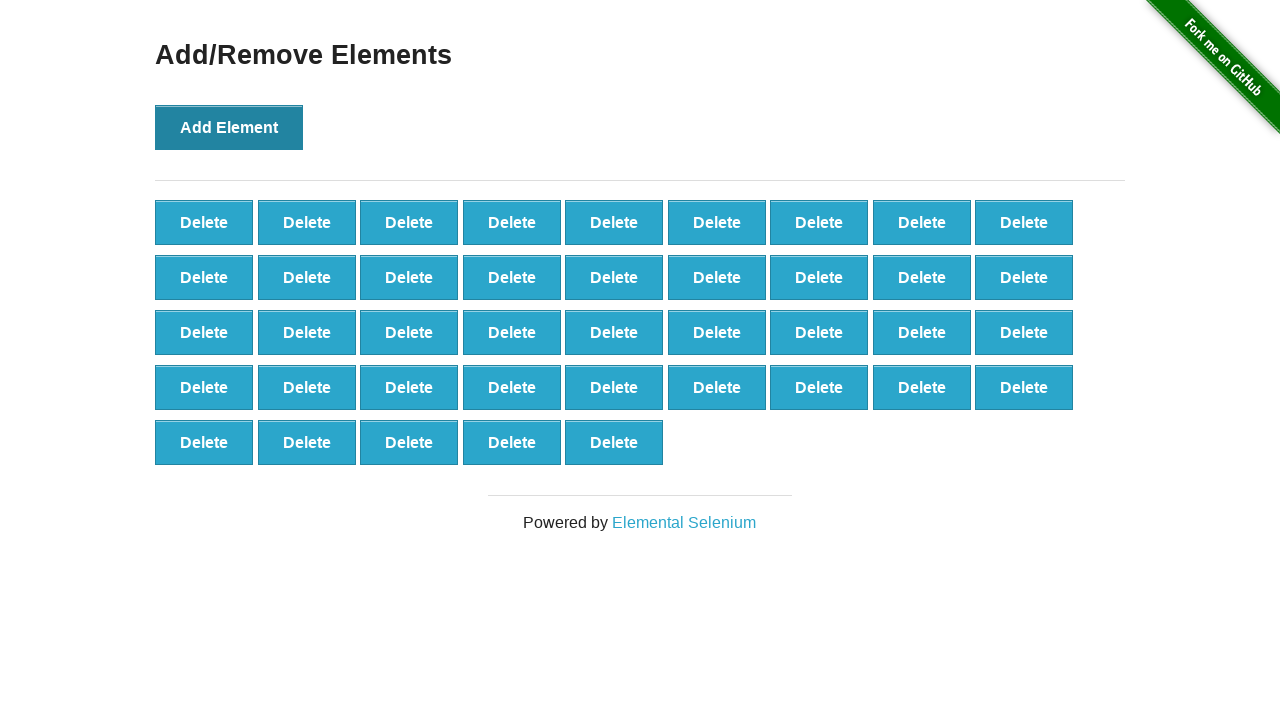

Clicked Add Element button (iteration 42/100) at (229, 127) on button[onclick='addElement()']
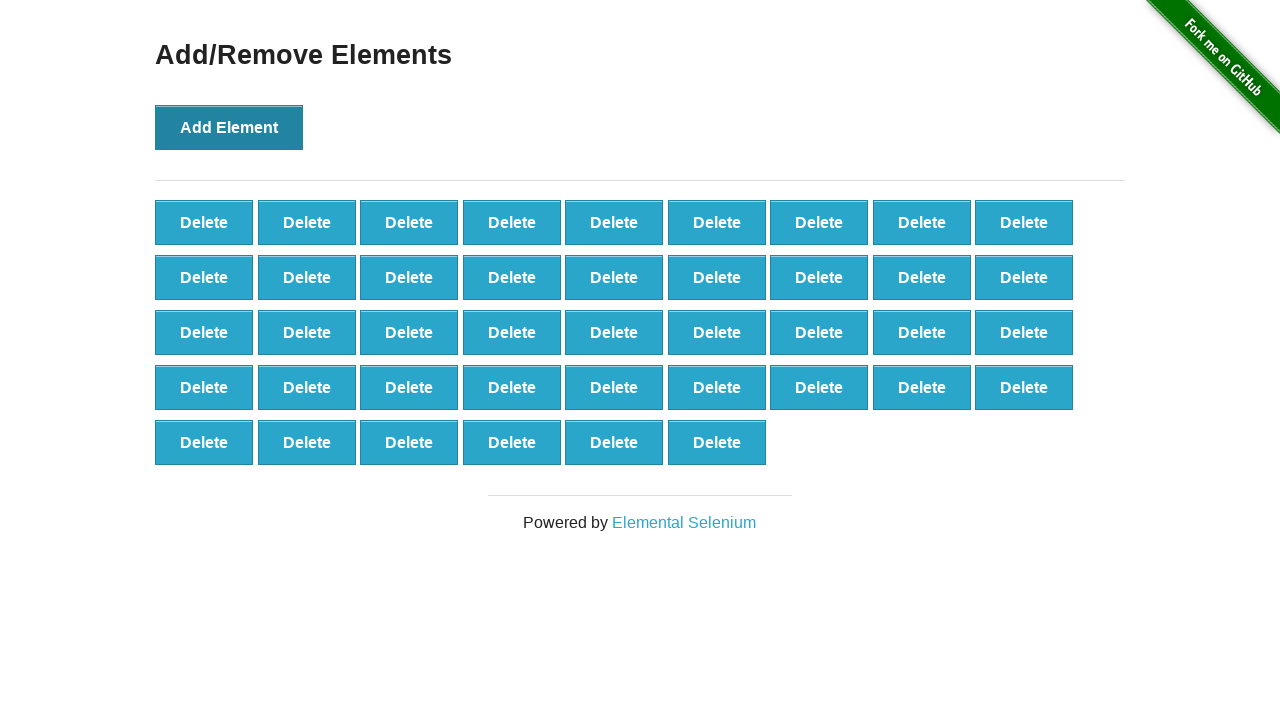

Clicked Add Element button (iteration 43/100) at (229, 127) on button[onclick='addElement()']
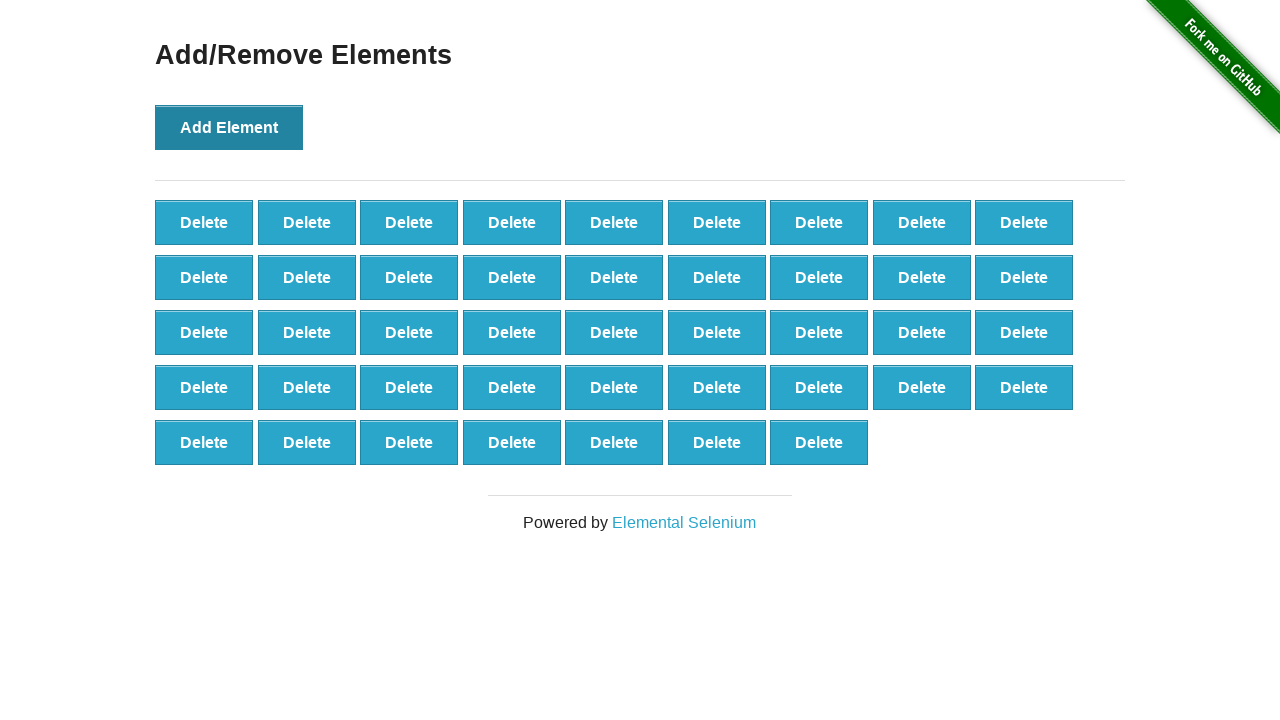

Clicked Add Element button (iteration 44/100) at (229, 127) on button[onclick='addElement()']
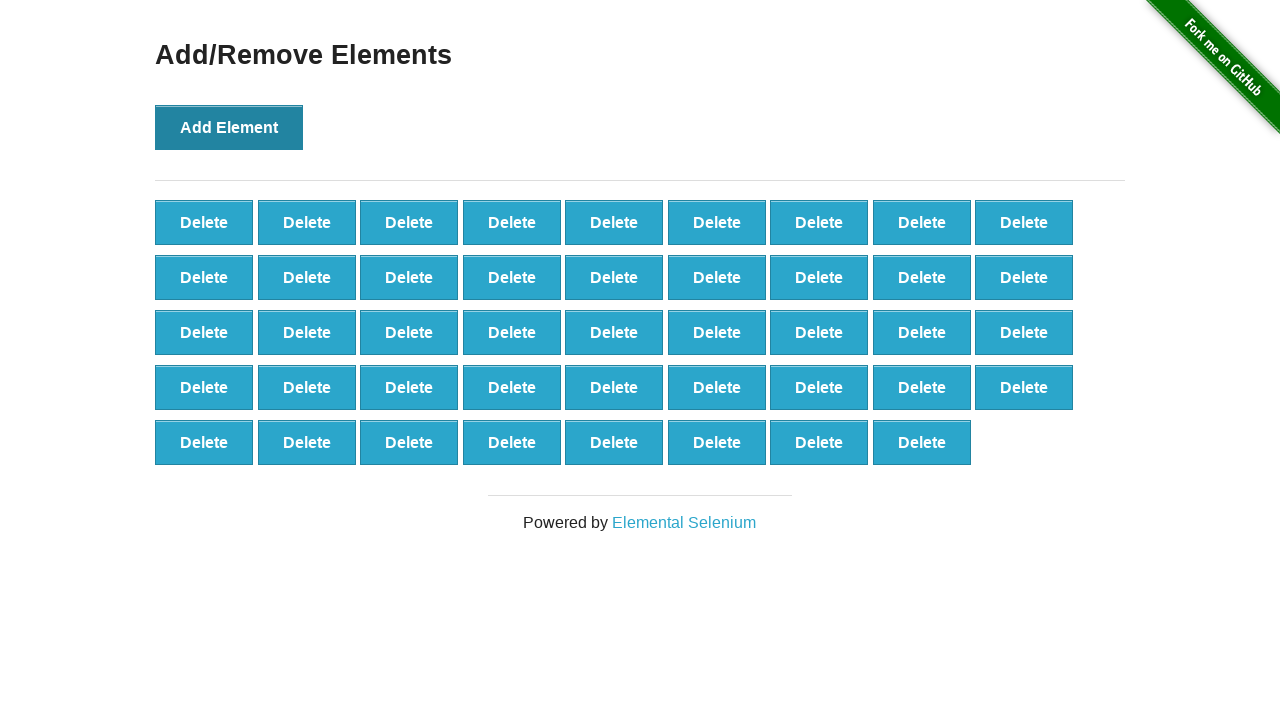

Clicked Add Element button (iteration 45/100) at (229, 127) on button[onclick='addElement()']
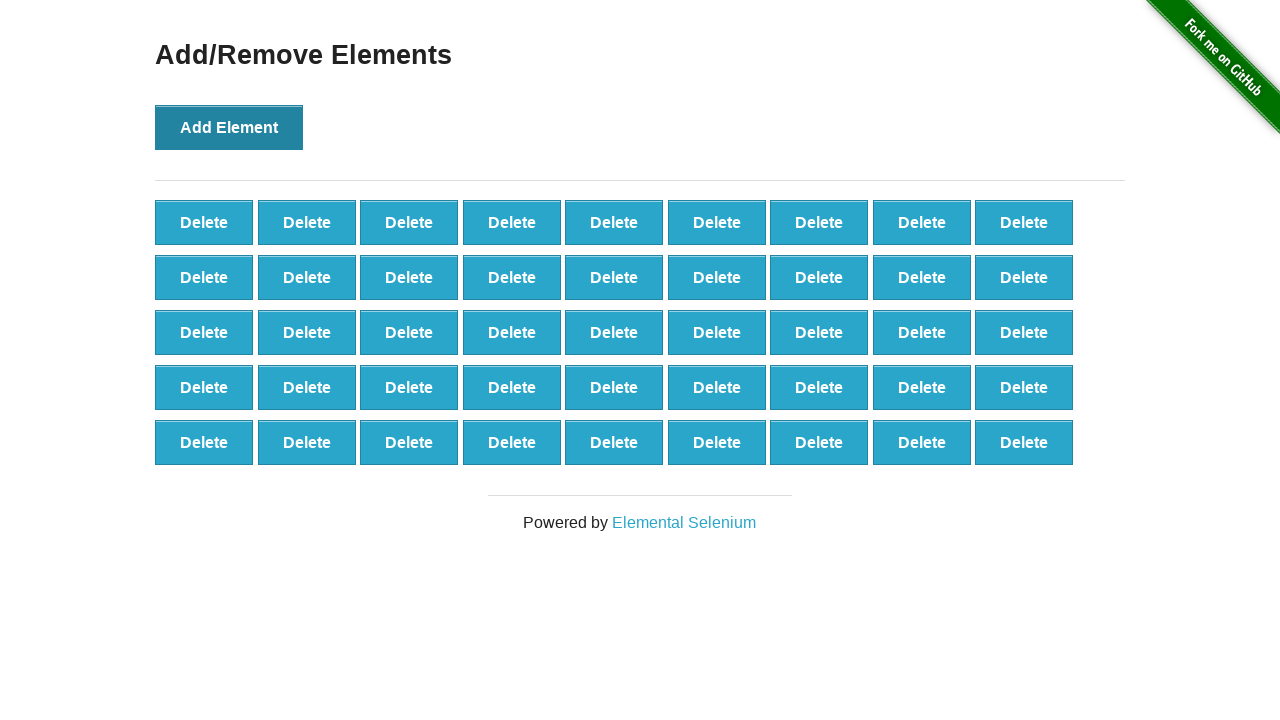

Clicked Add Element button (iteration 46/100) at (229, 127) on button[onclick='addElement()']
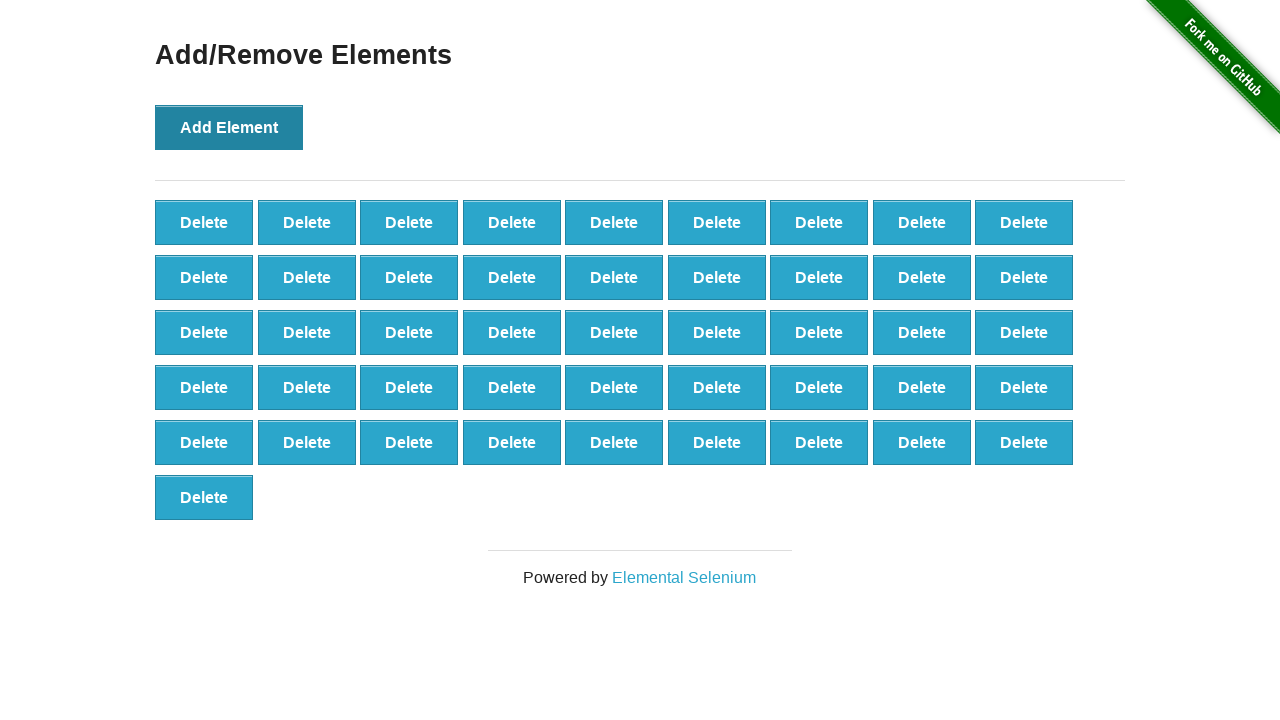

Clicked Add Element button (iteration 47/100) at (229, 127) on button[onclick='addElement()']
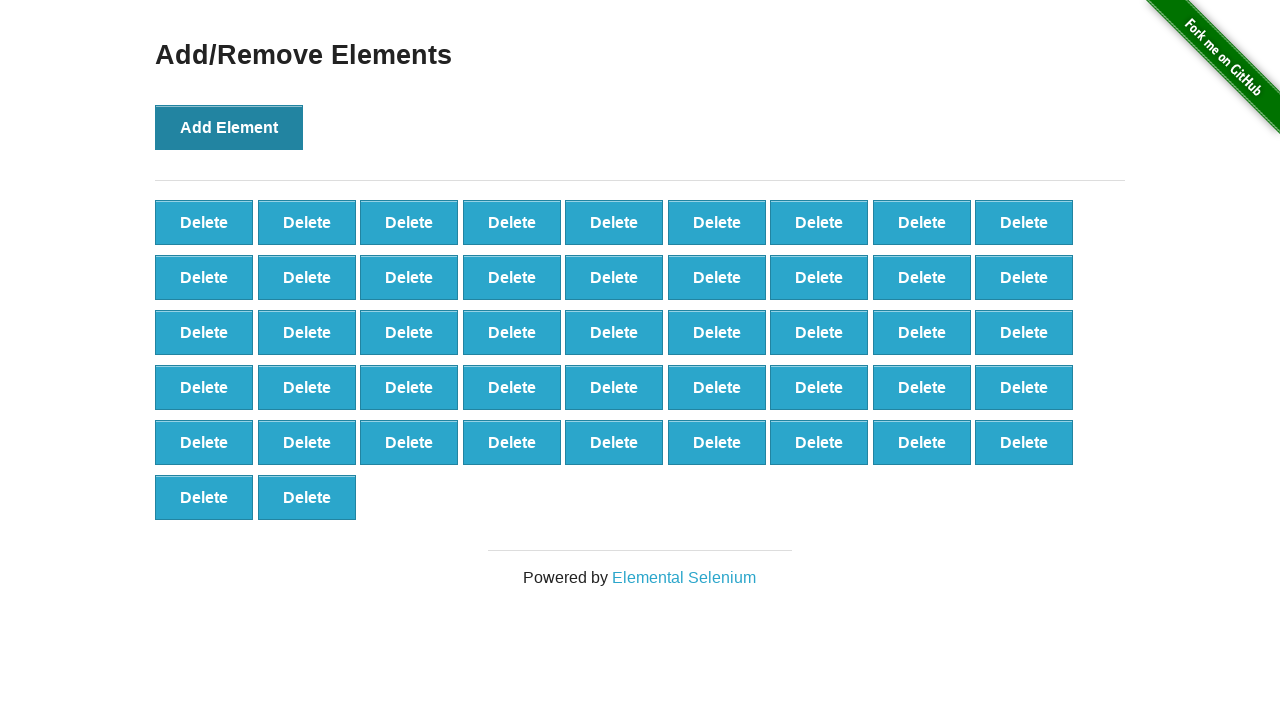

Clicked Add Element button (iteration 48/100) at (229, 127) on button[onclick='addElement()']
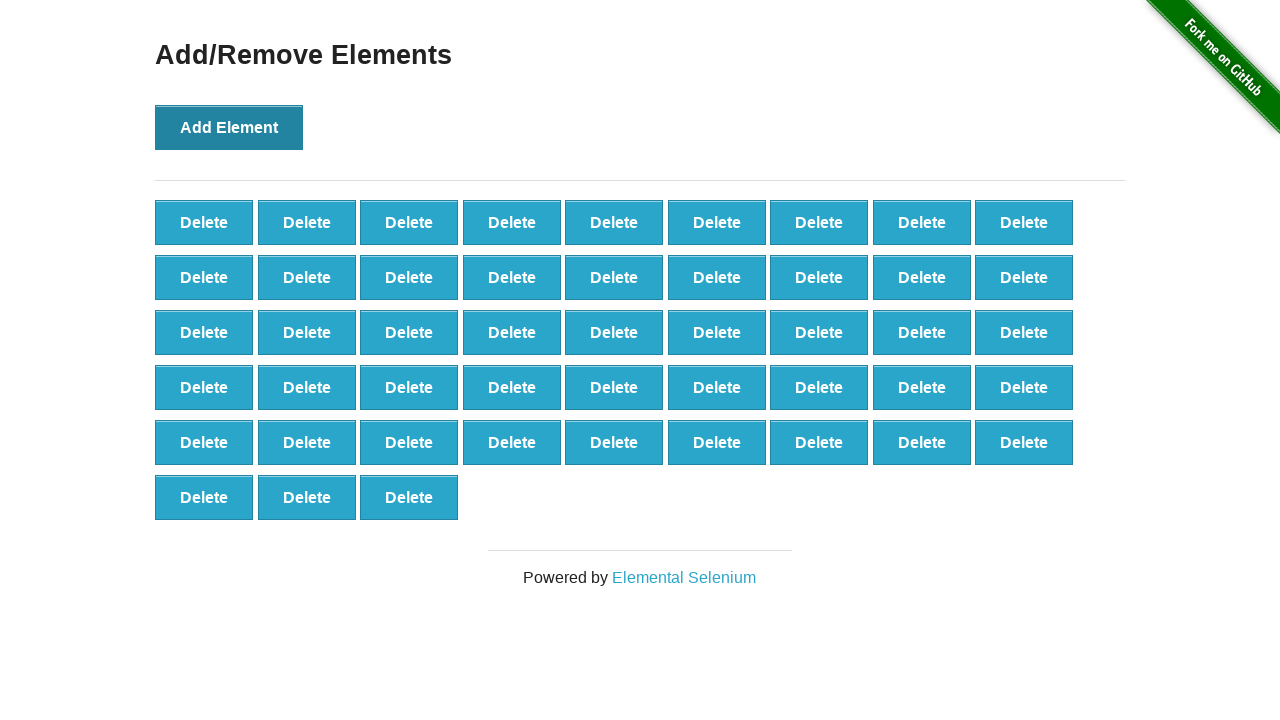

Clicked Add Element button (iteration 49/100) at (229, 127) on button[onclick='addElement()']
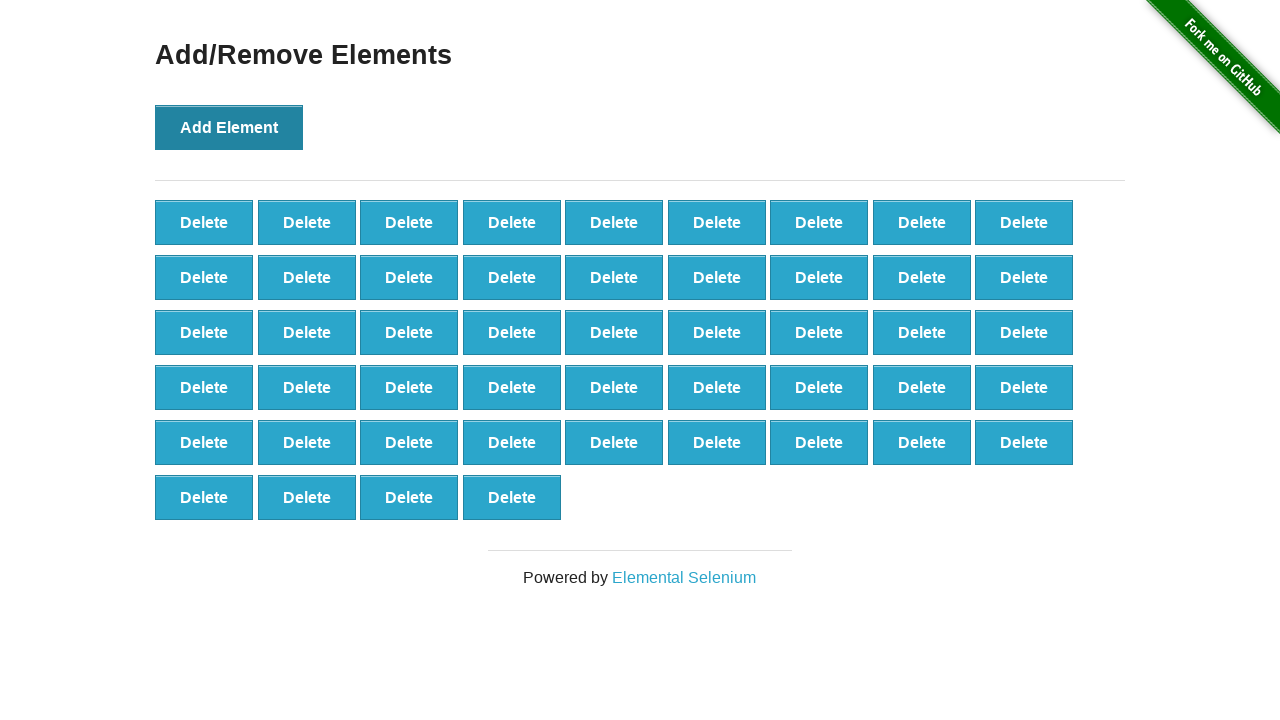

Clicked Add Element button (iteration 50/100) at (229, 127) on button[onclick='addElement()']
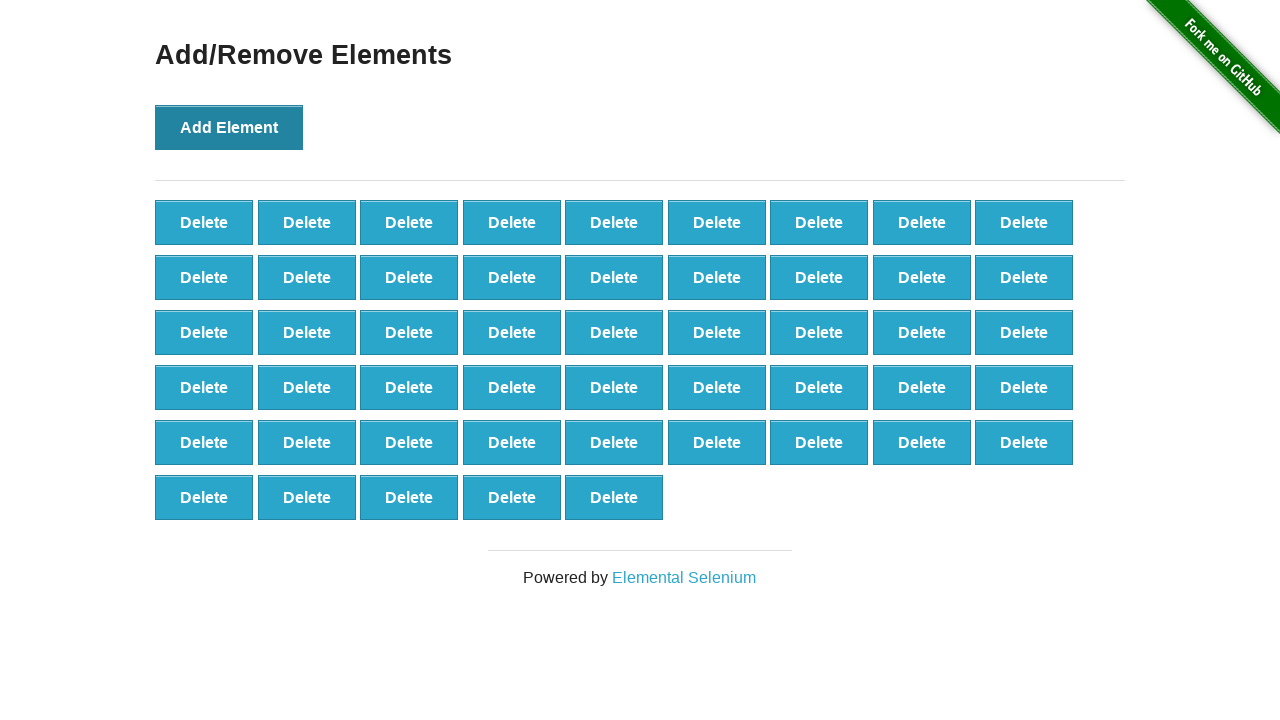

Clicked Add Element button (iteration 51/100) at (229, 127) on button[onclick='addElement()']
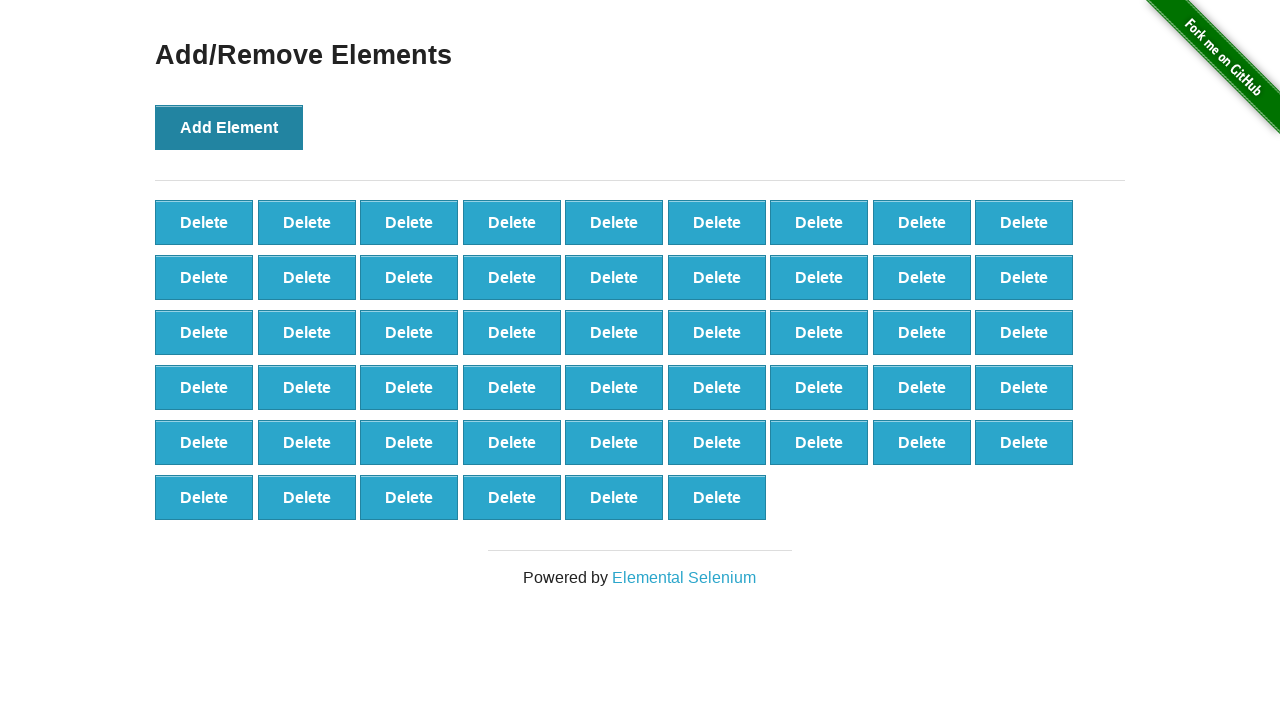

Clicked Add Element button (iteration 52/100) at (229, 127) on button[onclick='addElement()']
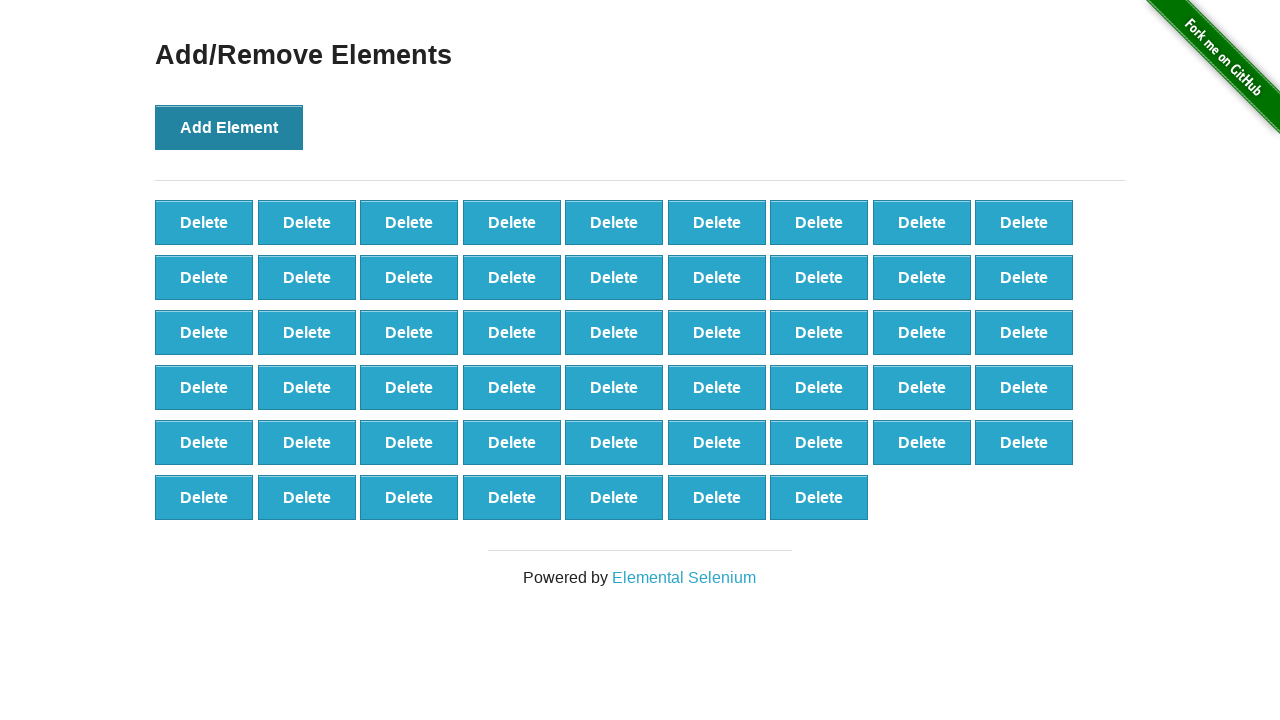

Clicked Add Element button (iteration 53/100) at (229, 127) on button[onclick='addElement()']
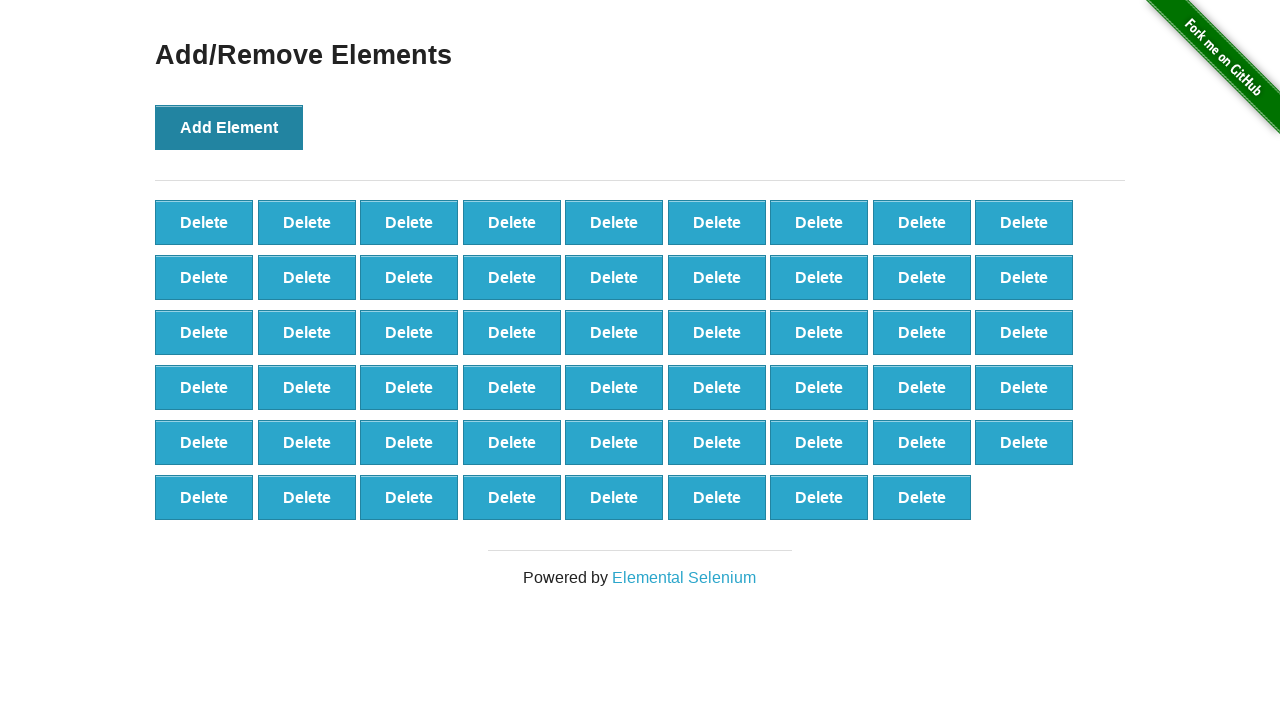

Clicked Add Element button (iteration 54/100) at (229, 127) on button[onclick='addElement()']
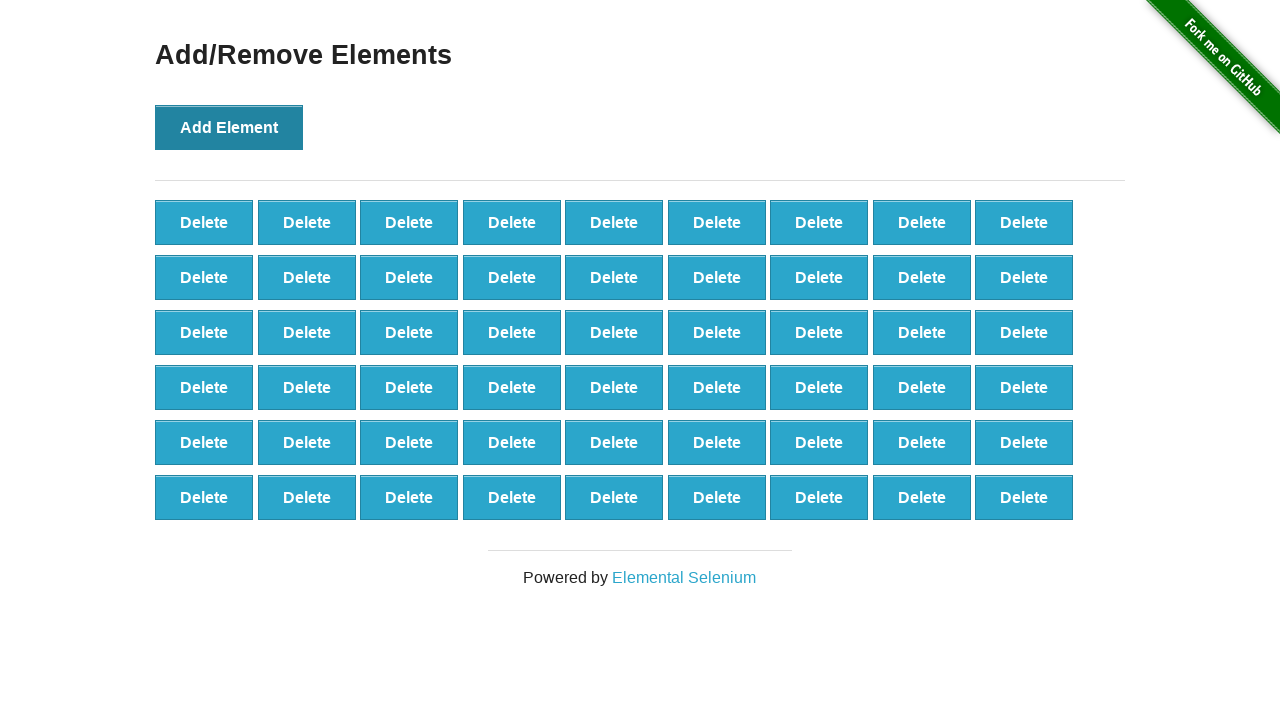

Clicked Add Element button (iteration 55/100) at (229, 127) on button[onclick='addElement()']
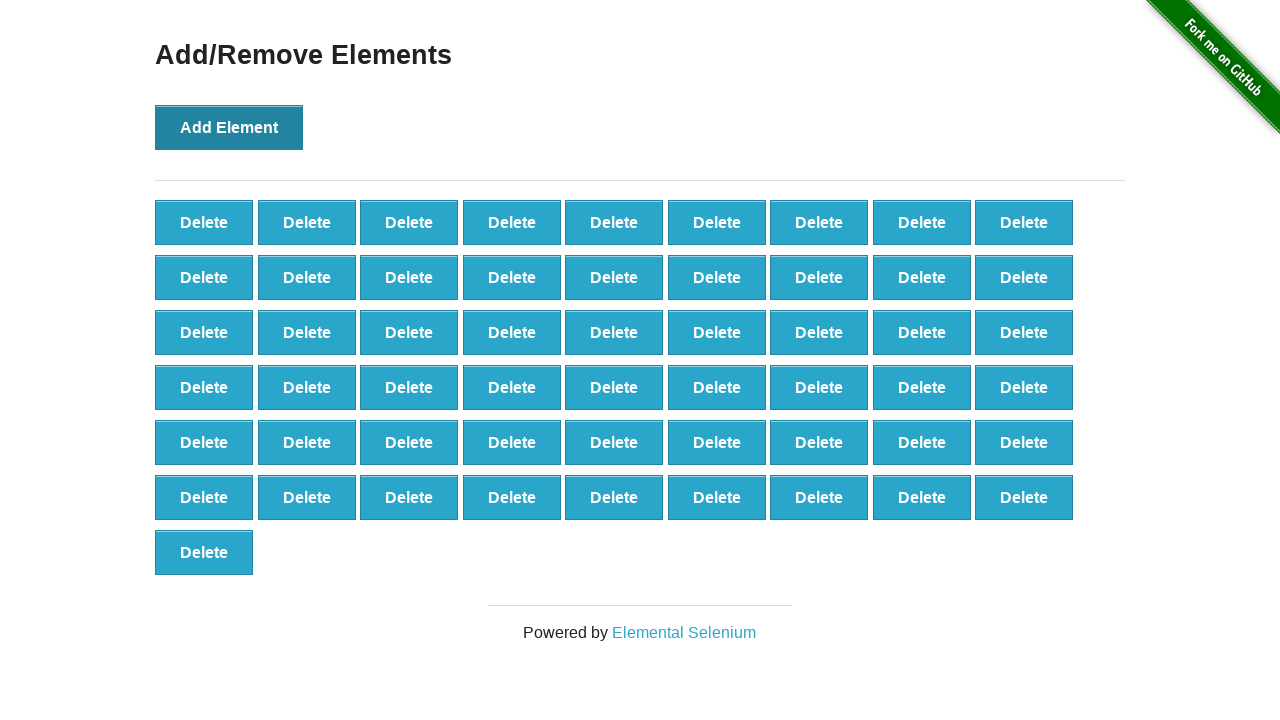

Clicked Add Element button (iteration 56/100) at (229, 127) on button[onclick='addElement()']
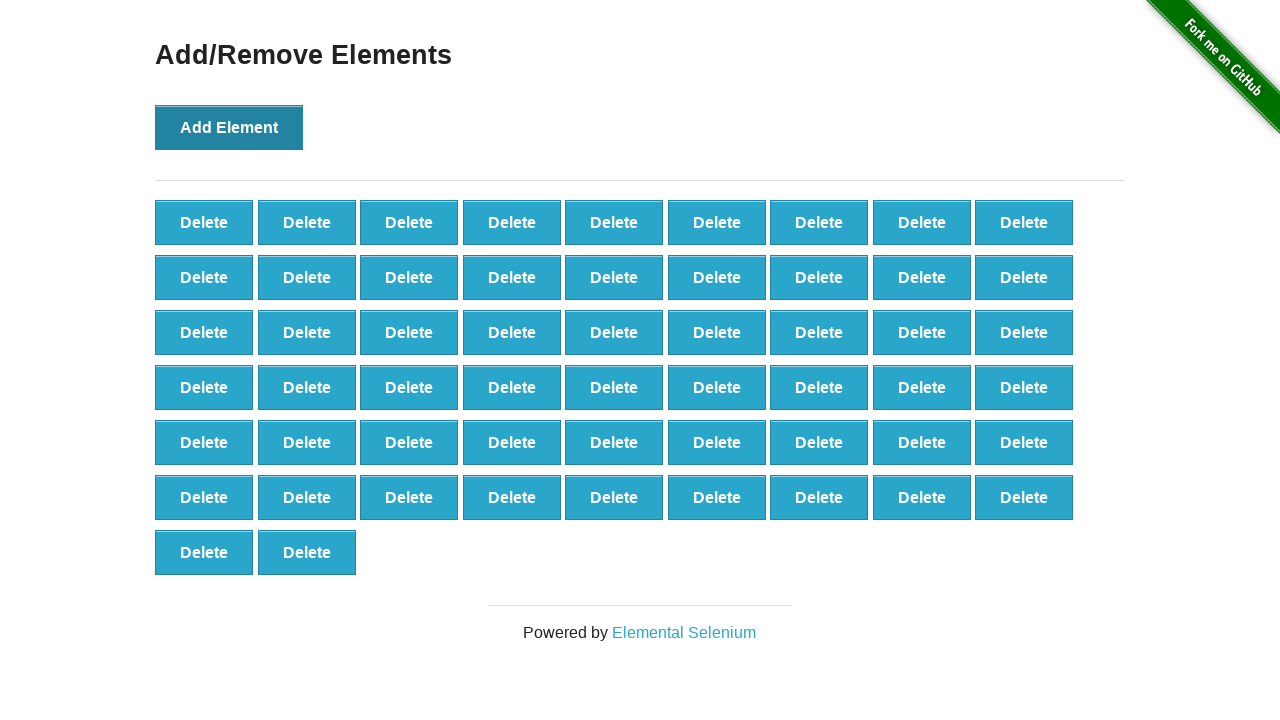

Clicked Add Element button (iteration 57/100) at (229, 127) on button[onclick='addElement()']
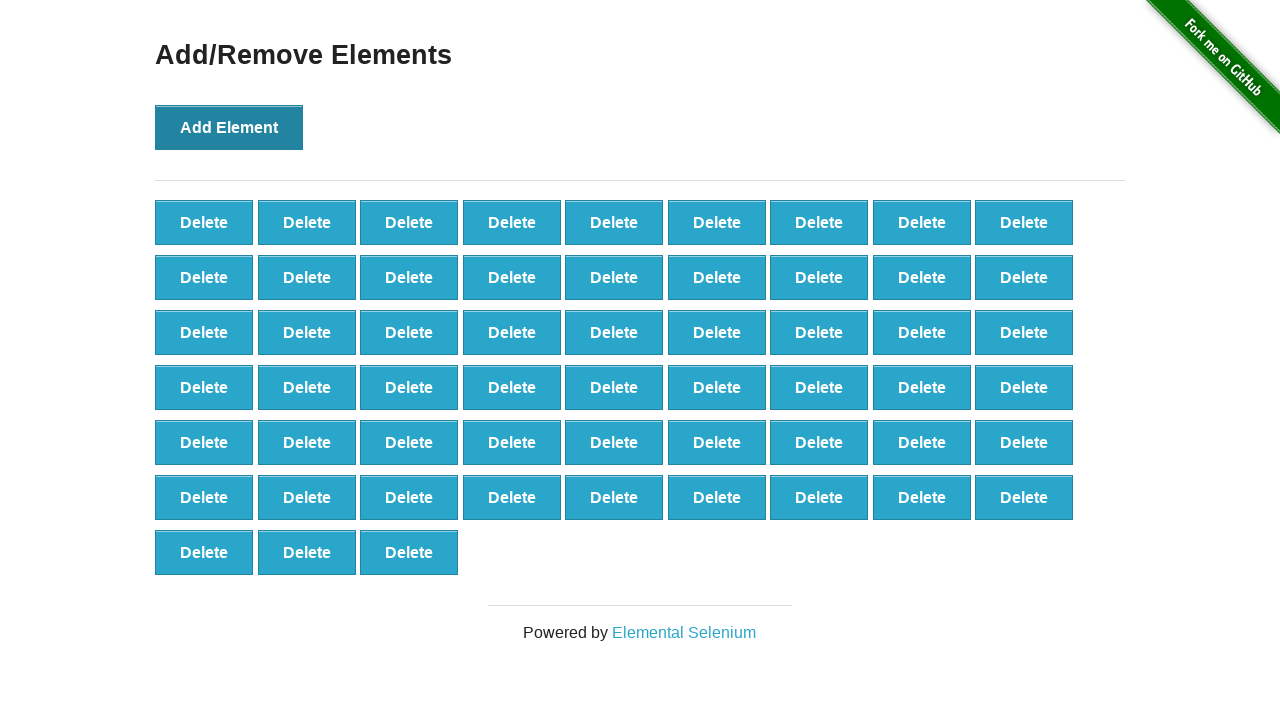

Clicked Add Element button (iteration 58/100) at (229, 127) on button[onclick='addElement()']
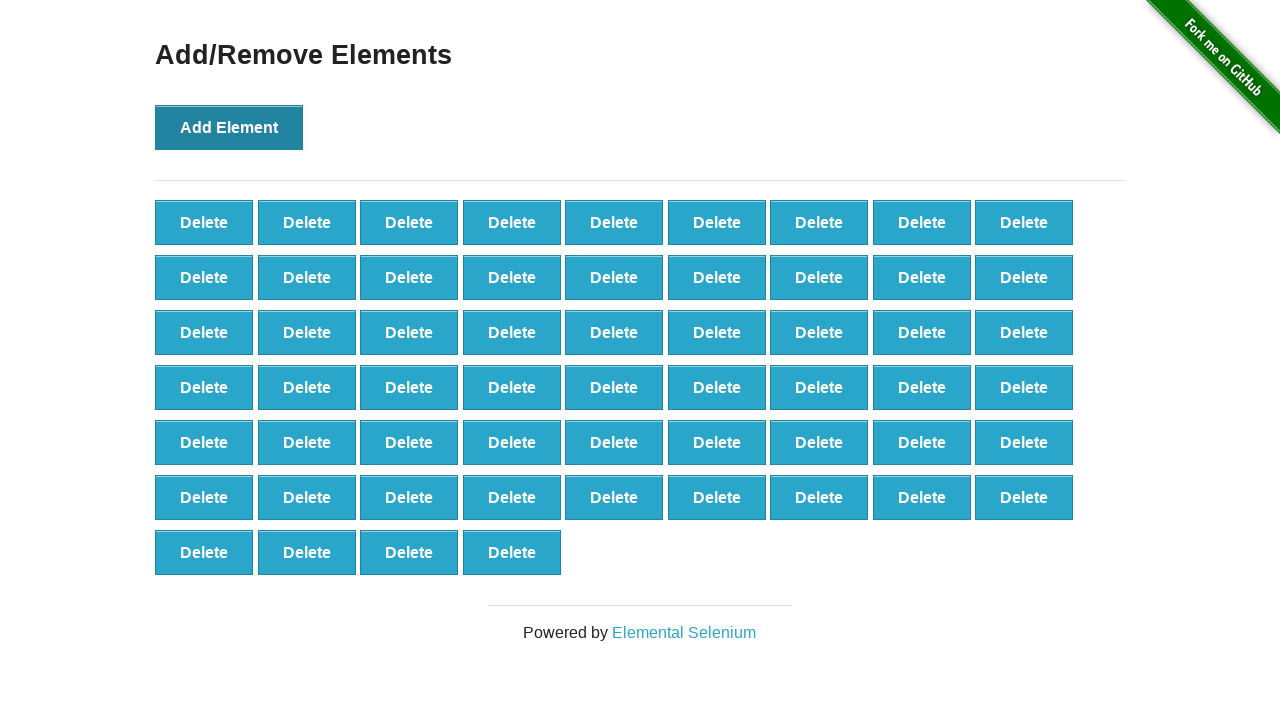

Clicked Add Element button (iteration 59/100) at (229, 127) on button[onclick='addElement()']
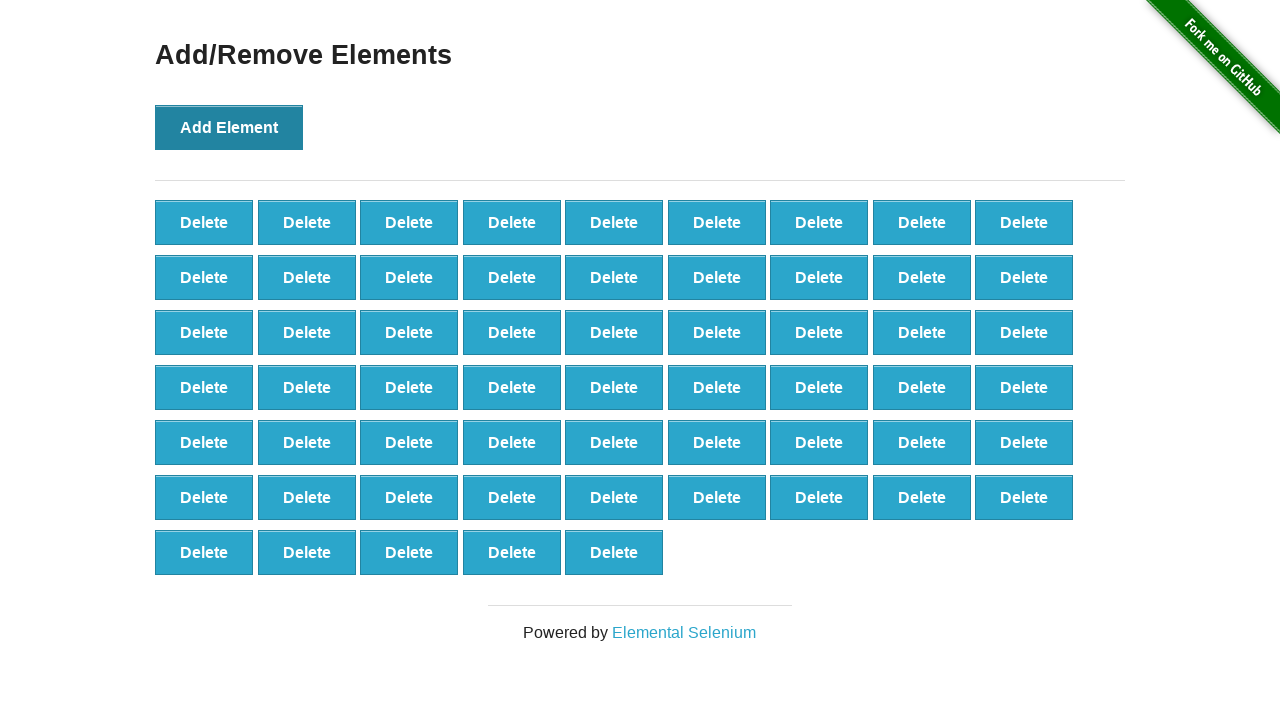

Clicked Add Element button (iteration 60/100) at (229, 127) on button[onclick='addElement()']
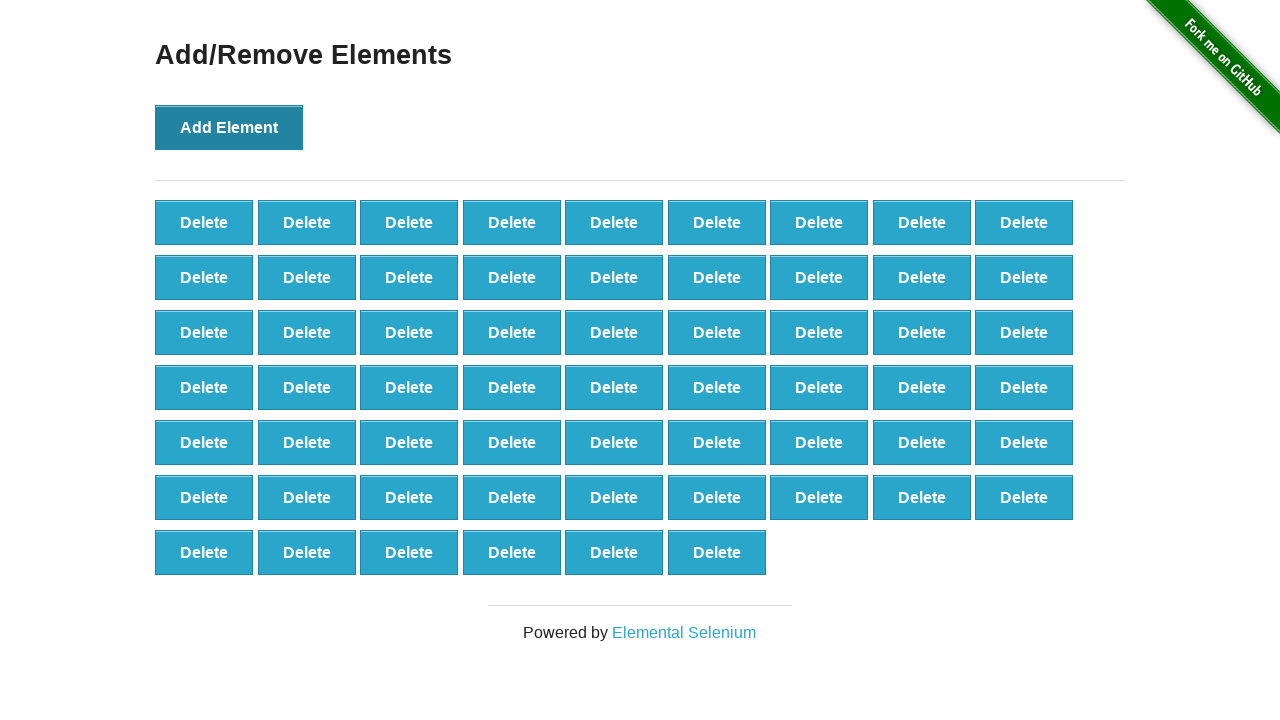

Clicked Add Element button (iteration 61/100) at (229, 127) on button[onclick='addElement()']
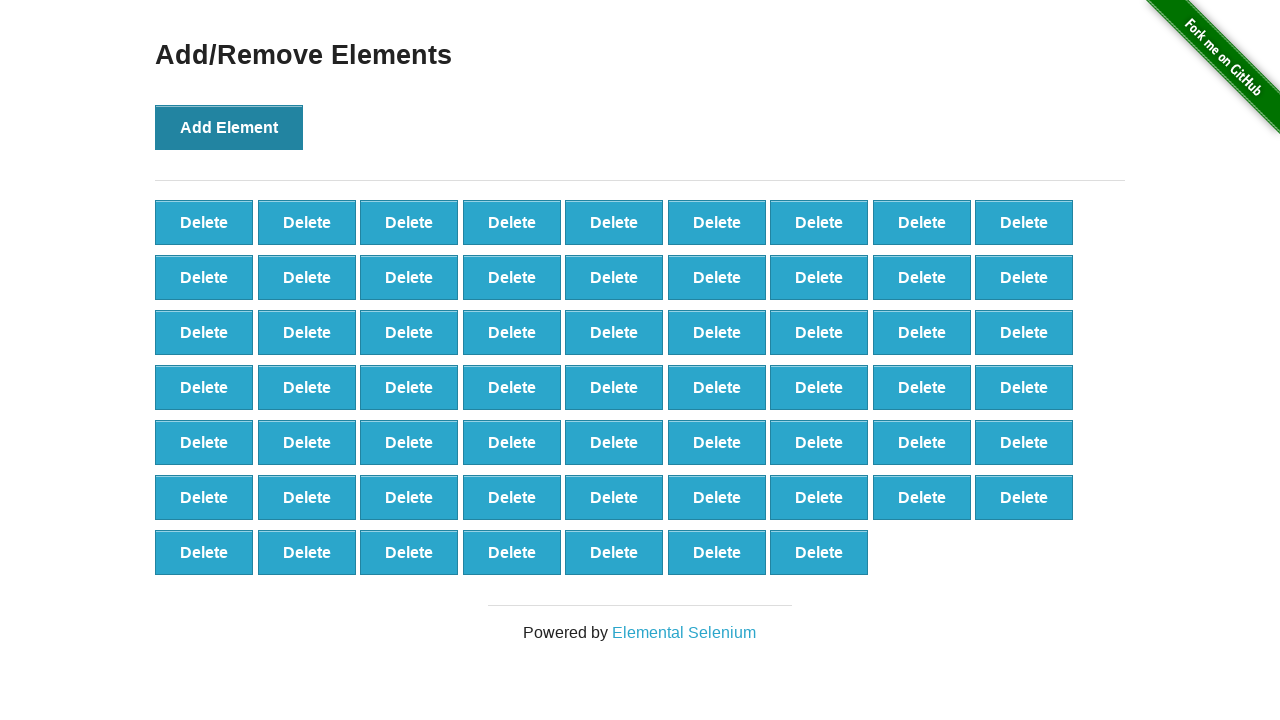

Clicked Add Element button (iteration 62/100) at (229, 127) on button[onclick='addElement()']
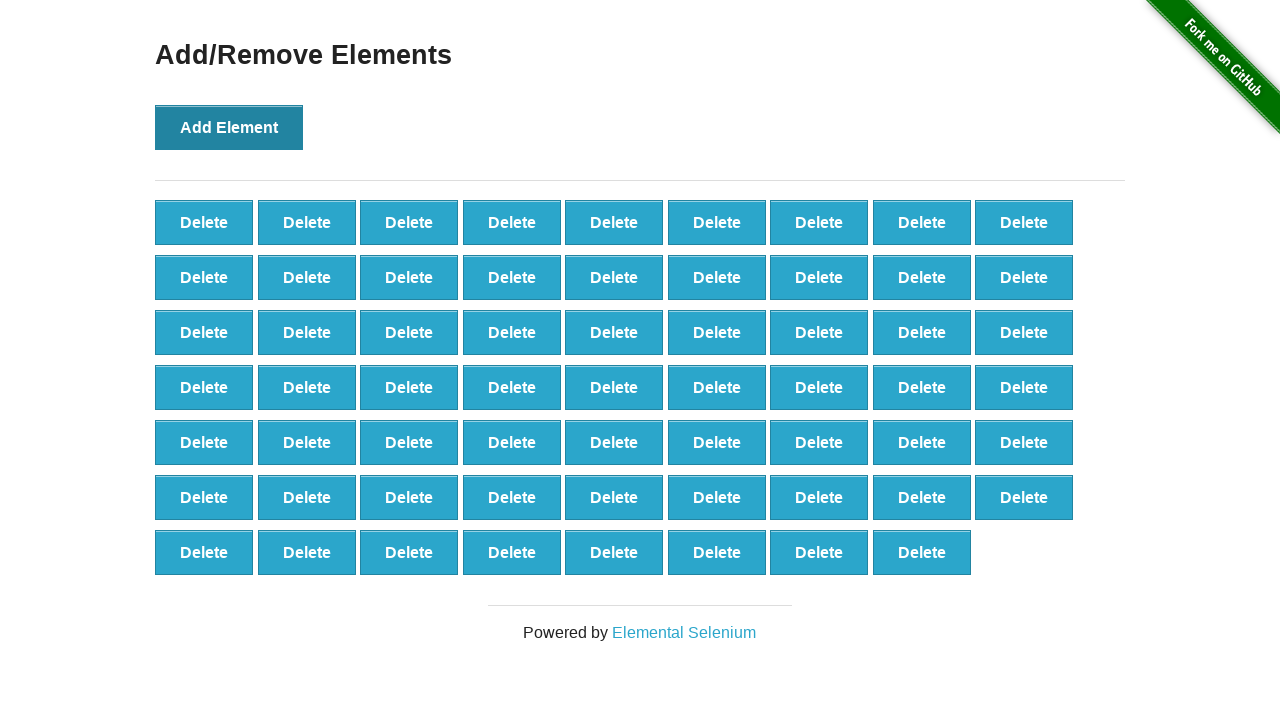

Clicked Add Element button (iteration 63/100) at (229, 127) on button[onclick='addElement()']
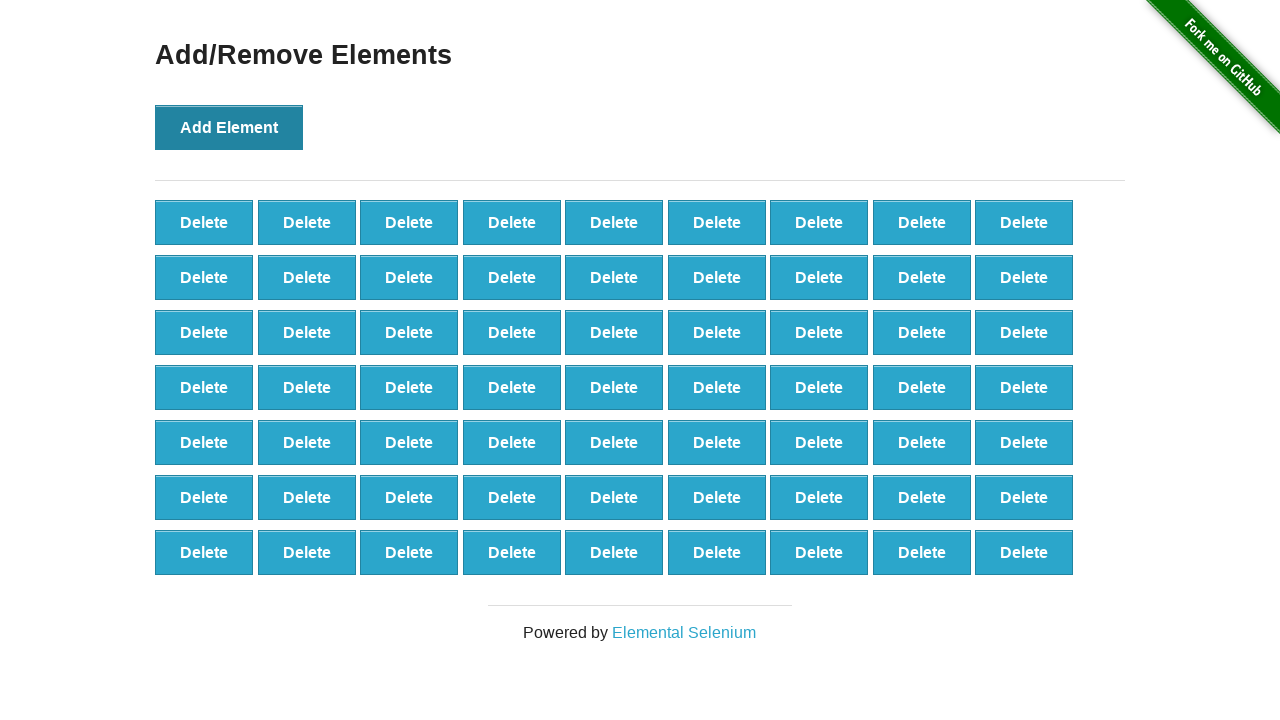

Clicked Add Element button (iteration 64/100) at (229, 127) on button[onclick='addElement()']
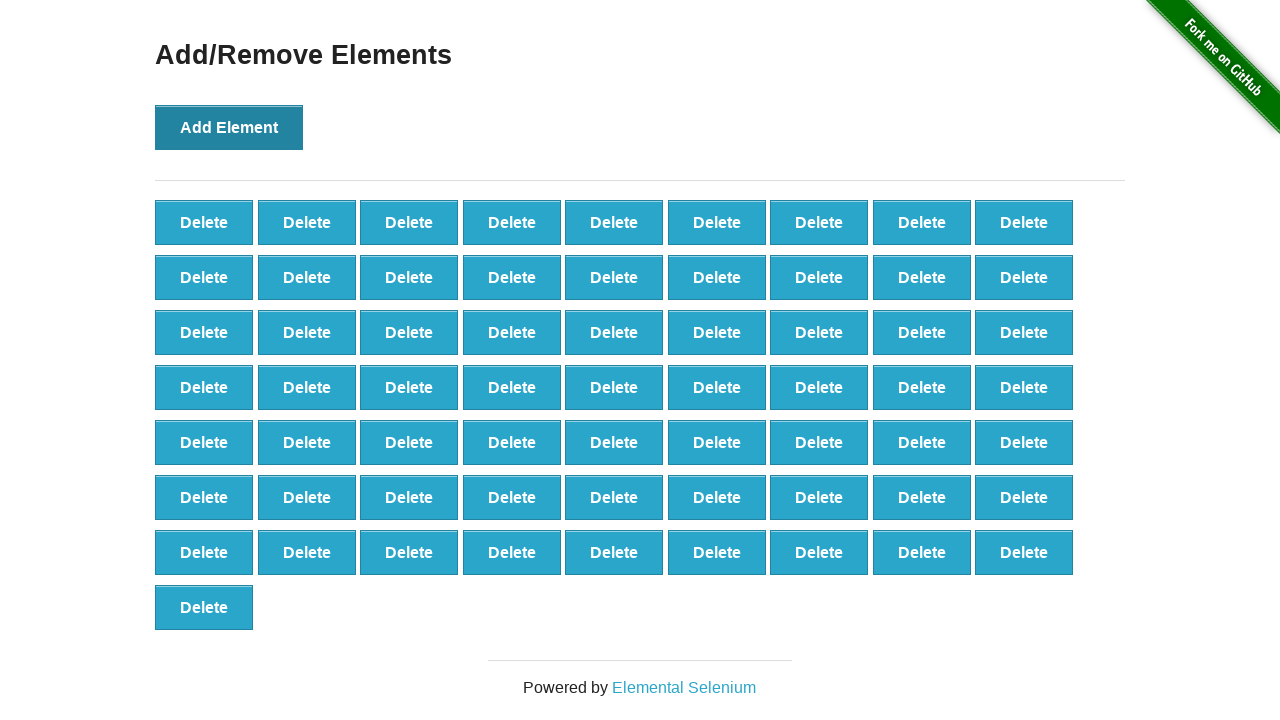

Clicked Add Element button (iteration 65/100) at (229, 127) on button[onclick='addElement()']
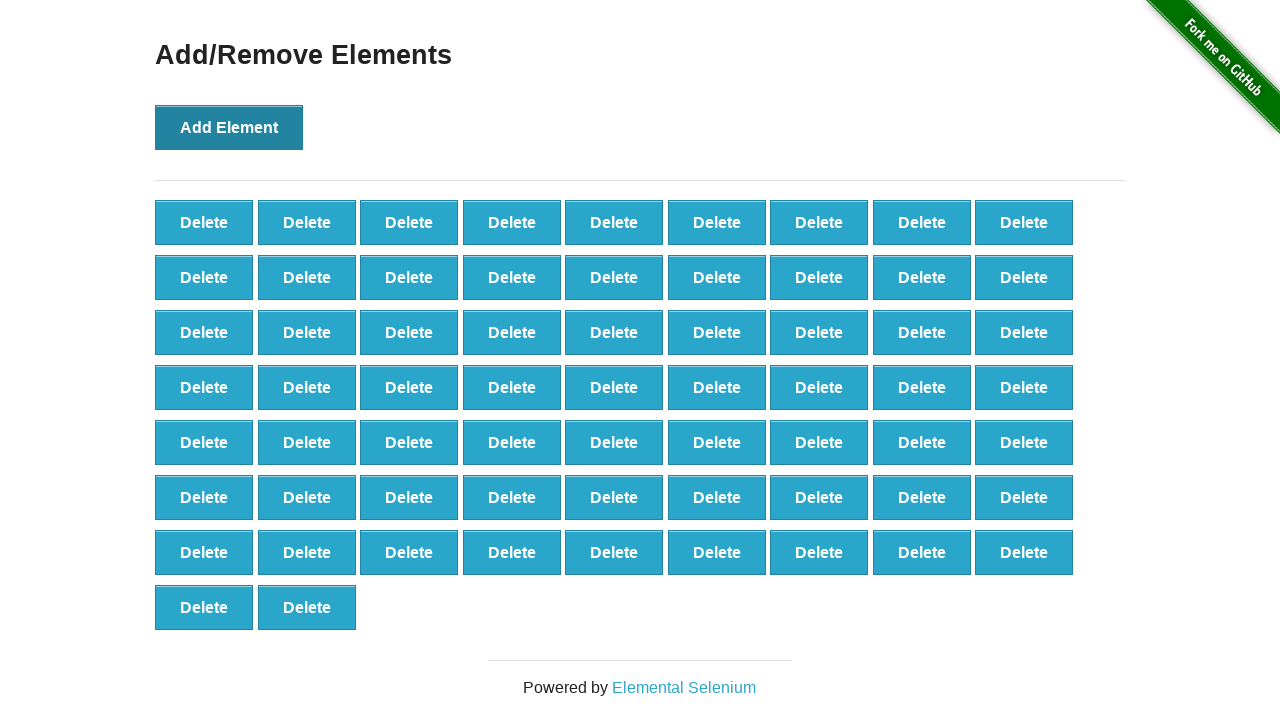

Clicked Add Element button (iteration 66/100) at (229, 127) on button[onclick='addElement()']
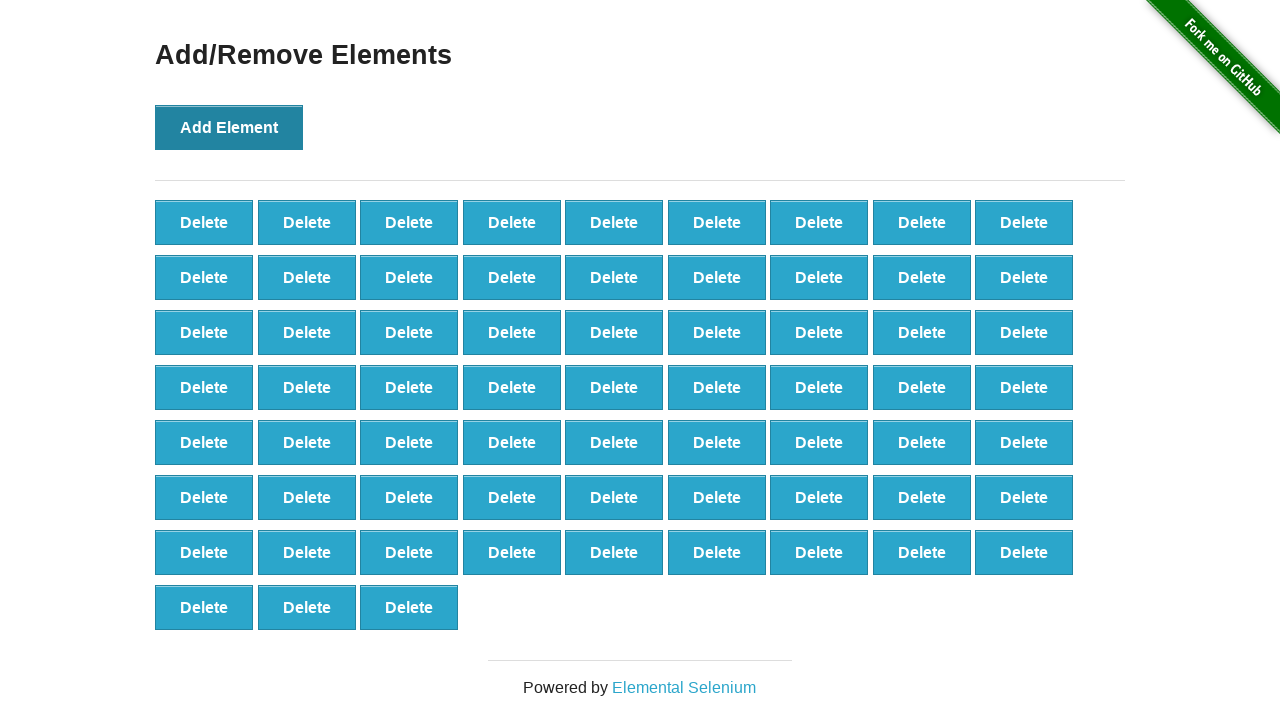

Clicked Add Element button (iteration 67/100) at (229, 127) on button[onclick='addElement()']
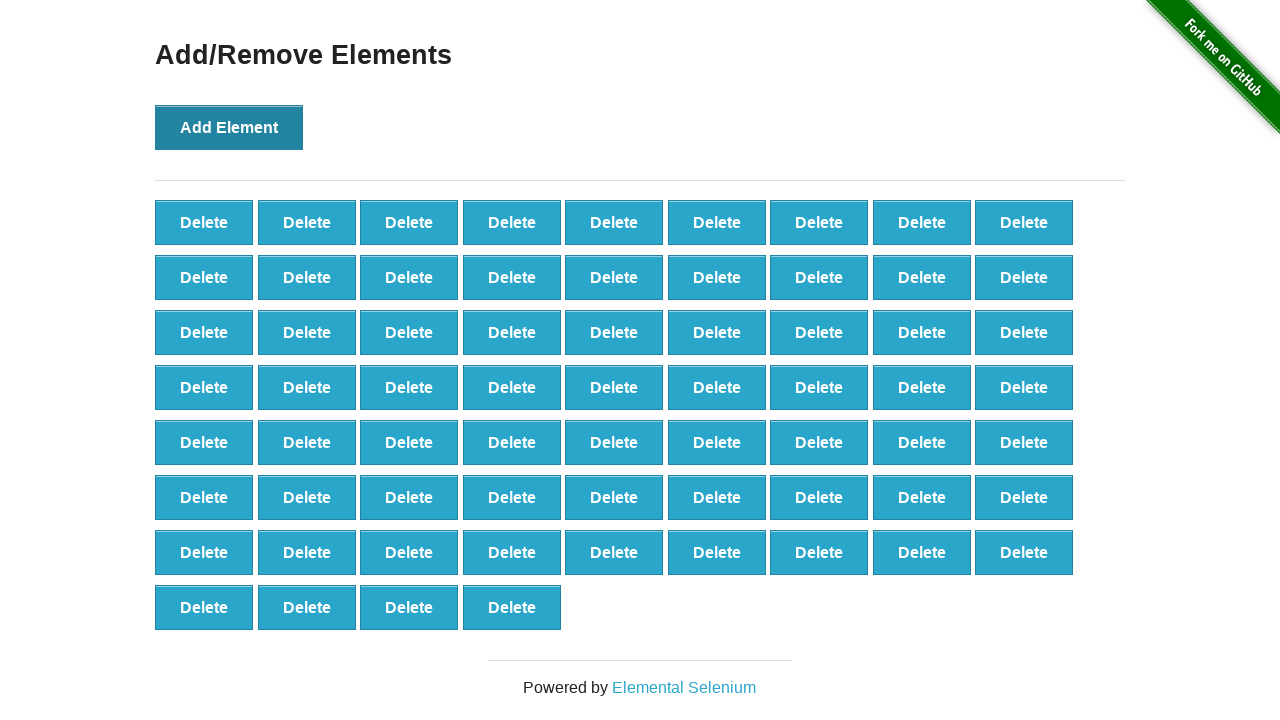

Clicked Add Element button (iteration 68/100) at (229, 127) on button[onclick='addElement()']
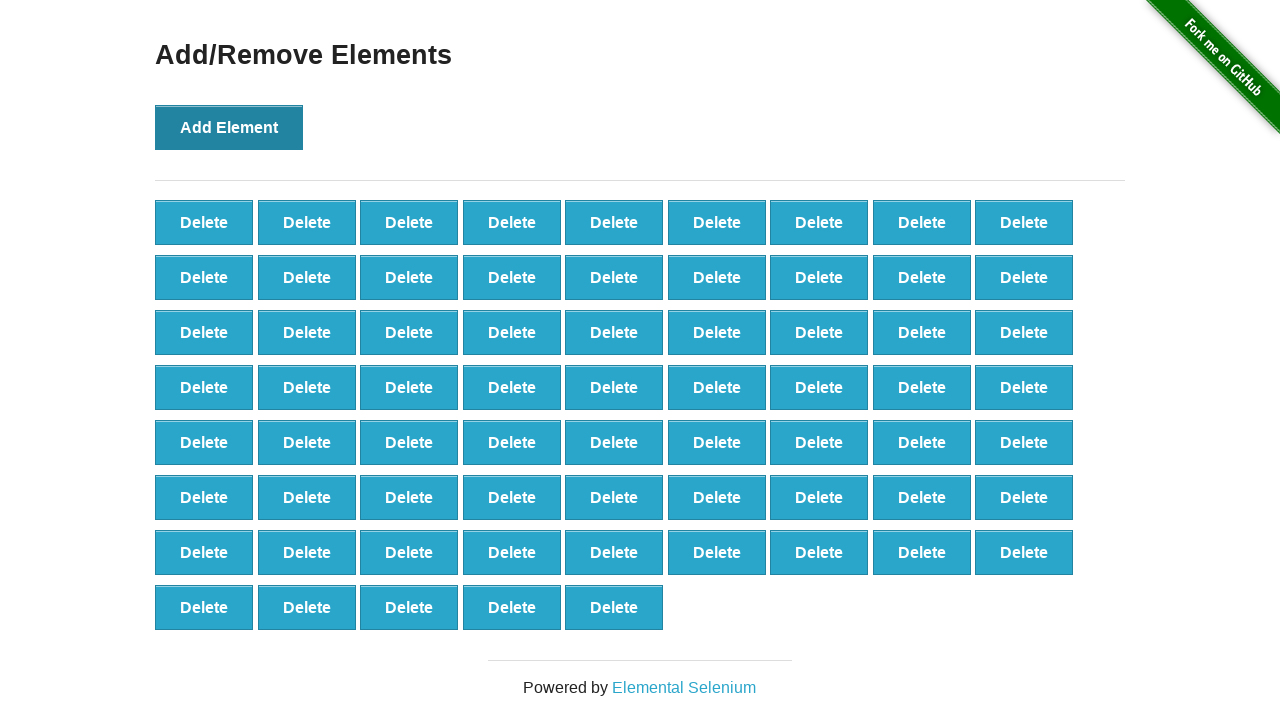

Clicked Add Element button (iteration 69/100) at (229, 127) on button[onclick='addElement()']
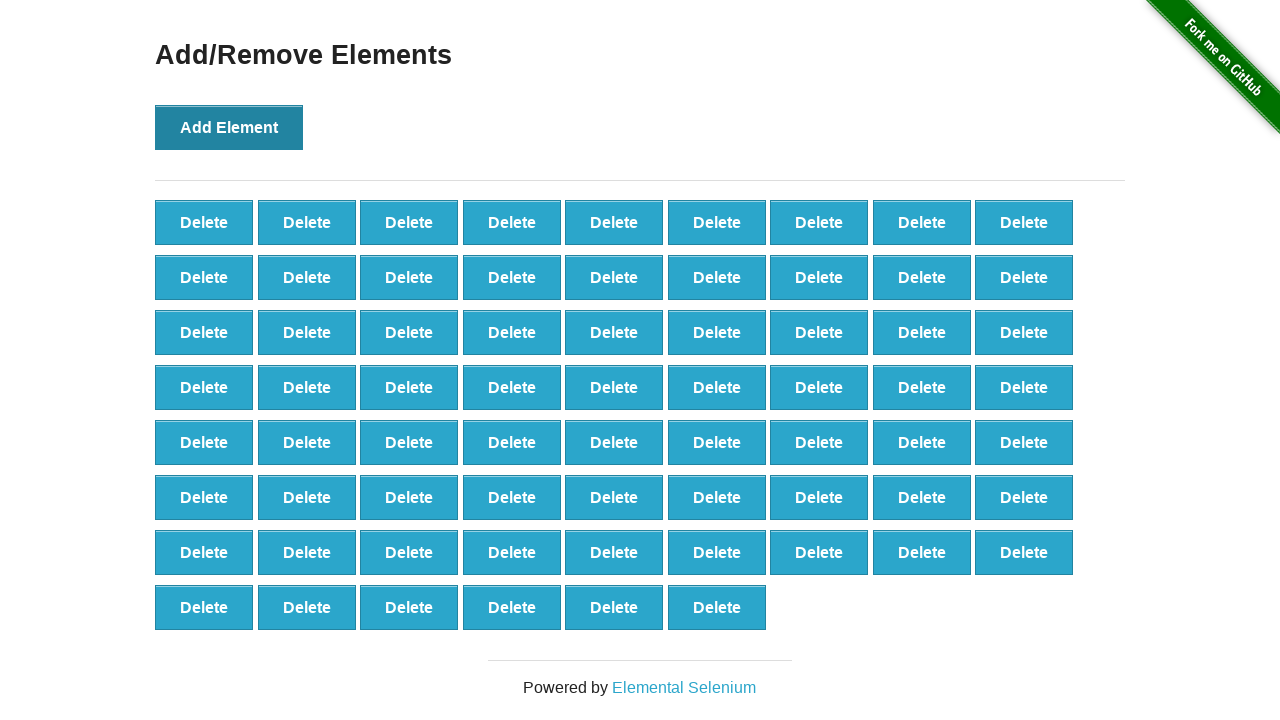

Clicked Add Element button (iteration 70/100) at (229, 127) on button[onclick='addElement()']
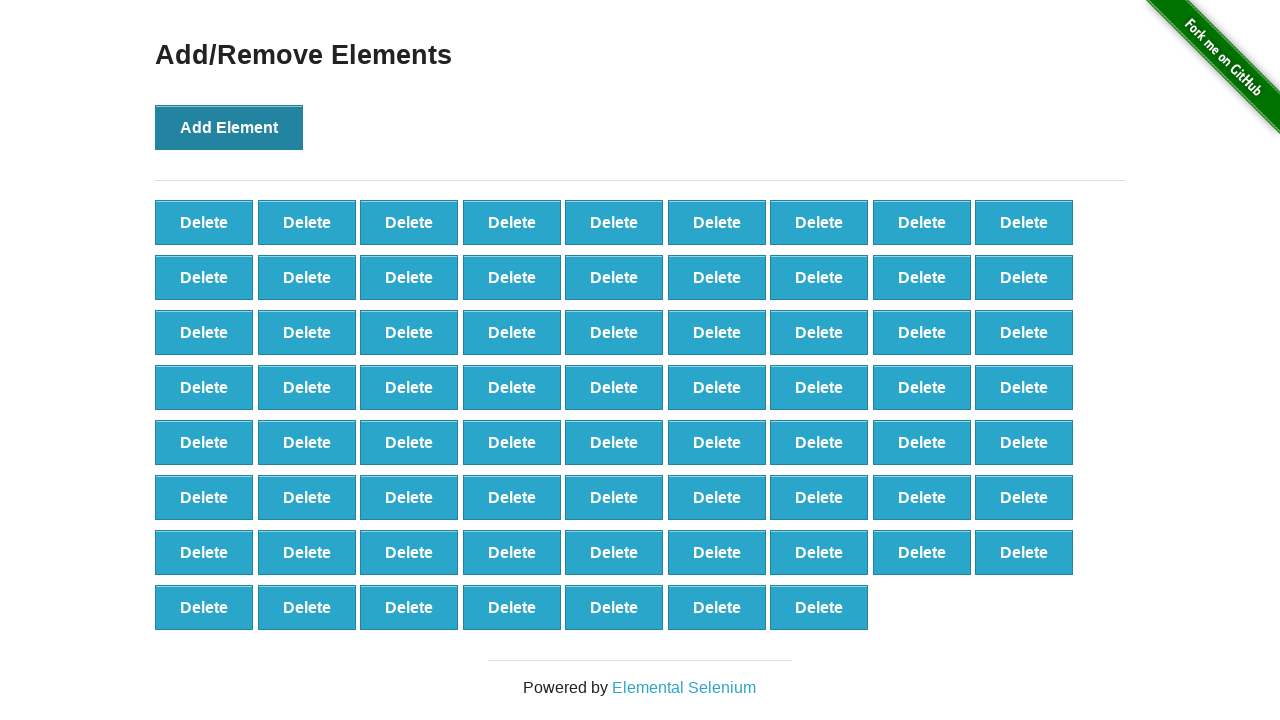

Clicked Add Element button (iteration 71/100) at (229, 127) on button[onclick='addElement()']
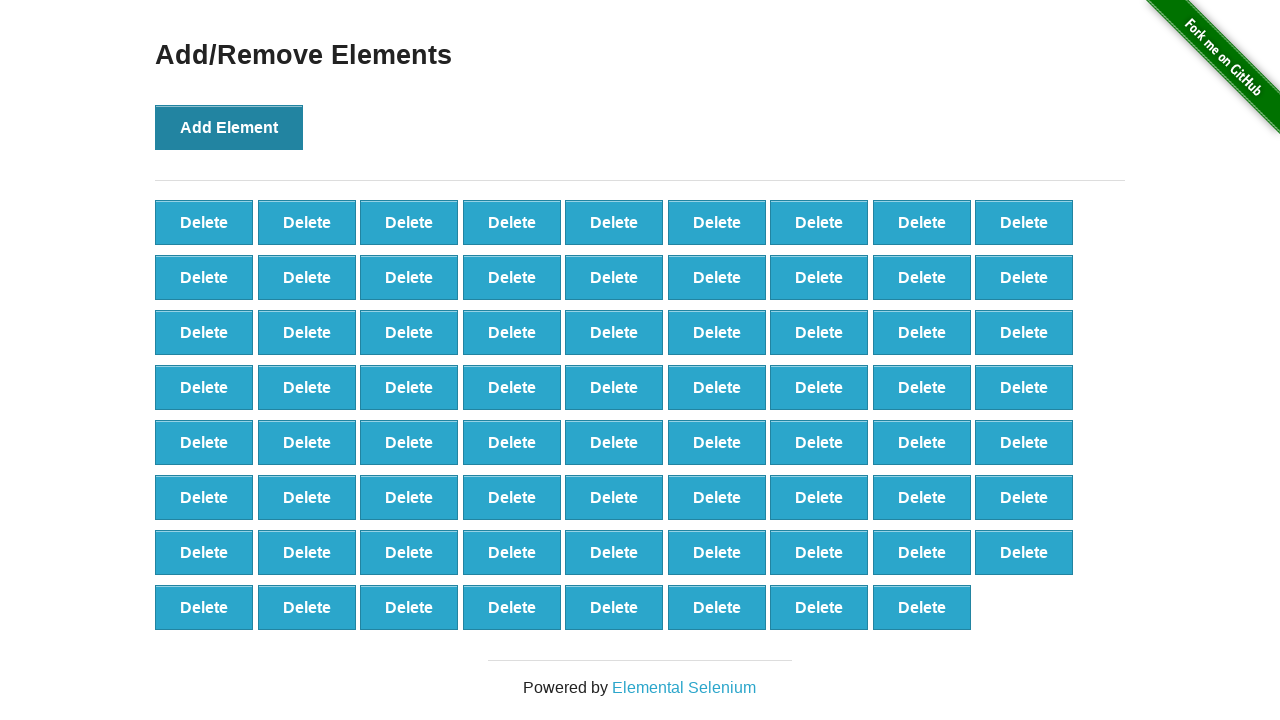

Clicked Add Element button (iteration 72/100) at (229, 127) on button[onclick='addElement()']
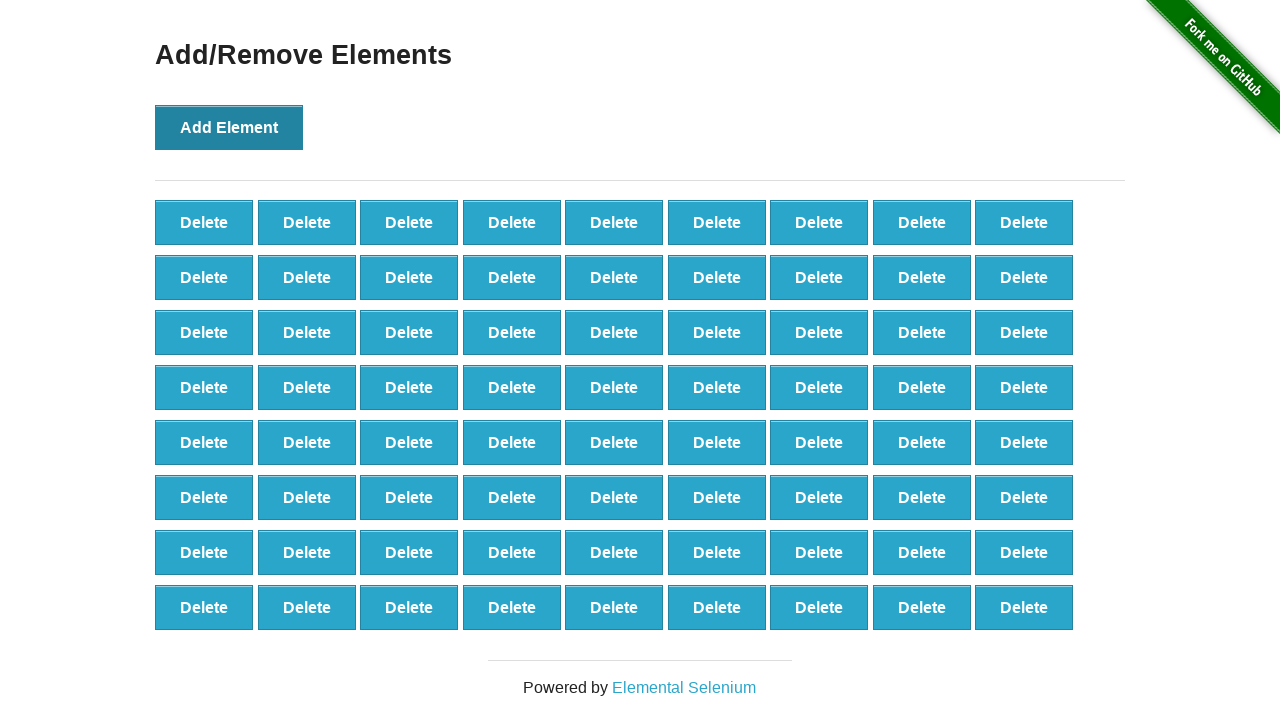

Clicked Add Element button (iteration 73/100) at (229, 127) on button[onclick='addElement()']
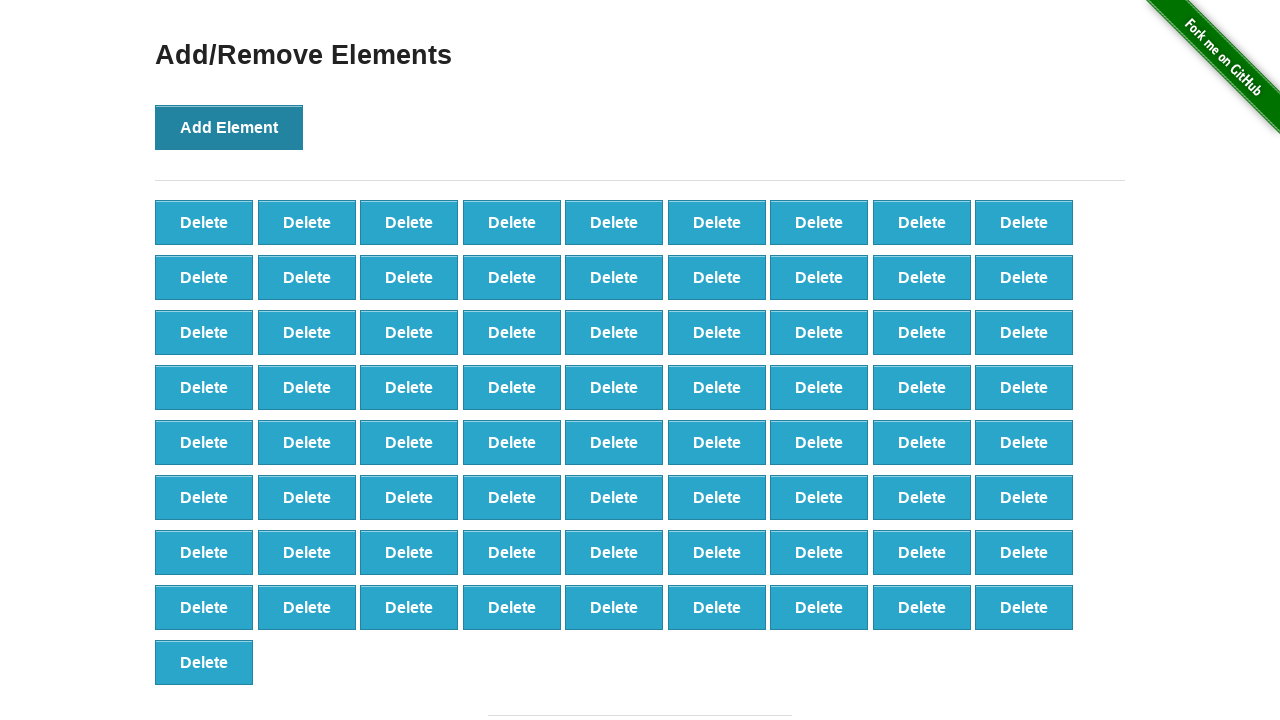

Clicked Add Element button (iteration 74/100) at (229, 127) on button[onclick='addElement()']
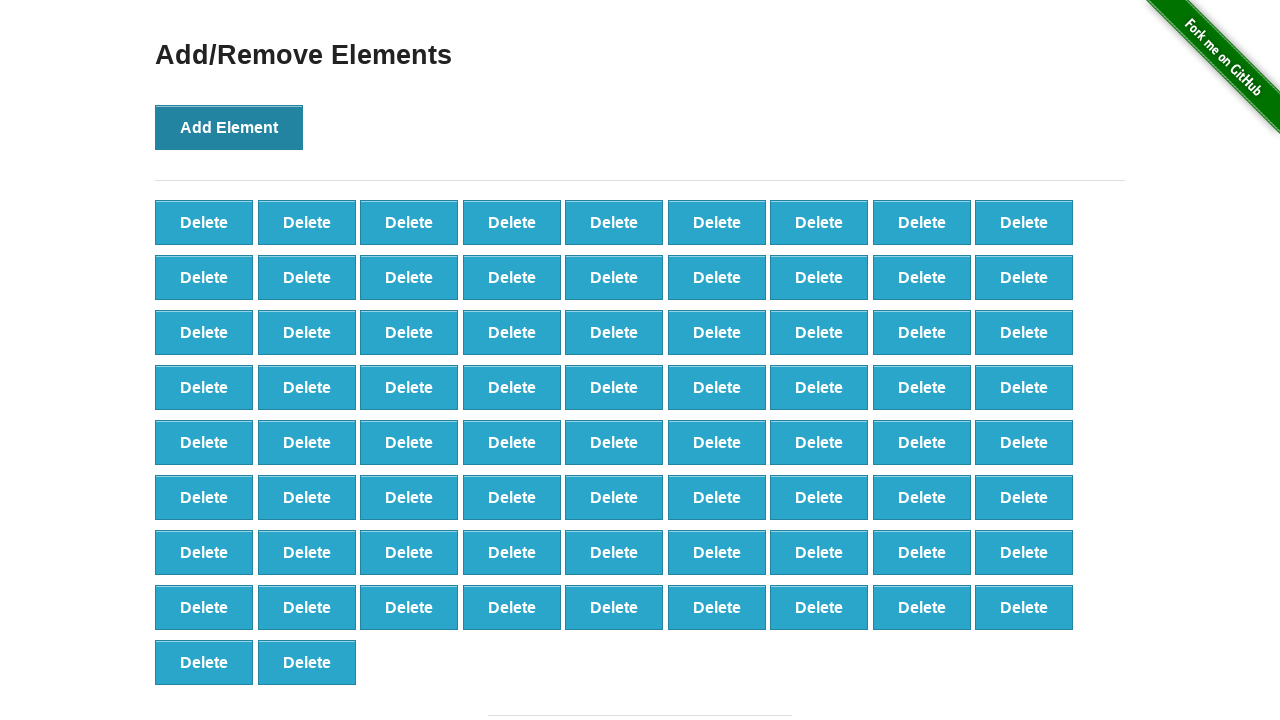

Clicked Add Element button (iteration 75/100) at (229, 127) on button[onclick='addElement()']
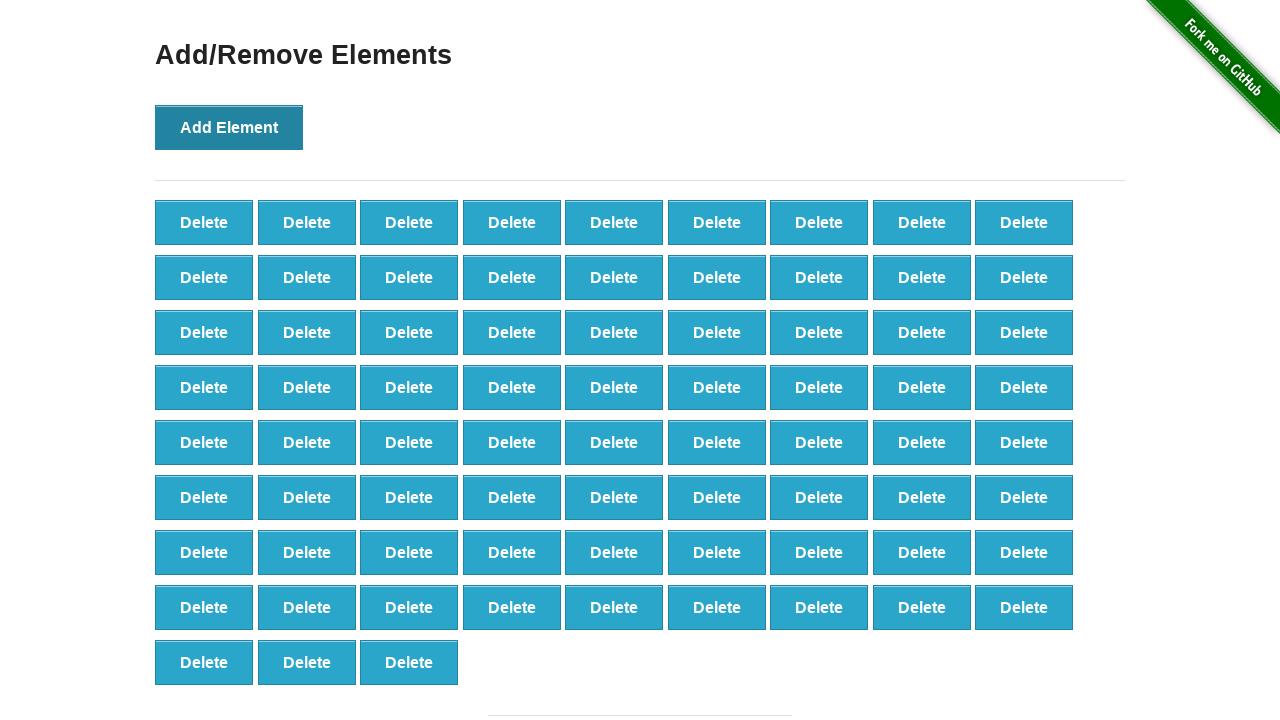

Clicked Add Element button (iteration 76/100) at (229, 127) on button[onclick='addElement()']
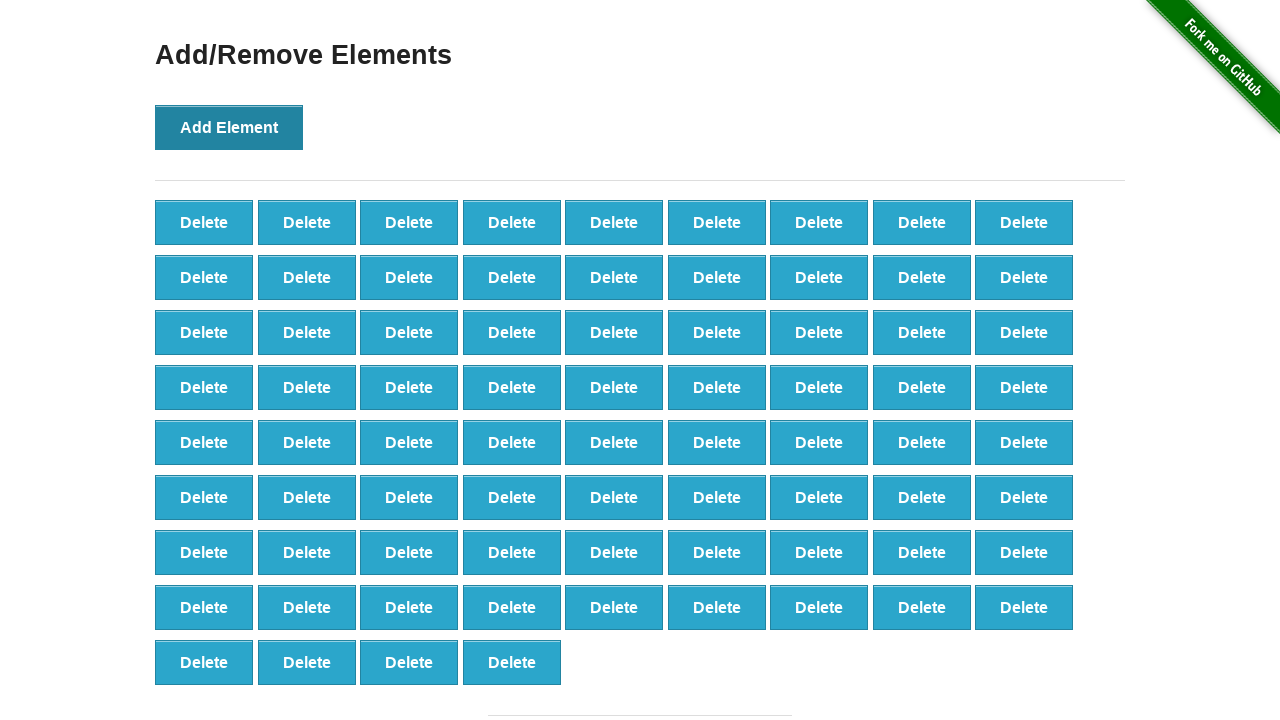

Clicked Add Element button (iteration 77/100) at (229, 127) on button[onclick='addElement()']
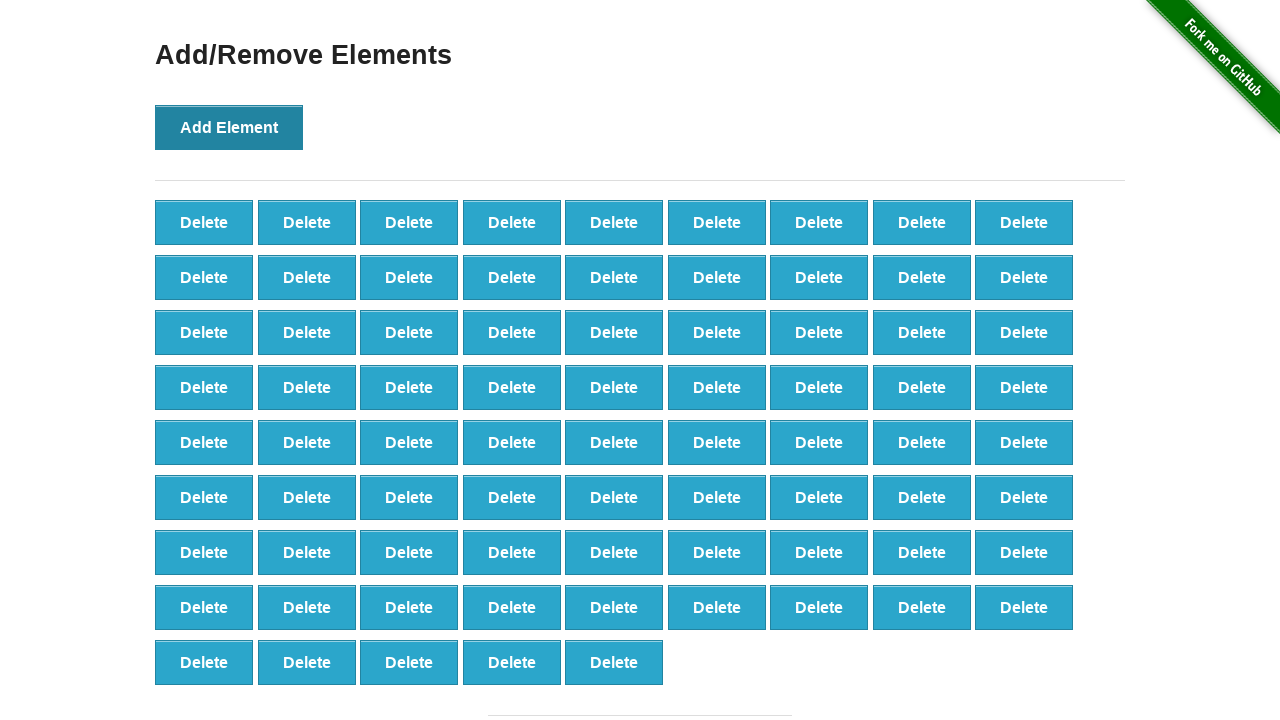

Clicked Add Element button (iteration 78/100) at (229, 127) on button[onclick='addElement()']
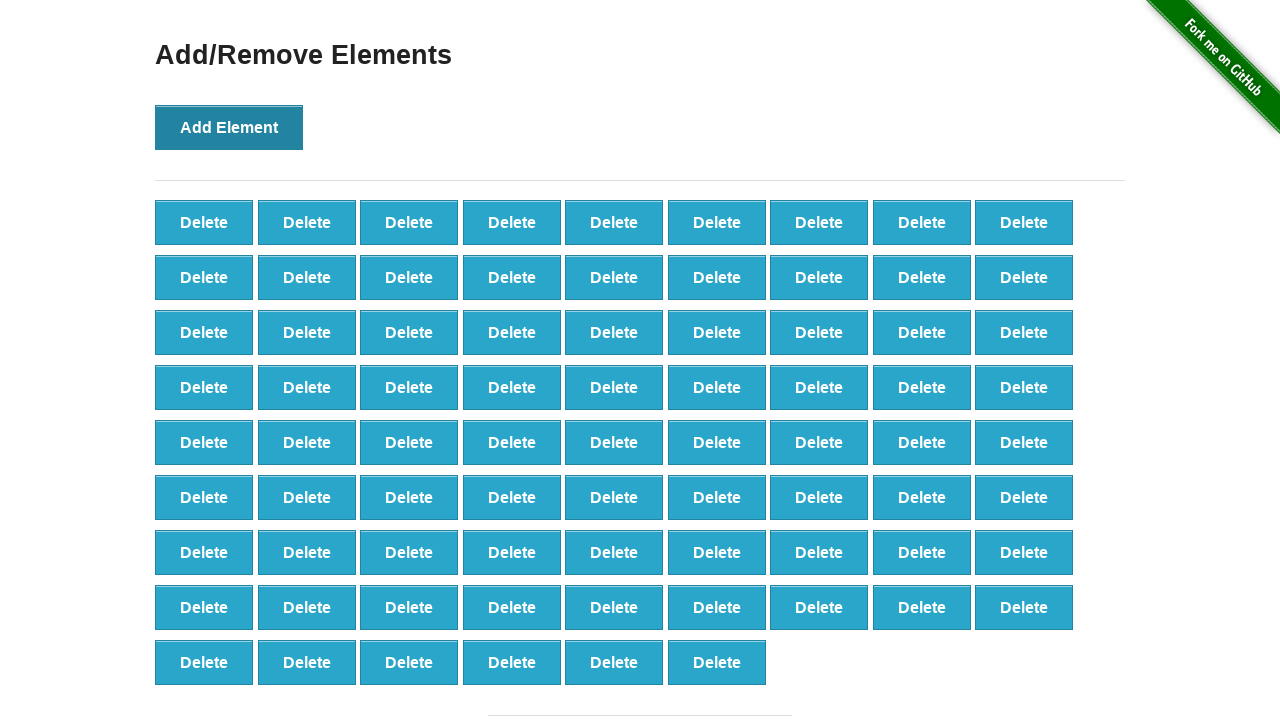

Clicked Add Element button (iteration 79/100) at (229, 127) on button[onclick='addElement()']
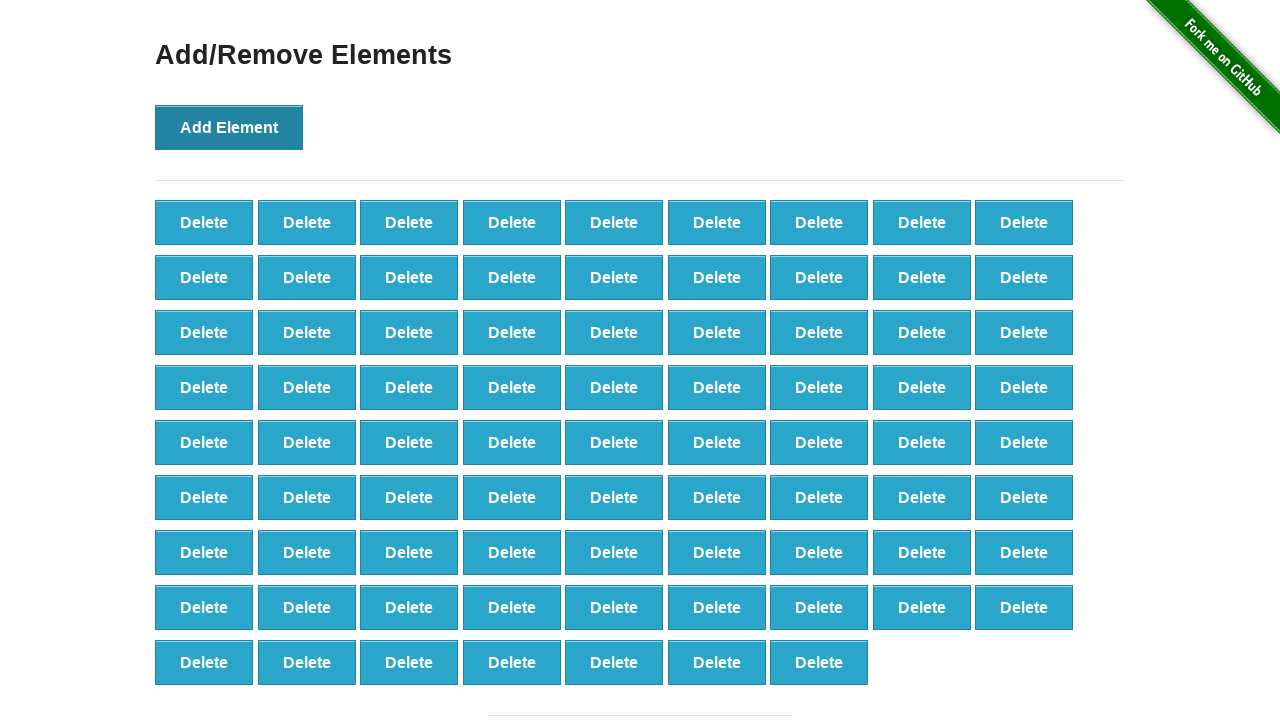

Clicked Add Element button (iteration 80/100) at (229, 127) on button[onclick='addElement()']
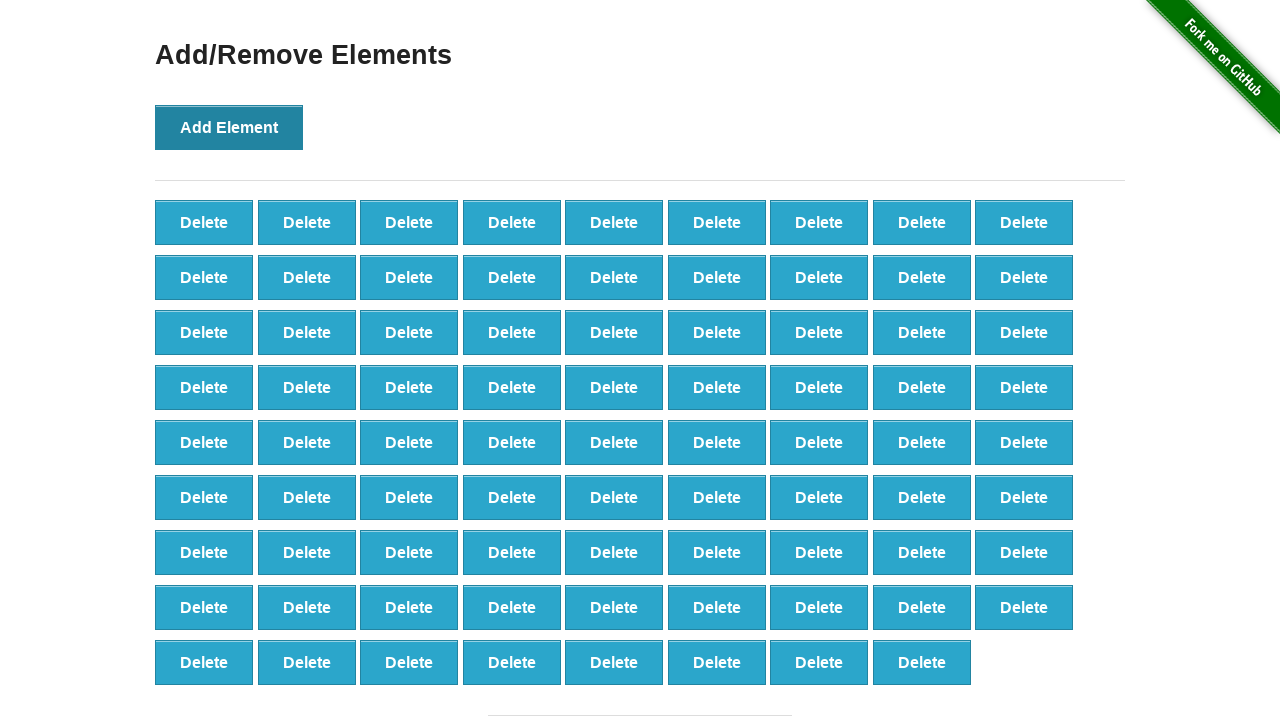

Clicked Add Element button (iteration 81/100) at (229, 127) on button[onclick='addElement()']
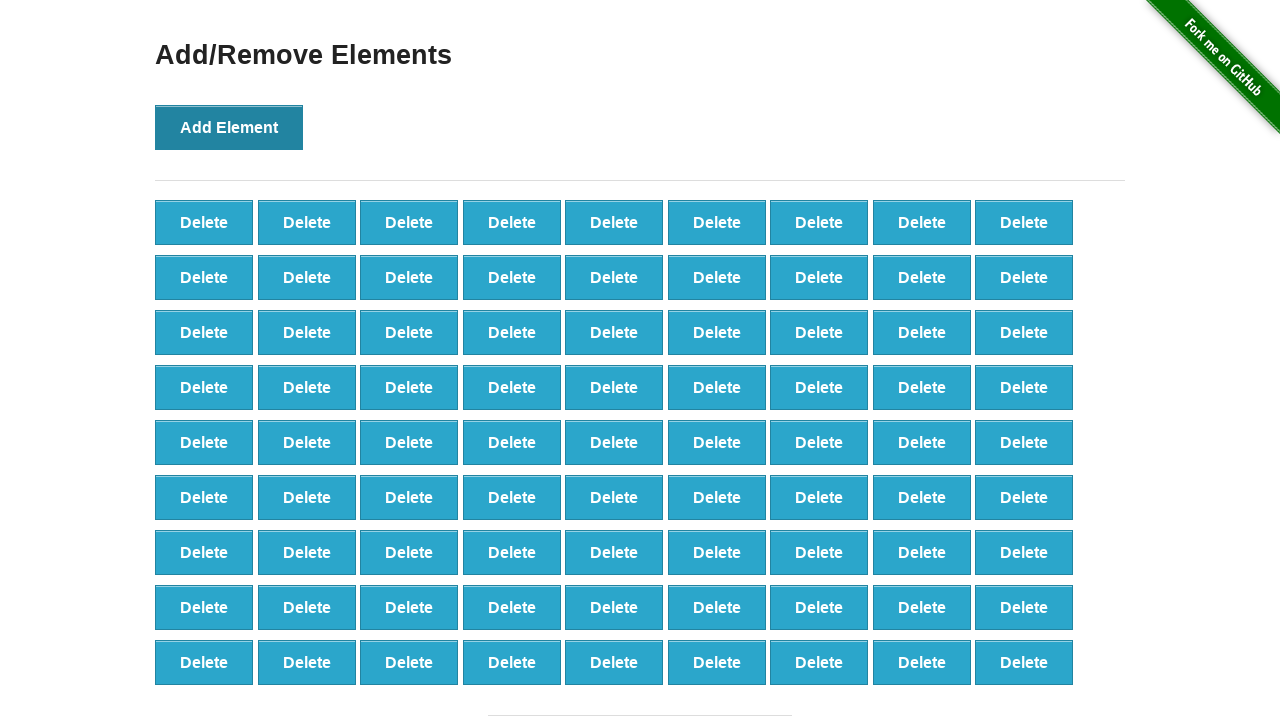

Clicked Add Element button (iteration 82/100) at (229, 127) on button[onclick='addElement()']
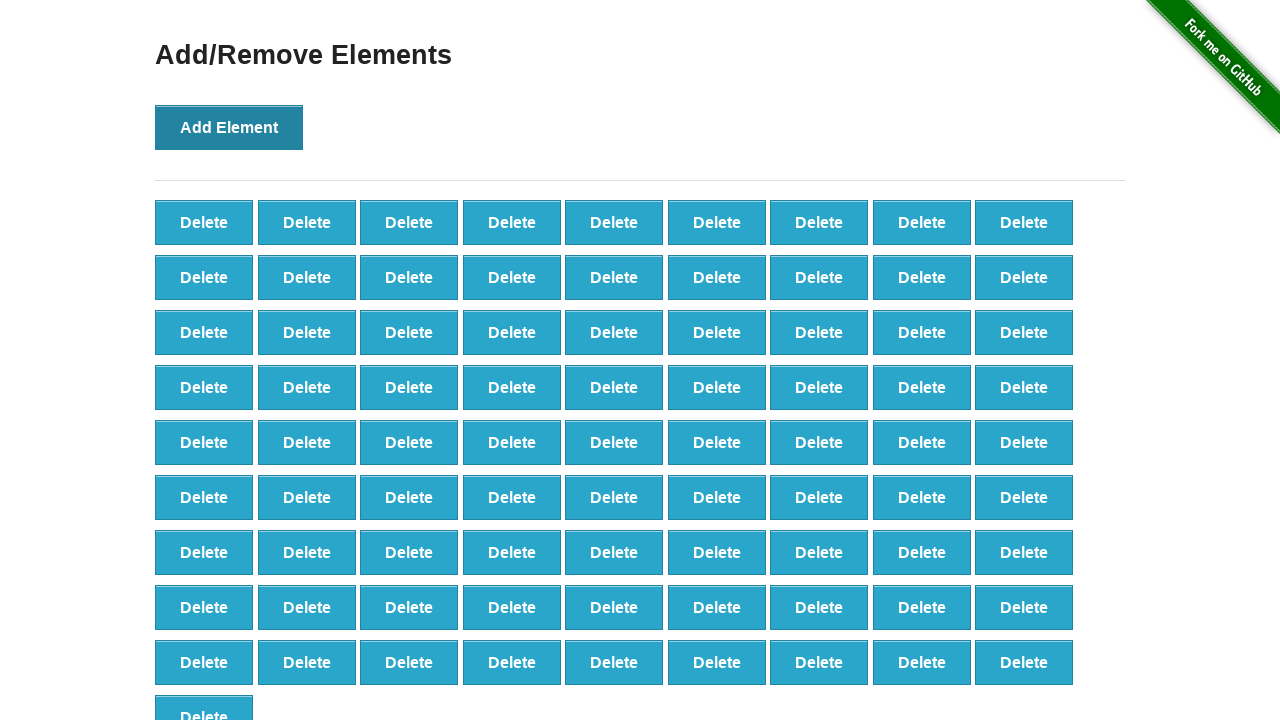

Clicked Add Element button (iteration 83/100) at (229, 127) on button[onclick='addElement()']
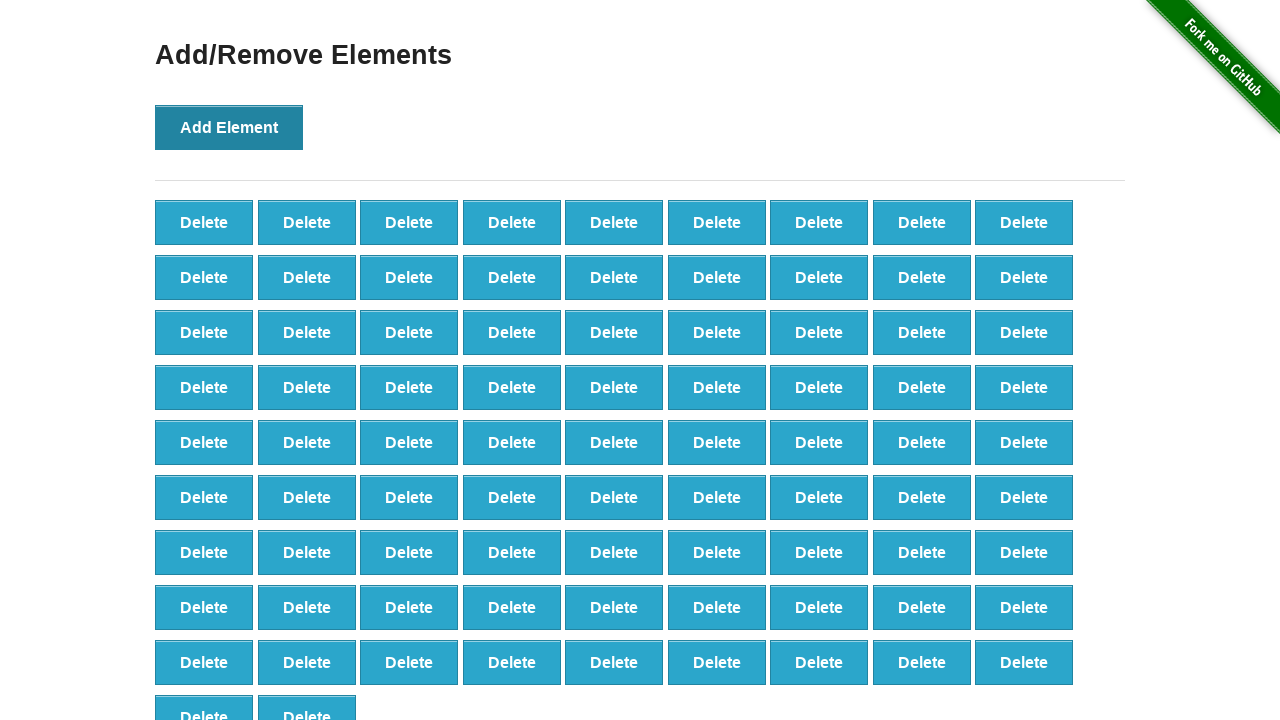

Clicked Add Element button (iteration 84/100) at (229, 127) on button[onclick='addElement()']
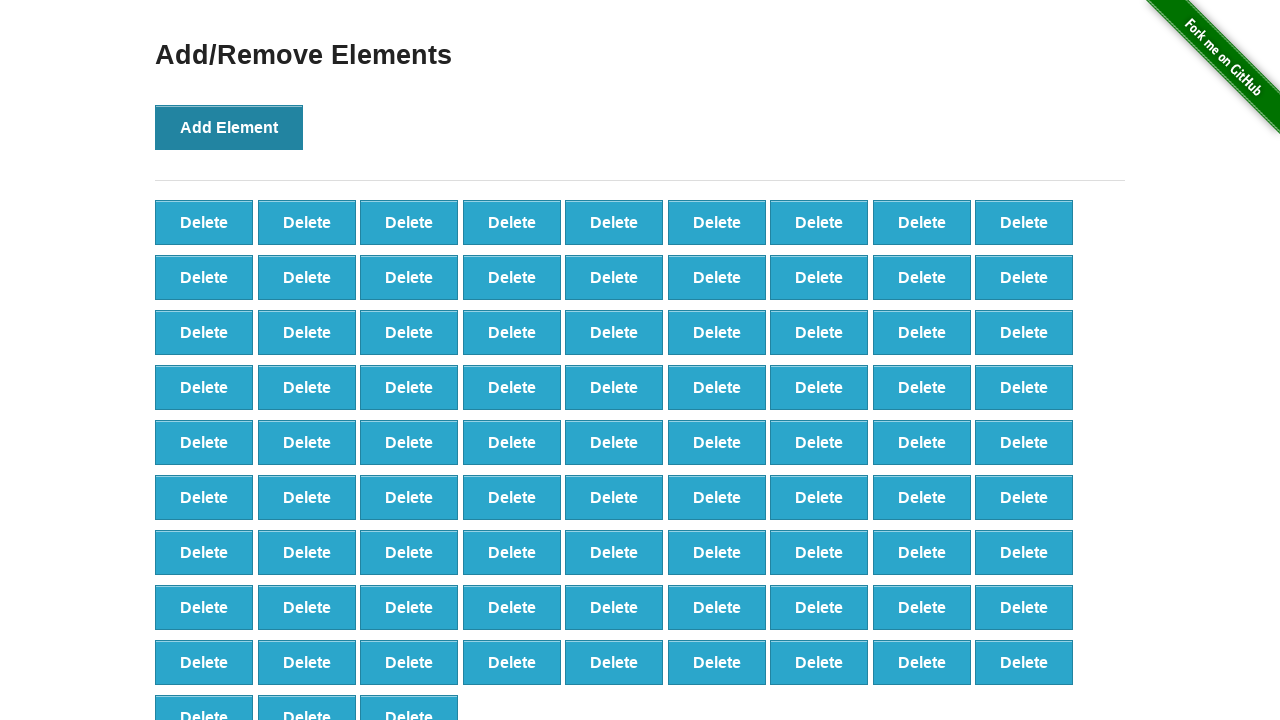

Clicked Add Element button (iteration 85/100) at (229, 127) on button[onclick='addElement()']
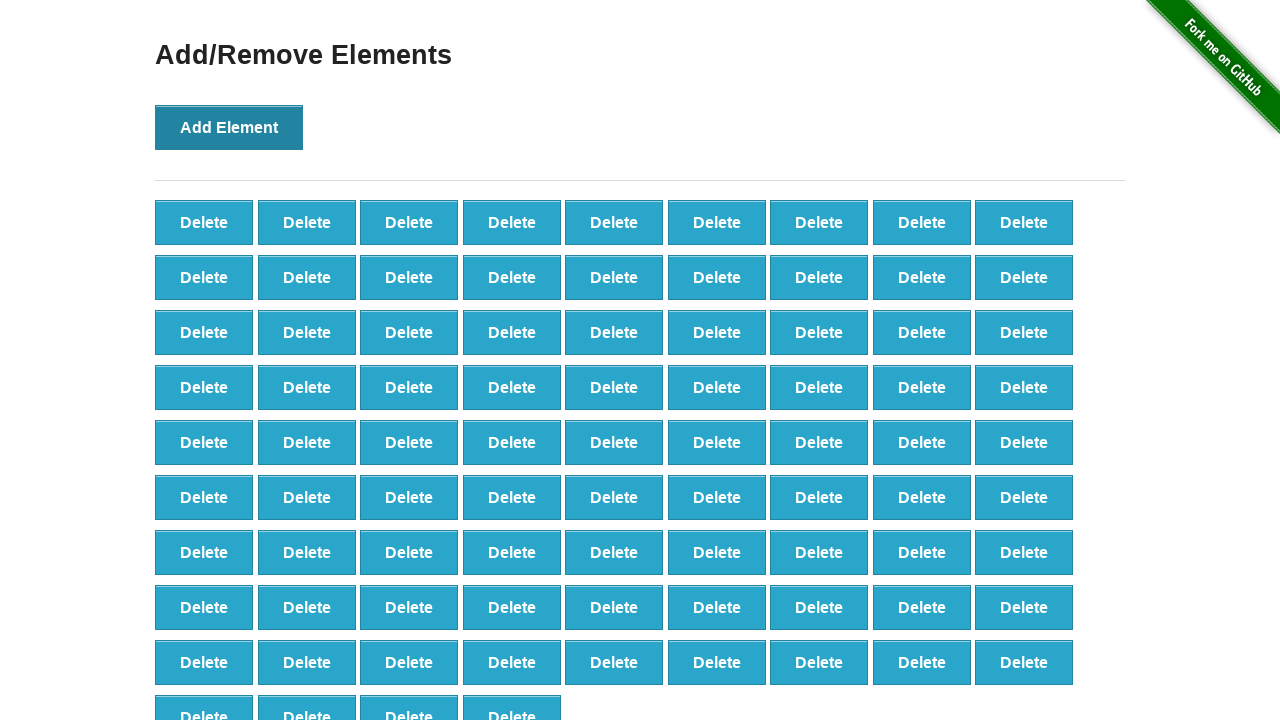

Clicked Add Element button (iteration 86/100) at (229, 127) on button[onclick='addElement()']
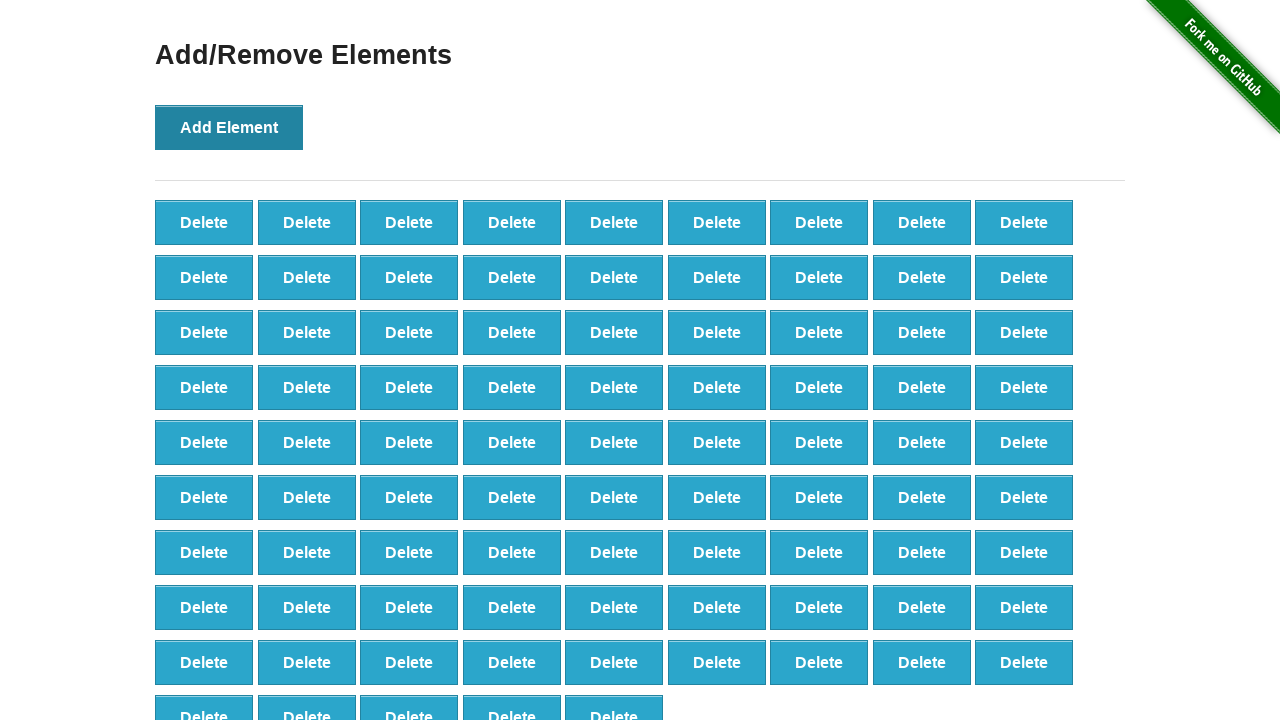

Clicked Add Element button (iteration 87/100) at (229, 127) on button[onclick='addElement()']
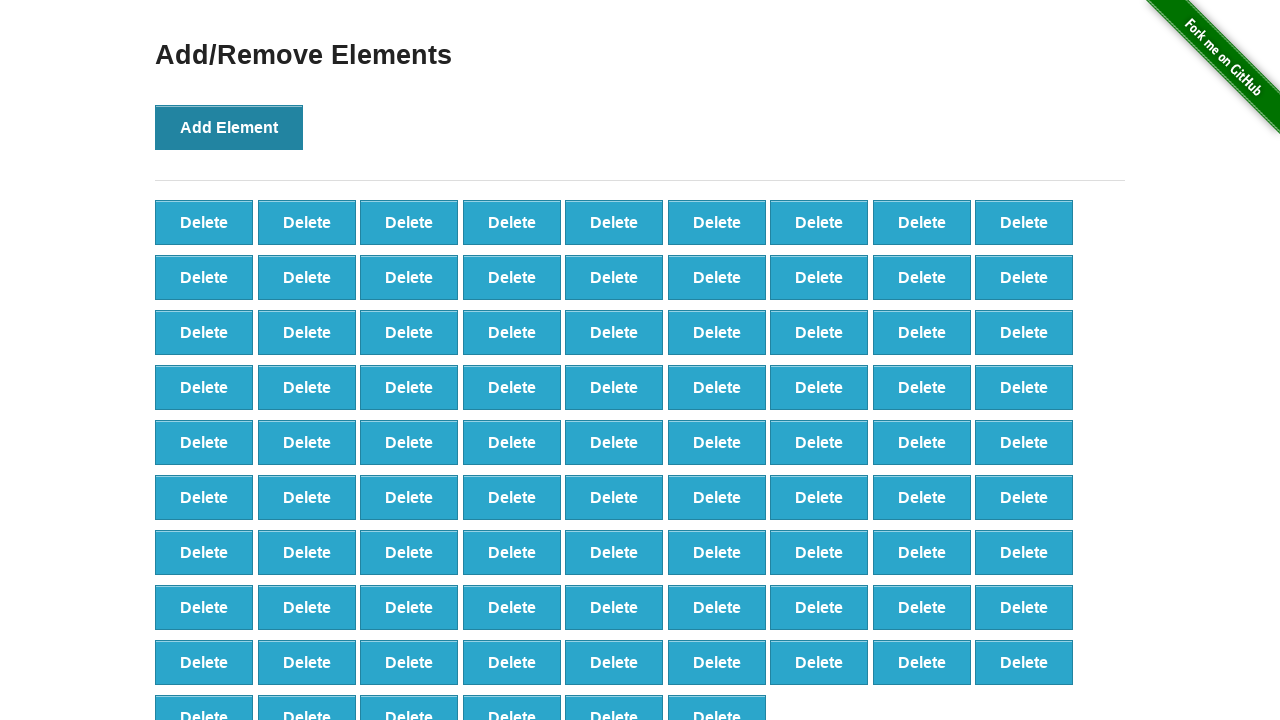

Clicked Add Element button (iteration 88/100) at (229, 127) on button[onclick='addElement()']
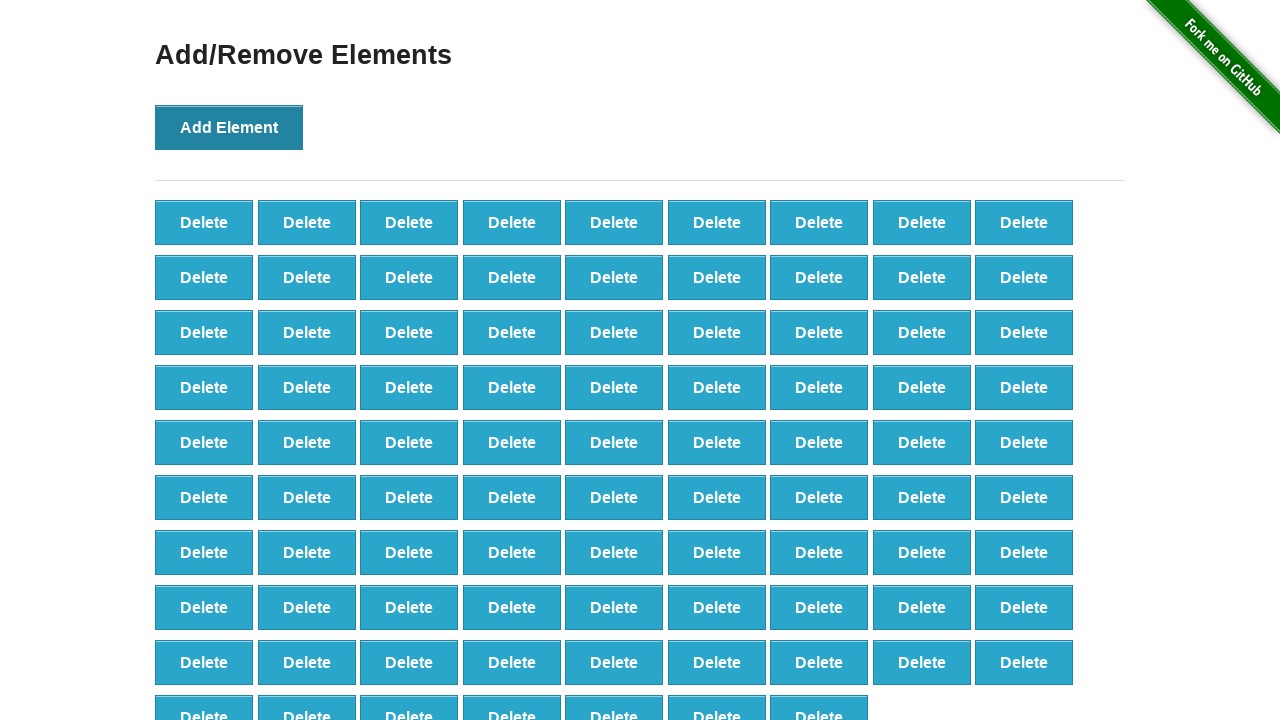

Clicked Add Element button (iteration 89/100) at (229, 127) on button[onclick='addElement()']
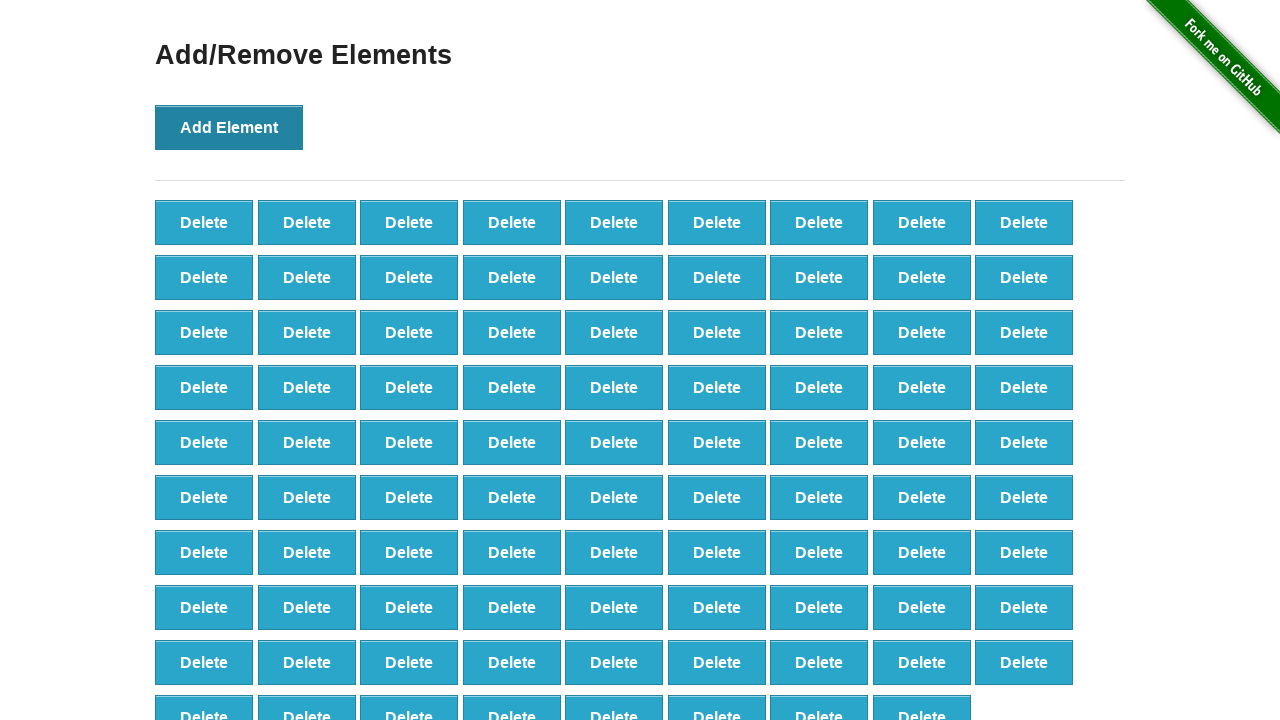

Clicked Add Element button (iteration 90/100) at (229, 127) on button[onclick='addElement()']
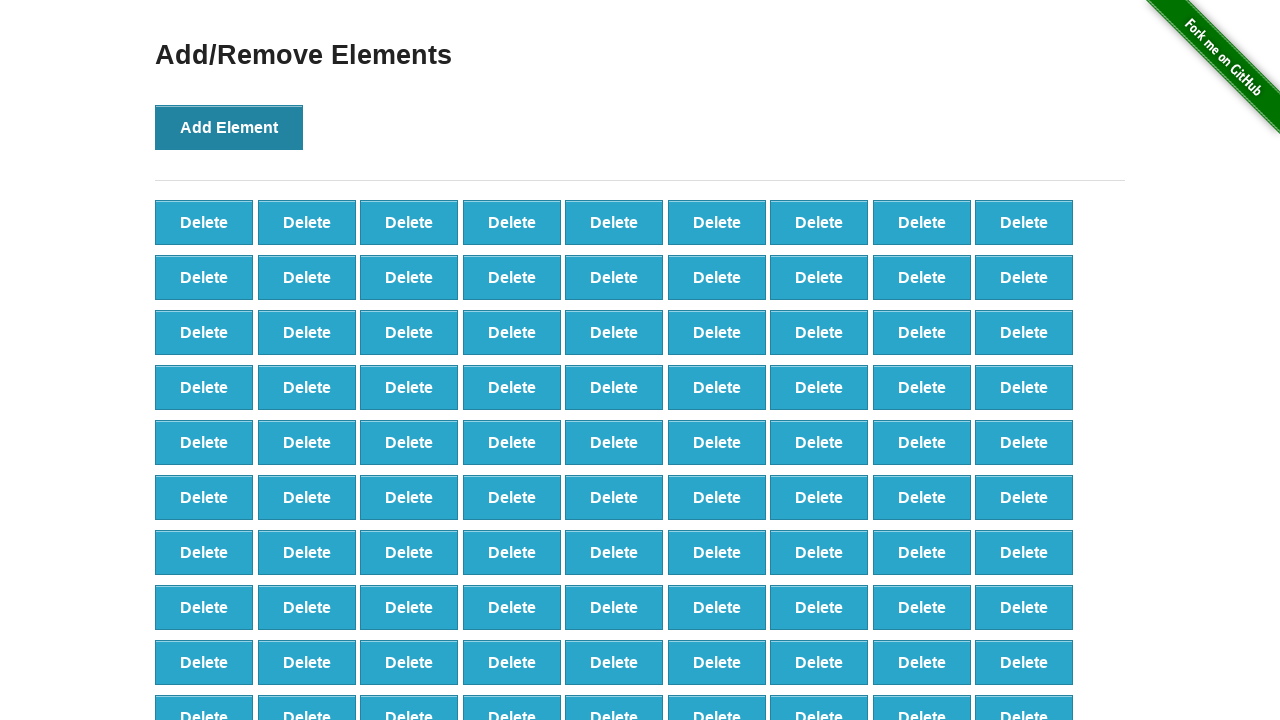

Clicked Add Element button (iteration 91/100) at (229, 127) on button[onclick='addElement()']
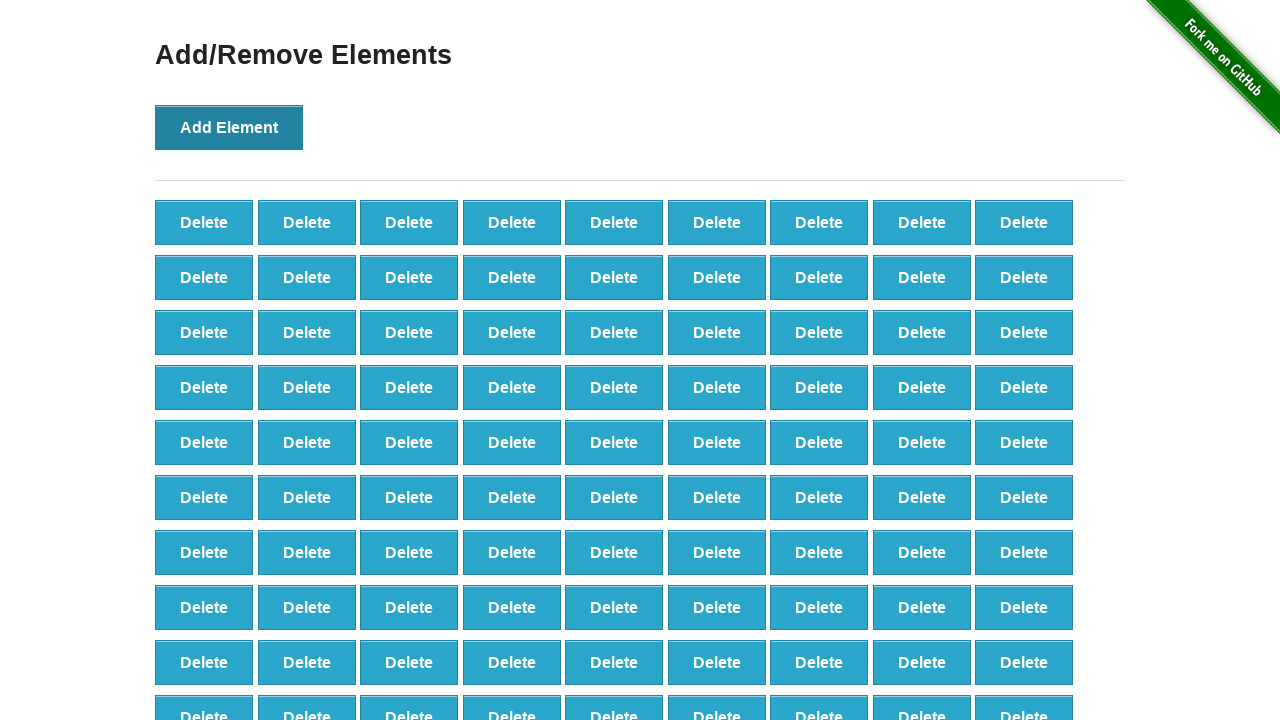

Clicked Add Element button (iteration 92/100) at (229, 127) on button[onclick='addElement()']
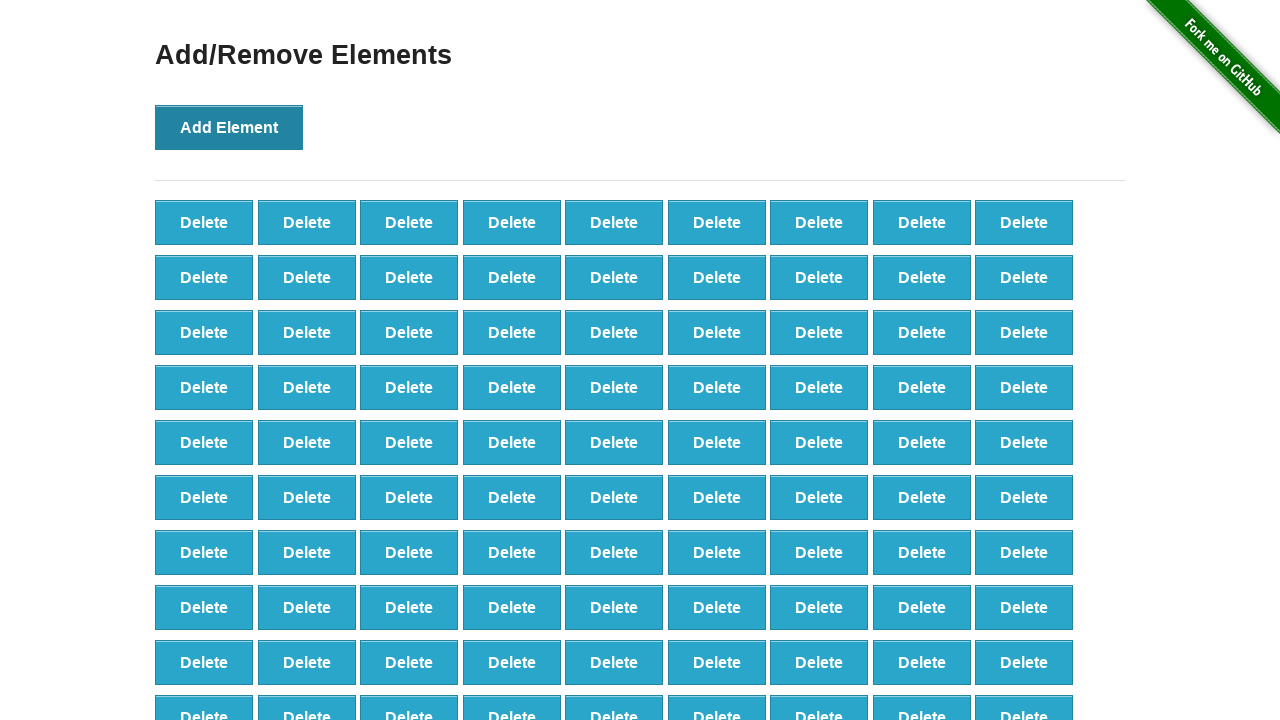

Clicked Add Element button (iteration 93/100) at (229, 127) on button[onclick='addElement()']
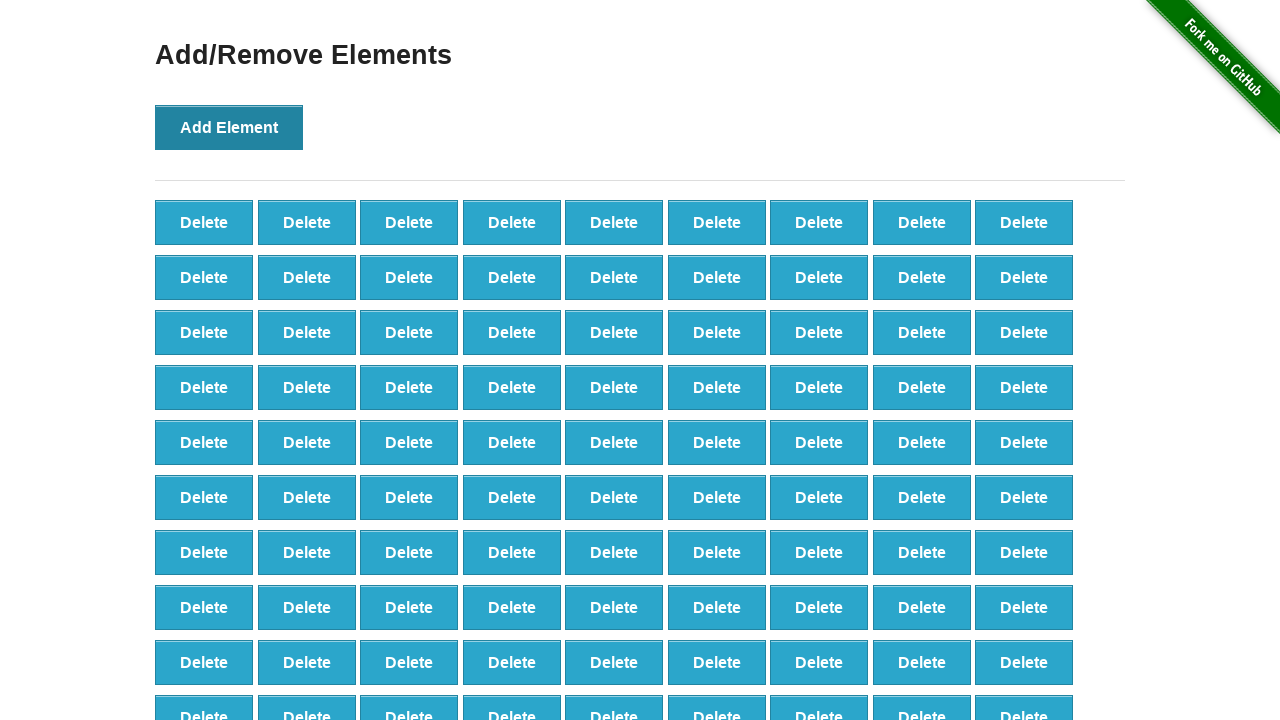

Clicked Add Element button (iteration 94/100) at (229, 127) on button[onclick='addElement()']
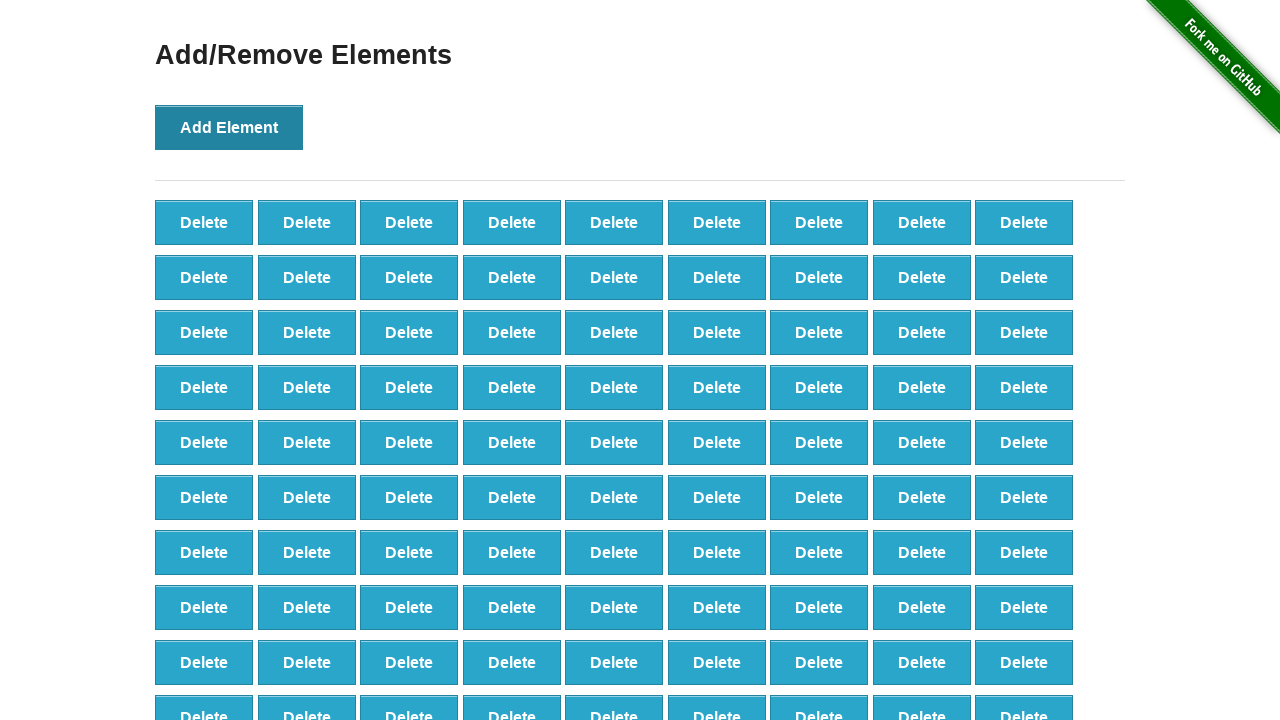

Clicked Add Element button (iteration 95/100) at (229, 127) on button[onclick='addElement()']
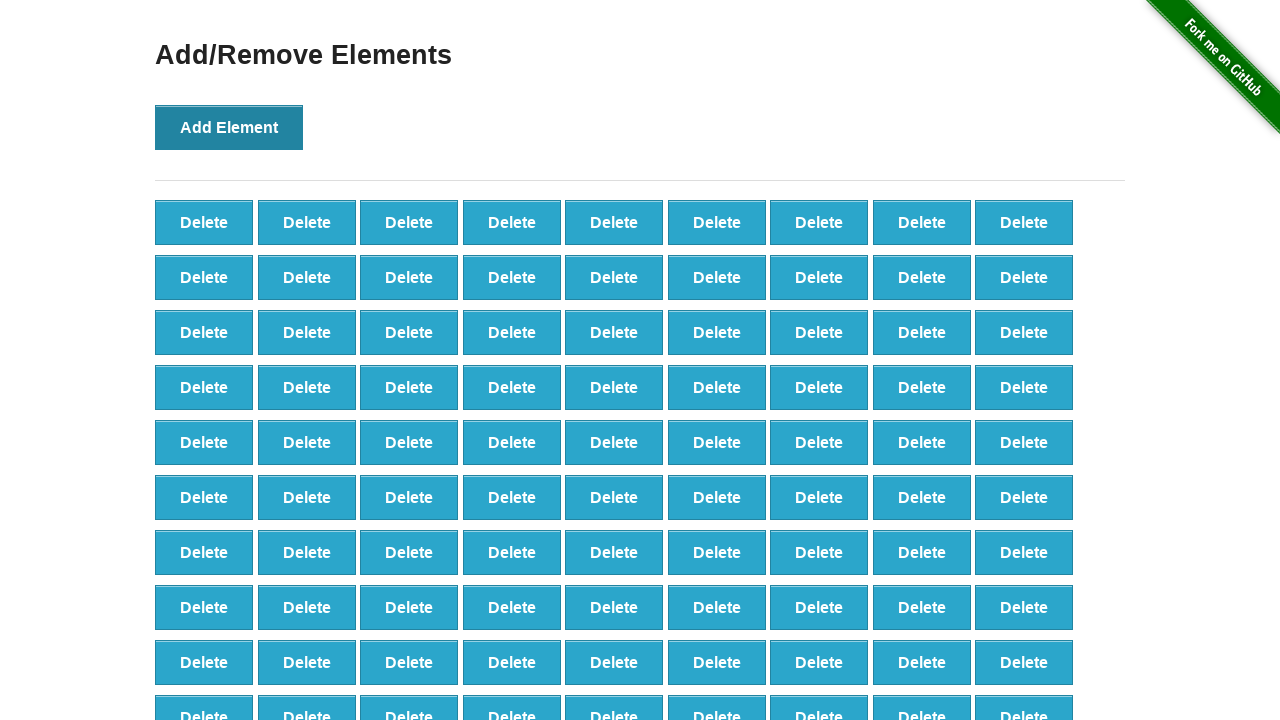

Clicked Add Element button (iteration 96/100) at (229, 127) on button[onclick='addElement()']
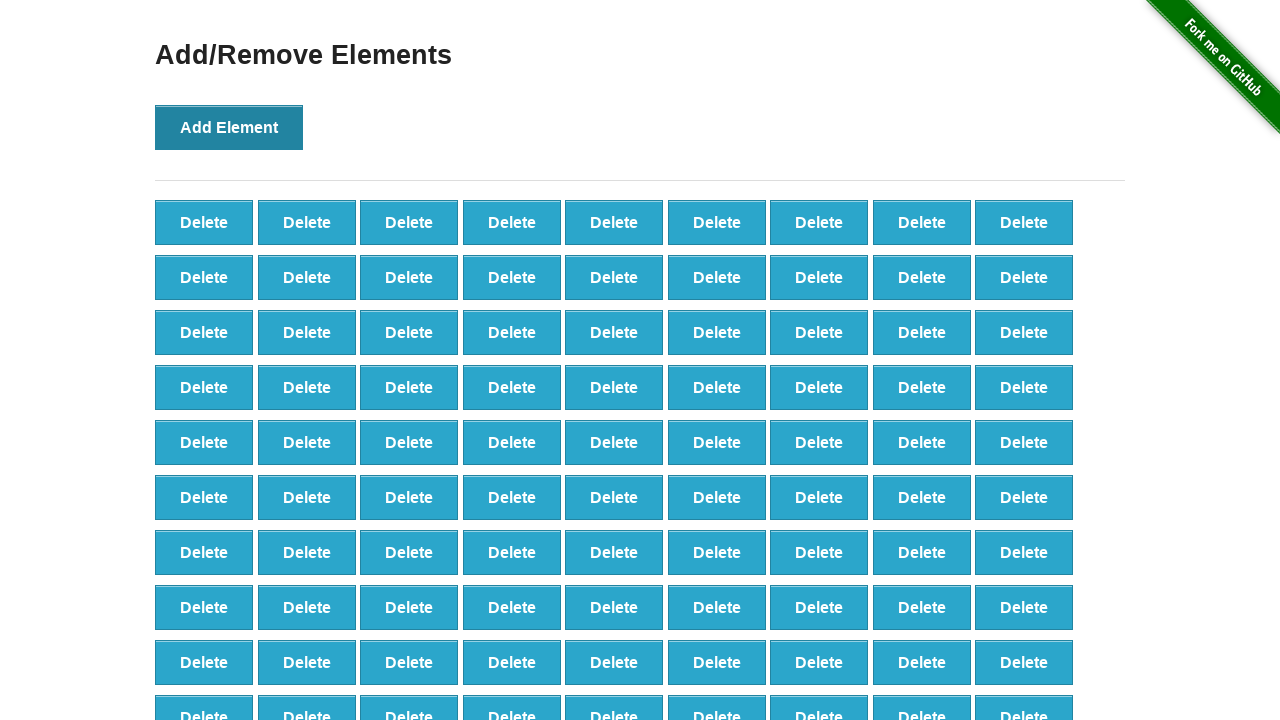

Clicked Add Element button (iteration 97/100) at (229, 127) on button[onclick='addElement()']
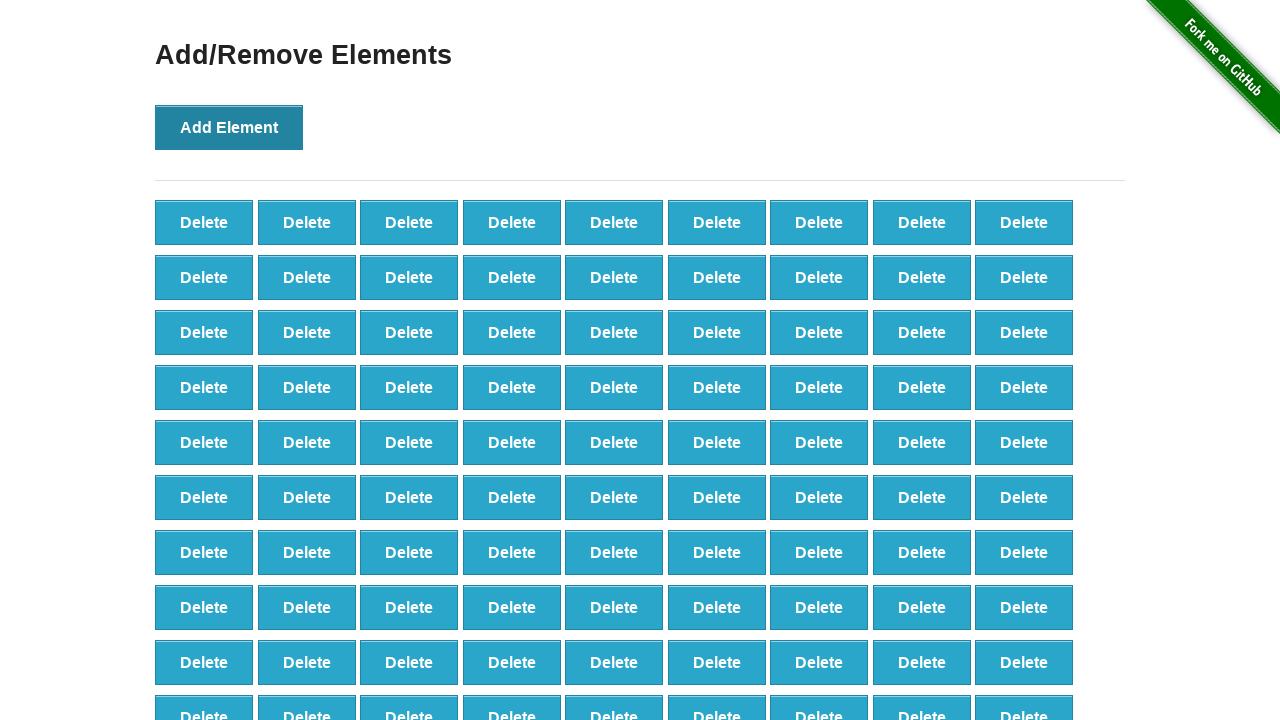

Clicked Add Element button (iteration 98/100) at (229, 127) on button[onclick='addElement()']
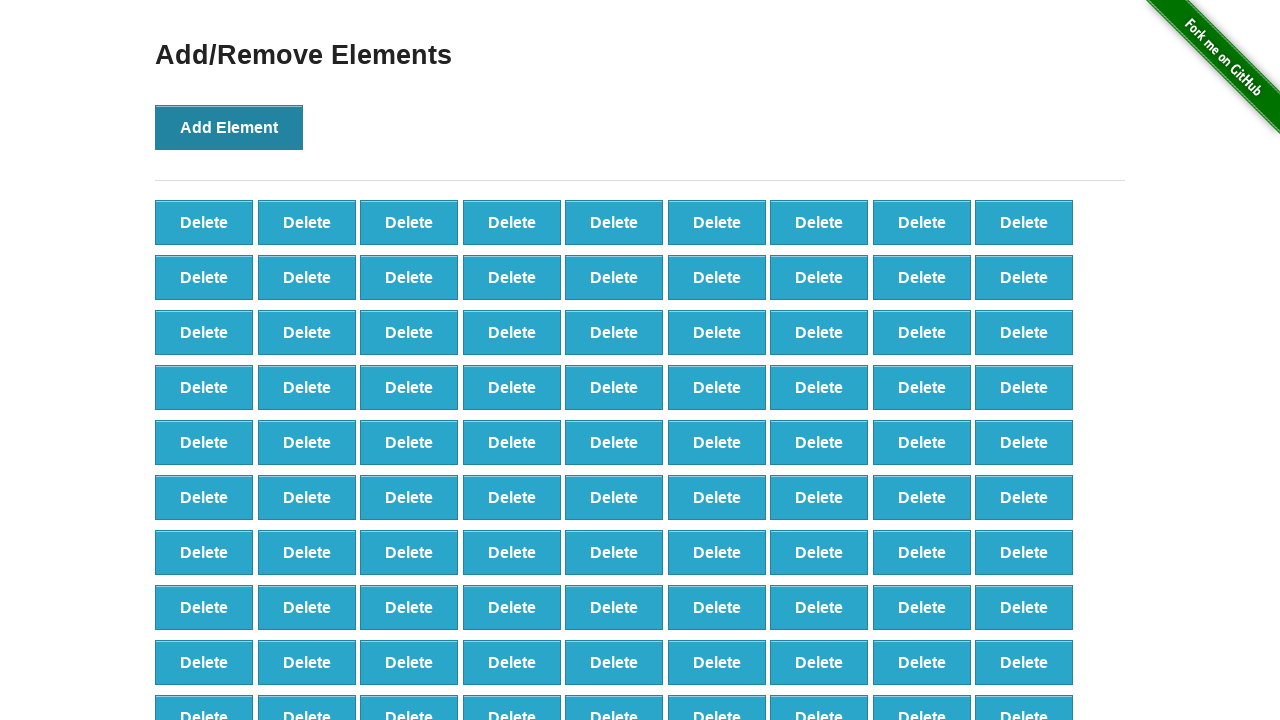

Clicked Add Element button (iteration 99/100) at (229, 127) on button[onclick='addElement()']
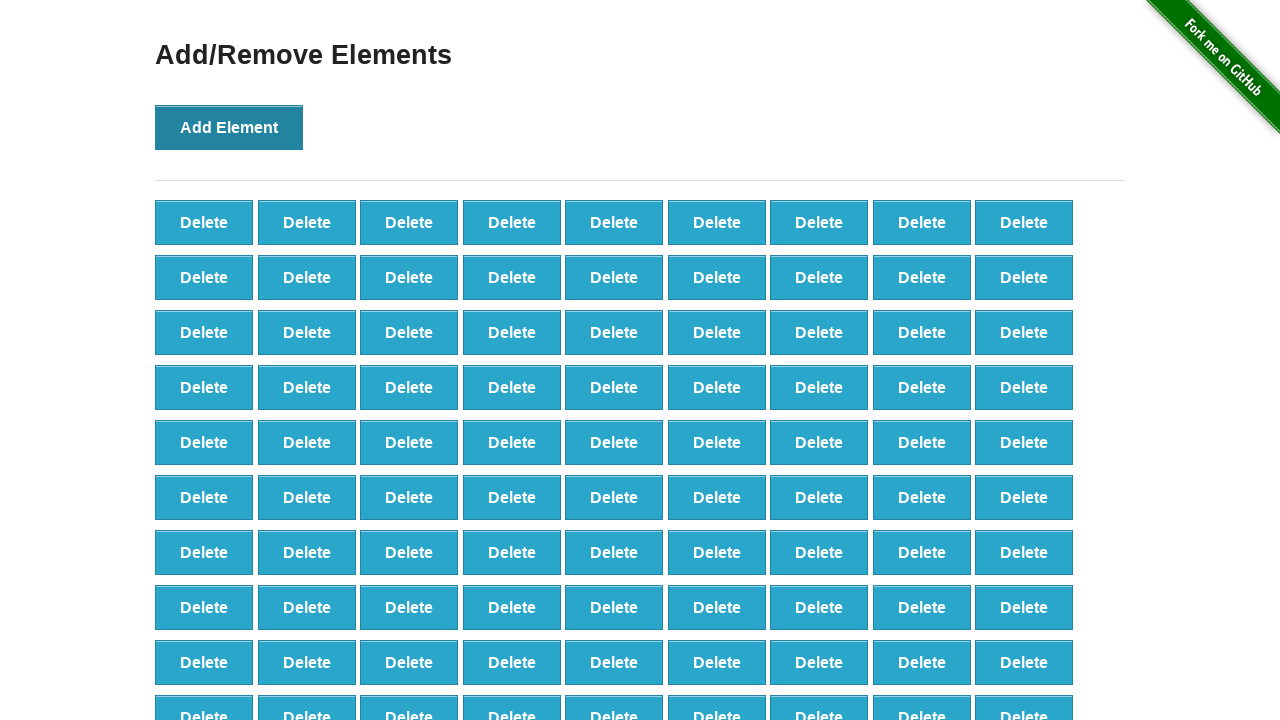

Clicked Add Element button (iteration 100/100) at (229, 127) on button[onclick='addElement()']
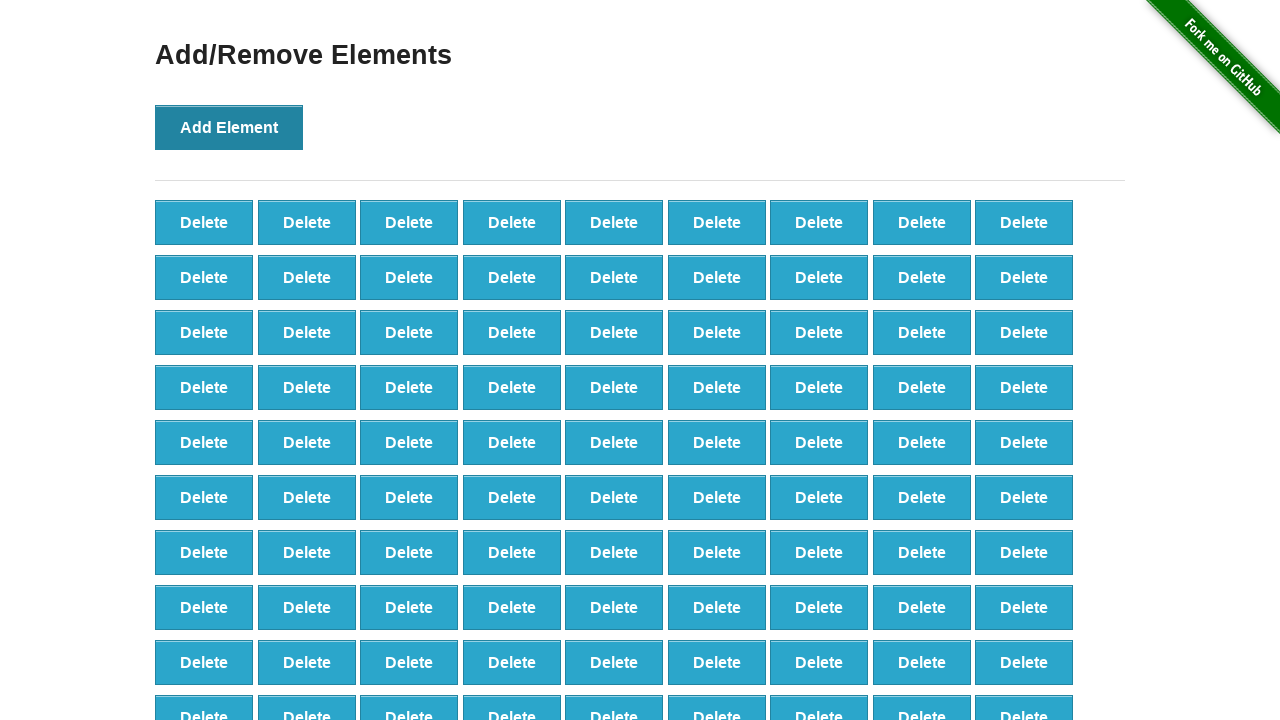

Located all delete buttons
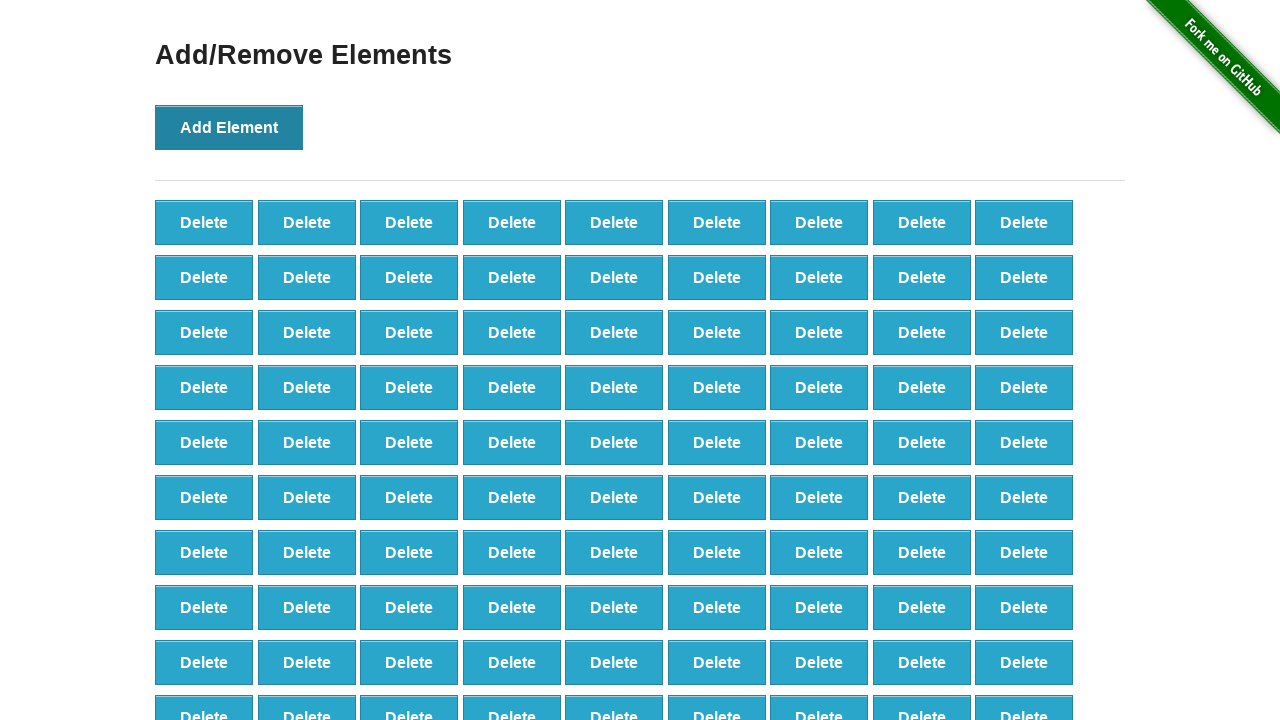

Verified that 100 delete buttons were created
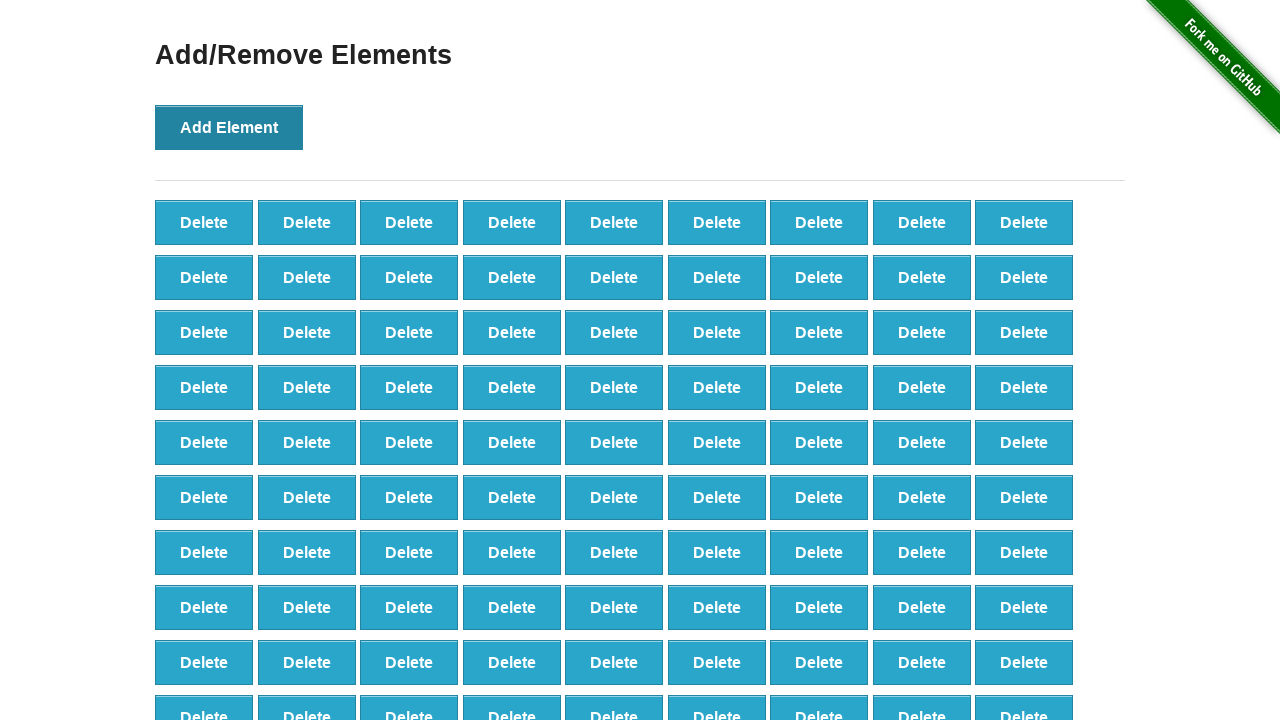

Clicked delete button (iteration 1/90) at (204, 222) on button.added-manually
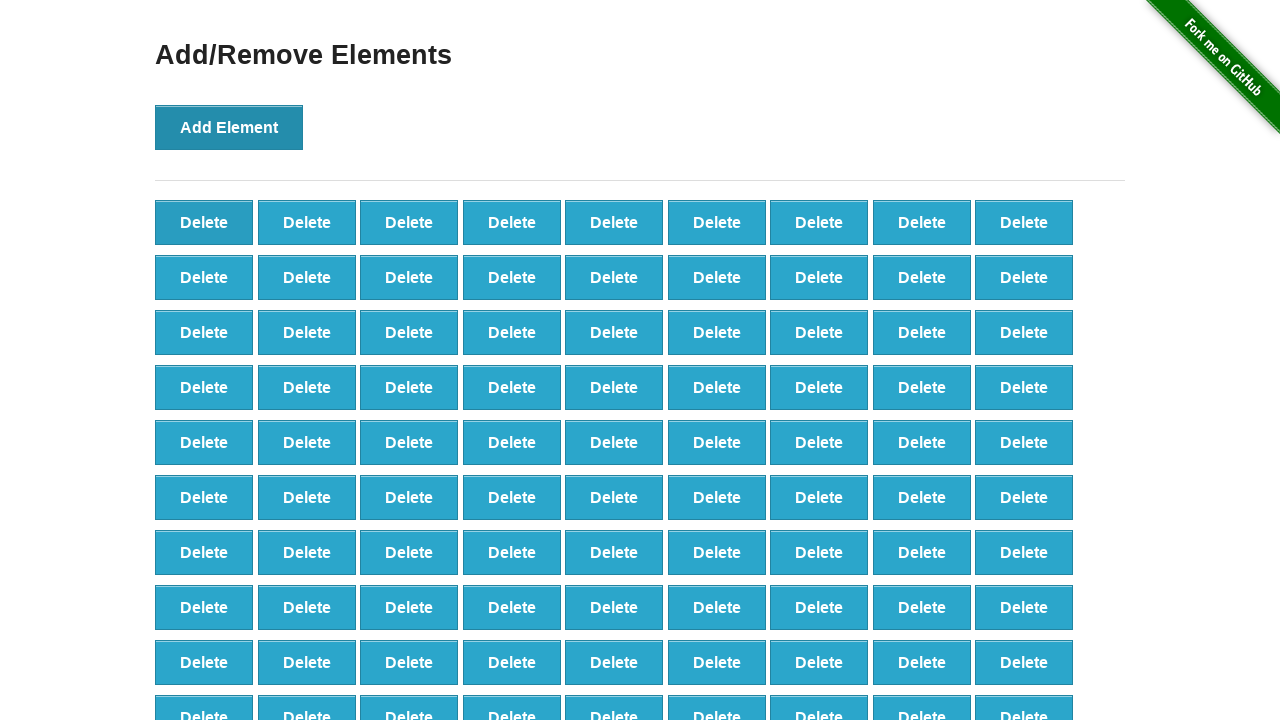

Clicked delete button (iteration 2/90) at (204, 222) on button.added-manually
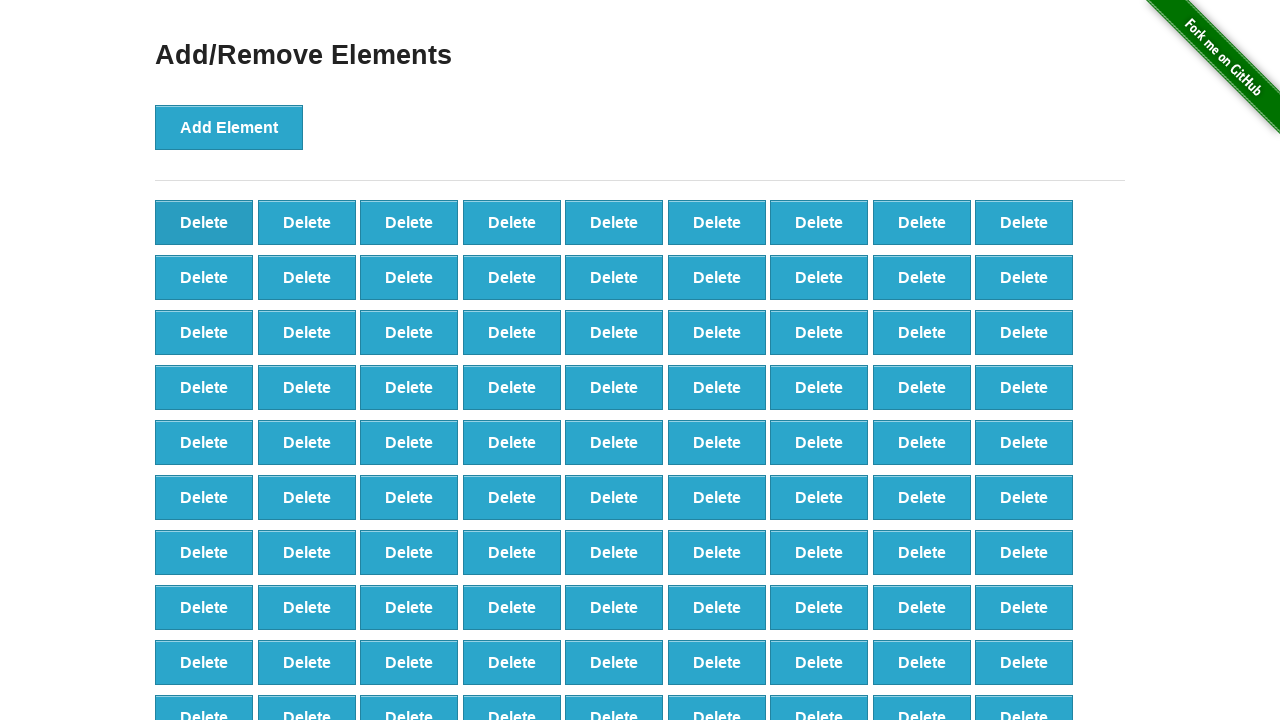

Clicked delete button (iteration 3/90) at (204, 222) on button.added-manually
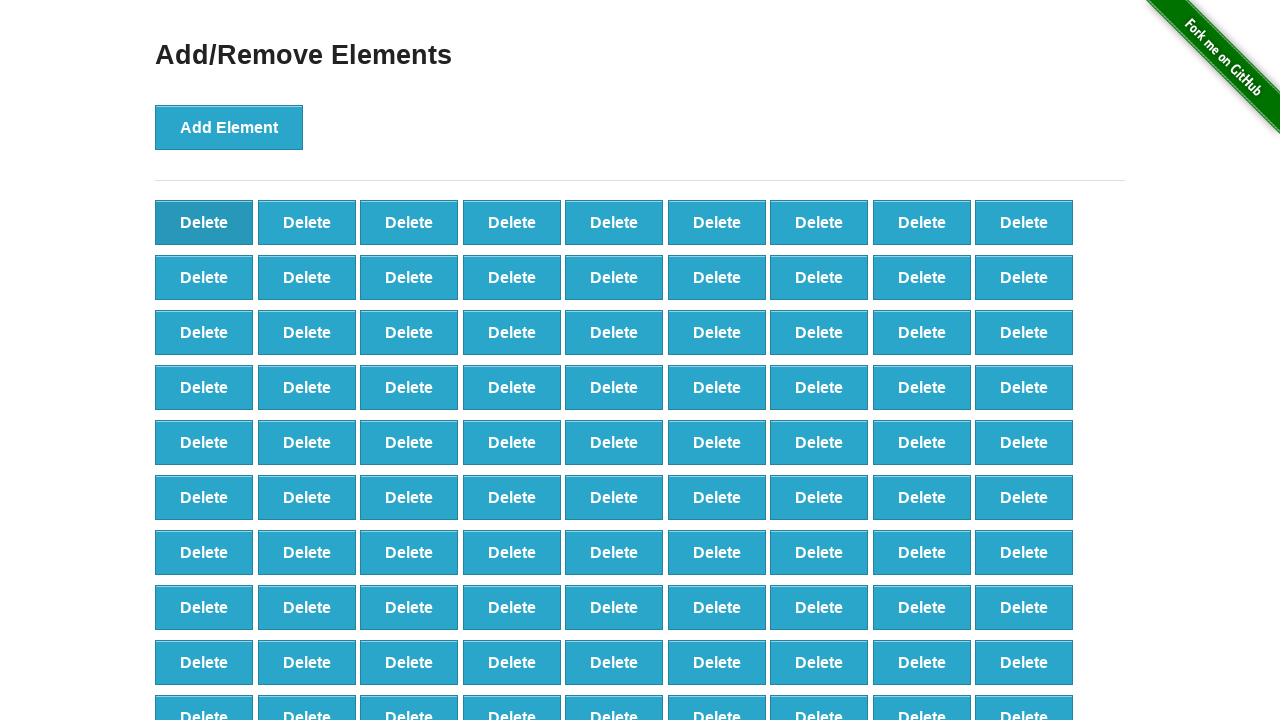

Clicked delete button (iteration 4/90) at (204, 222) on button.added-manually
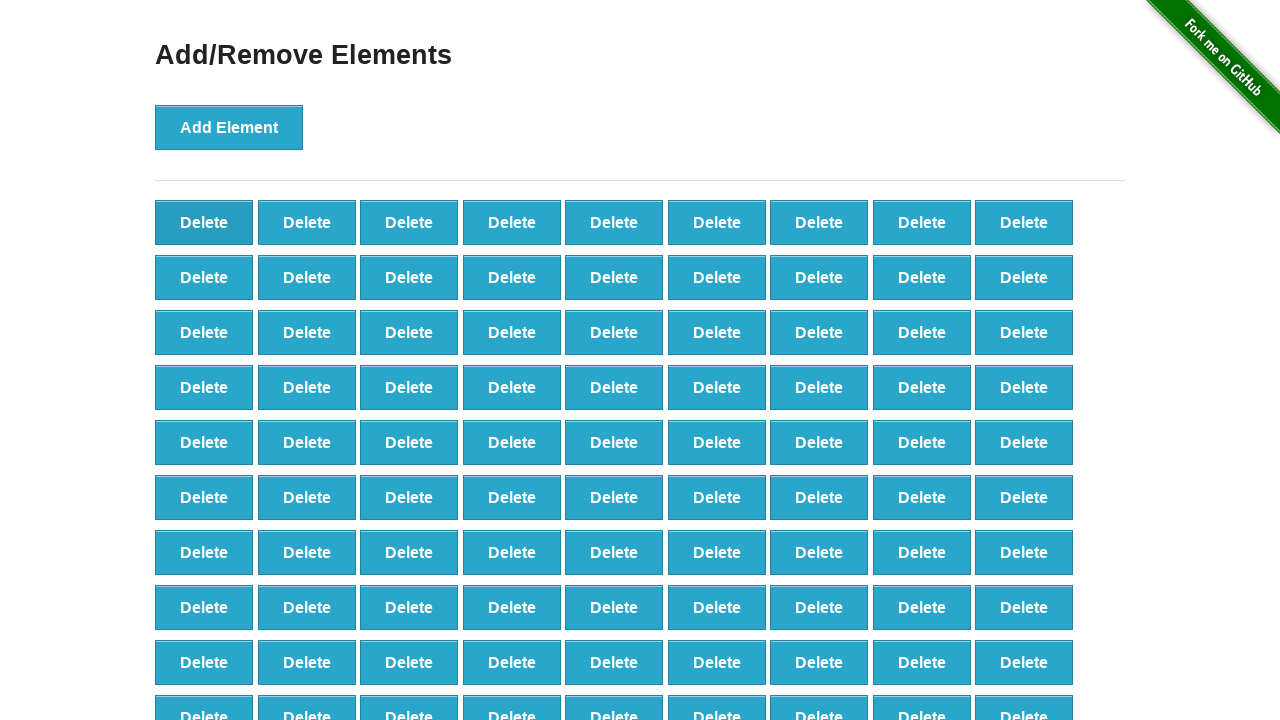

Clicked delete button (iteration 5/90) at (204, 222) on button.added-manually
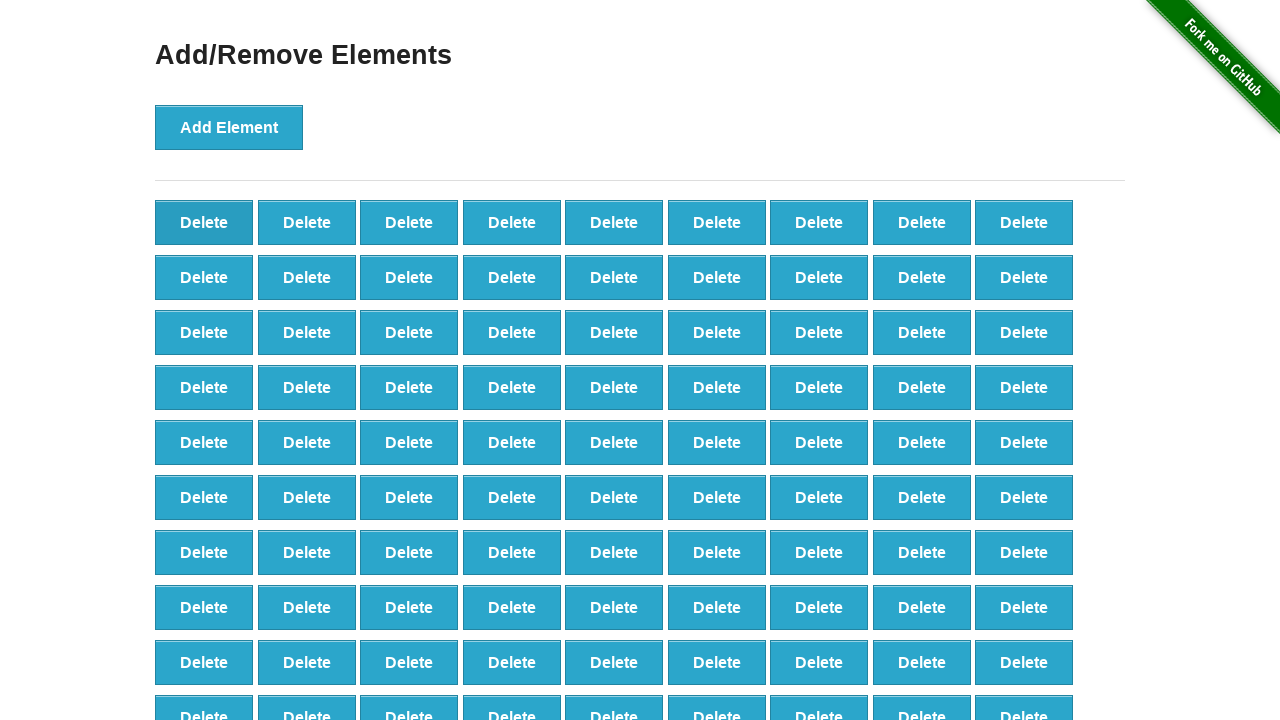

Clicked delete button (iteration 6/90) at (204, 222) on button.added-manually
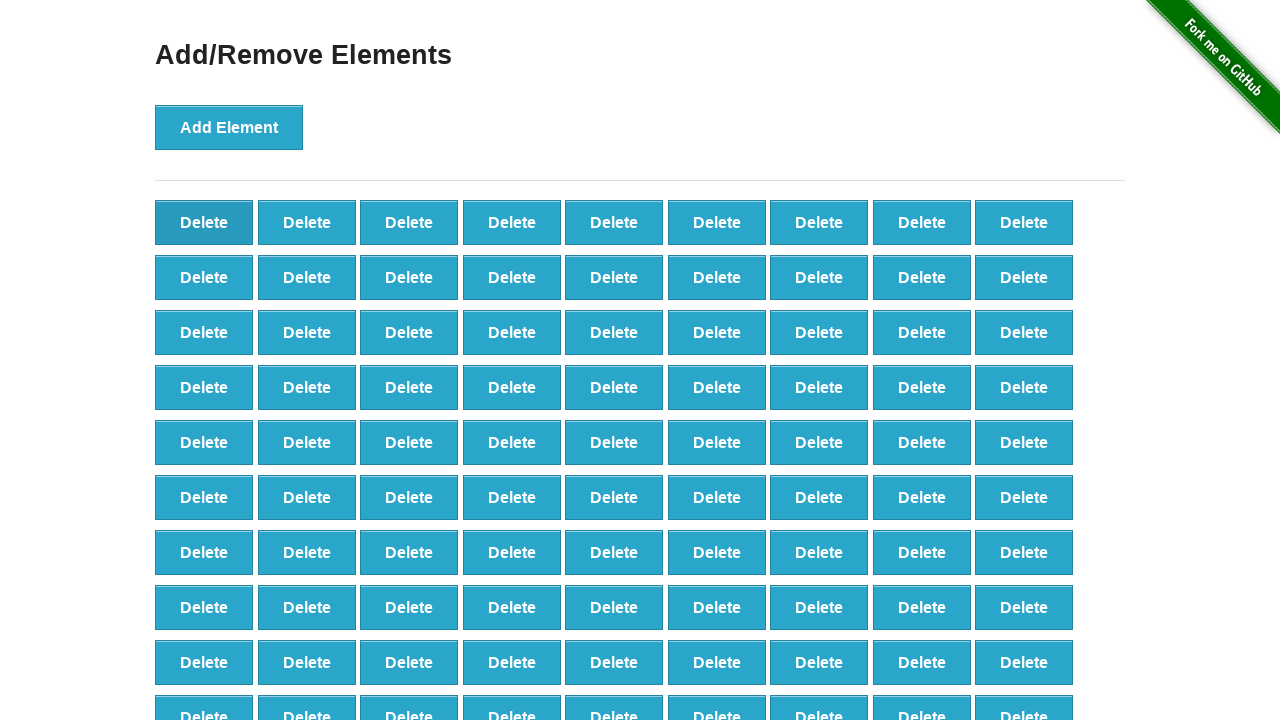

Clicked delete button (iteration 7/90) at (204, 222) on button.added-manually
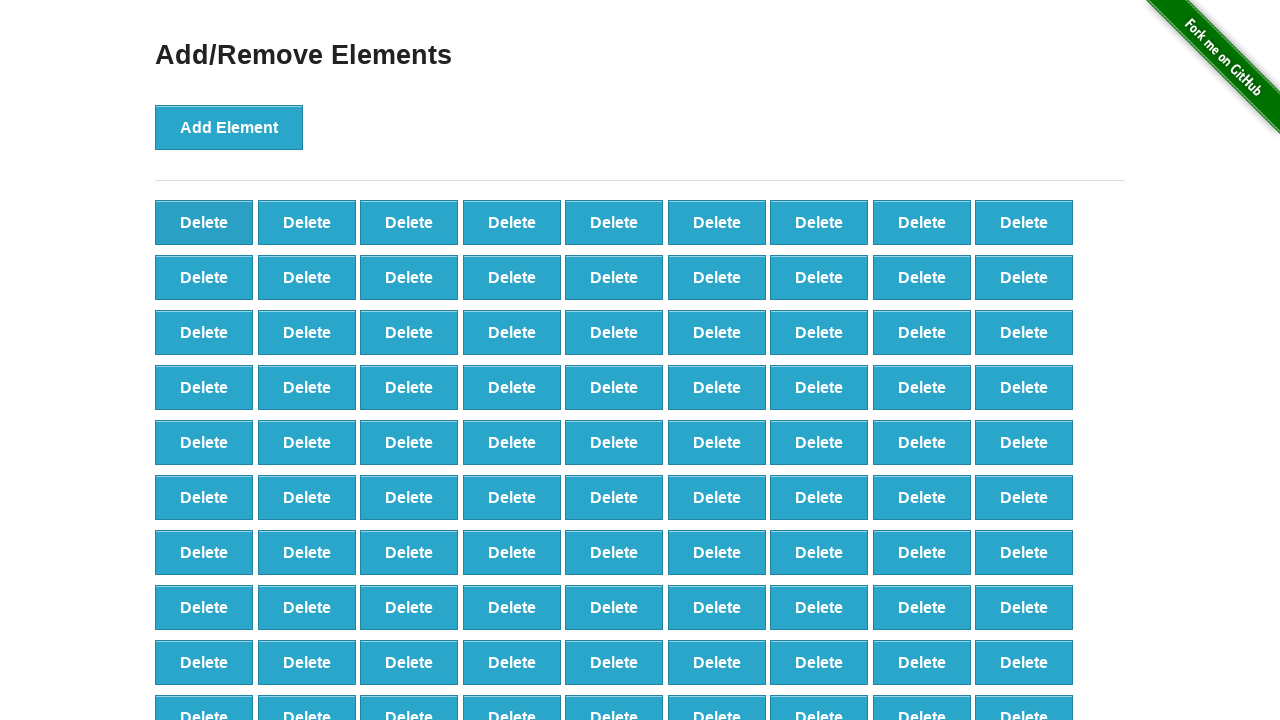

Clicked delete button (iteration 8/90) at (204, 222) on button.added-manually
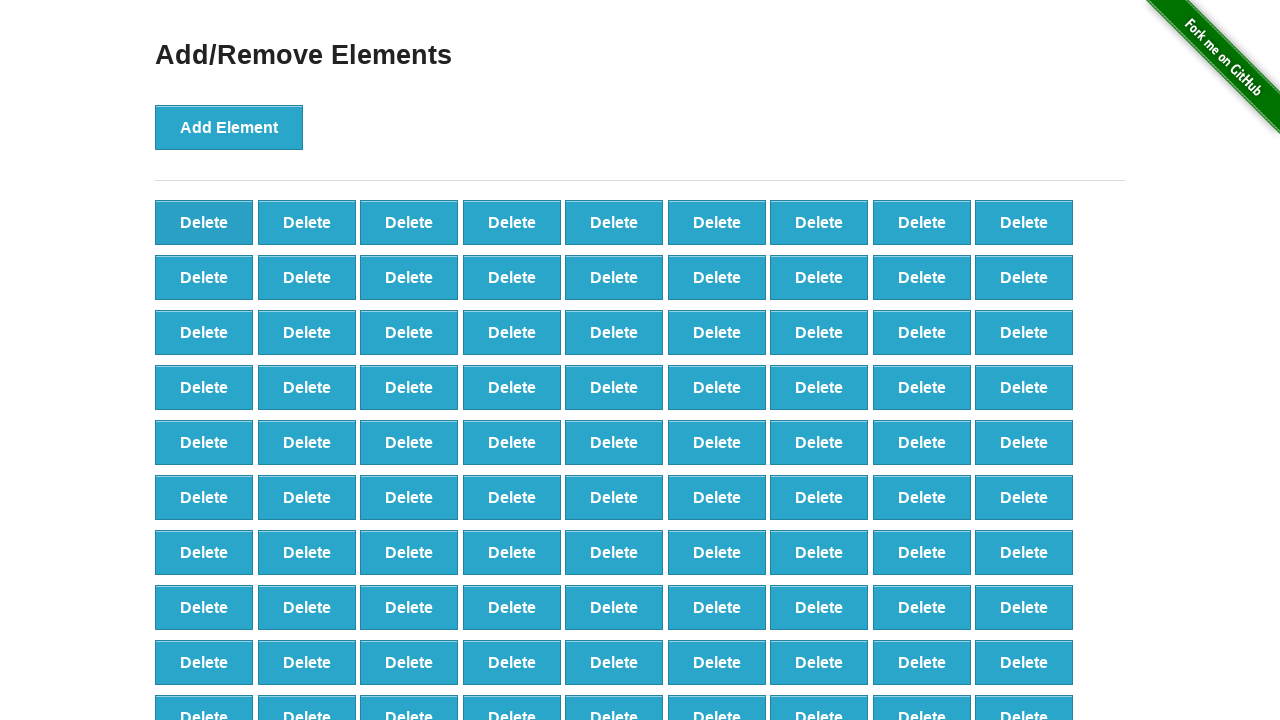

Clicked delete button (iteration 9/90) at (204, 222) on button.added-manually
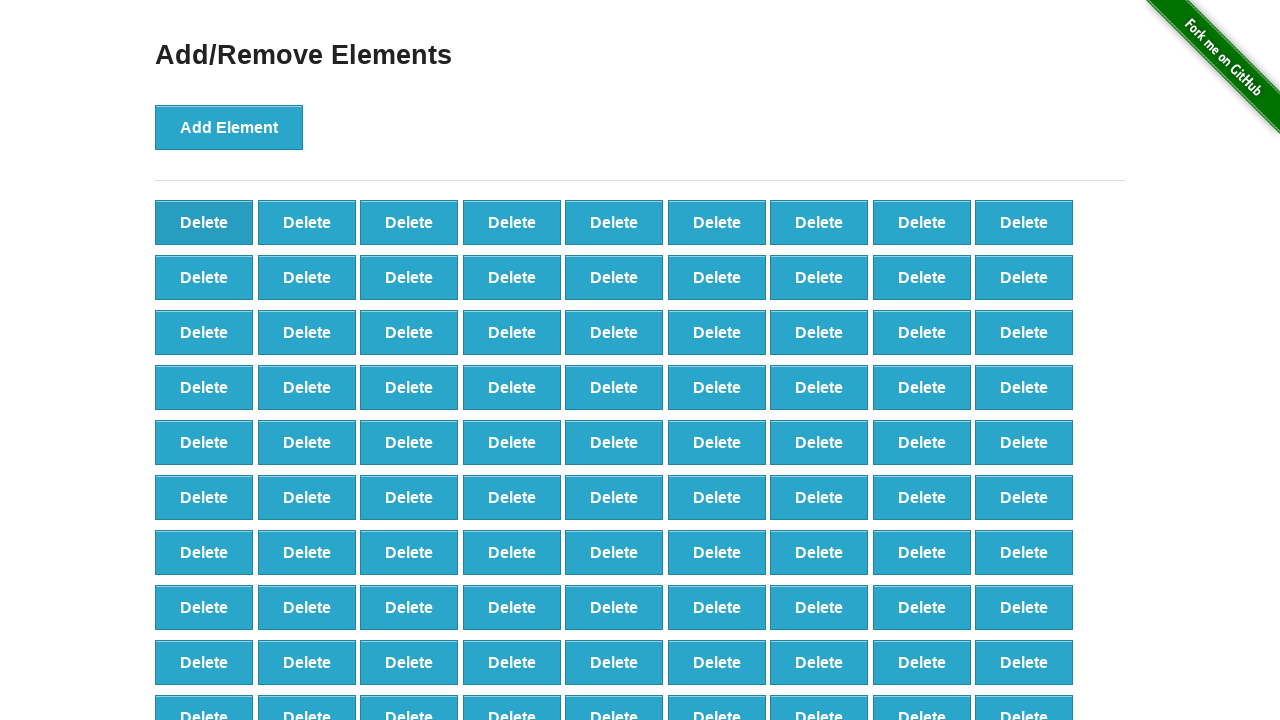

Clicked delete button (iteration 10/90) at (204, 222) on button.added-manually
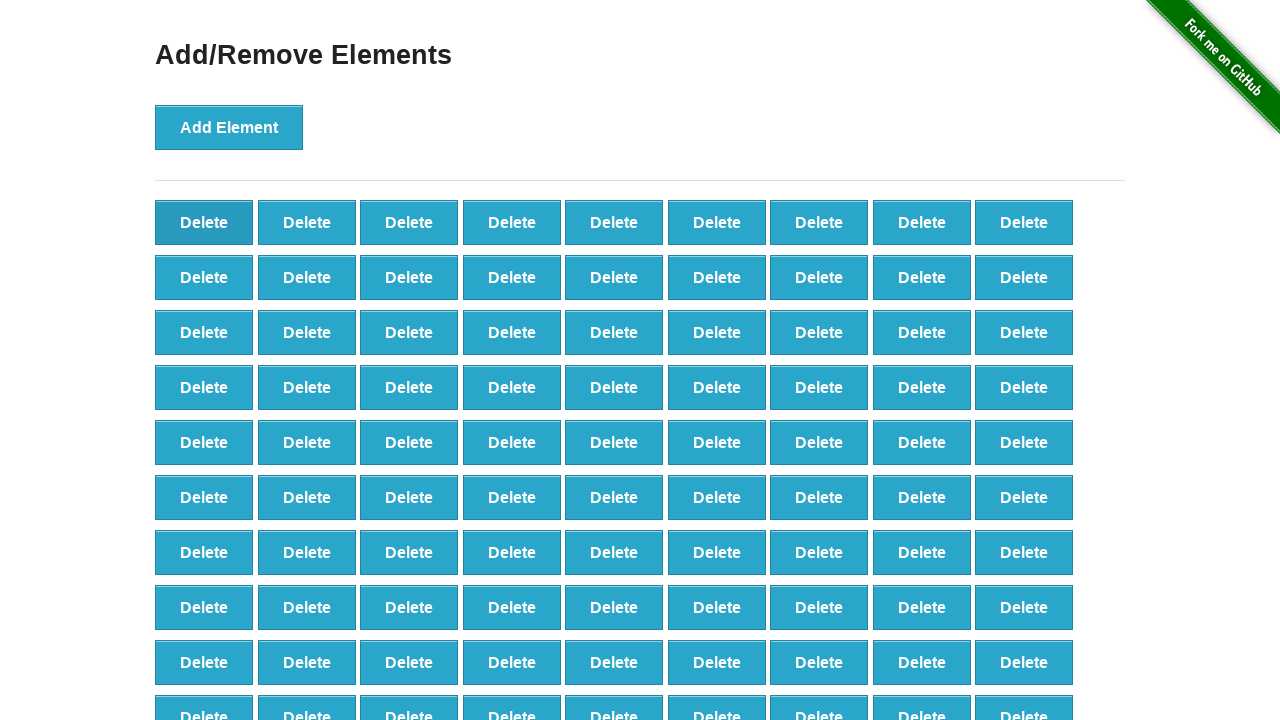

Clicked delete button (iteration 11/90) at (204, 222) on button.added-manually
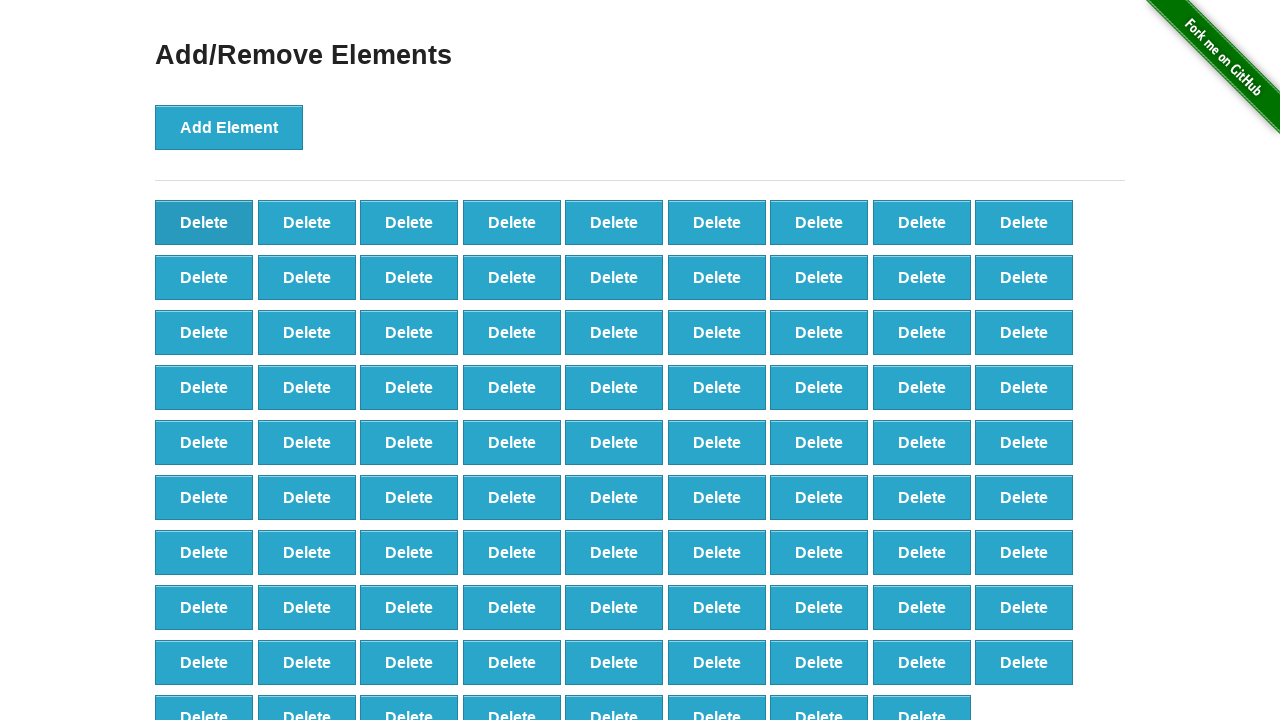

Clicked delete button (iteration 12/90) at (204, 222) on button.added-manually
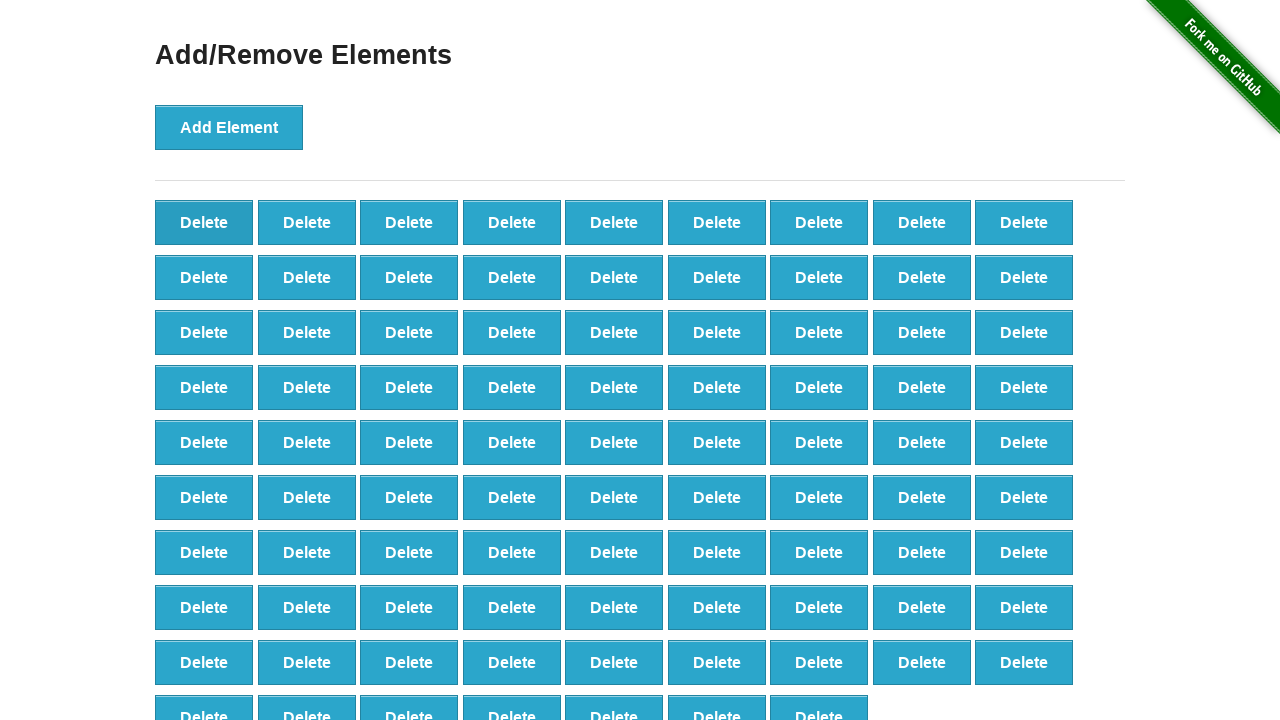

Clicked delete button (iteration 13/90) at (204, 222) on button.added-manually
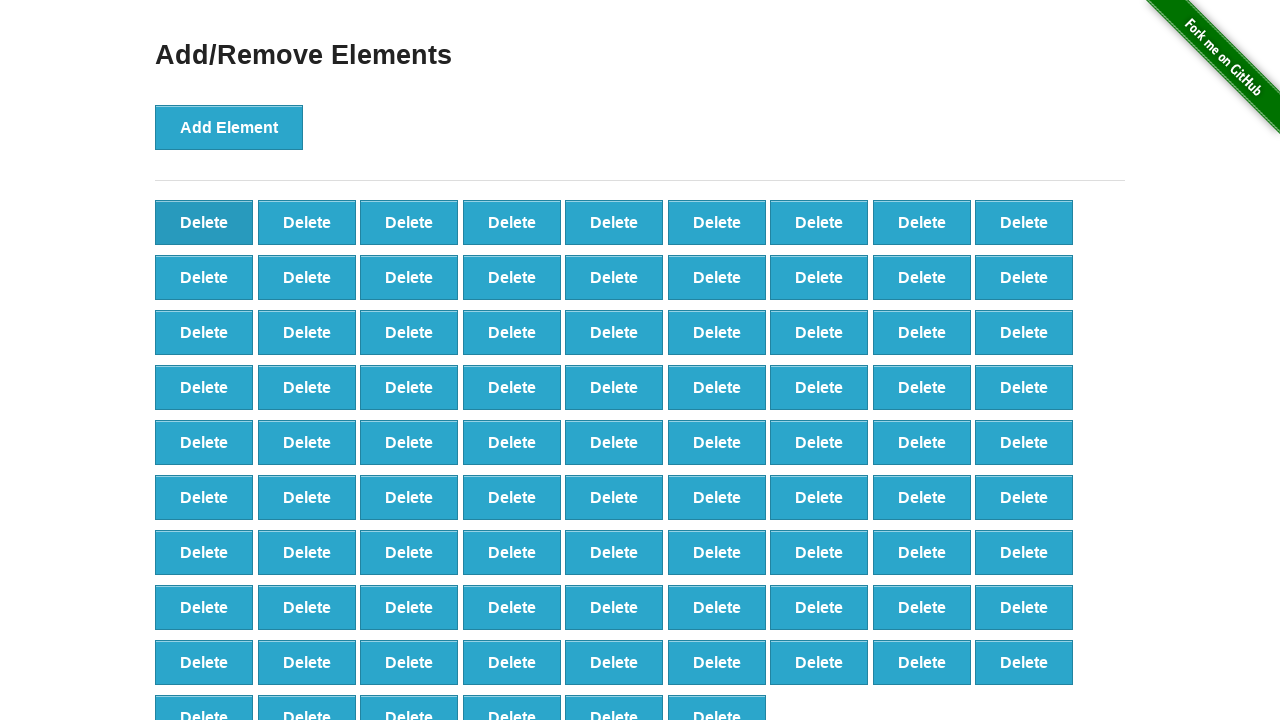

Clicked delete button (iteration 14/90) at (204, 222) on button.added-manually
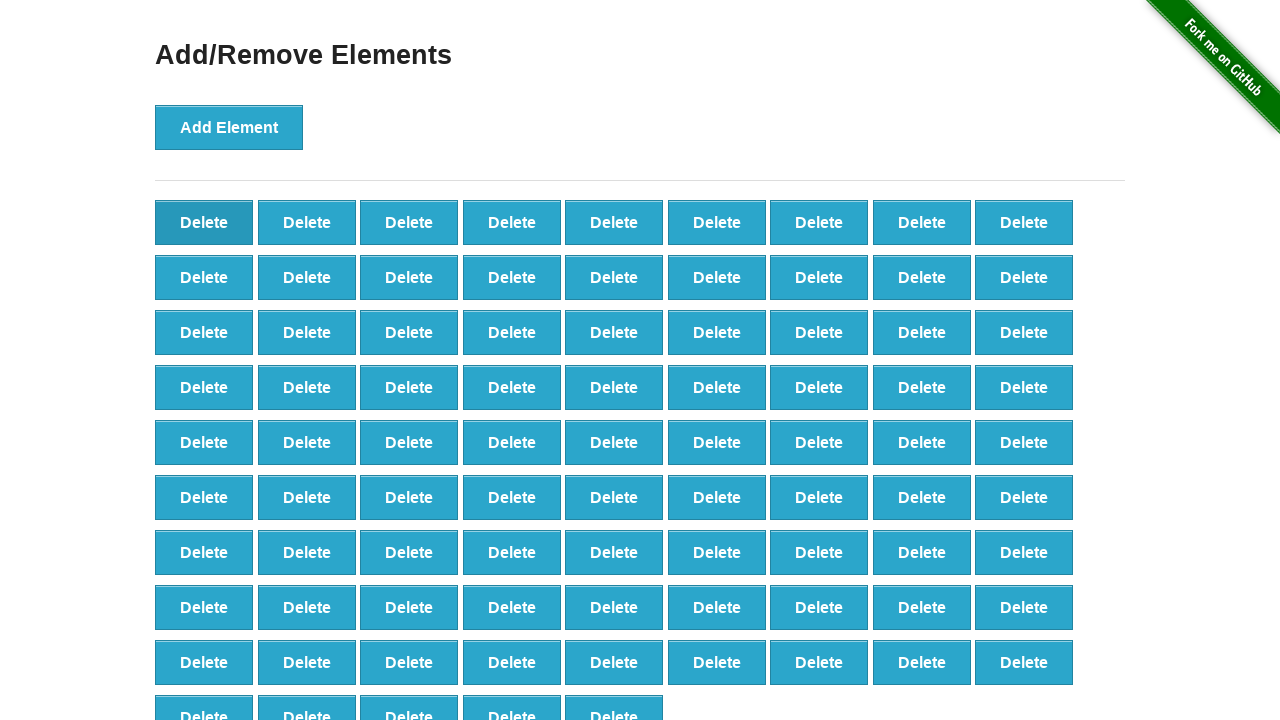

Clicked delete button (iteration 15/90) at (204, 222) on button.added-manually
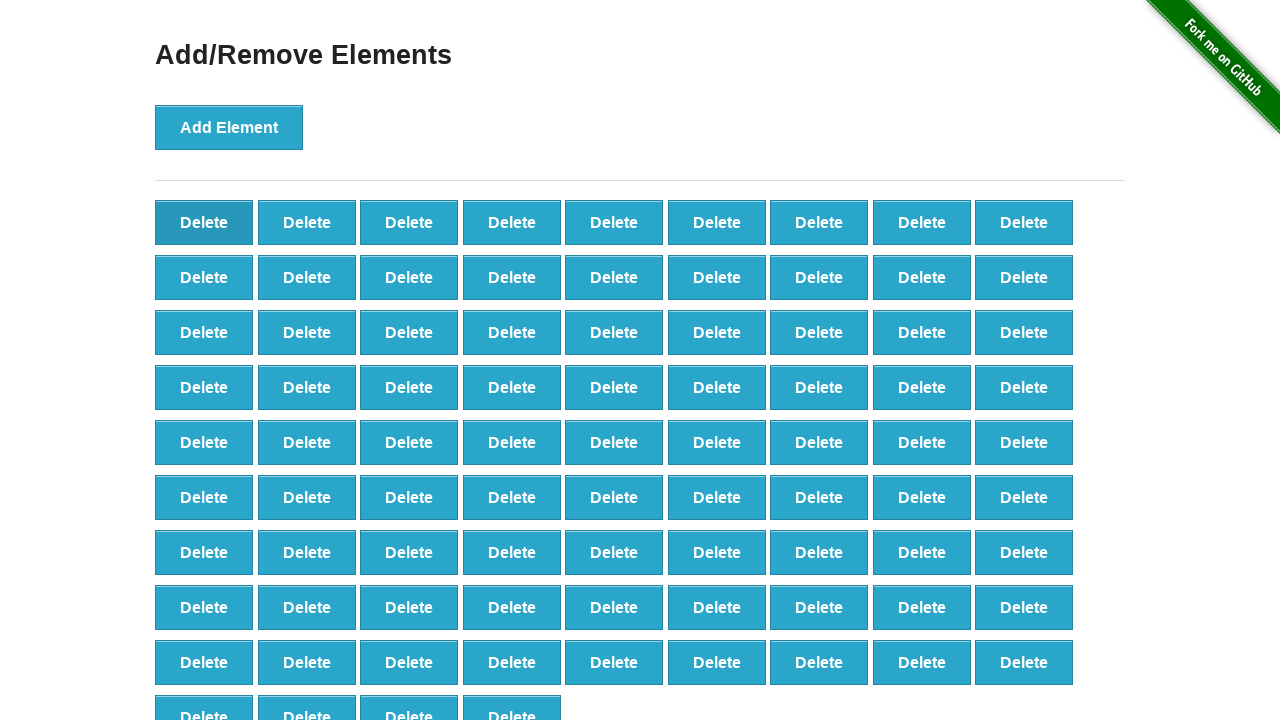

Clicked delete button (iteration 16/90) at (204, 222) on button.added-manually
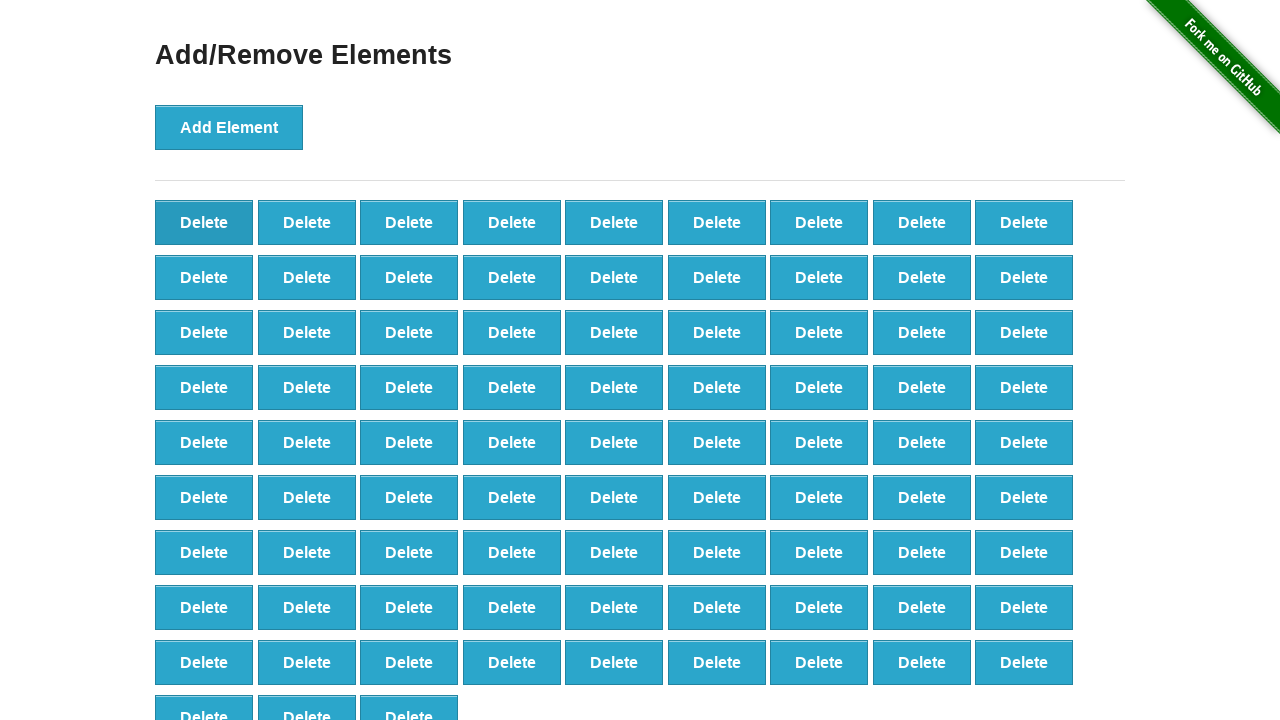

Clicked delete button (iteration 17/90) at (204, 222) on button.added-manually
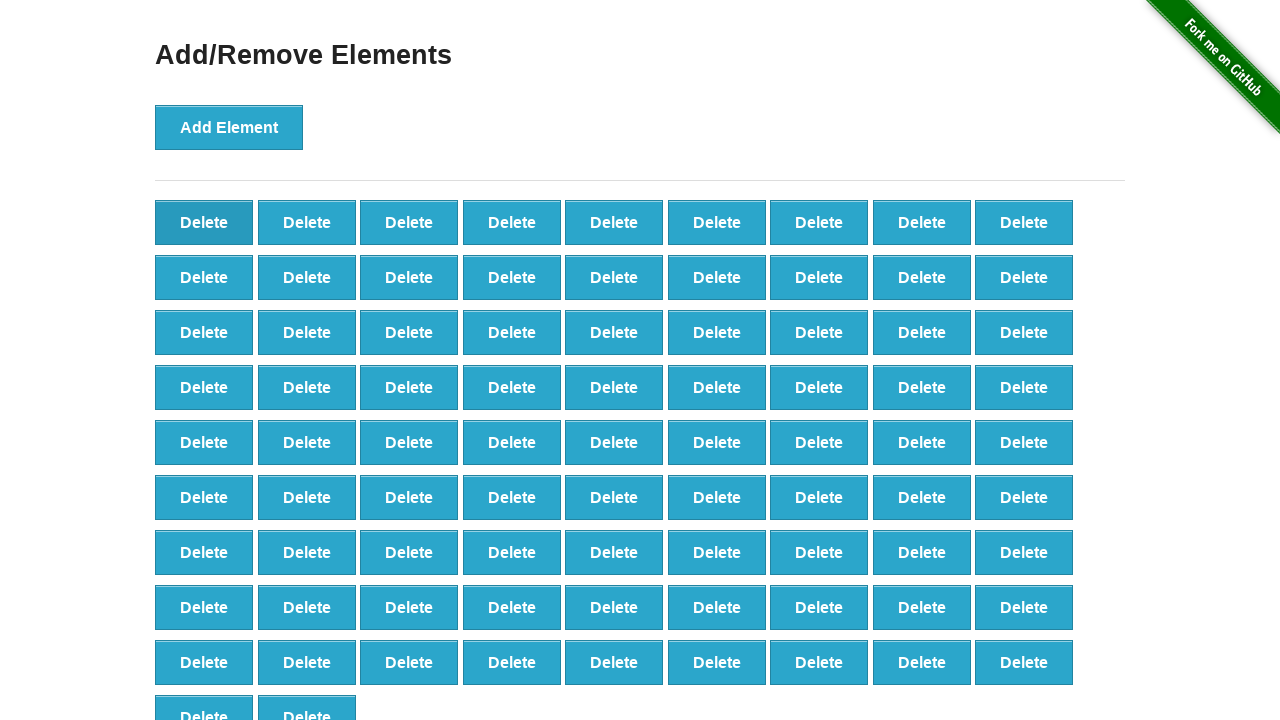

Clicked delete button (iteration 18/90) at (204, 222) on button.added-manually
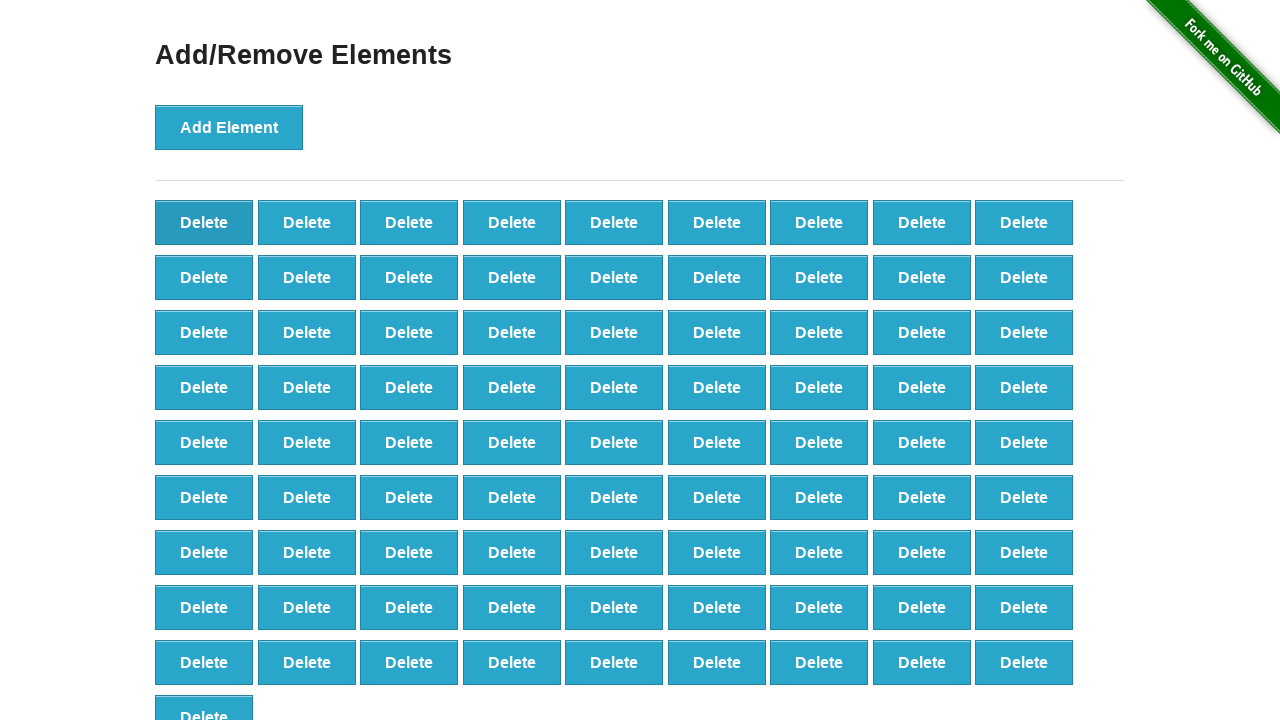

Clicked delete button (iteration 19/90) at (204, 222) on button.added-manually
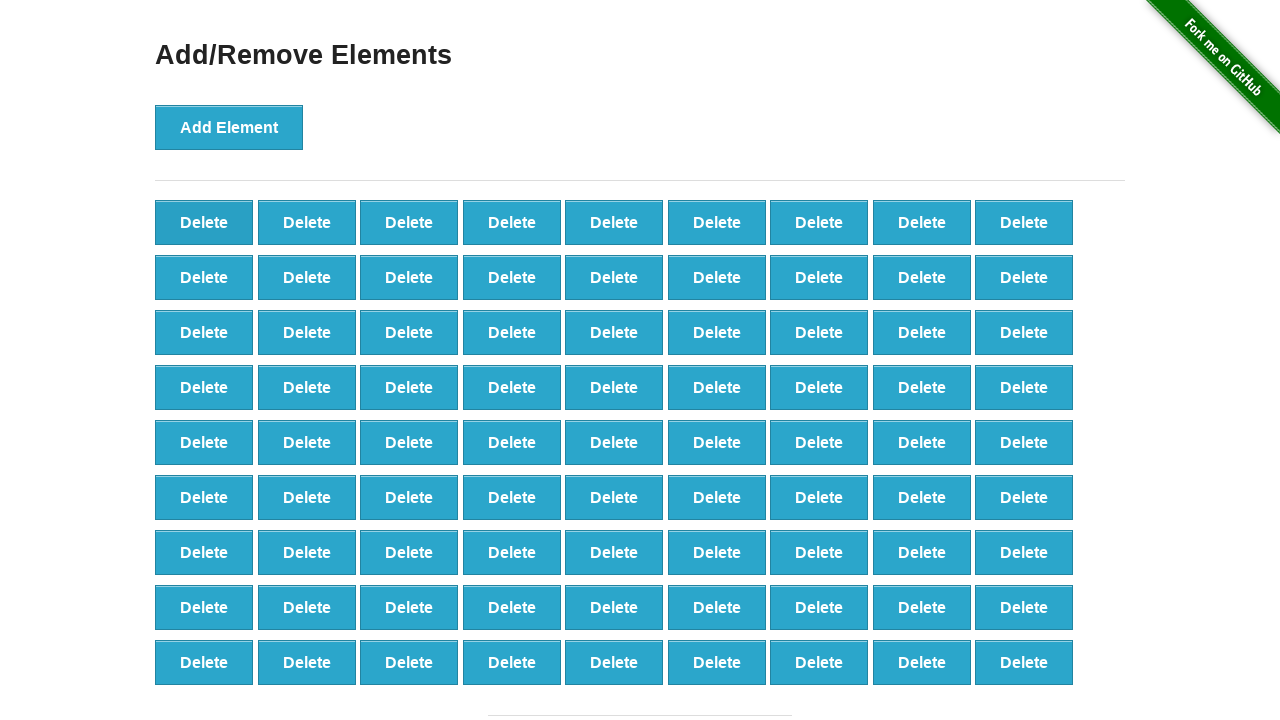

Clicked delete button (iteration 20/90) at (204, 222) on button.added-manually
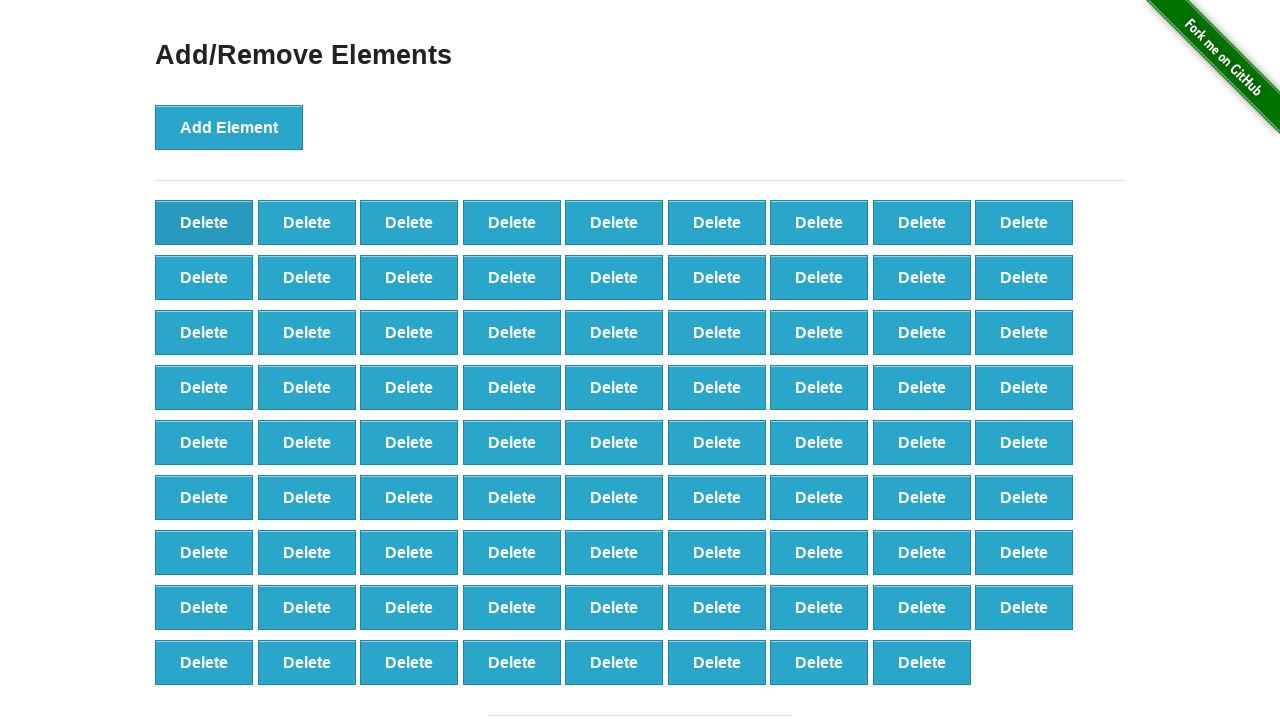

Clicked delete button (iteration 21/90) at (204, 222) on button.added-manually
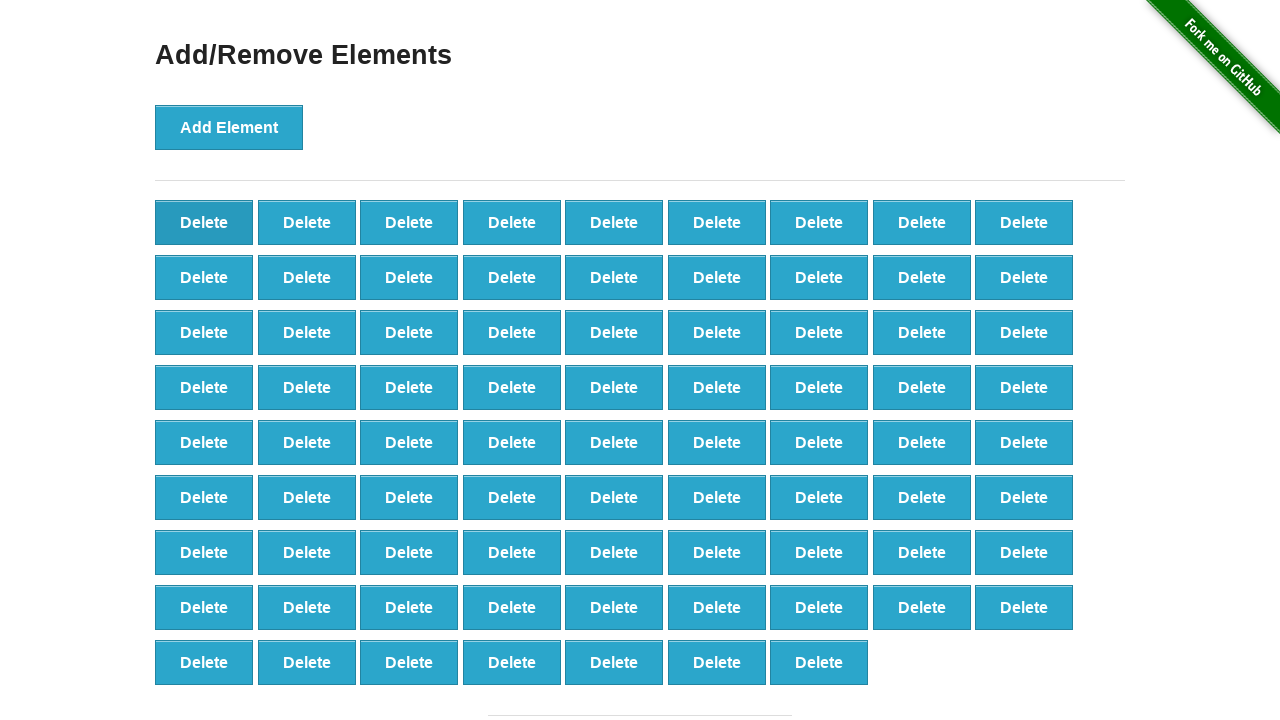

Clicked delete button (iteration 22/90) at (204, 222) on button.added-manually
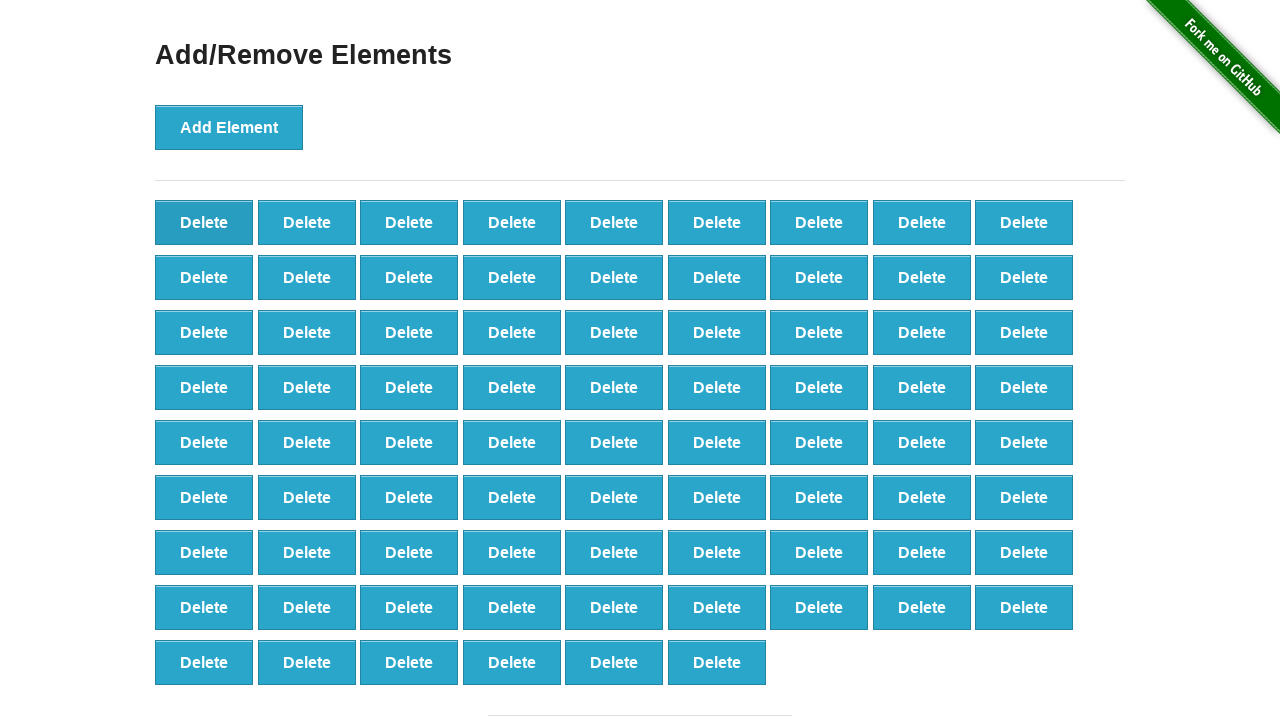

Clicked delete button (iteration 23/90) at (204, 222) on button.added-manually
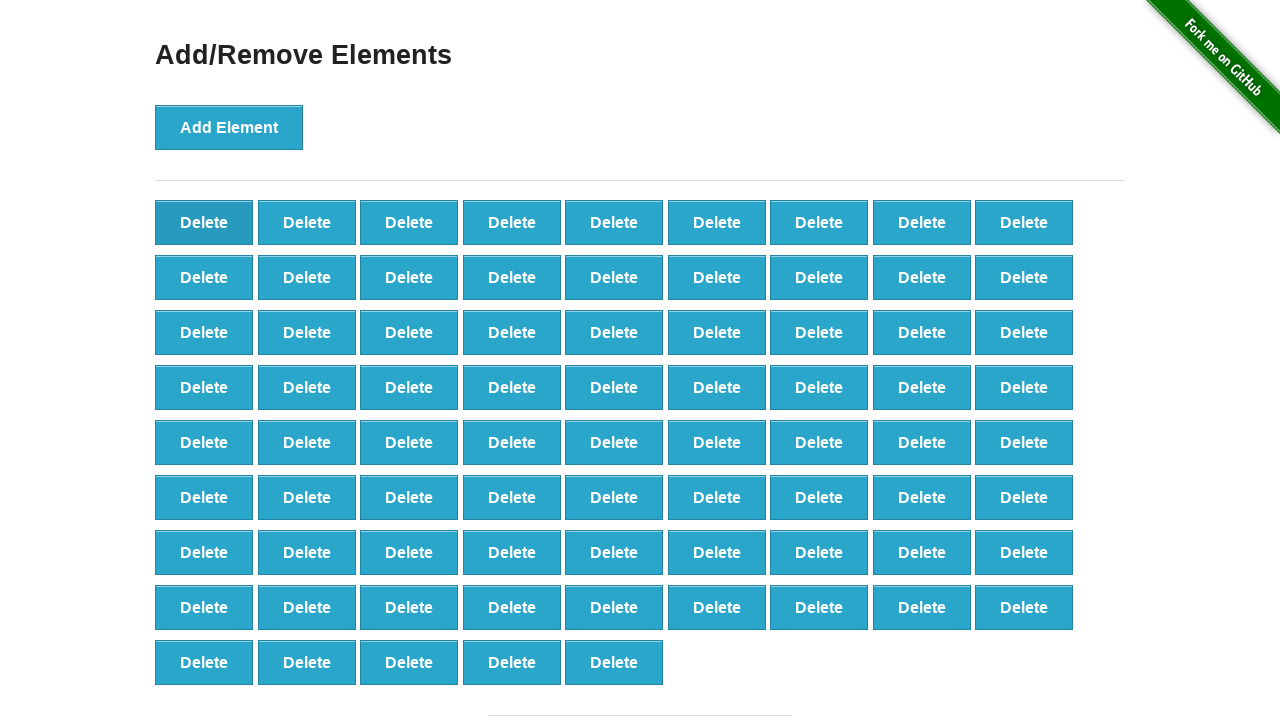

Clicked delete button (iteration 24/90) at (204, 222) on button.added-manually
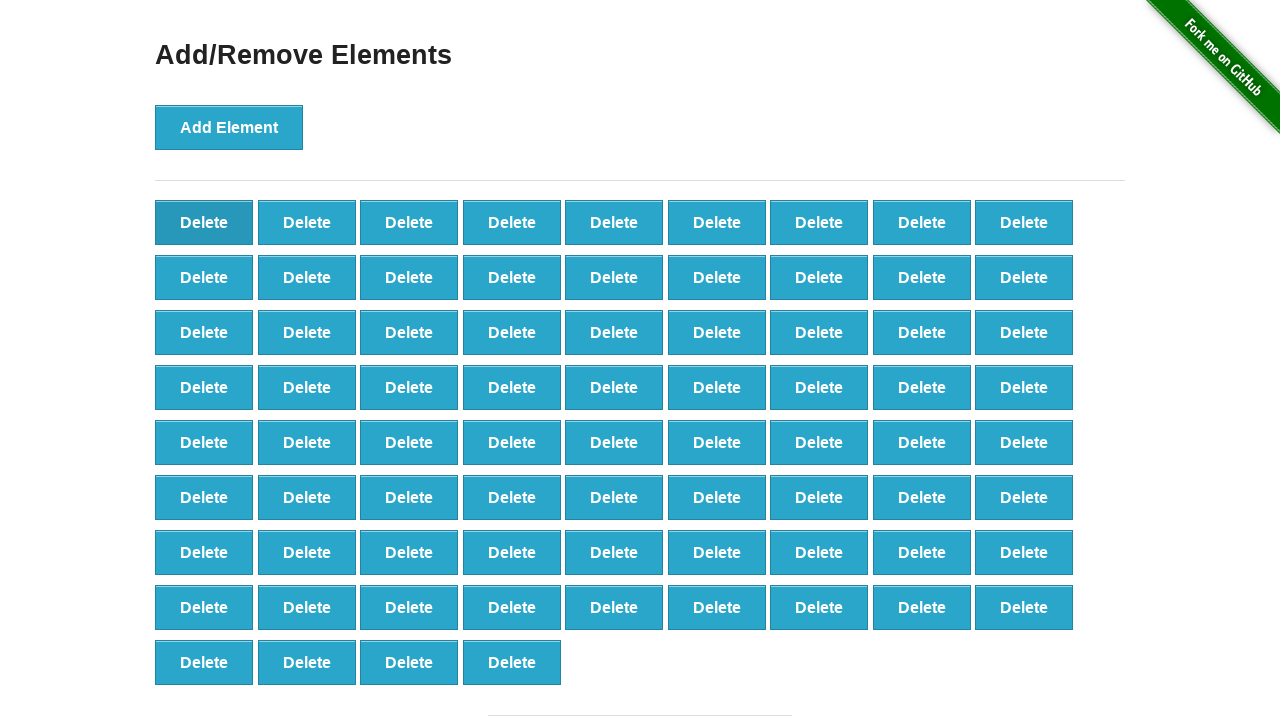

Clicked delete button (iteration 25/90) at (204, 222) on button.added-manually
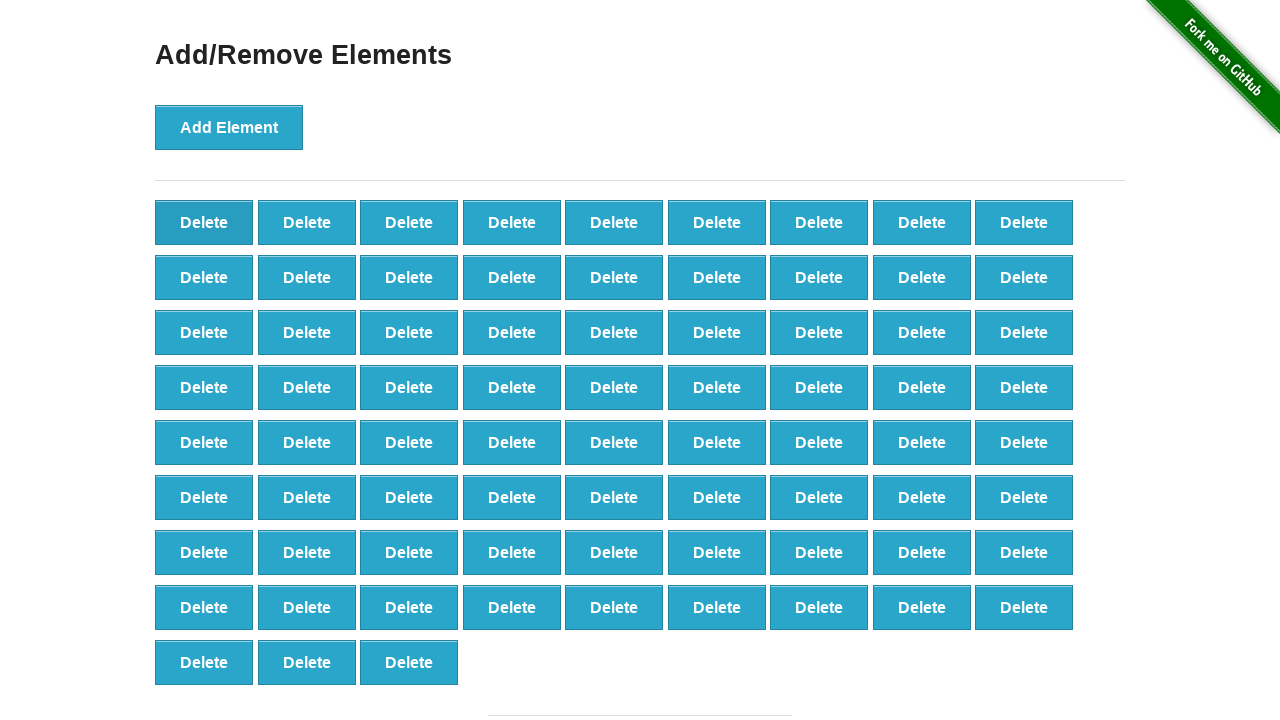

Clicked delete button (iteration 26/90) at (204, 222) on button.added-manually
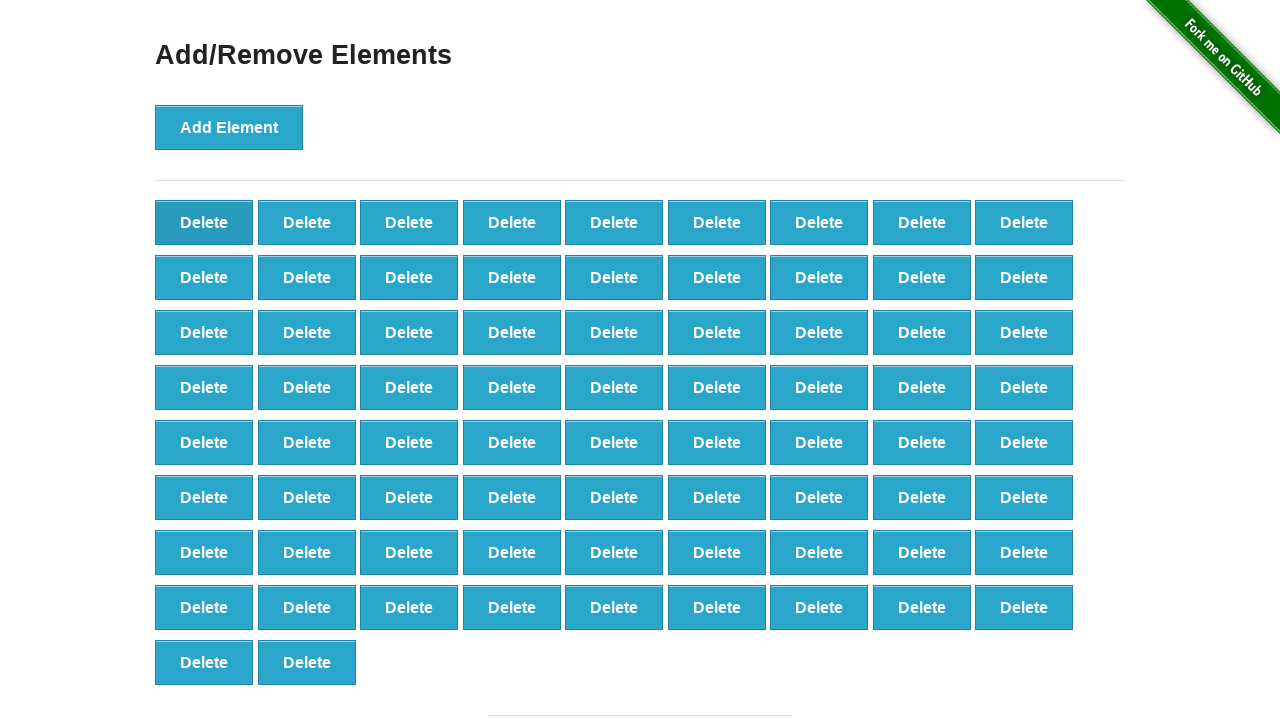

Clicked delete button (iteration 27/90) at (204, 222) on button.added-manually
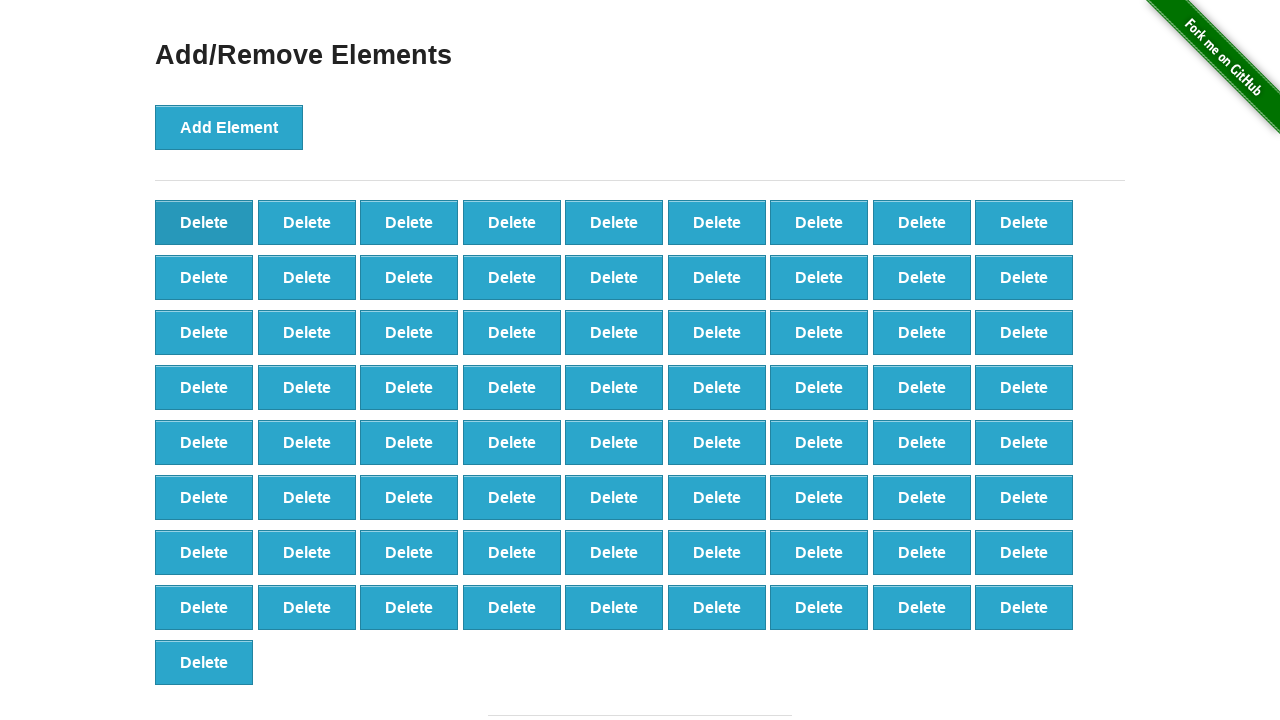

Clicked delete button (iteration 28/90) at (204, 222) on button.added-manually
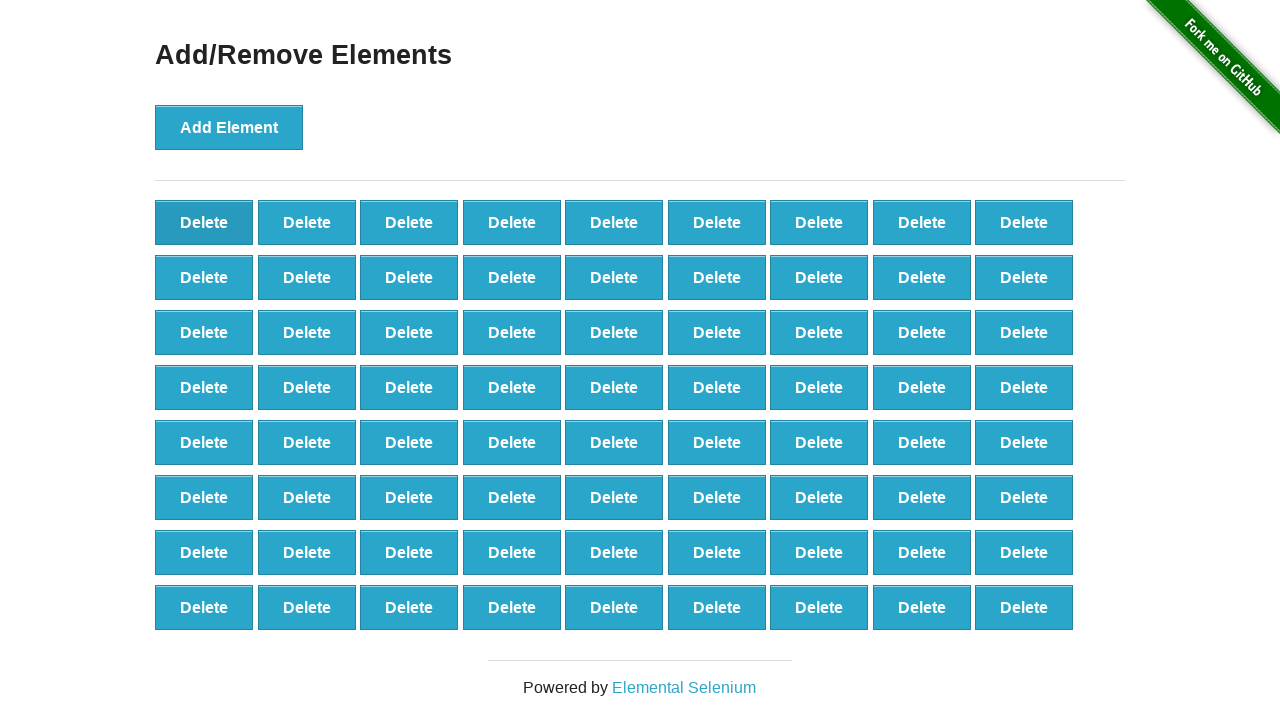

Clicked delete button (iteration 29/90) at (204, 222) on button.added-manually
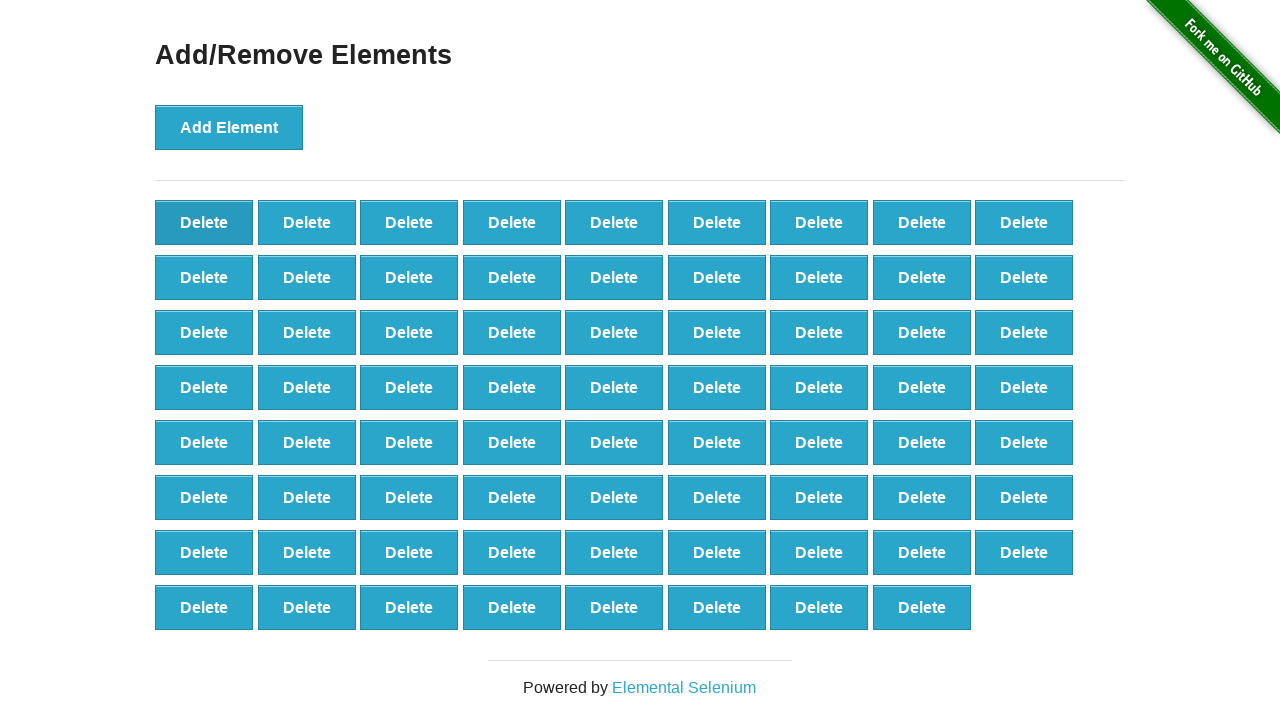

Clicked delete button (iteration 30/90) at (204, 222) on button.added-manually
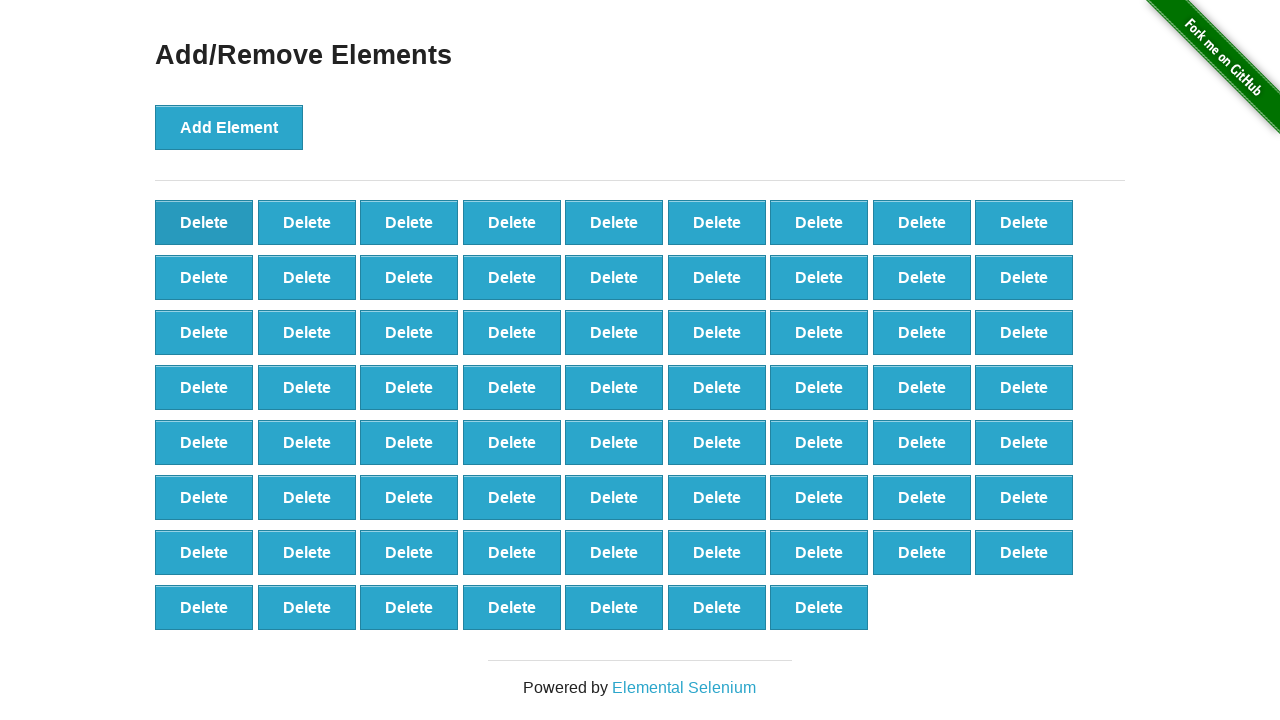

Clicked delete button (iteration 31/90) at (204, 222) on button.added-manually
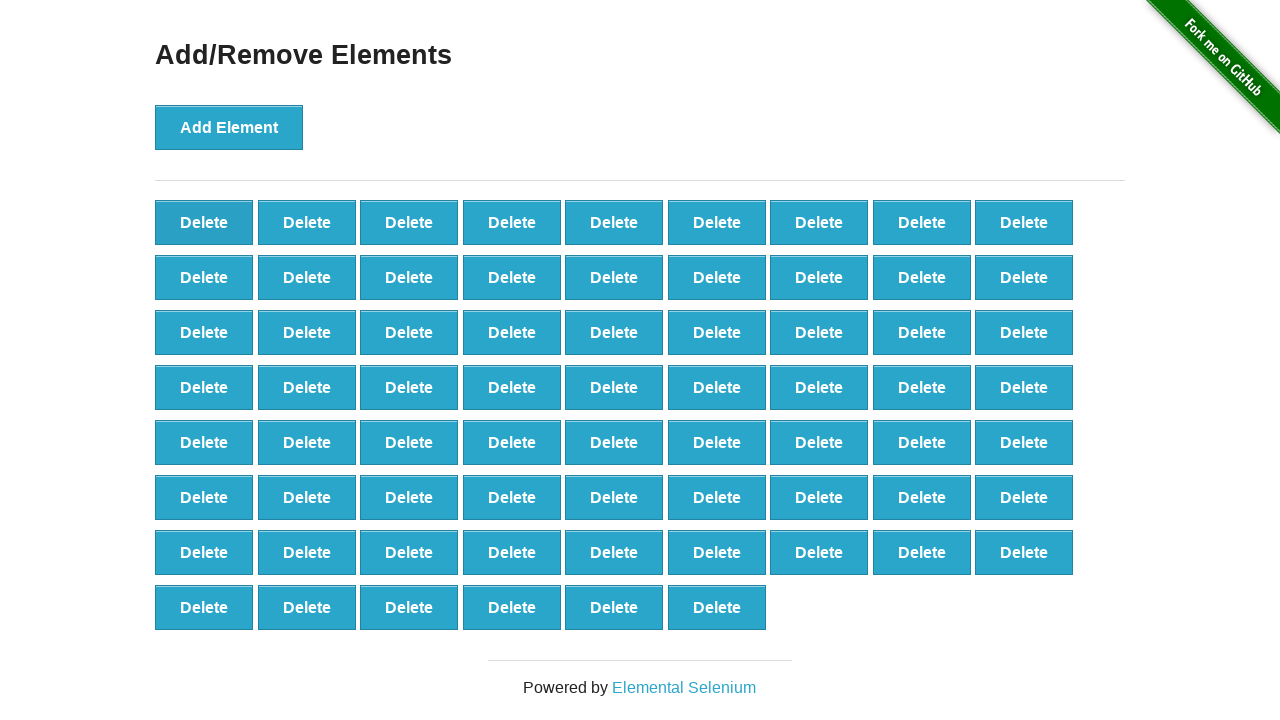

Clicked delete button (iteration 32/90) at (204, 222) on button.added-manually
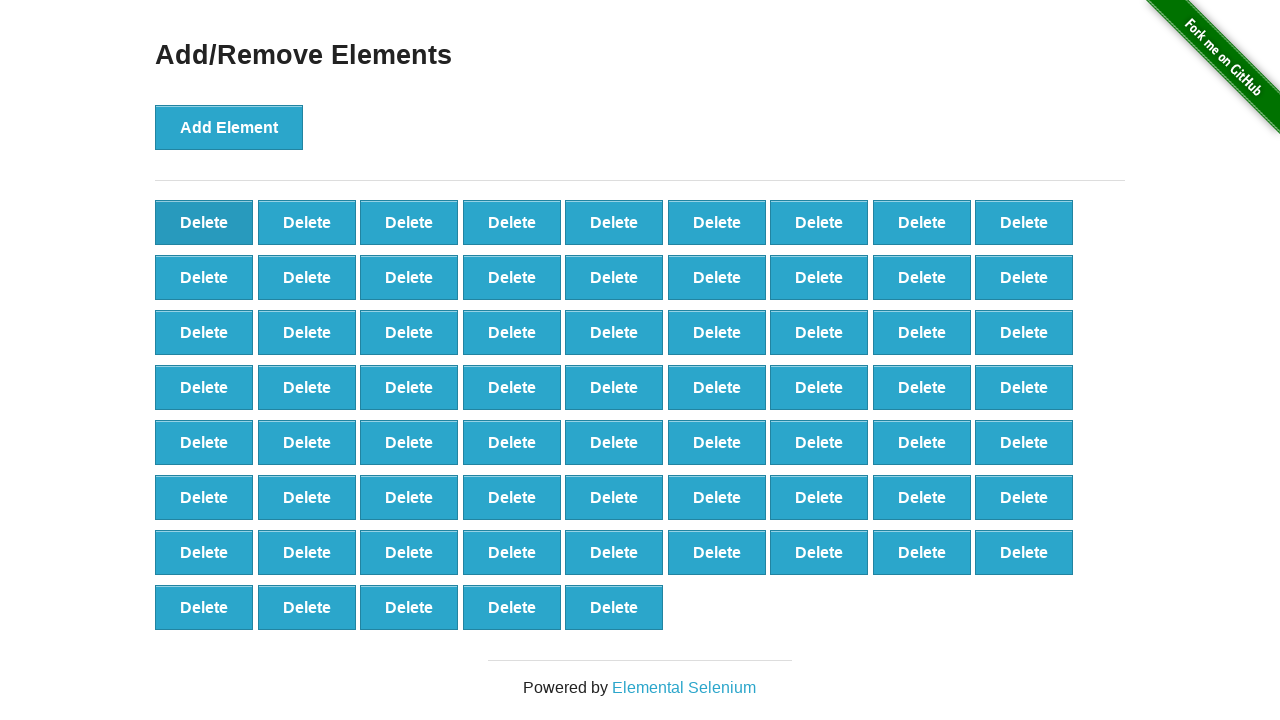

Clicked delete button (iteration 33/90) at (204, 222) on button.added-manually
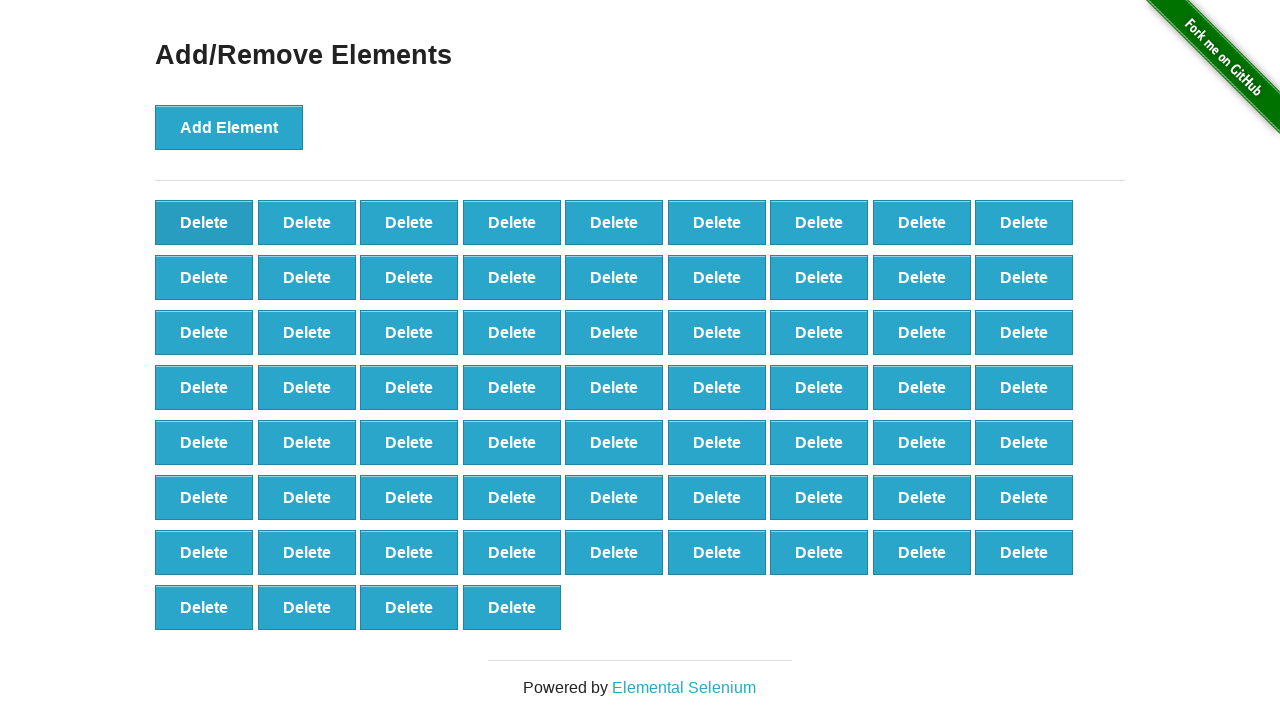

Clicked delete button (iteration 34/90) at (204, 222) on button.added-manually
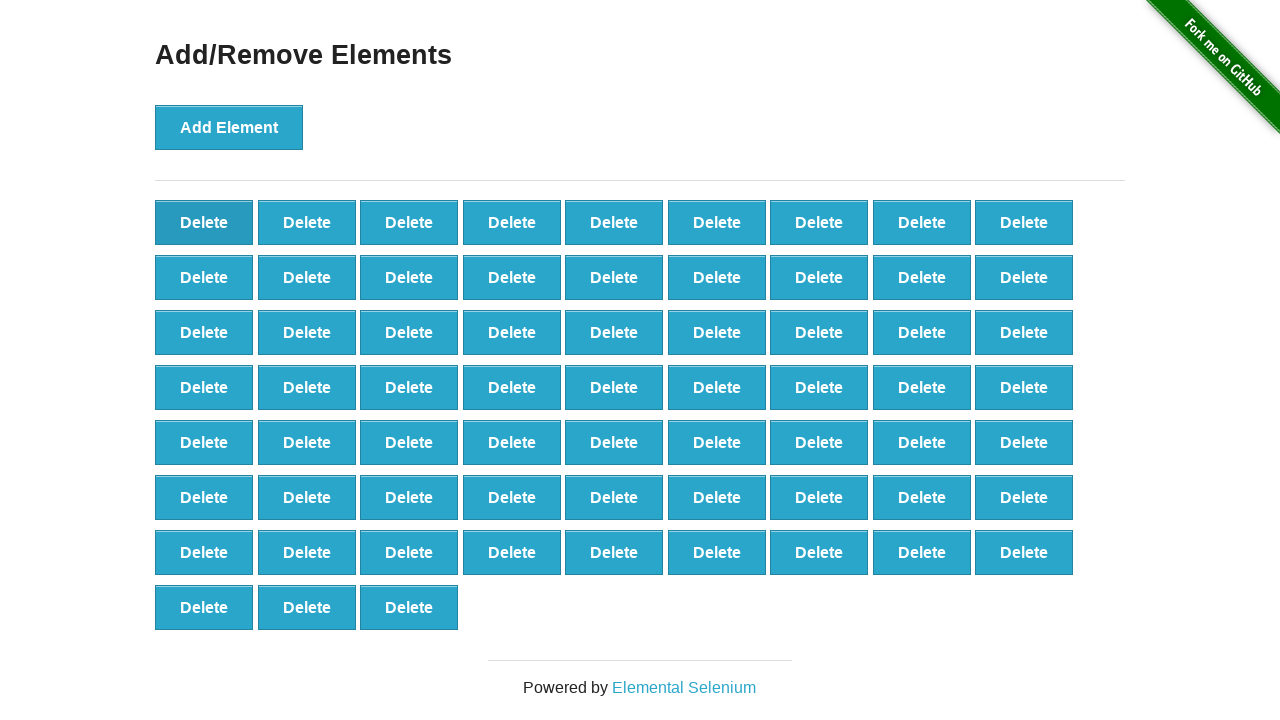

Clicked delete button (iteration 35/90) at (204, 222) on button.added-manually
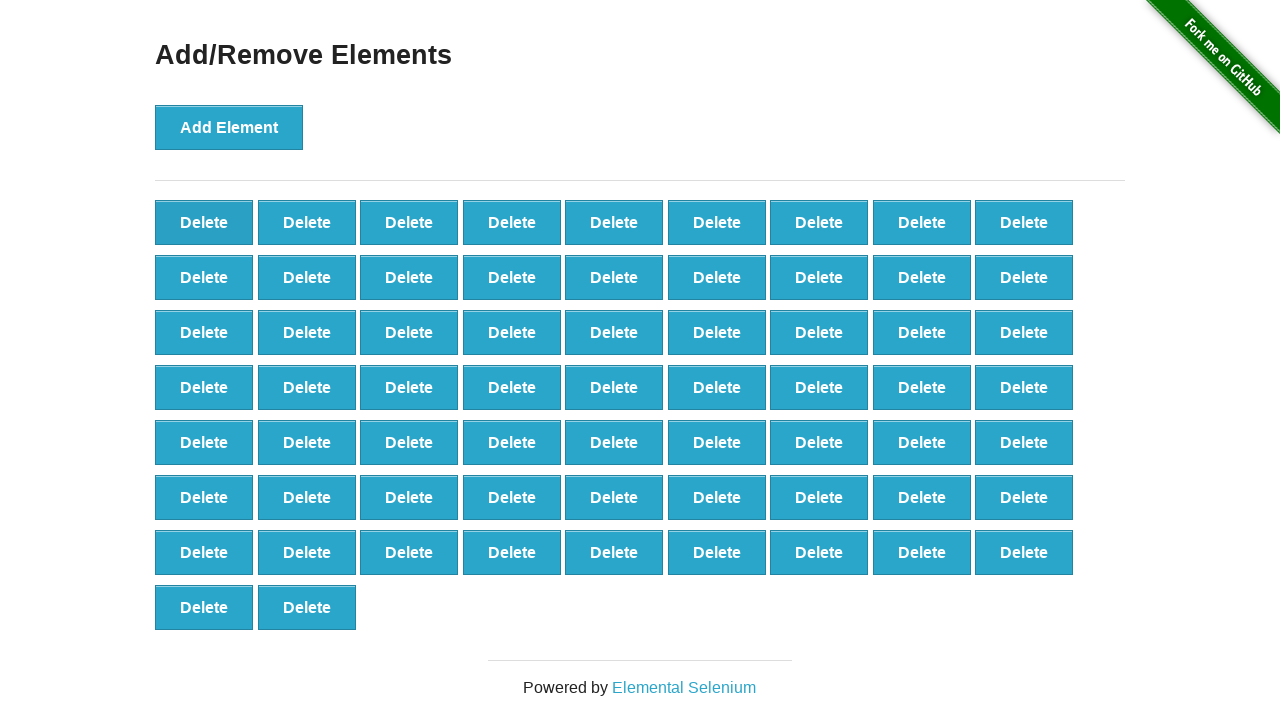

Clicked delete button (iteration 36/90) at (204, 222) on button.added-manually
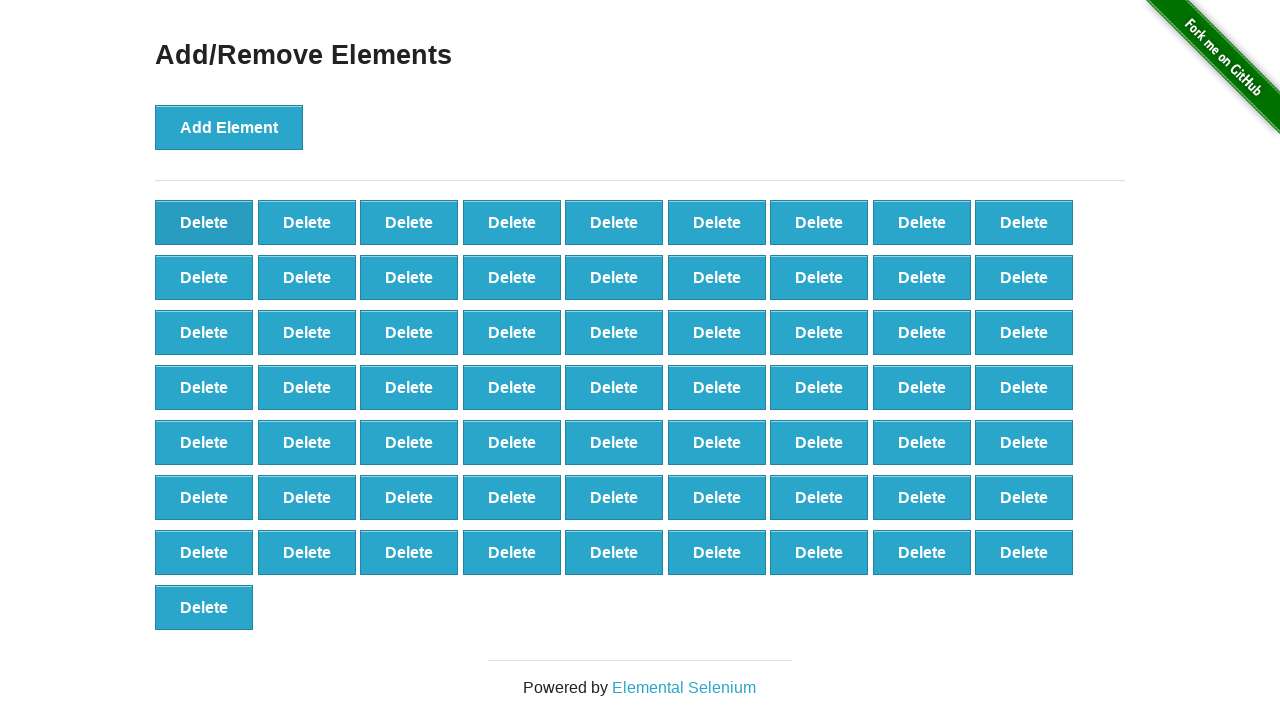

Clicked delete button (iteration 37/90) at (204, 222) on button.added-manually
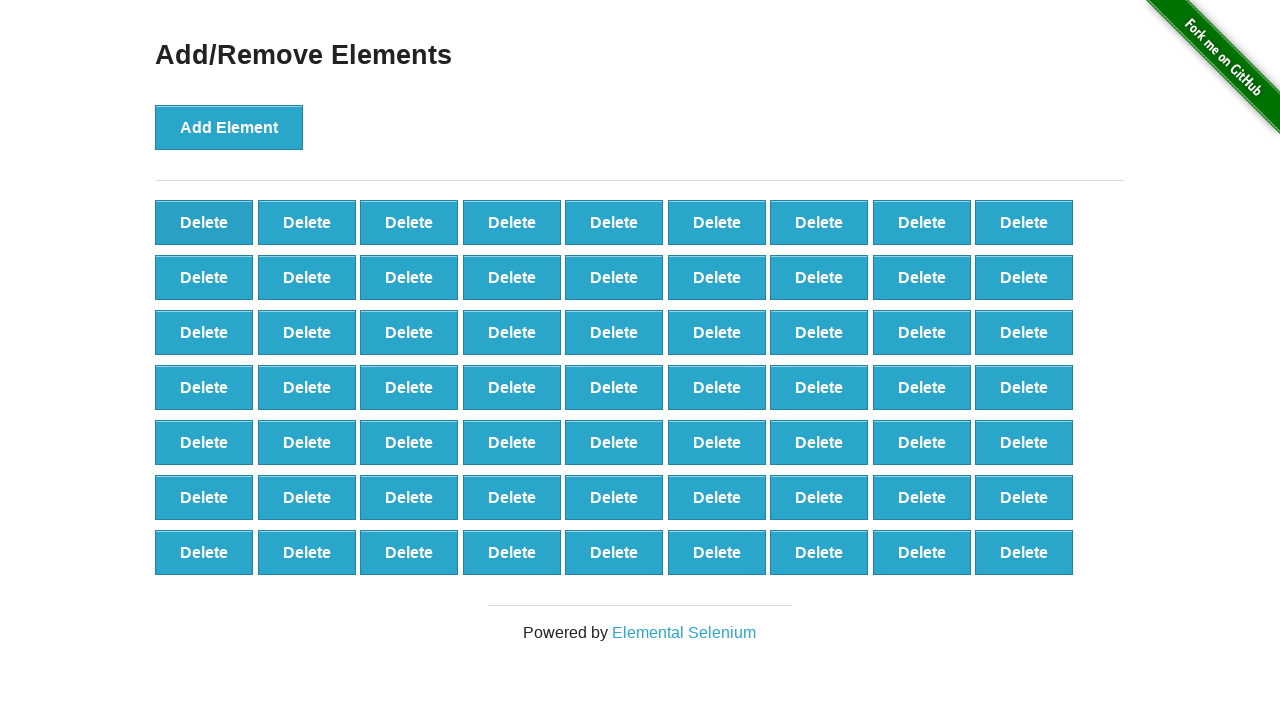

Clicked delete button (iteration 38/90) at (204, 222) on button.added-manually
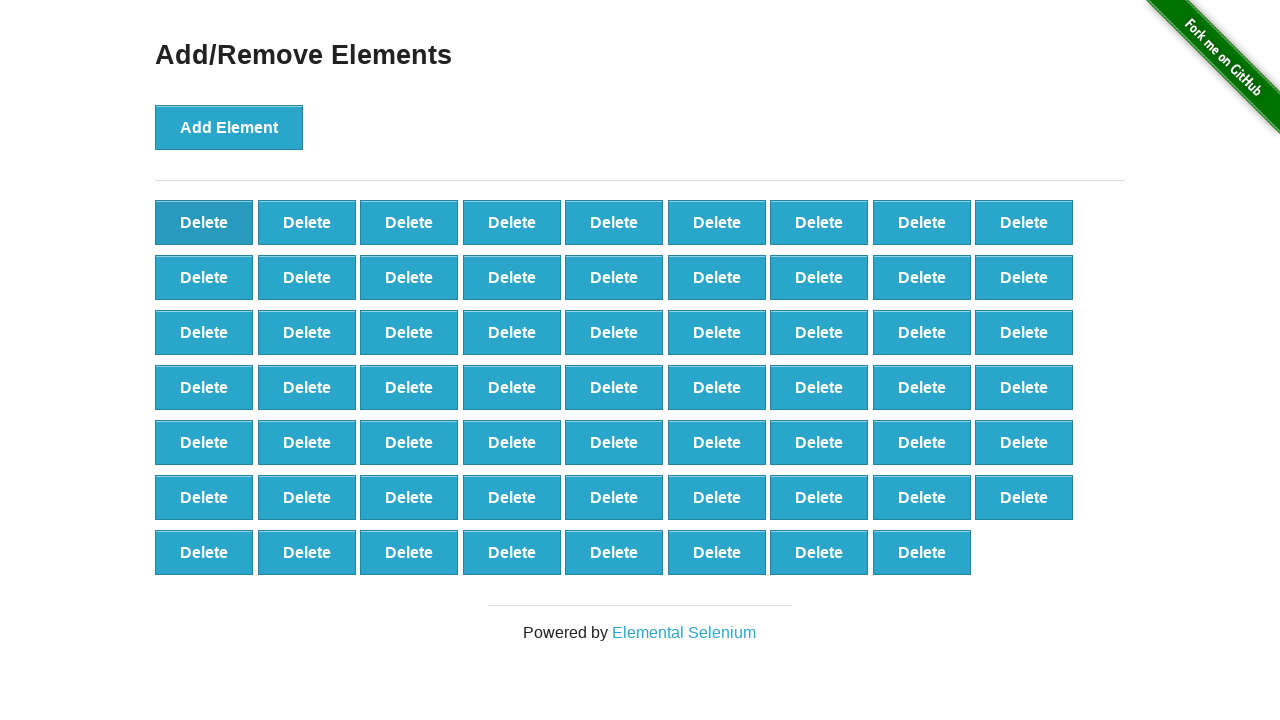

Clicked delete button (iteration 39/90) at (204, 222) on button.added-manually
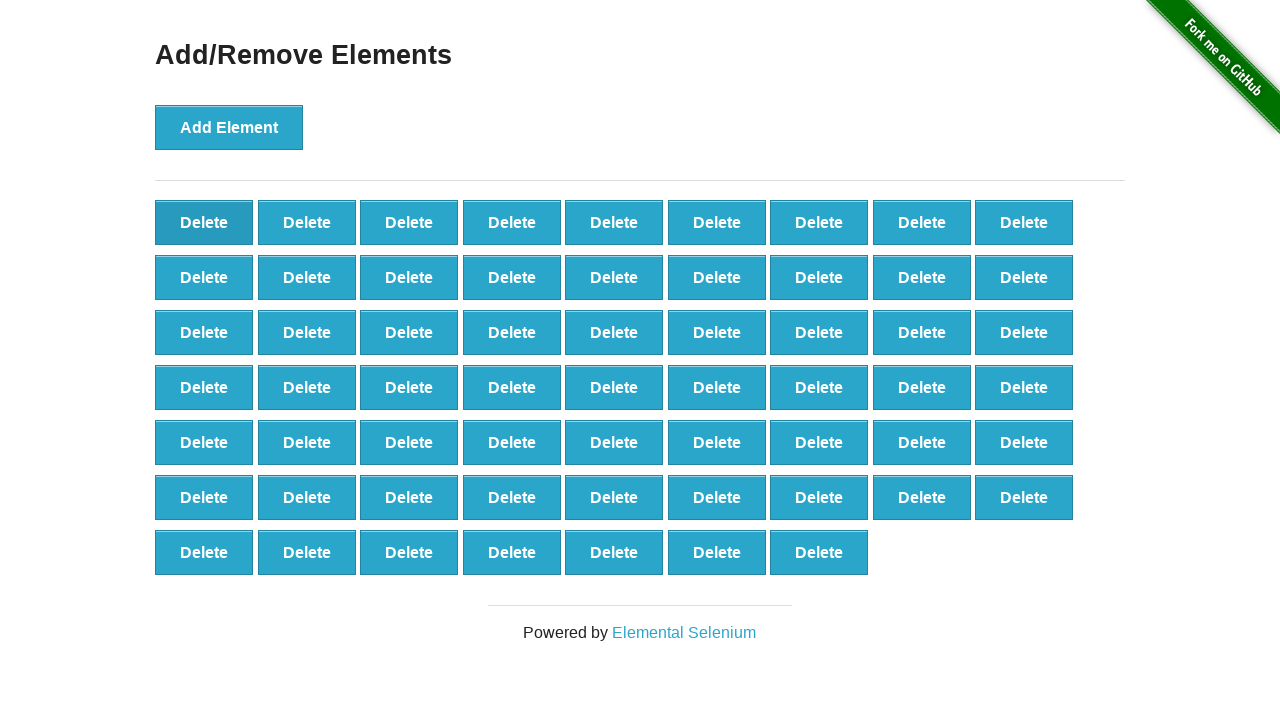

Clicked delete button (iteration 40/90) at (204, 222) on button.added-manually
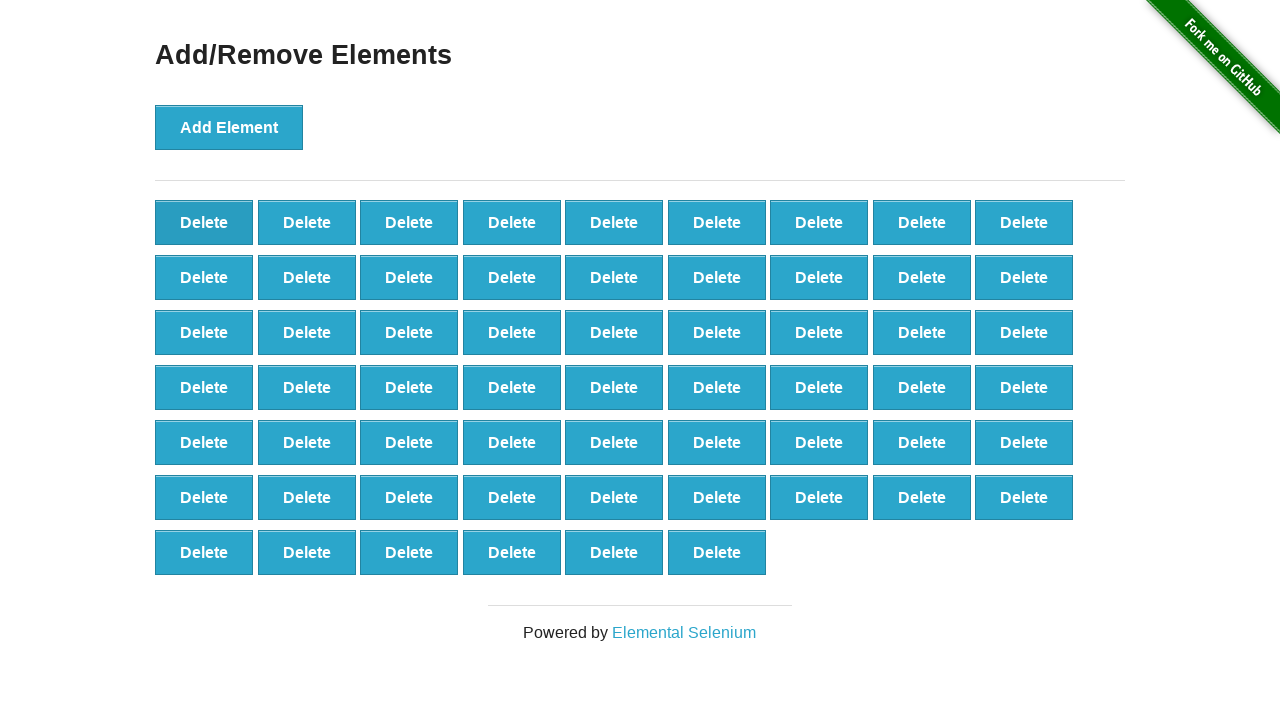

Clicked delete button (iteration 41/90) at (204, 222) on button.added-manually
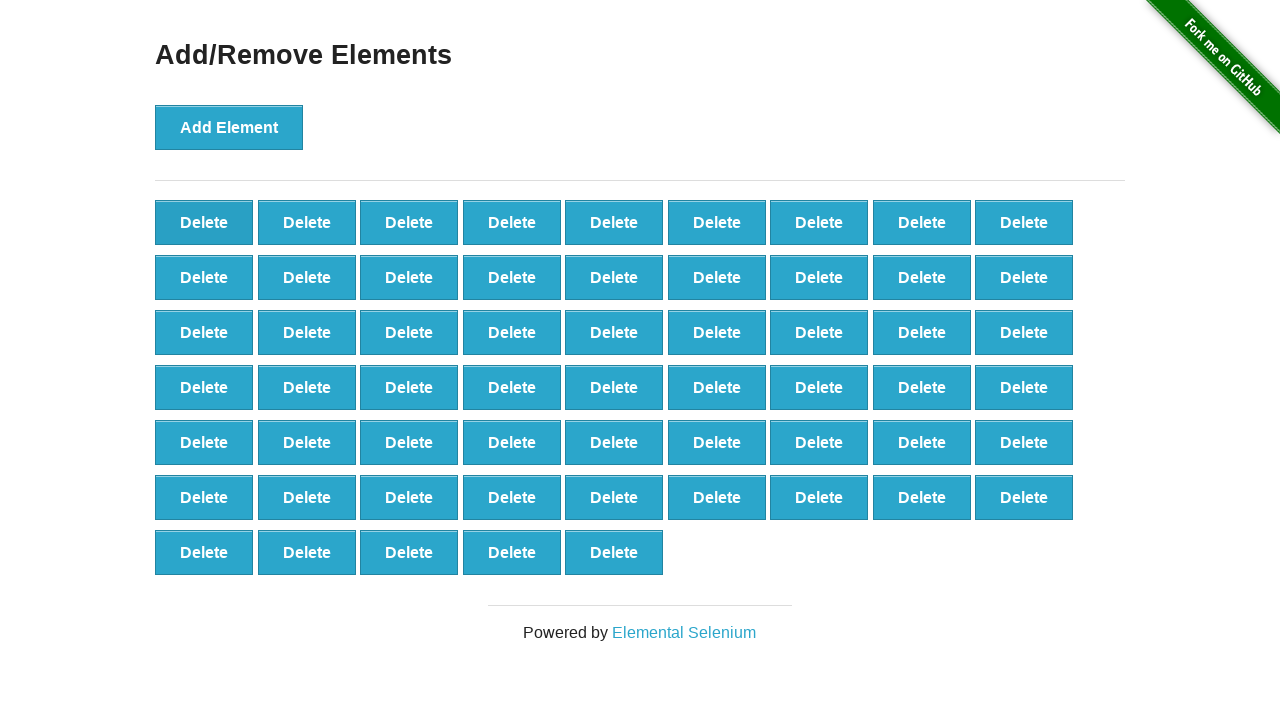

Clicked delete button (iteration 42/90) at (204, 222) on button.added-manually
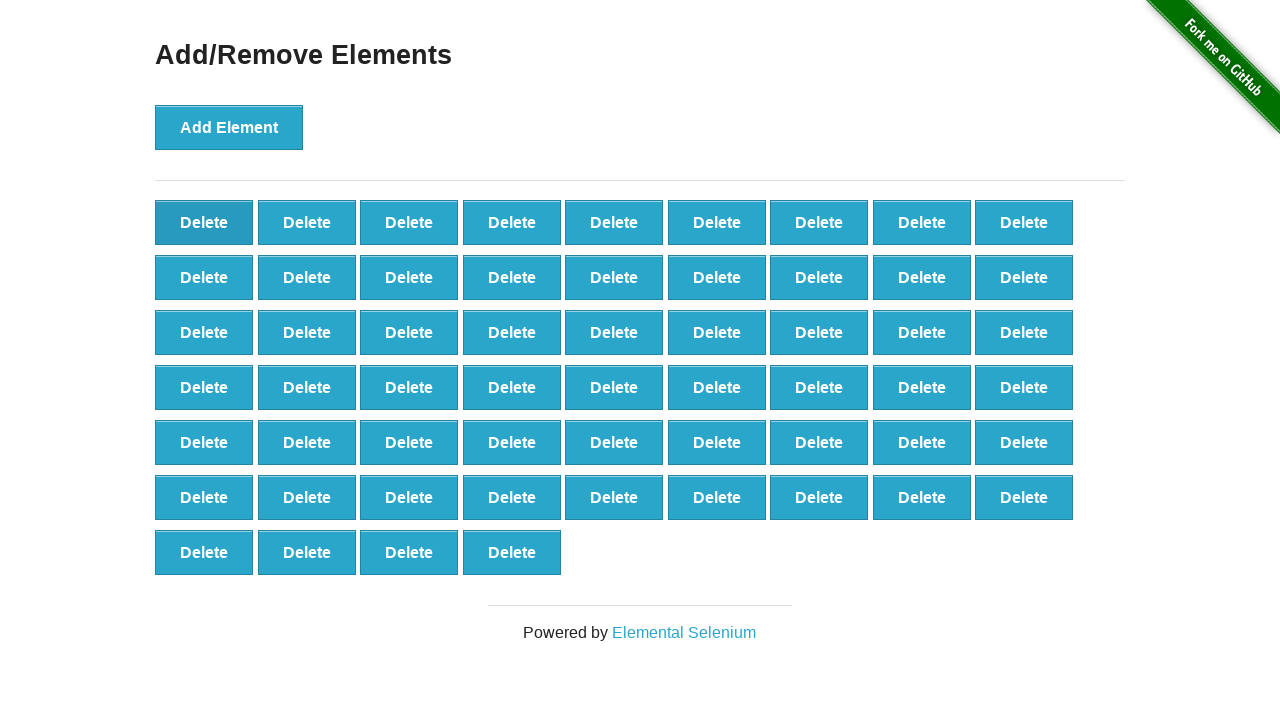

Clicked delete button (iteration 43/90) at (204, 222) on button.added-manually
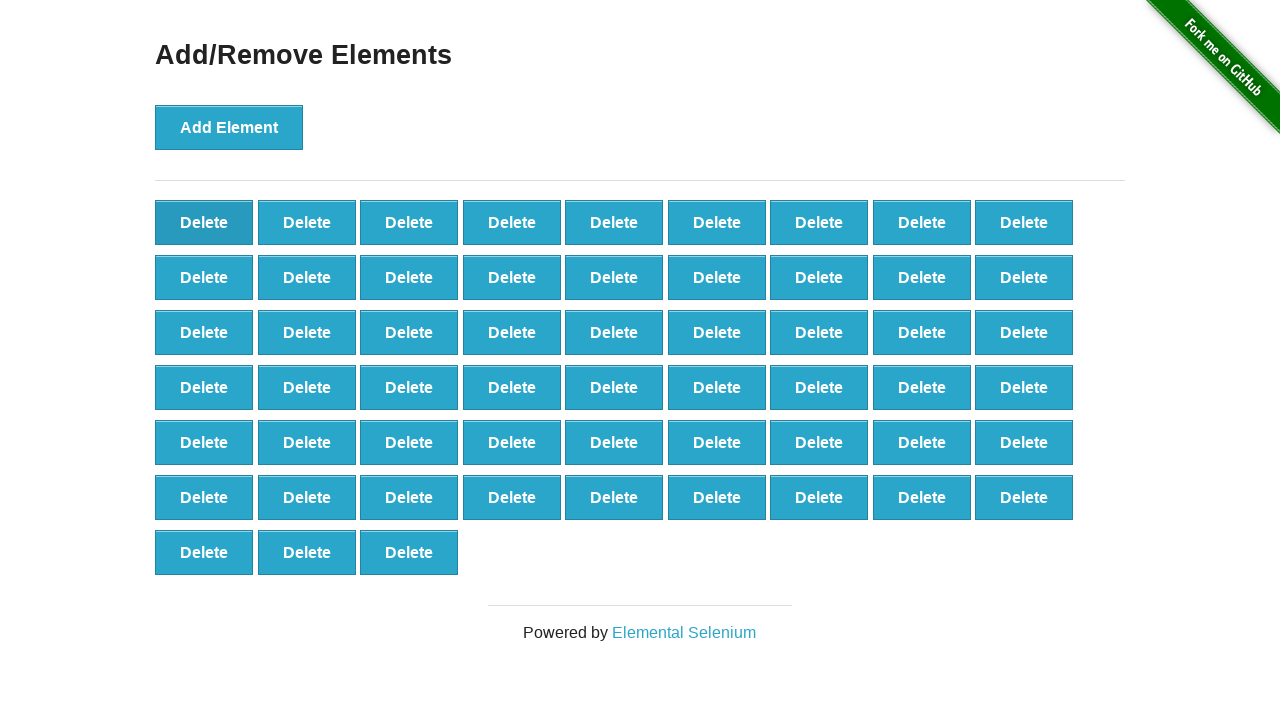

Clicked delete button (iteration 44/90) at (204, 222) on button.added-manually
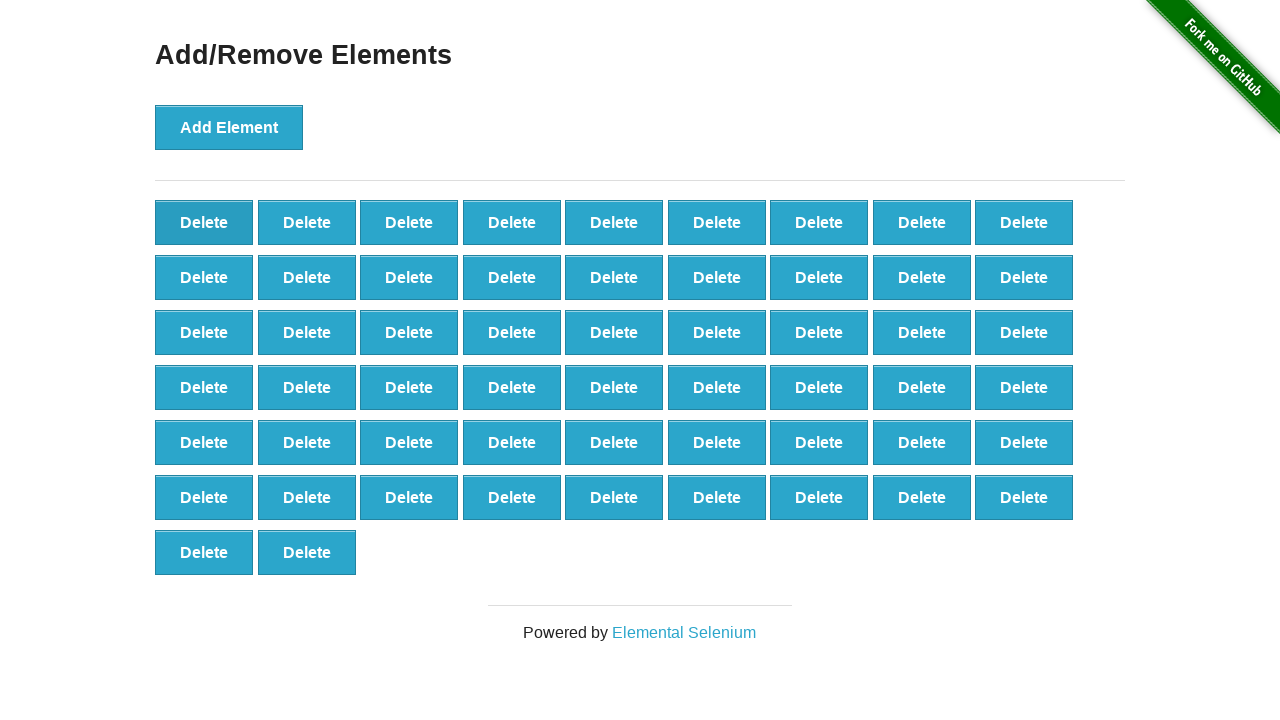

Clicked delete button (iteration 45/90) at (204, 222) on button.added-manually
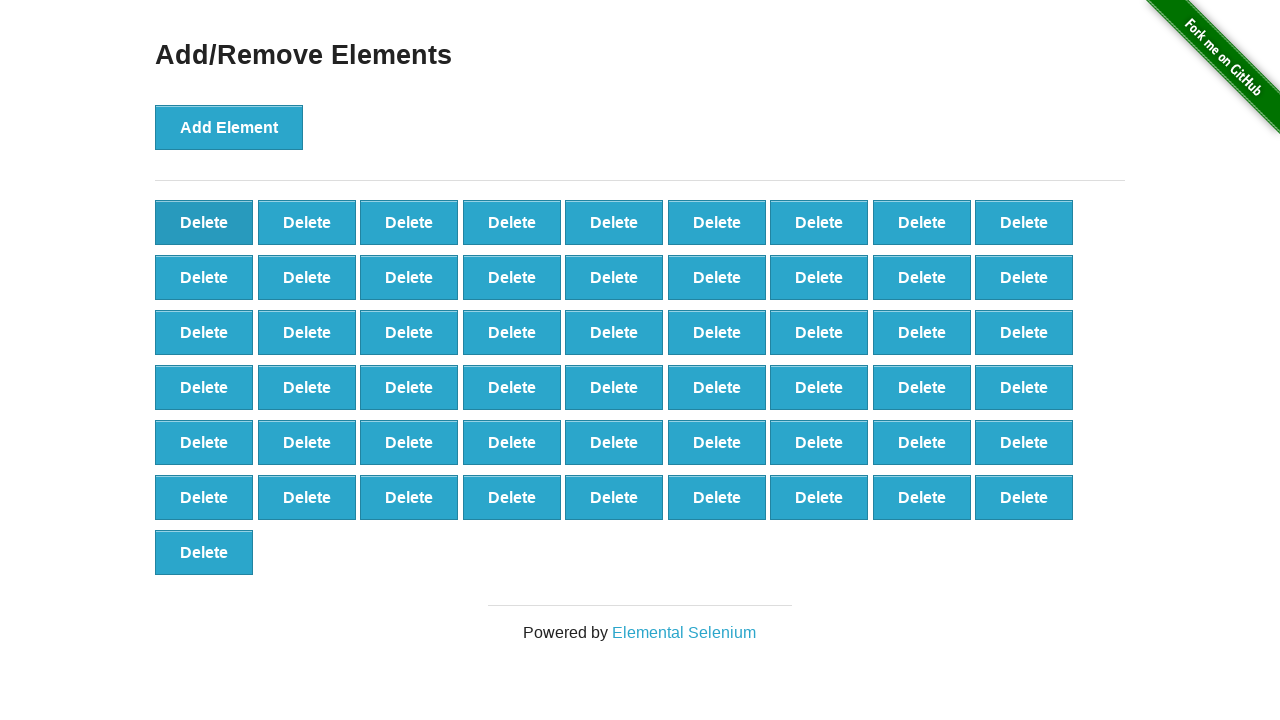

Clicked delete button (iteration 46/90) at (204, 222) on button.added-manually
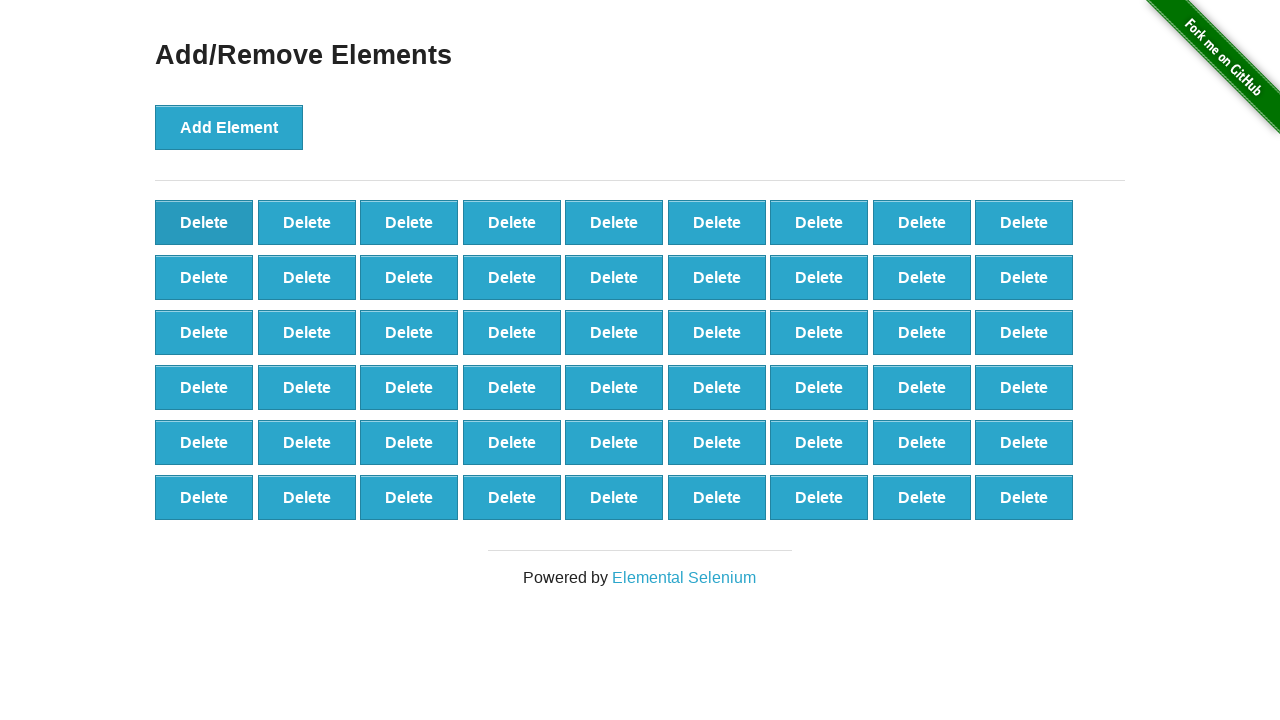

Clicked delete button (iteration 47/90) at (204, 222) on button.added-manually
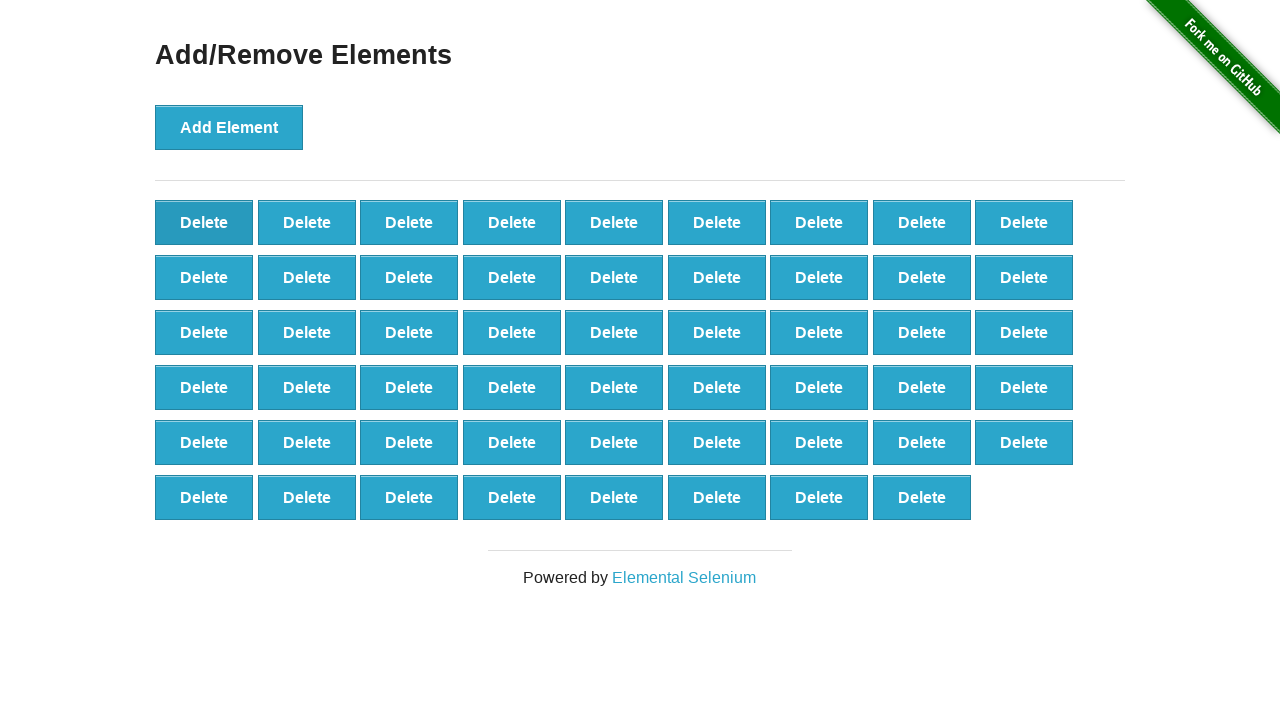

Clicked delete button (iteration 48/90) at (204, 222) on button.added-manually
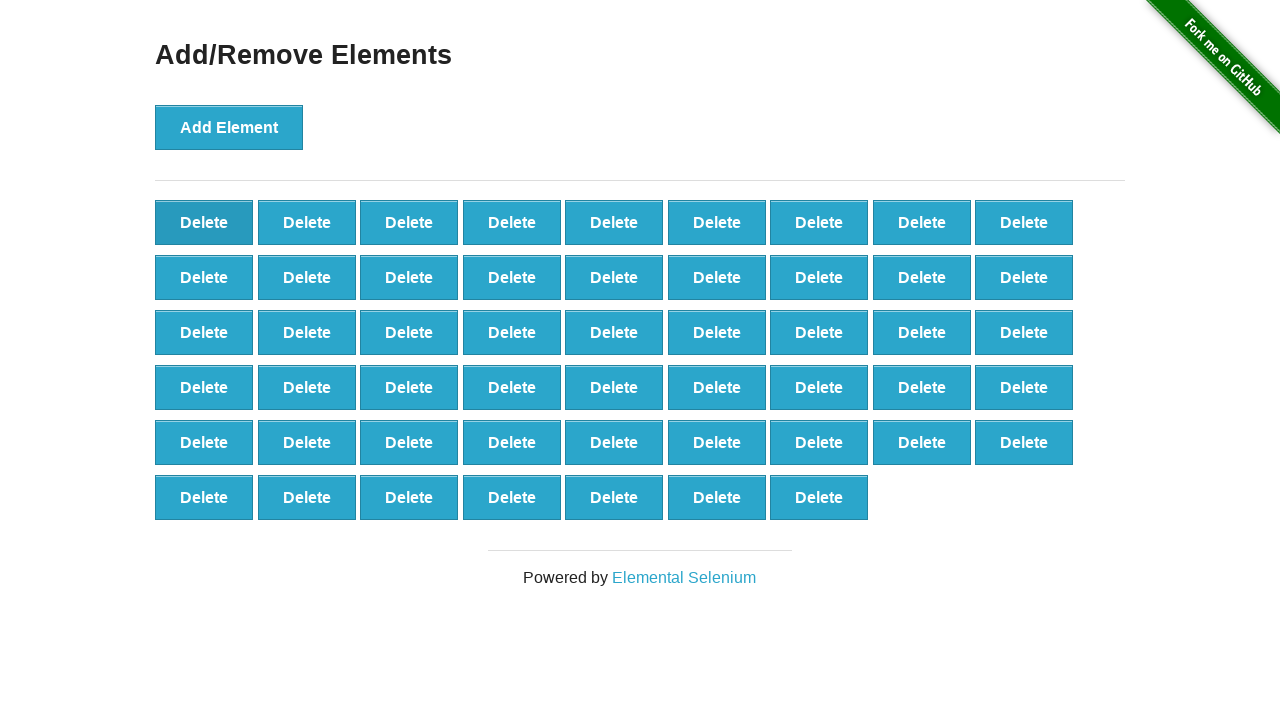

Clicked delete button (iteration 49/90) at (204, 222) on button.added-manually
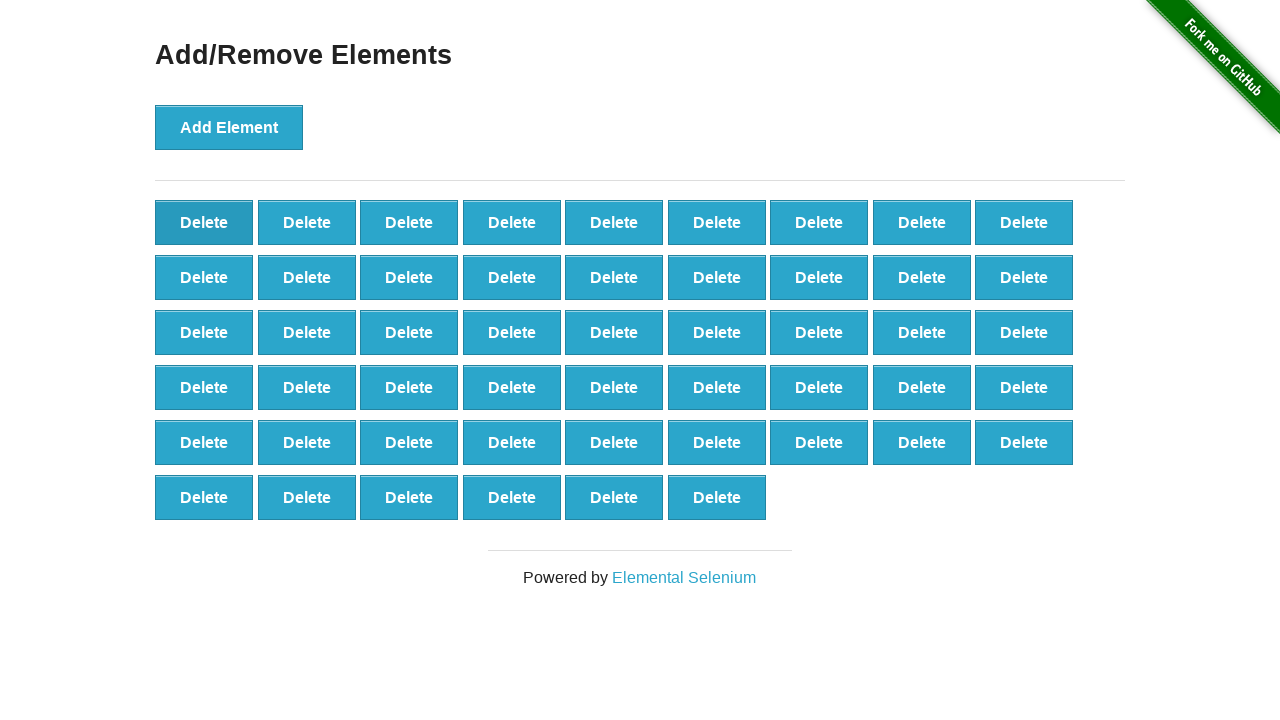

Clicked delete button (iteration 50/90) at (204, 222) on button.added-manually
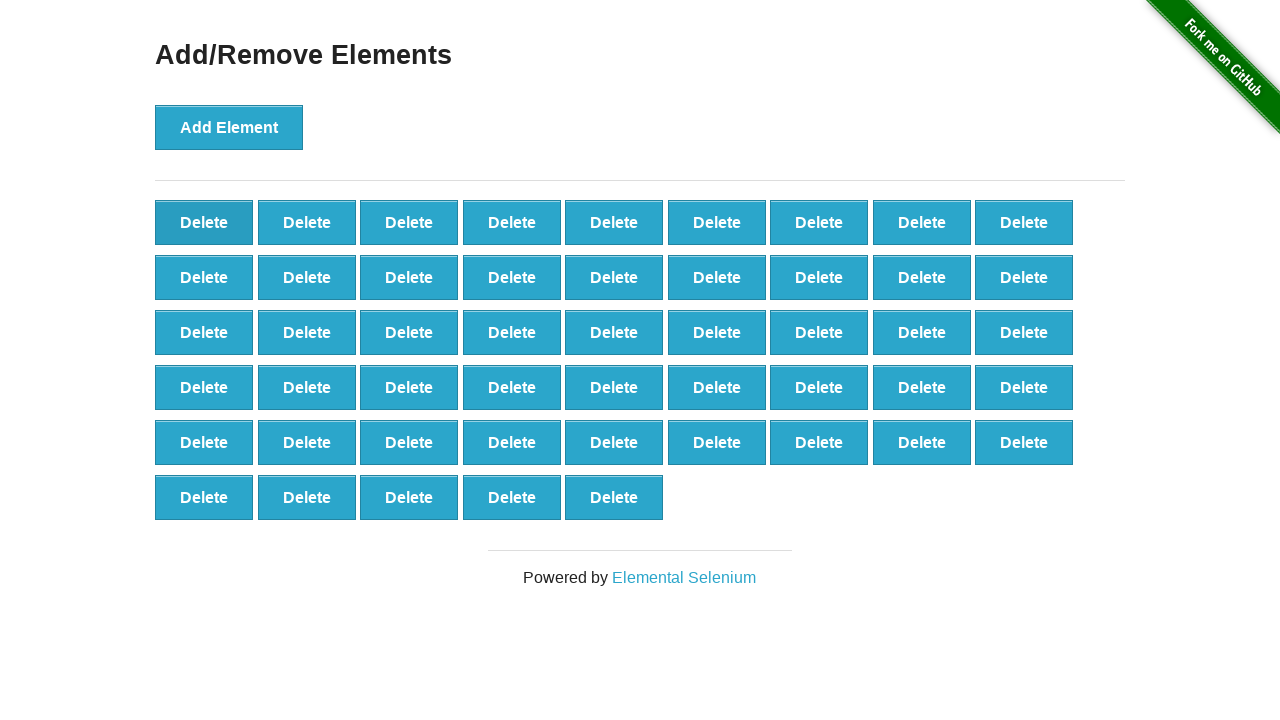

Clicked delete button (iteration 51/90) at (204, 222) on button.added-manually
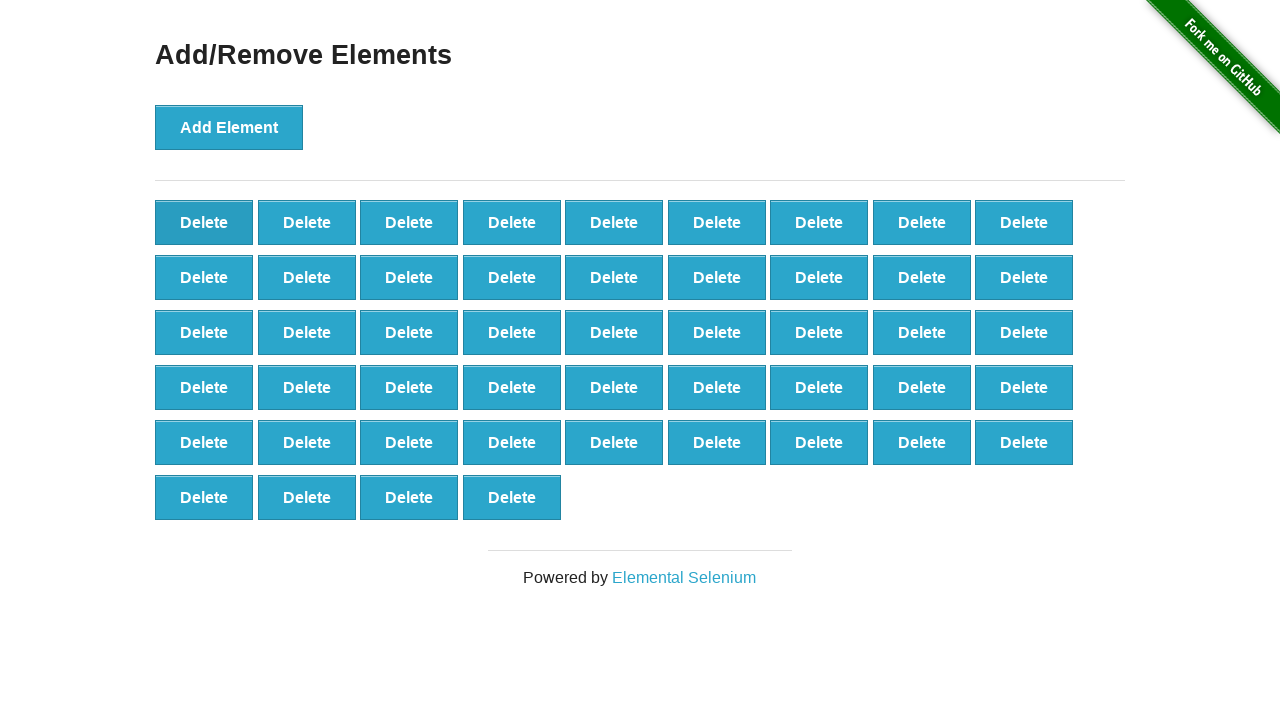

Clicked delete button (iteration 52/90) at (204, 222) on button.added-manually
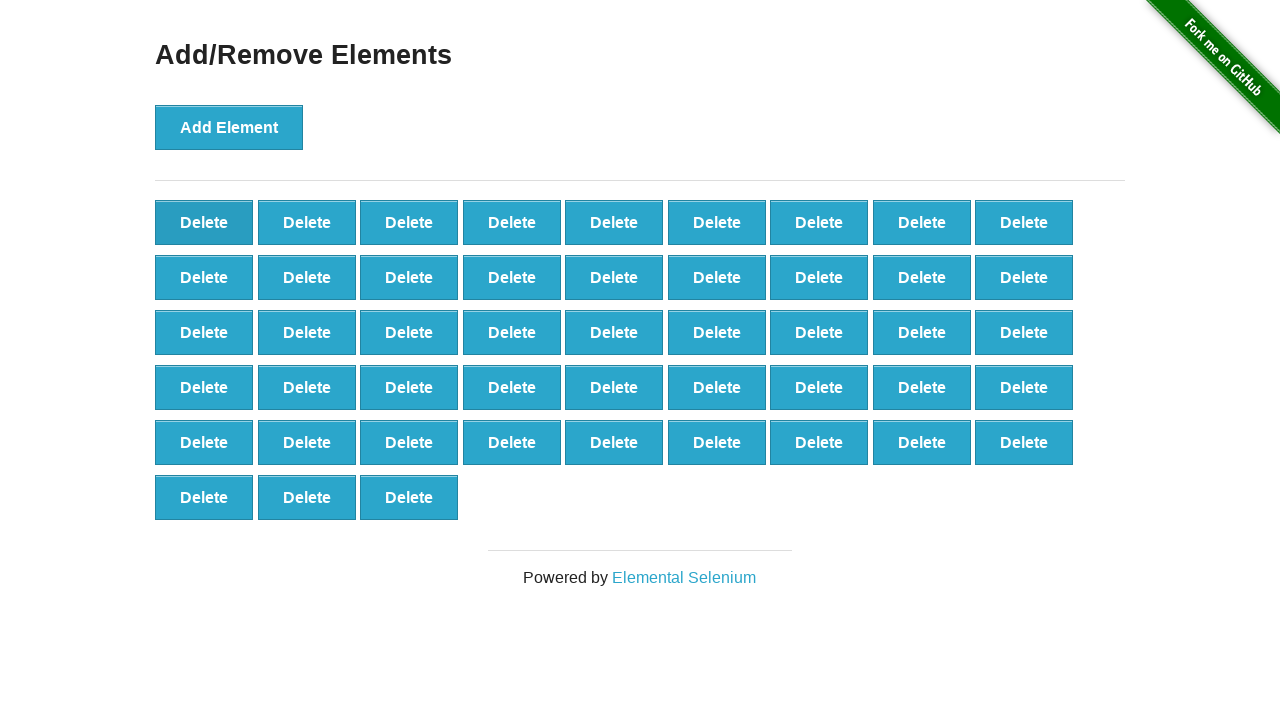

Clicked delete button (iteration 53/90) at (204, 222) on button.added-manually
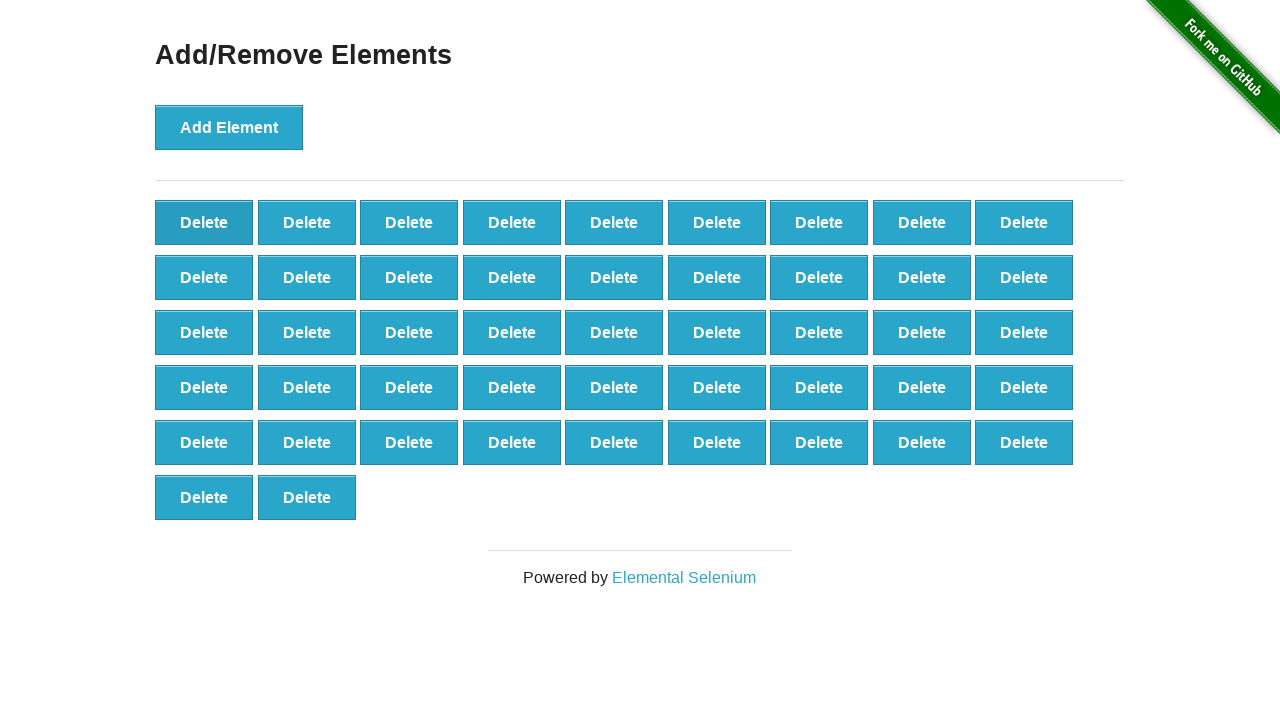

Clicked delete button (iteration 54/90) at (204, 222) on button.added-manually
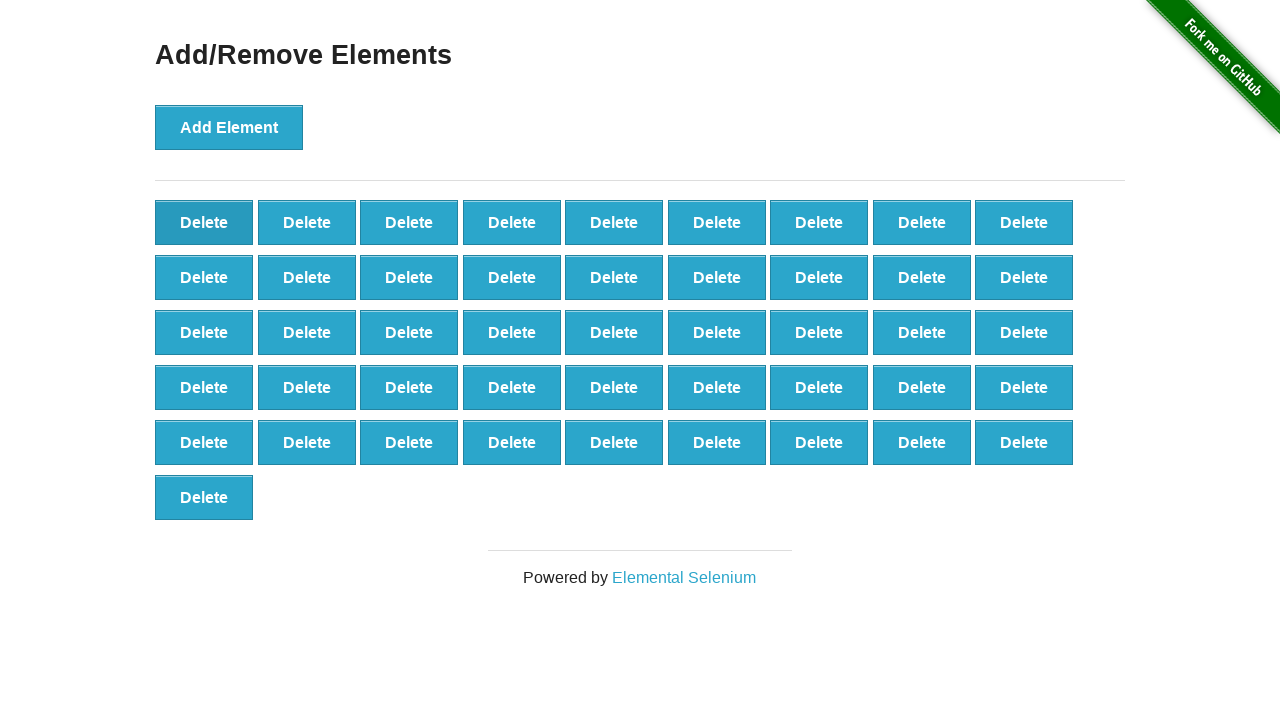

Clicked delete button (iteration 55/90) at (204, 222) on button.added-manually
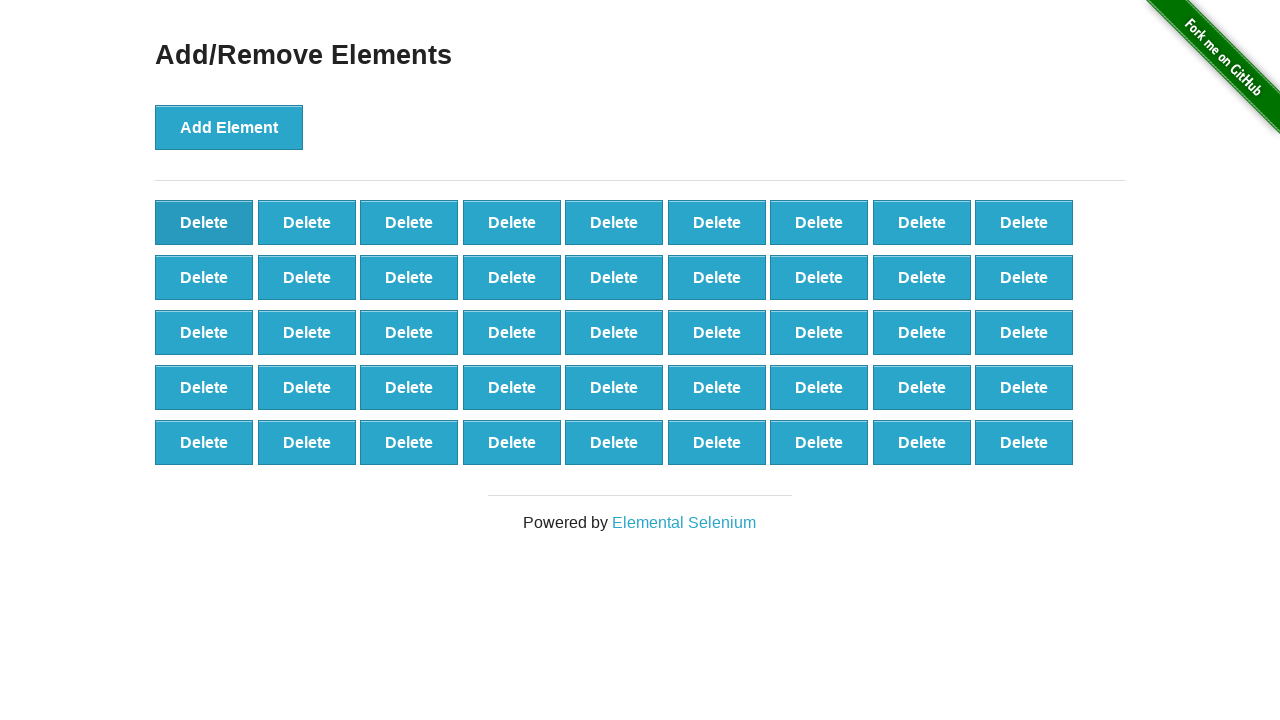

Clicked delete button (iteration 56/90) at (204, 222) on button.added-manually
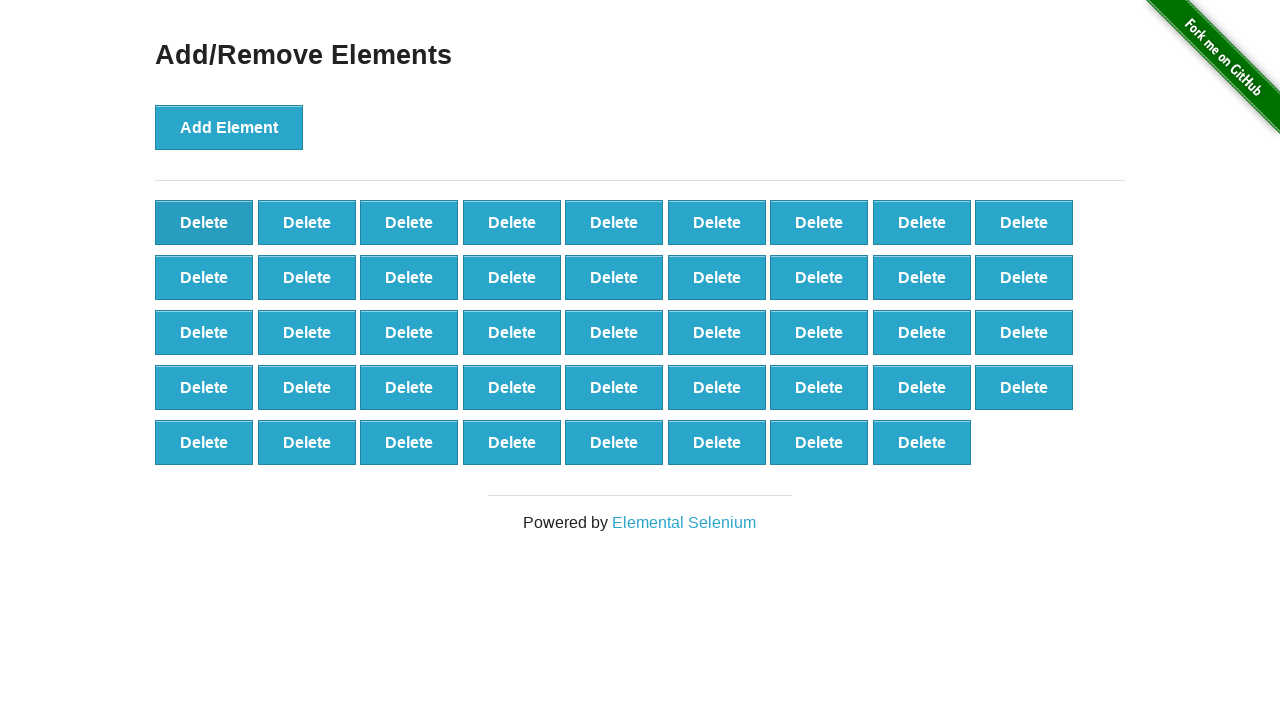

Clicked delete button (iteration 57/90) at (204, 222) on button.added-manually
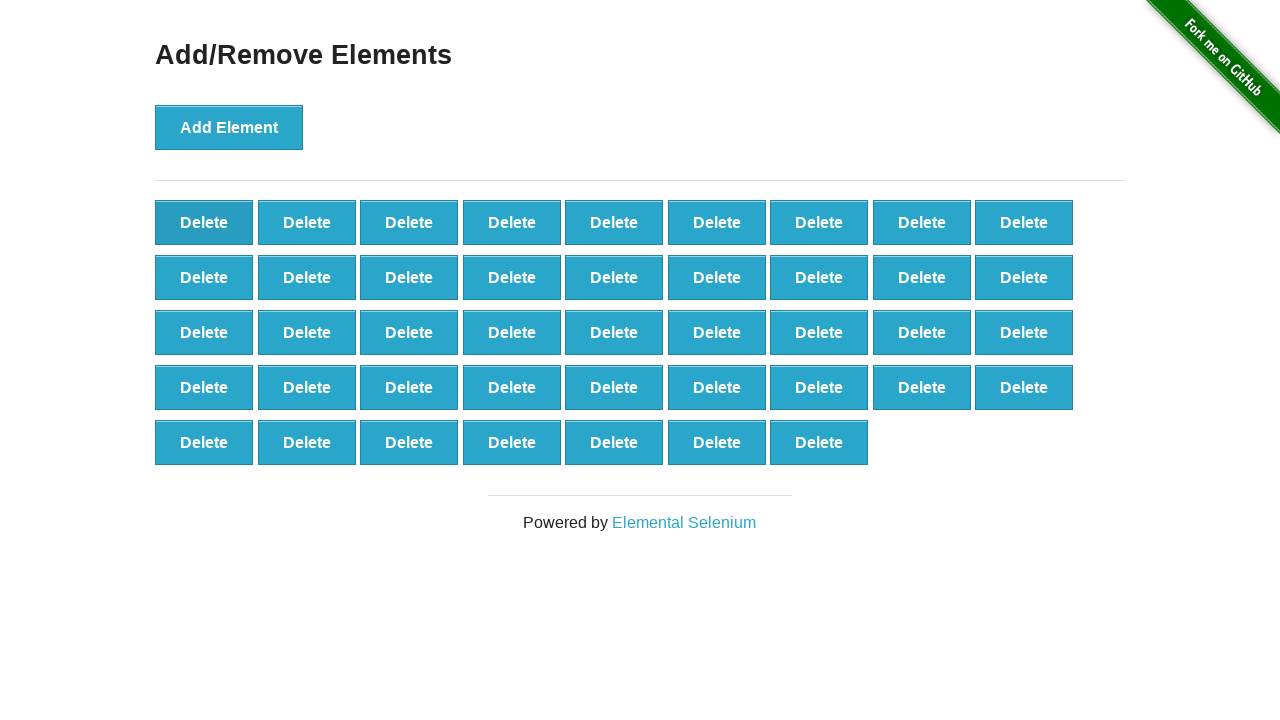

Clicked delete button (iteration 58/90) at (204, 222) on button.added-manually
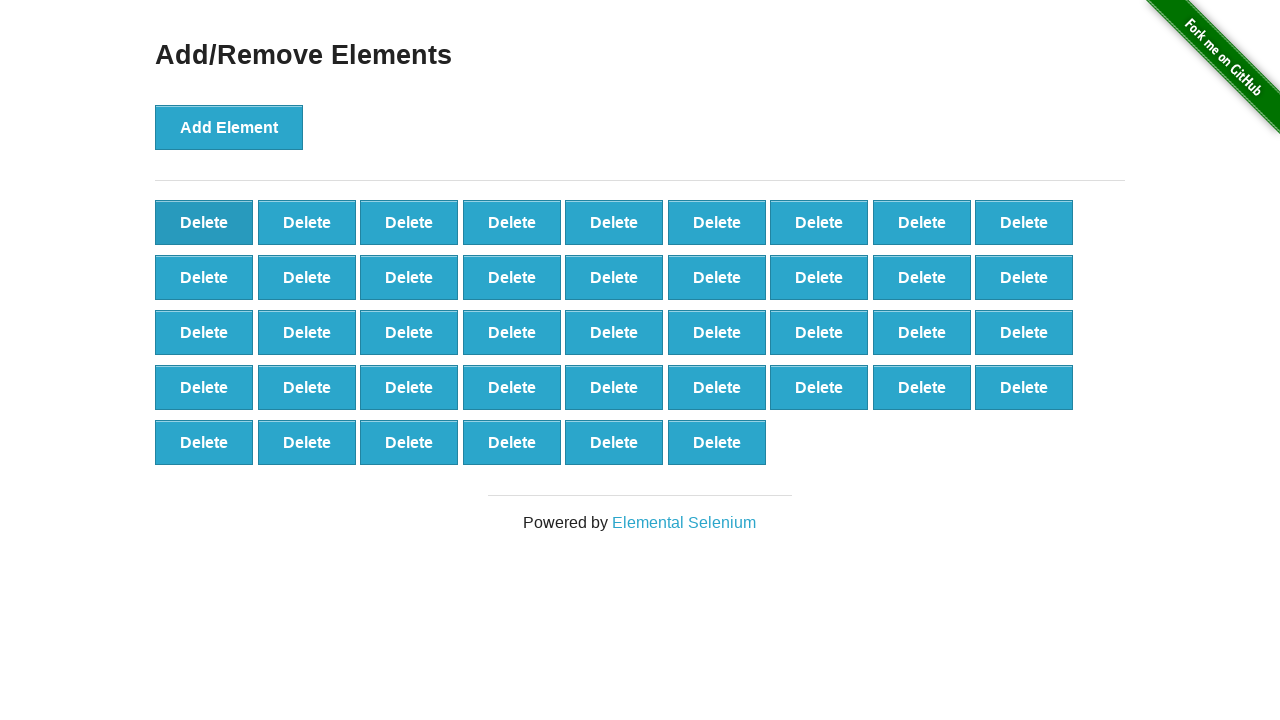

Clicked delete button (iteration 59/90) at (204, 222) on button.added-manually
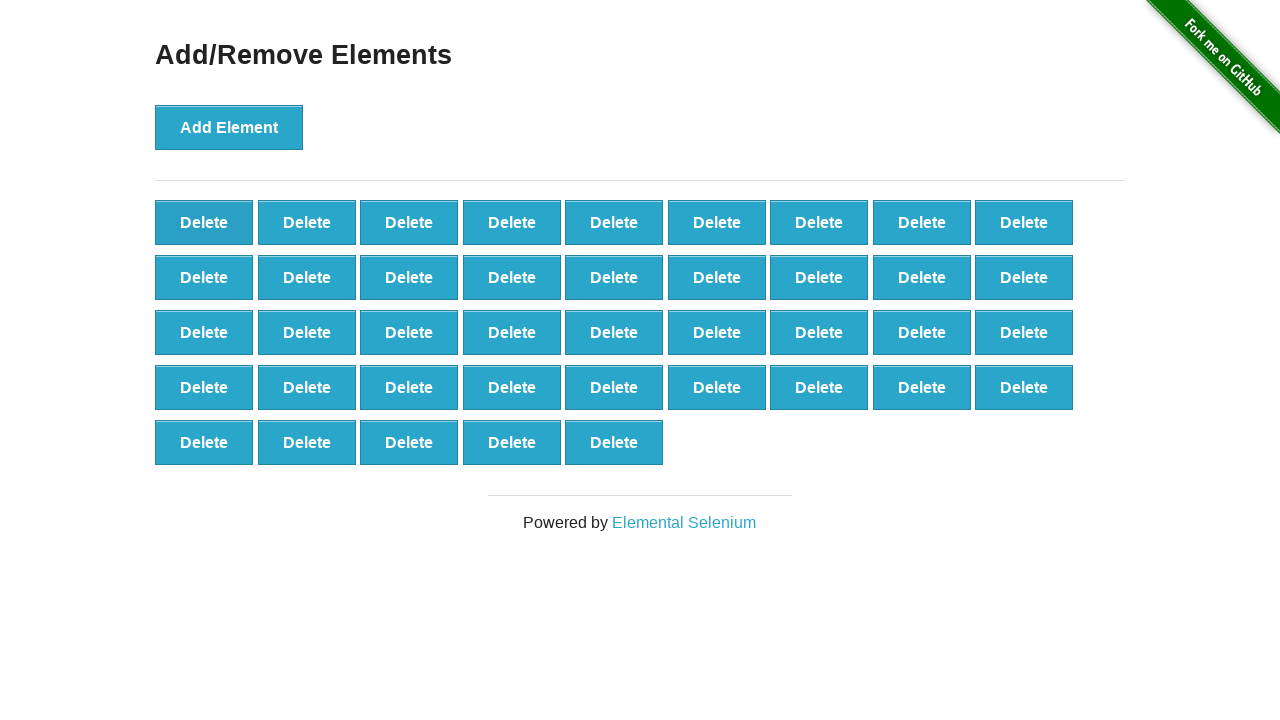

Clicked delete button (iteration 60/90) at (204, 222) on button.added-manually
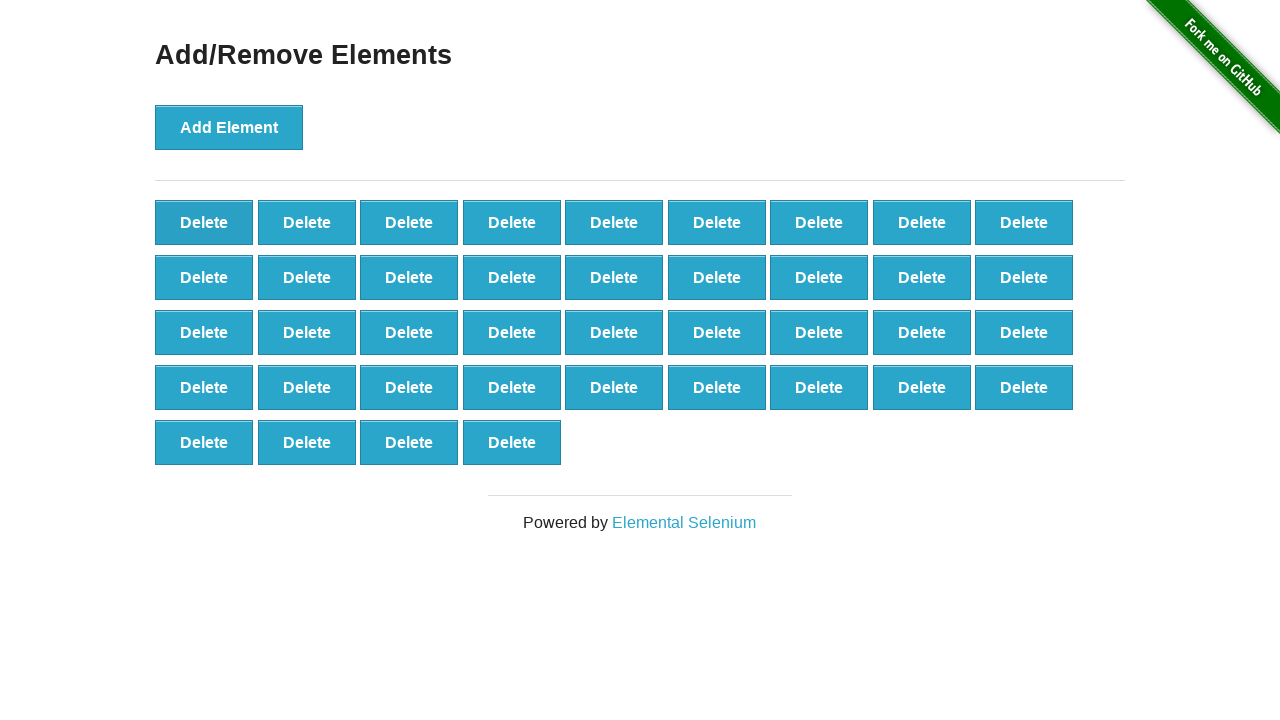

Clicked delete button (iteration 61/90) at (204, 222) on button.added-manually
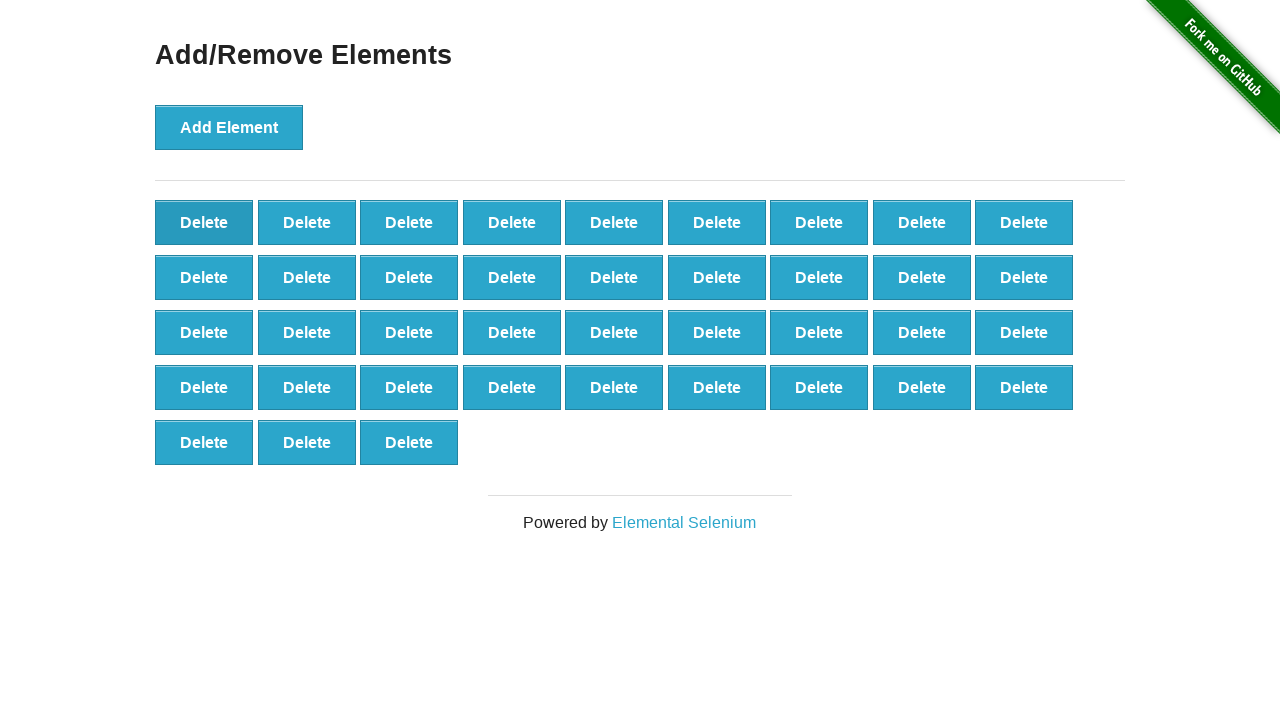

Clicked delete button (iteration 62/90) at (204, 222) on button.added-manually
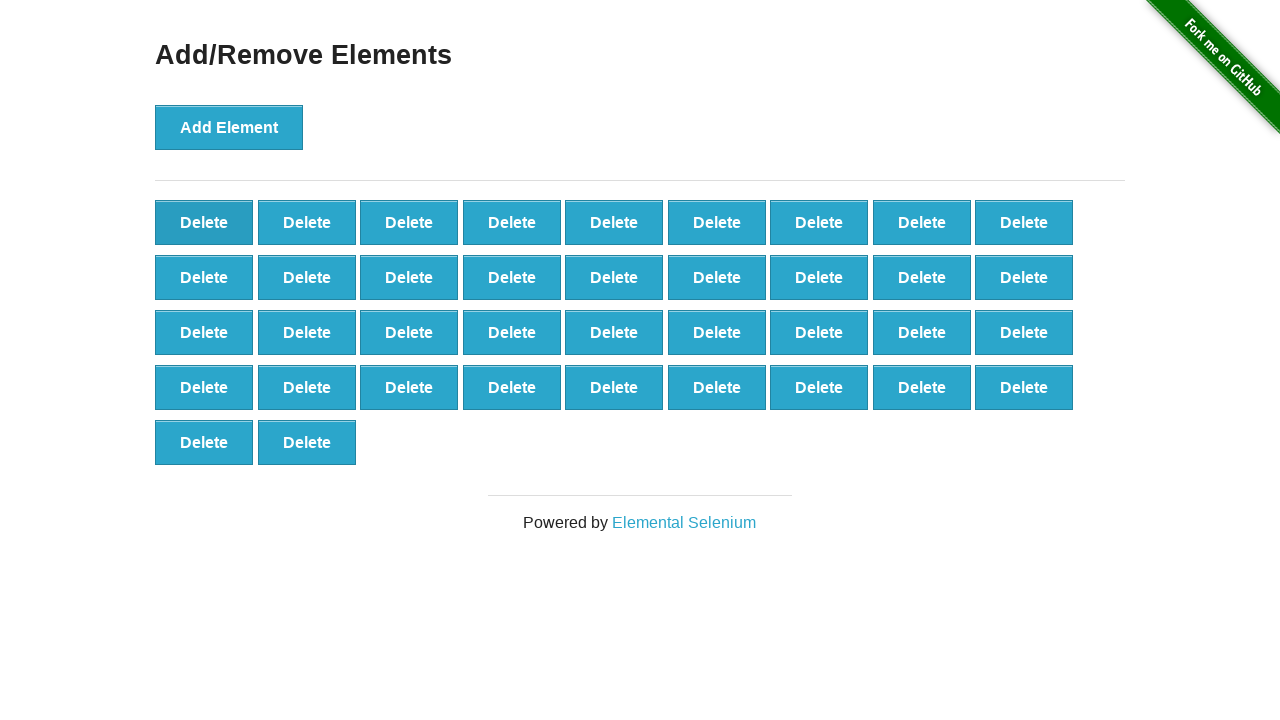

Clicked delete button (iteration 63/90) at (204, 222) on button.added-manually
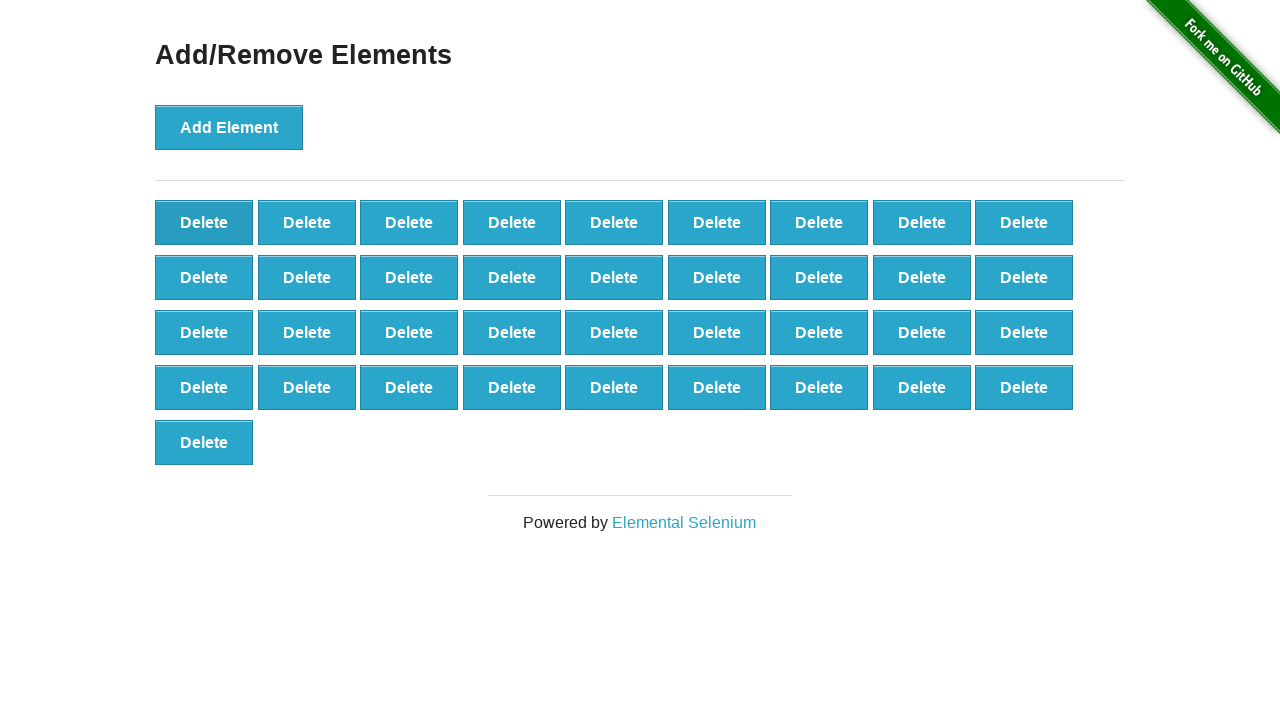

Clicked delete button (iteration 64/90) at (204, 222) on button.added-manually
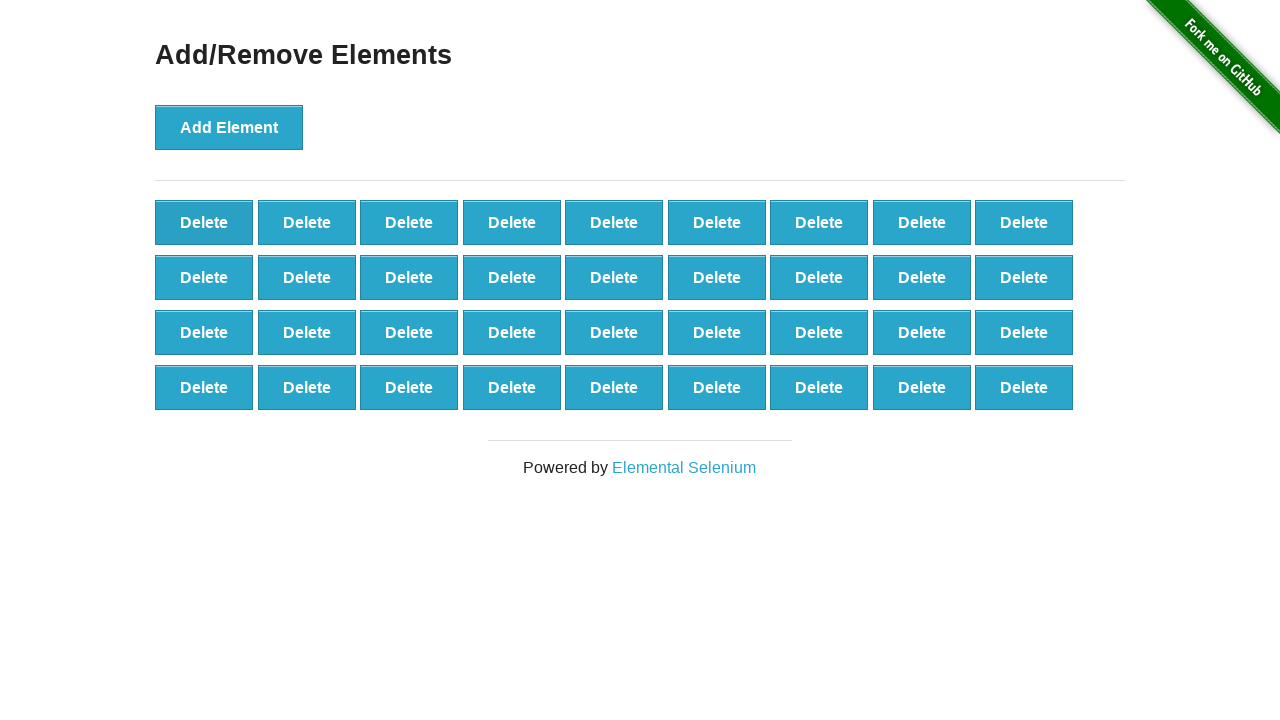

Clicked delete button (iteration 65/90) at (204, 222) on button.added-manually
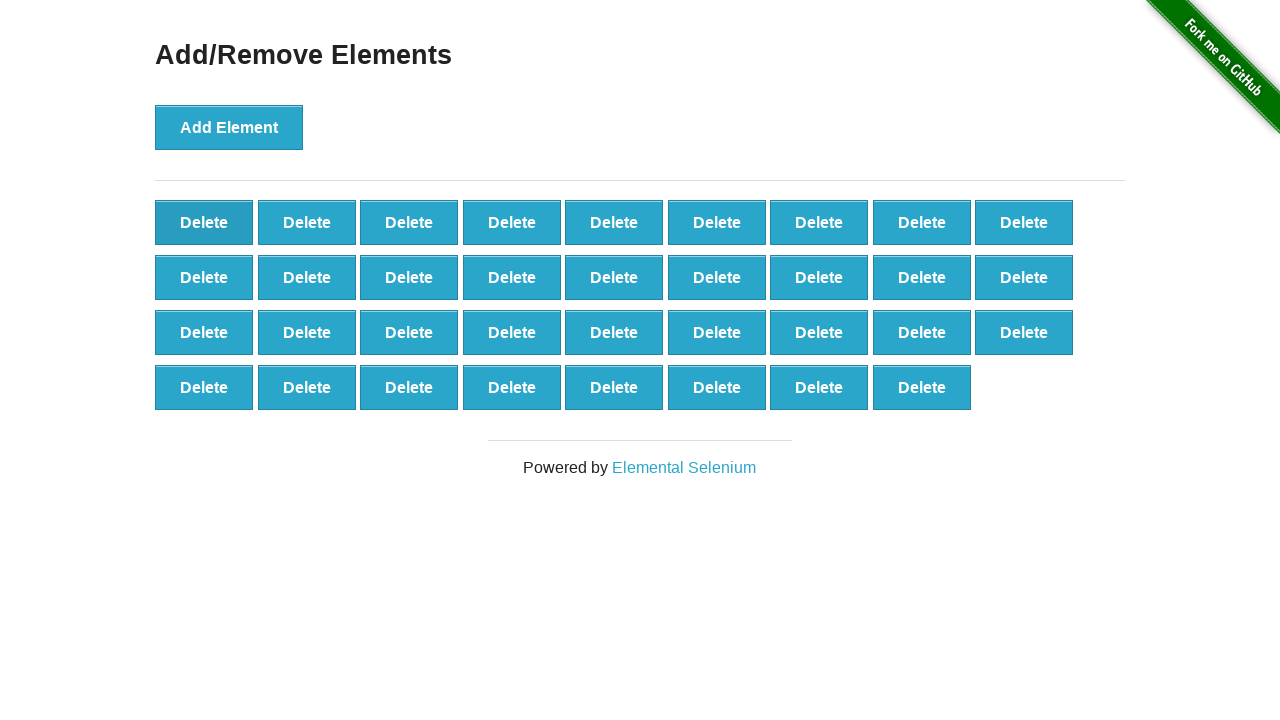

Clicked delete button (iteration 66/90) at (204, 222) on button.added-manually
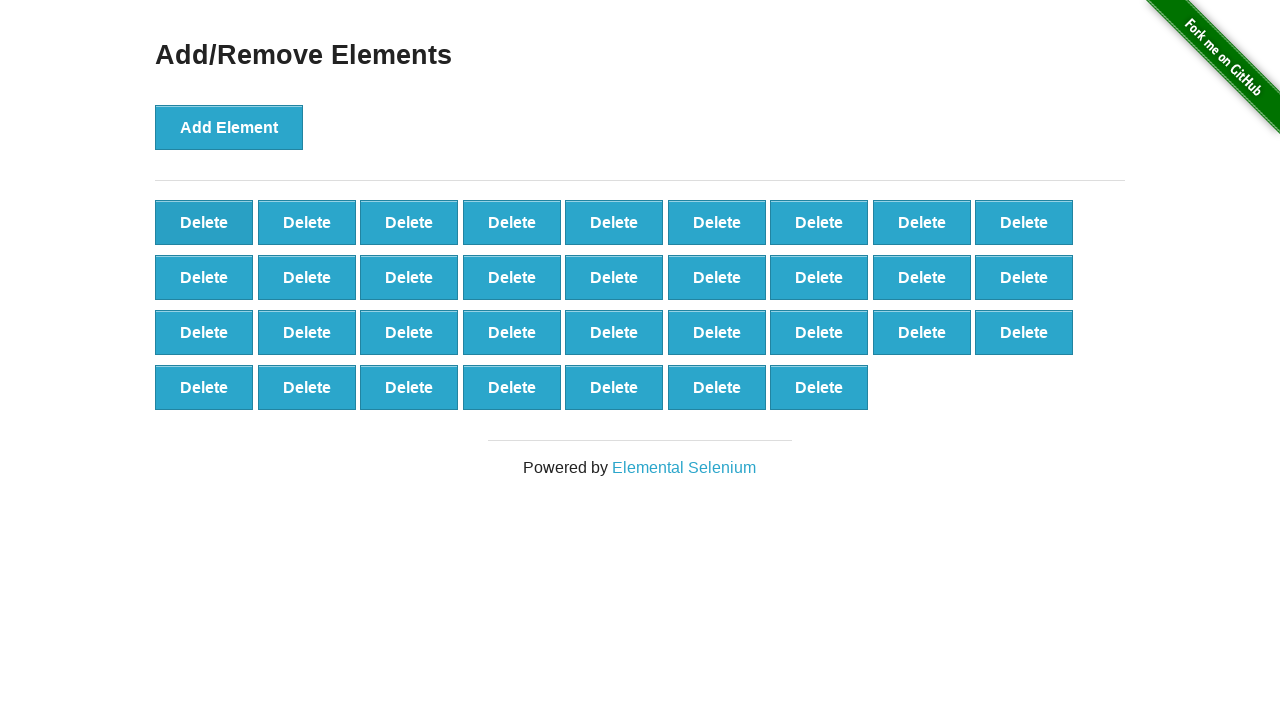

Clicked delete button (iteration 67/90) at (204, 222) on button.added-manually
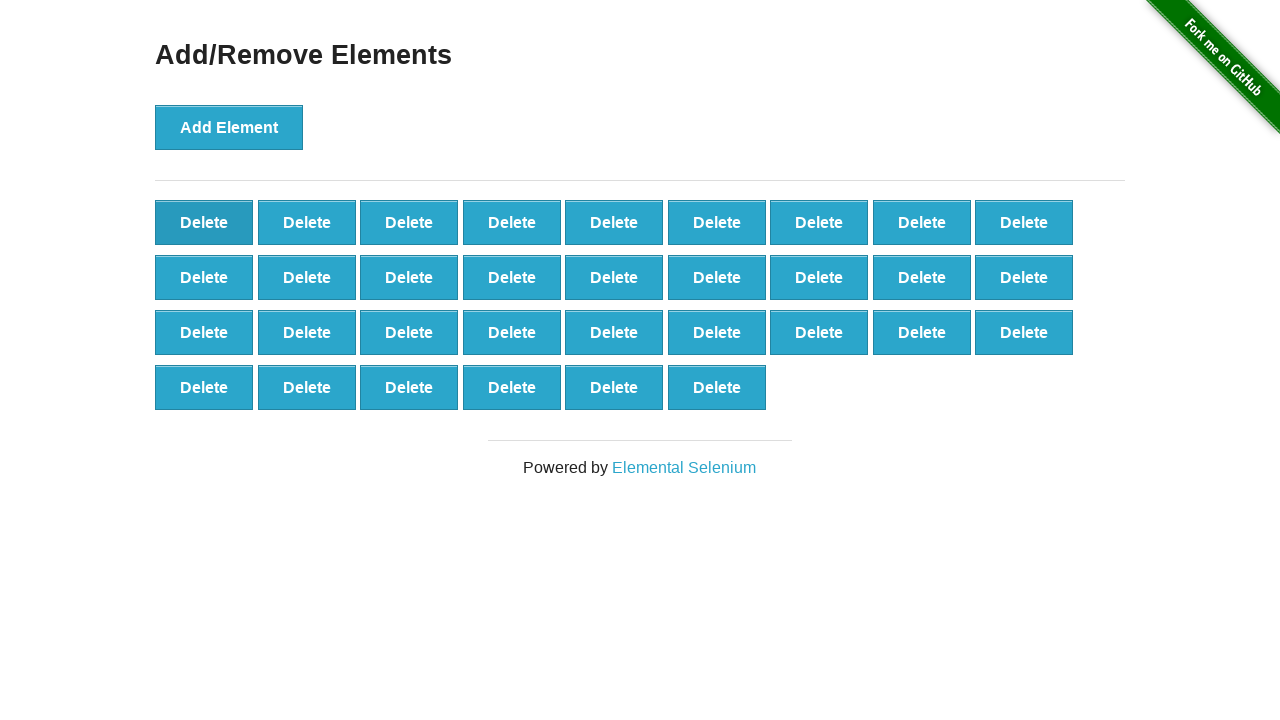

Clicked delete button (iteration 68/90) at (204, 222) on button.added-manually
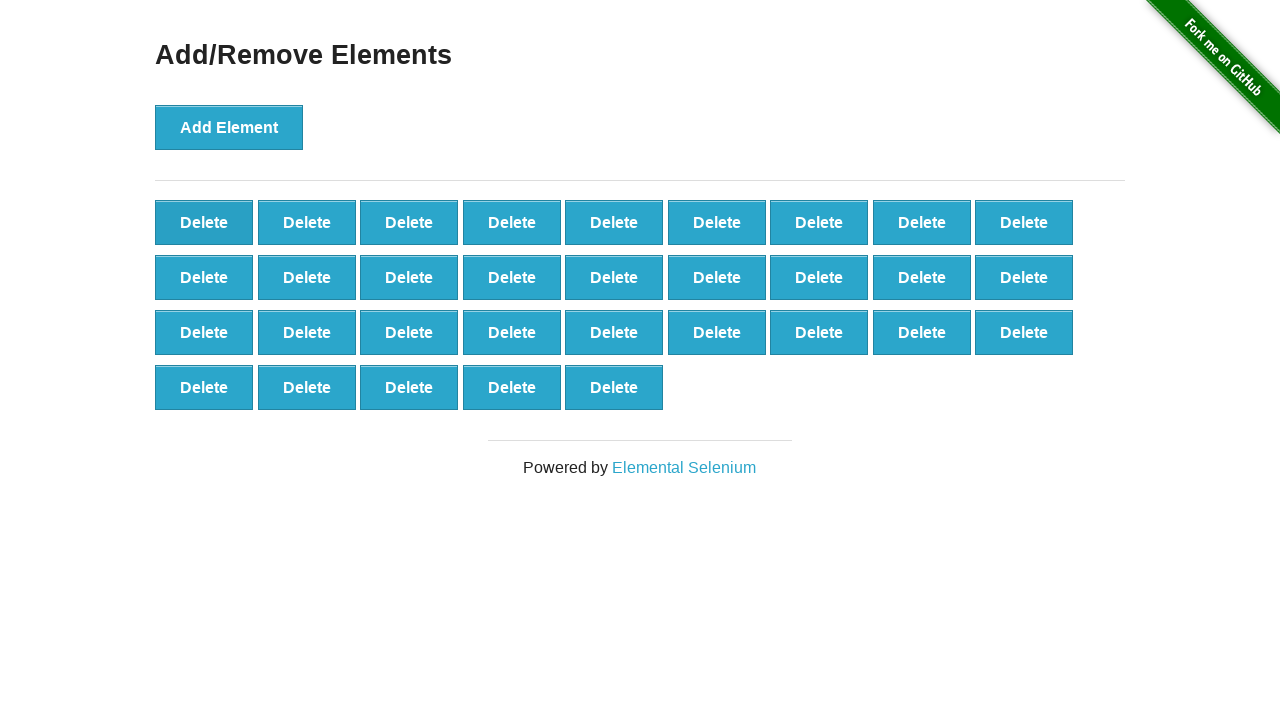

Clicked delete button (iteration 69/90) at (204, 222) on button.added-manually
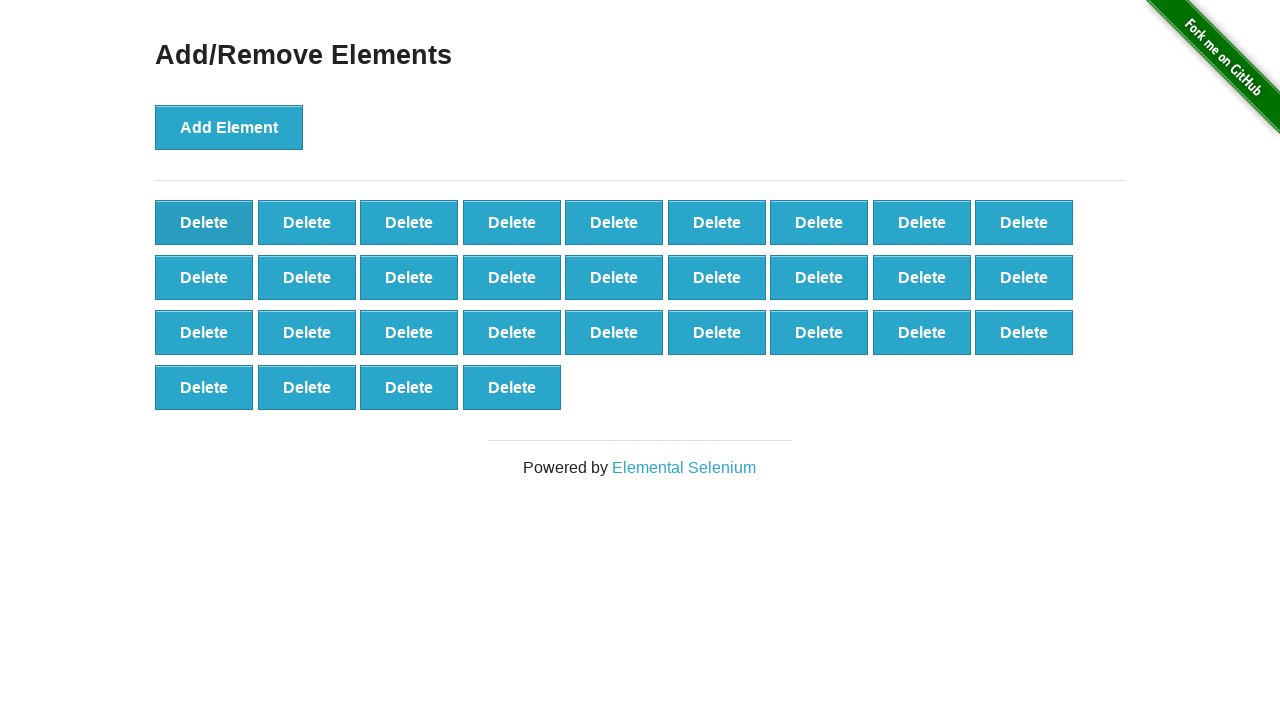

Clicked delete button (iteration 70/90) at (204, 222) on button.added-manually
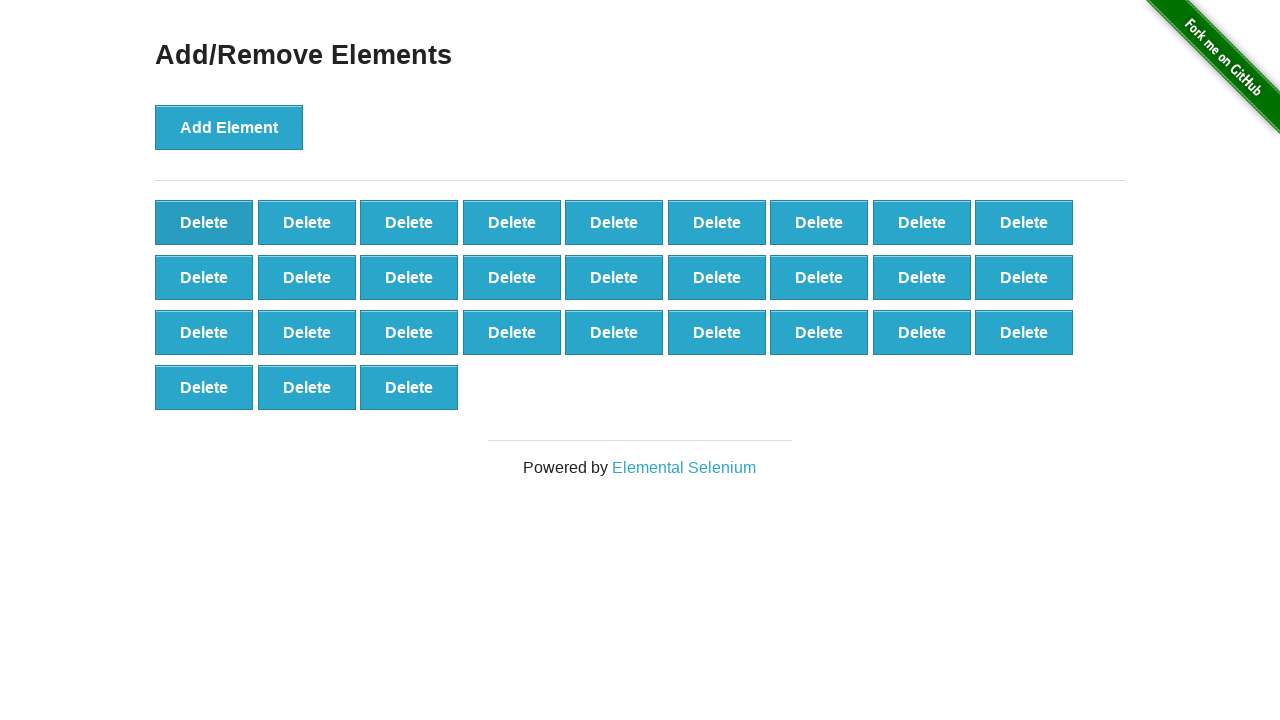

Clicked delete button (iteration 71/90) at (204, 222) on button.added-manually
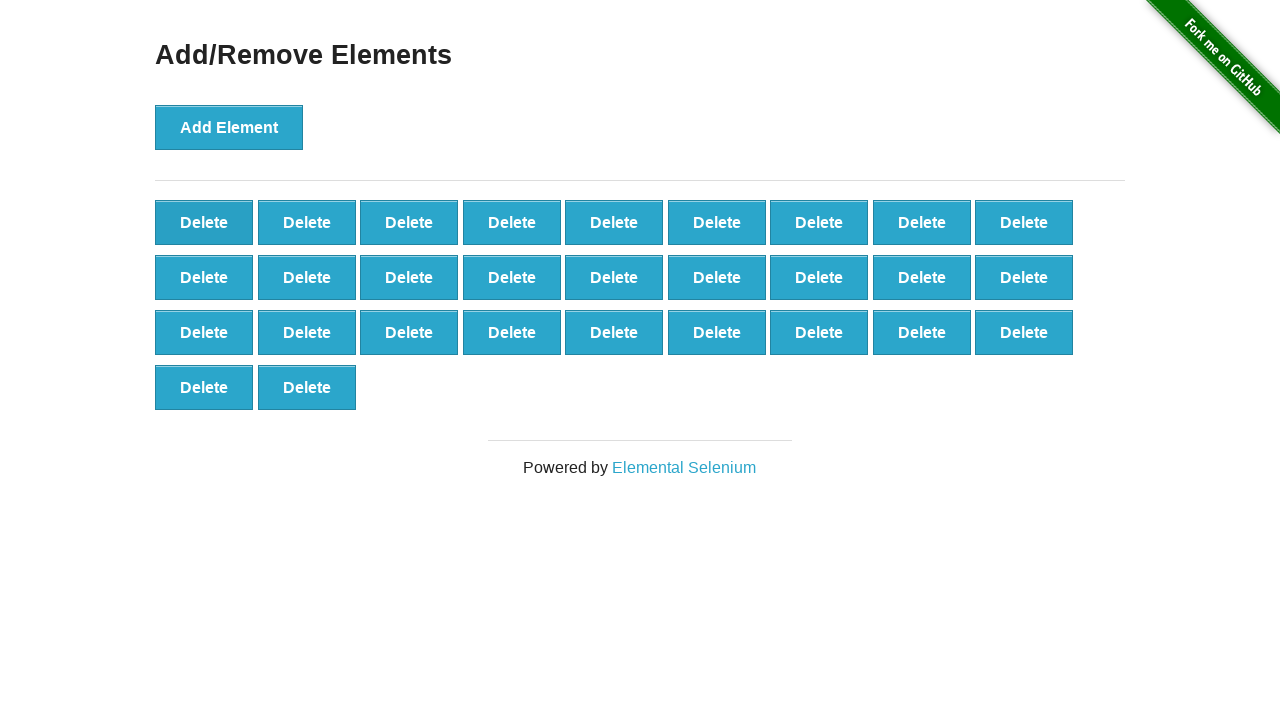

Clicked delete button (iteration 72/90) at (204, 222) on button.added-manually
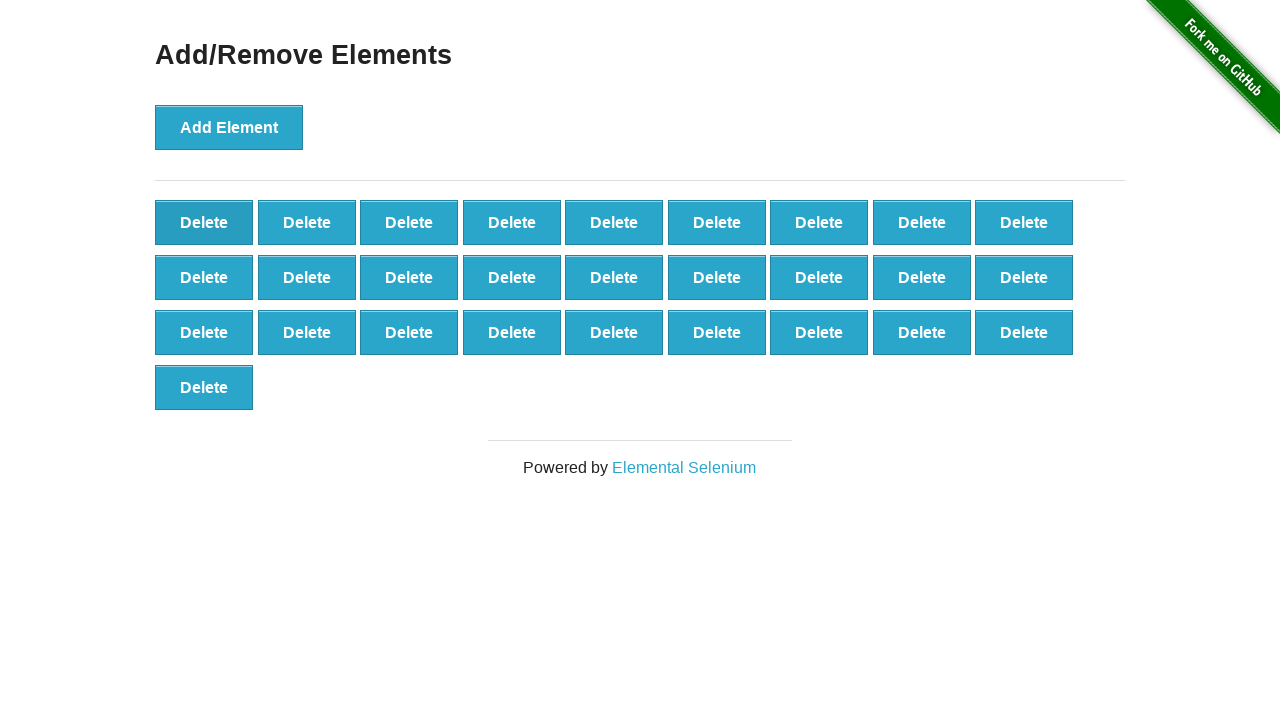

Clicked delete button (iteration 73/90) at (204, 222) on button.added-manually
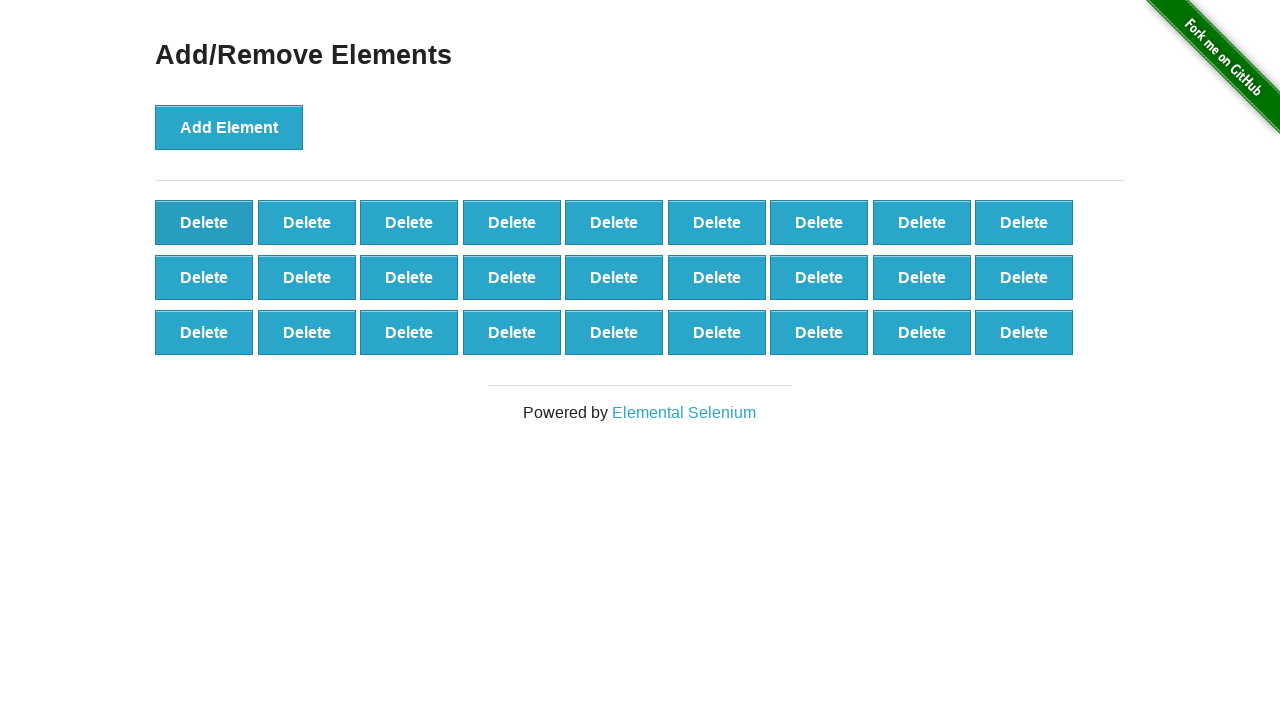

Clicked delete button (iteration 74/90) at (204, 222) on button.added-manually
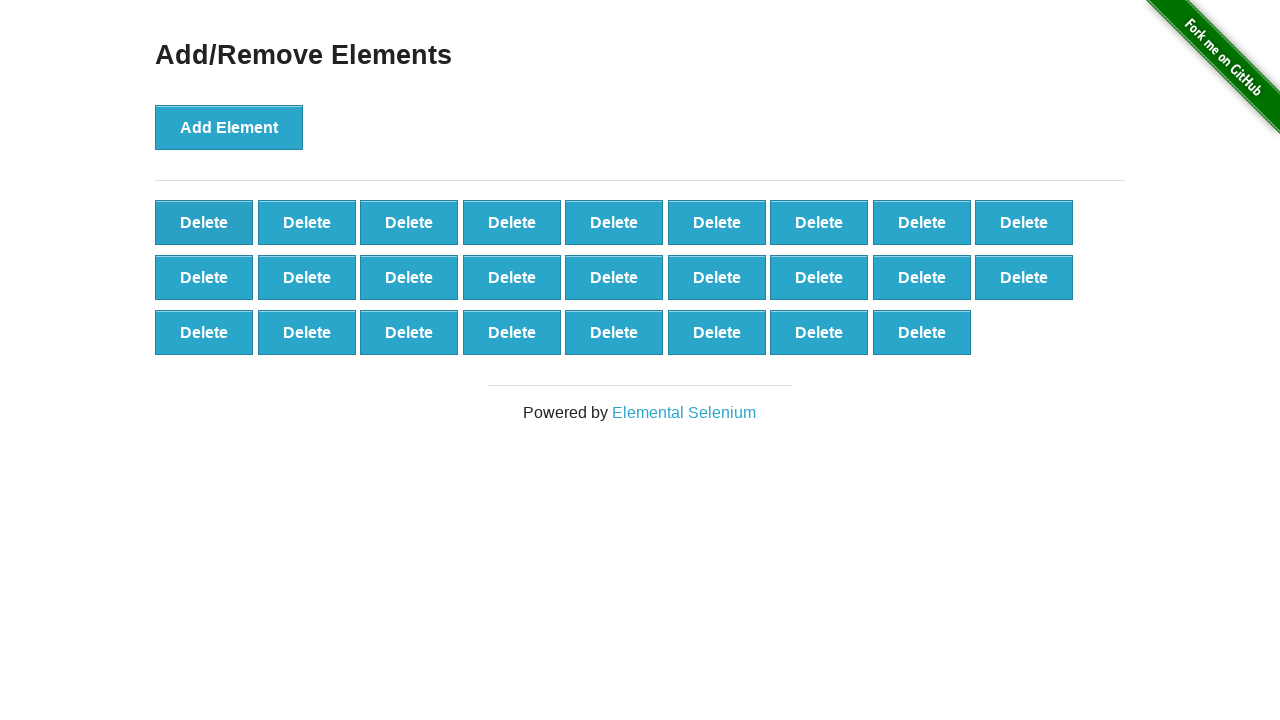

Clicked delete button (iteration 75/90) at (204, 222) on button.added-manually
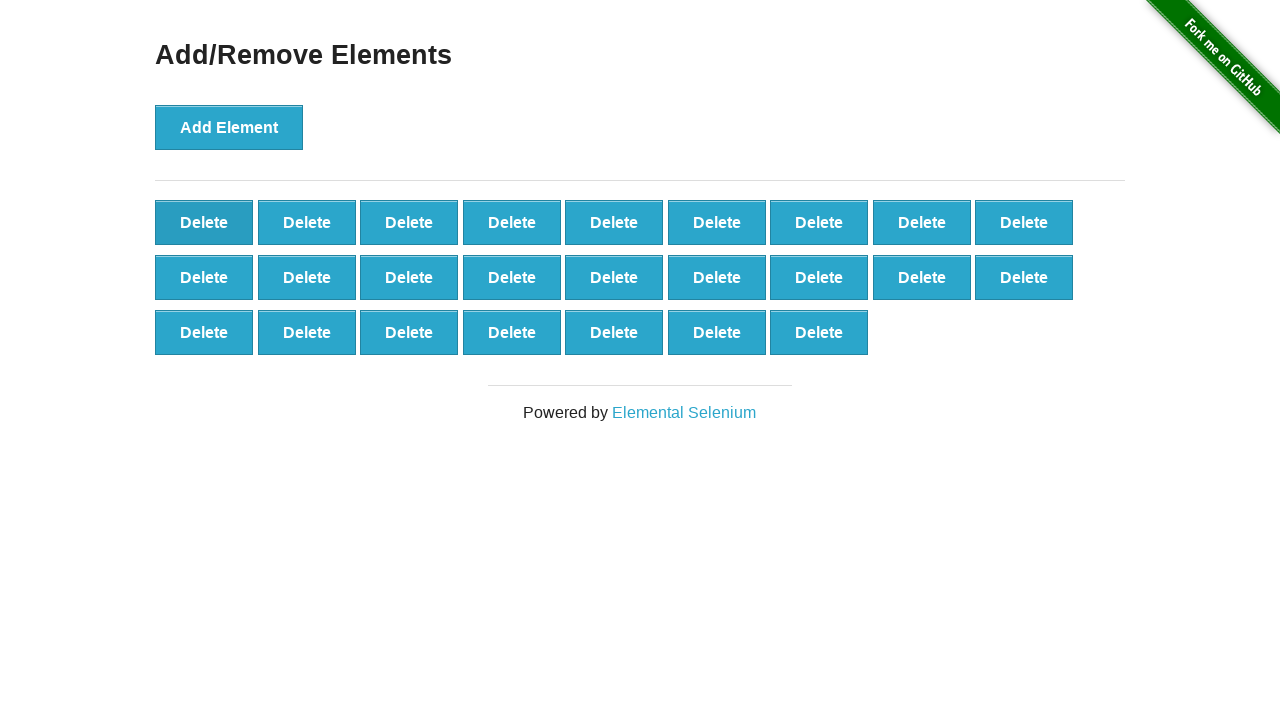

Clicked delete button (iteration 76/90) at (204, 222) on button.added-manually
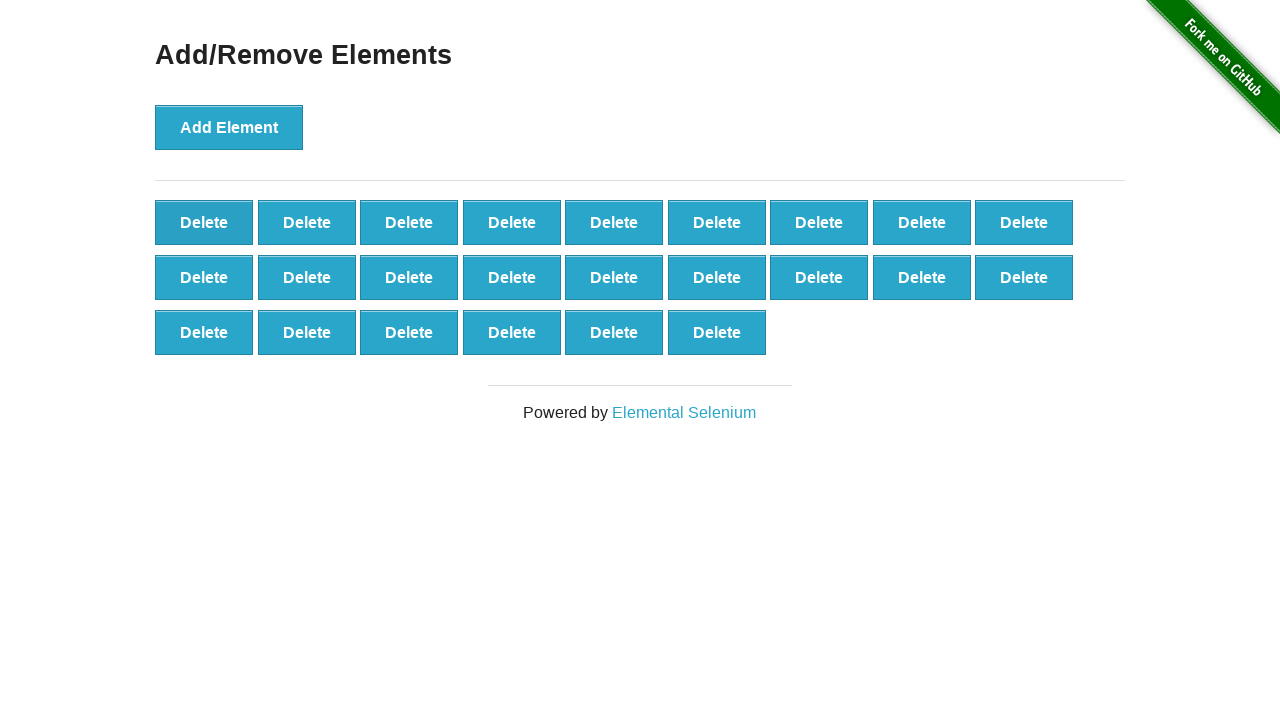

Clicked delete button (iteration 77/90) at (204, 222) on button.added-manually
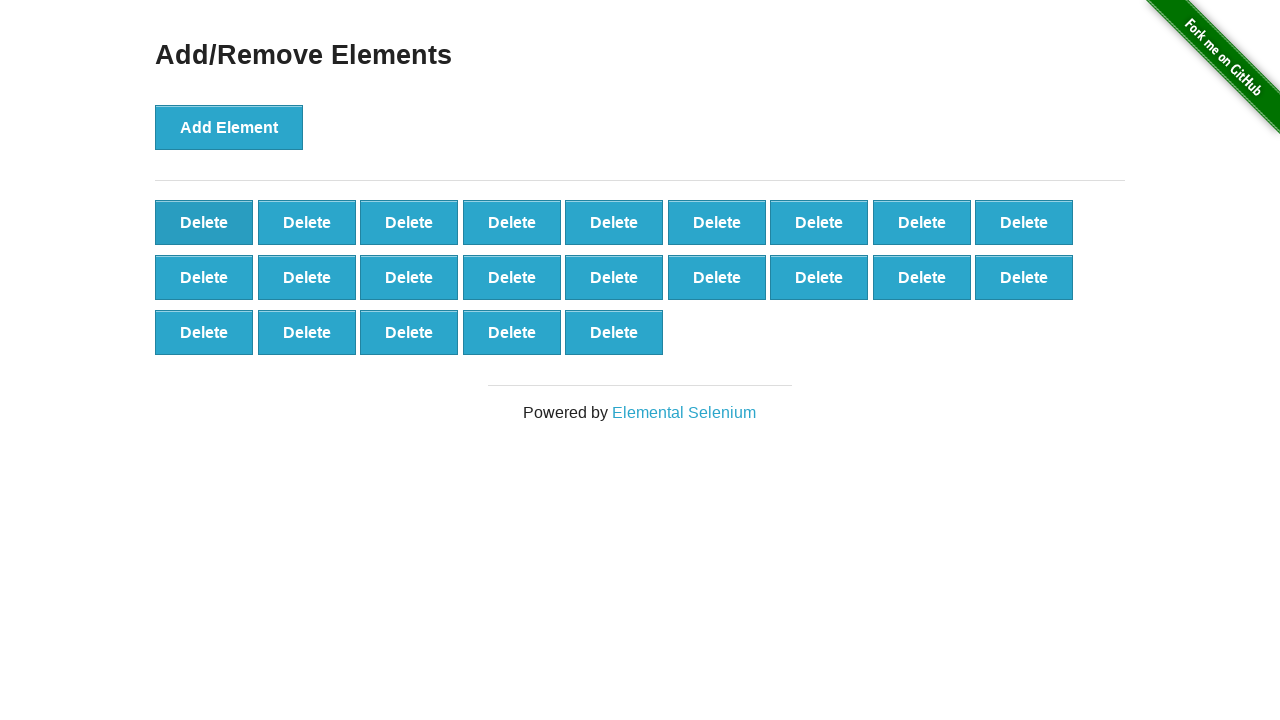

Clicked delete button (iteration 78/90) at (204, 222) on button.added-manually
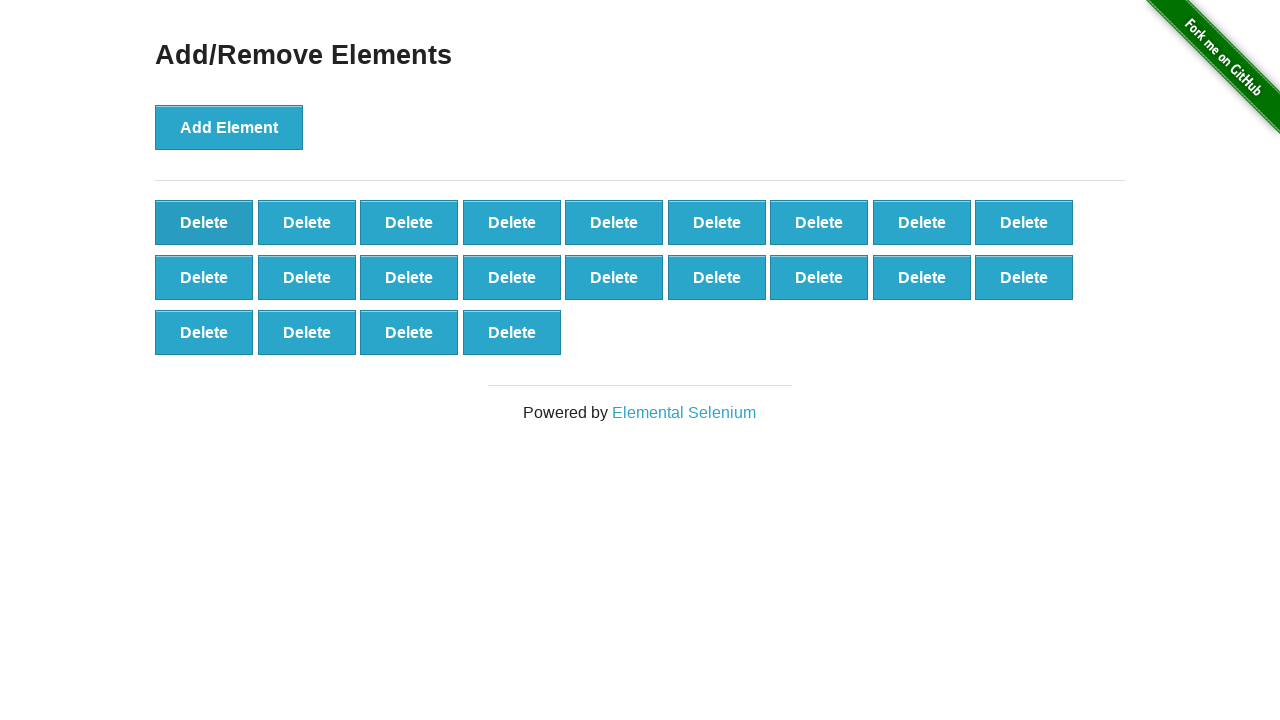

Clicked delete button (iteration 79/90) at (204, 222) on button.added-manually
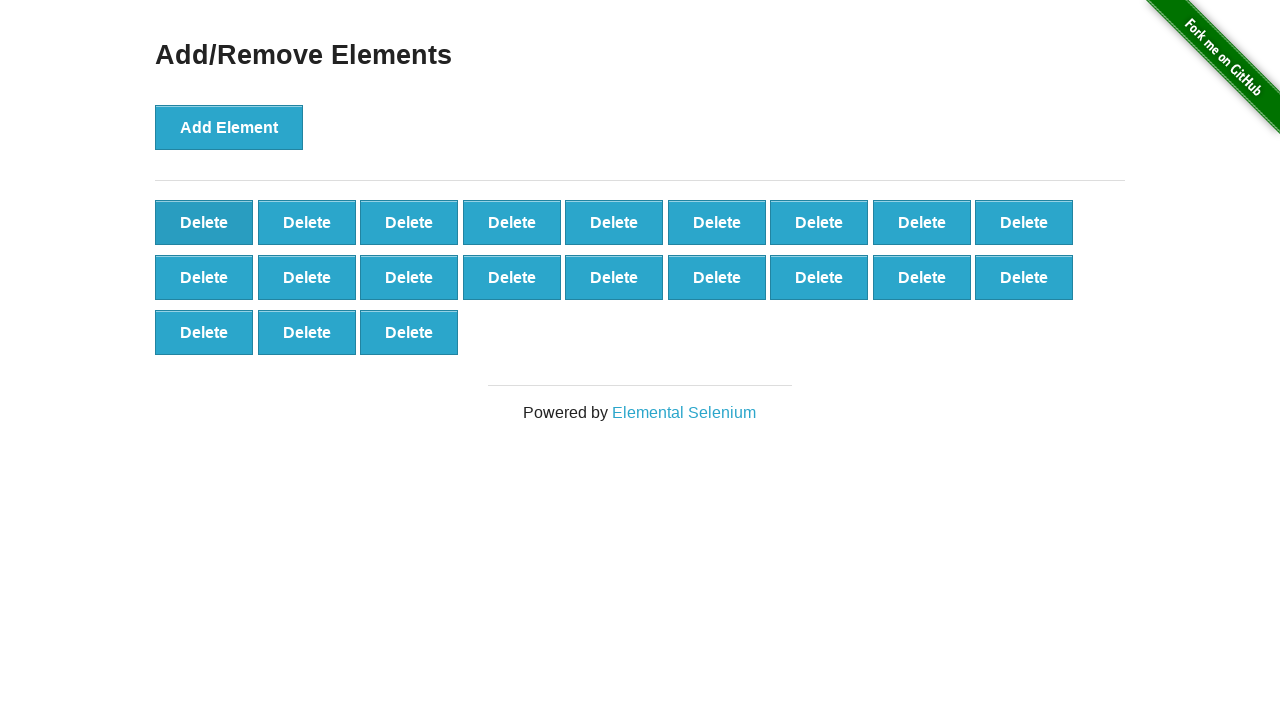

Clicked delete button (iteration 80/90) at (204, 222) on button.added-manually
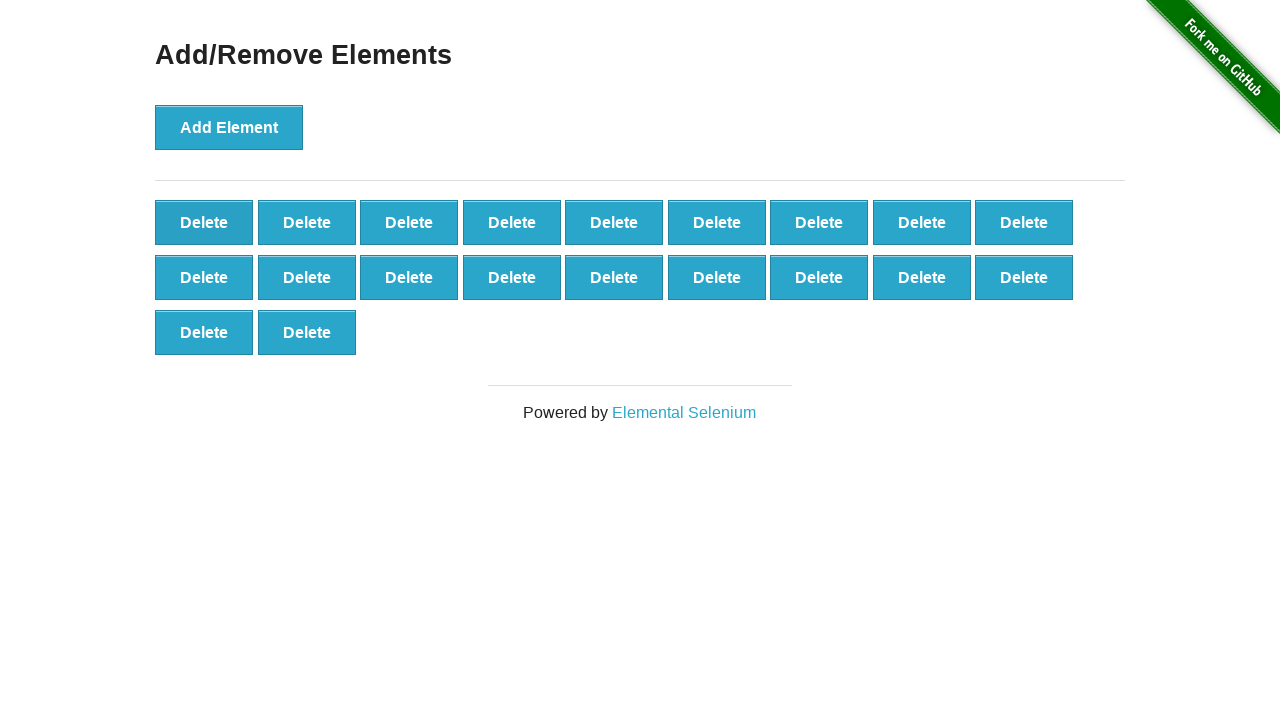

Clicked delete button (iteration 81/90) at (204, 222) on button.added-manually
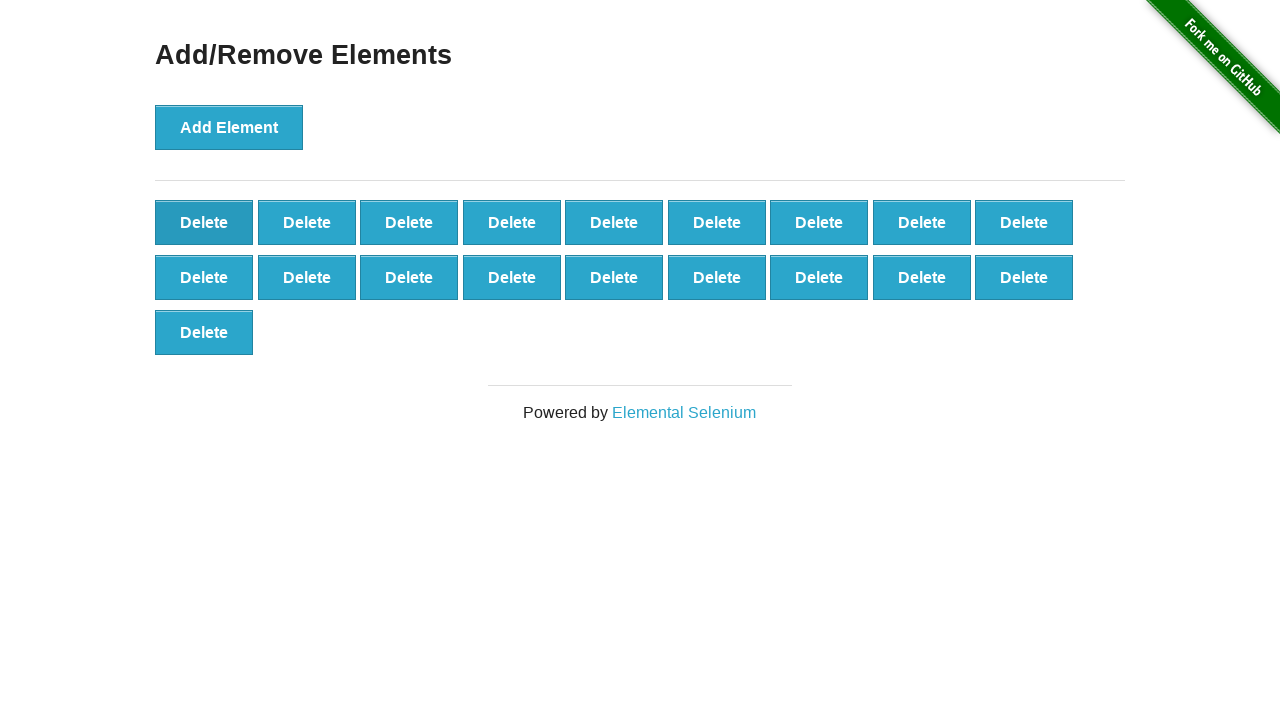

Clicked delete button (iteration 82/90) at (204, 222) on button.added-manually
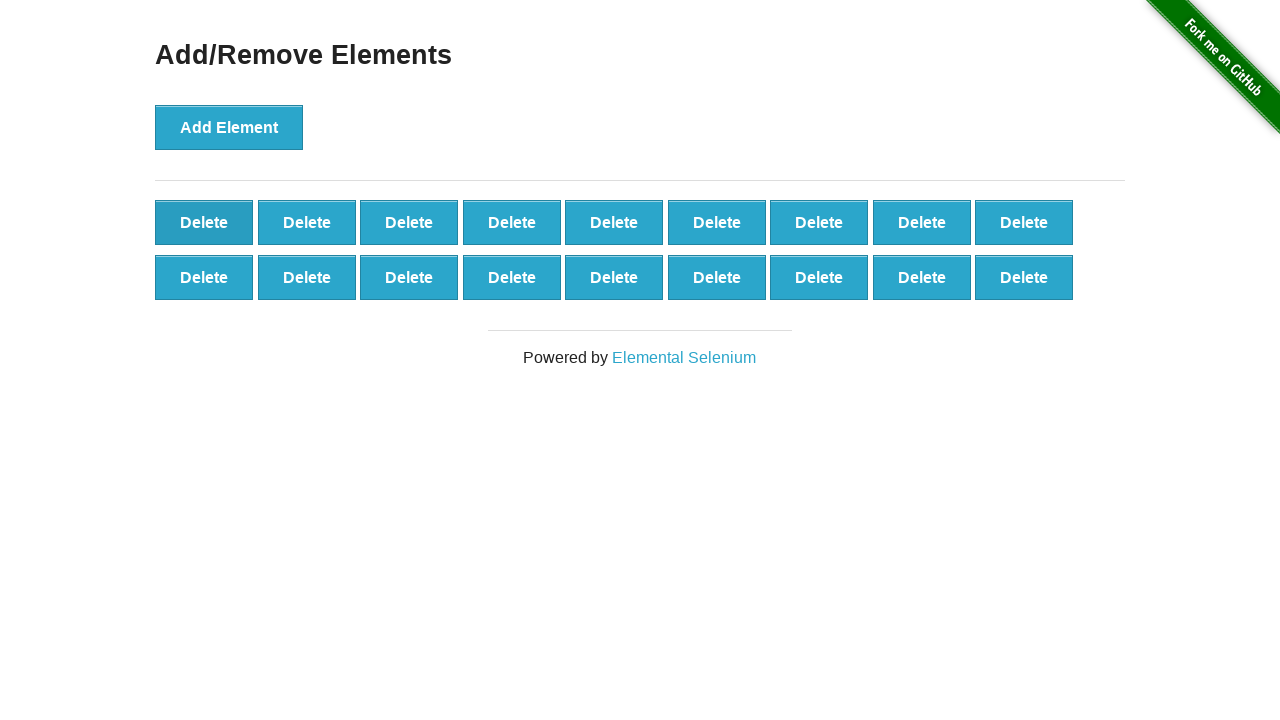

Clicked delete button (iteration 83/90) at (204, 222) on button.added-manually
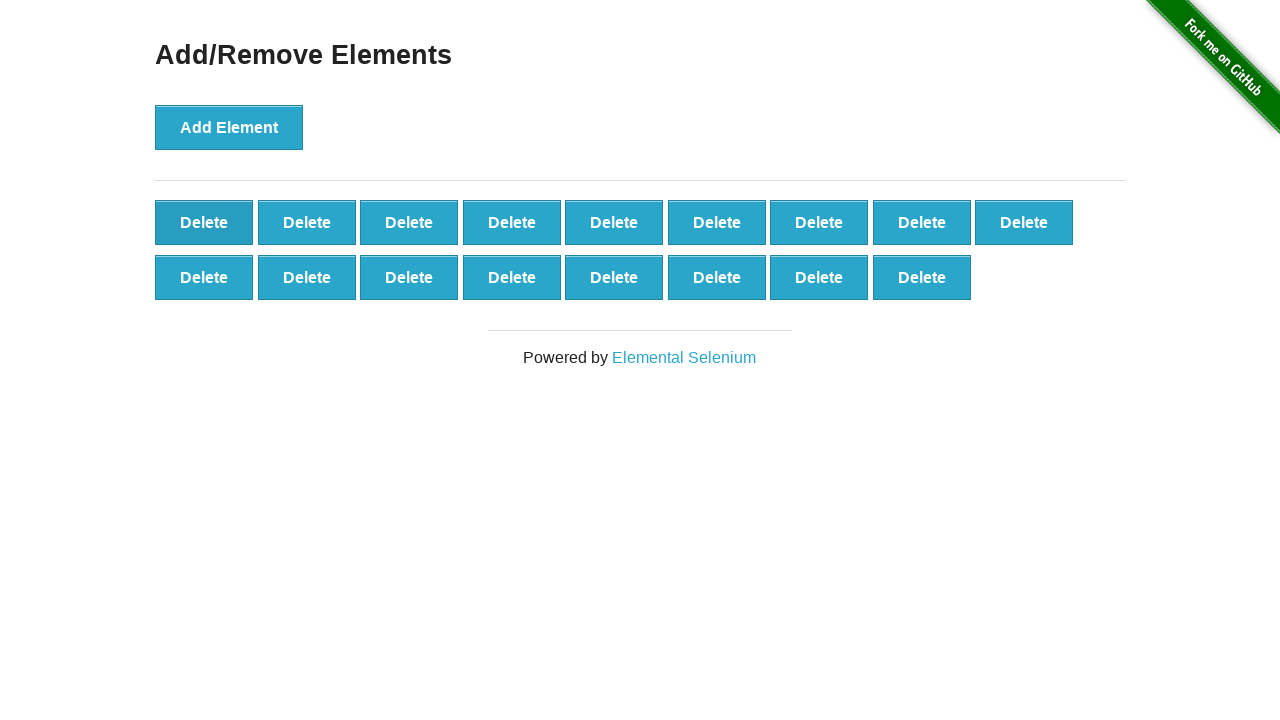

Clicked delete button (iteration 84/90) at (204, 222) on button.added-manually
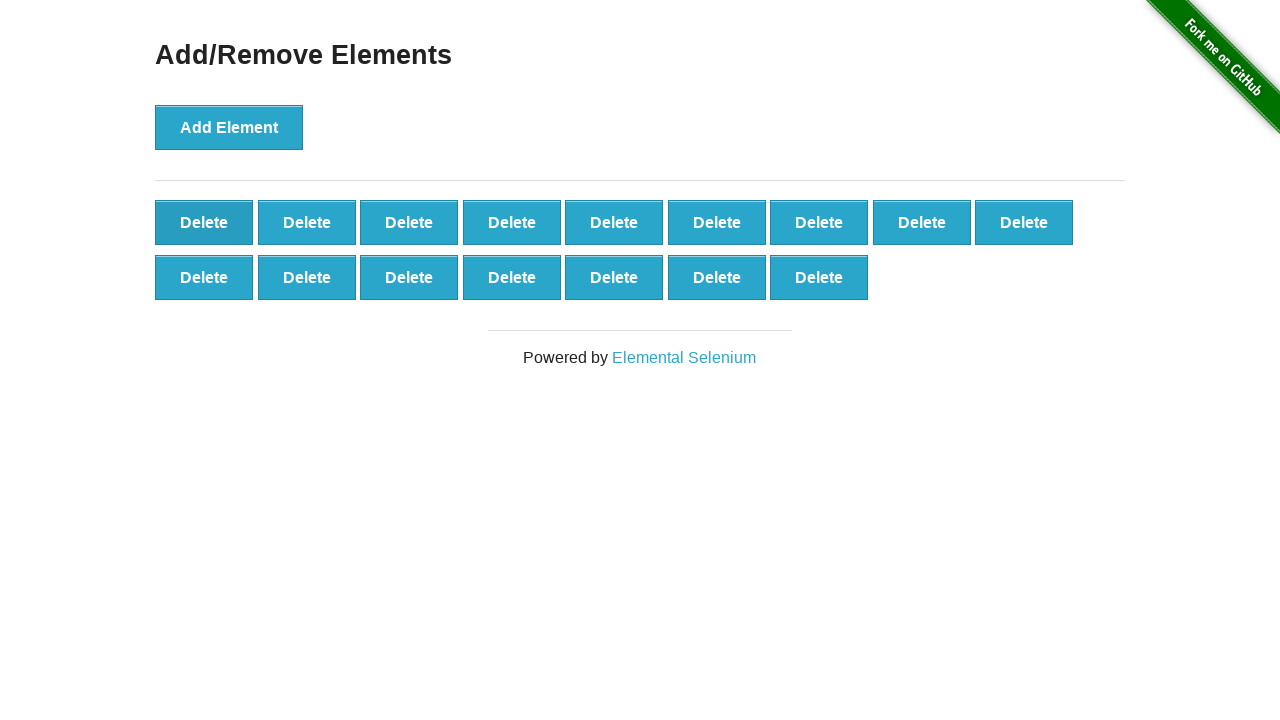

Clicked delete button (iteration 85/90) at (204, 222) on button.added-manually
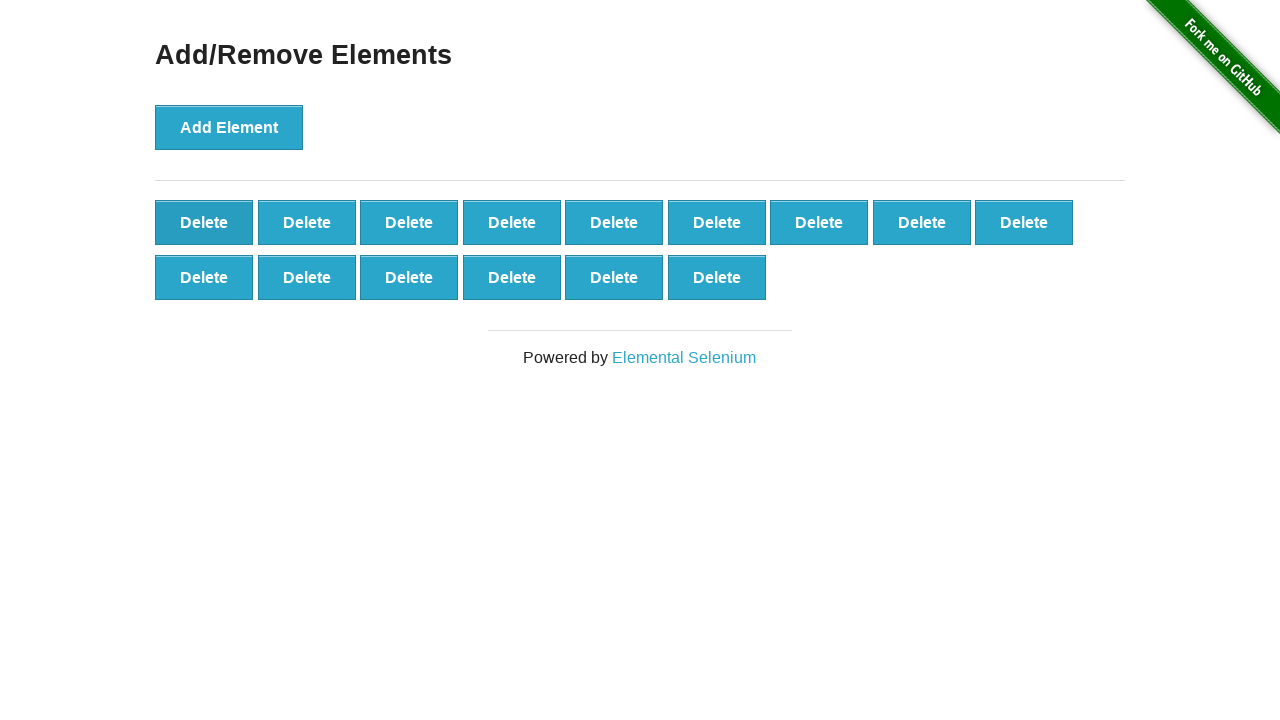

Clicked delete button (iteration 86/90) at (204, 222) on button.added-manually
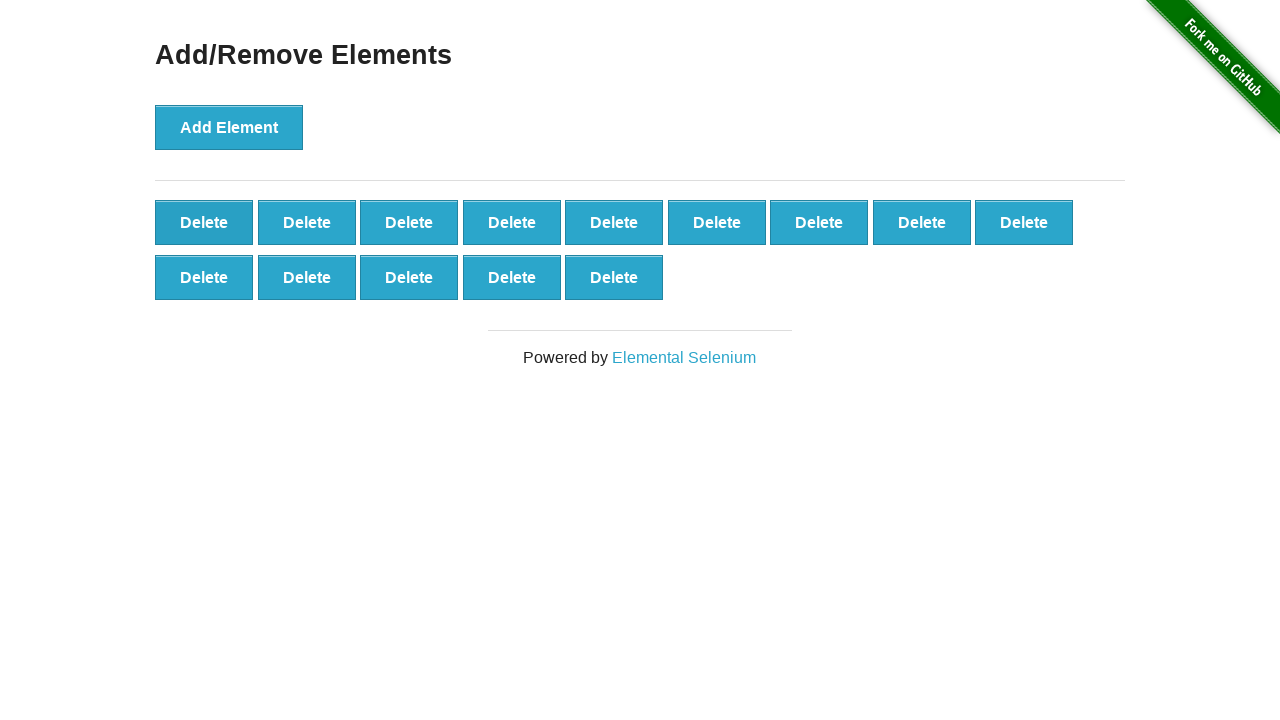

Clicked delete button (iteration 87/90) at (204, 222) on button.added-manually
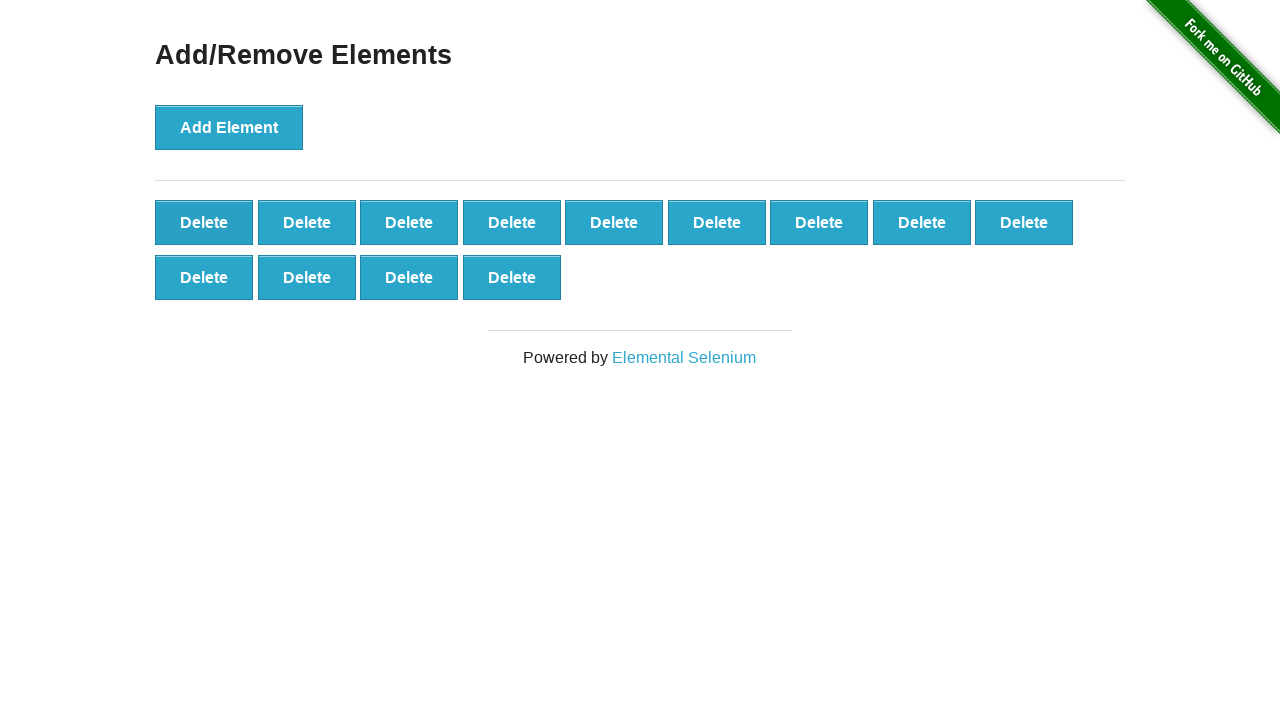

Clicked delete button (iteration 88/90) at (204, 222) on button.added-manually
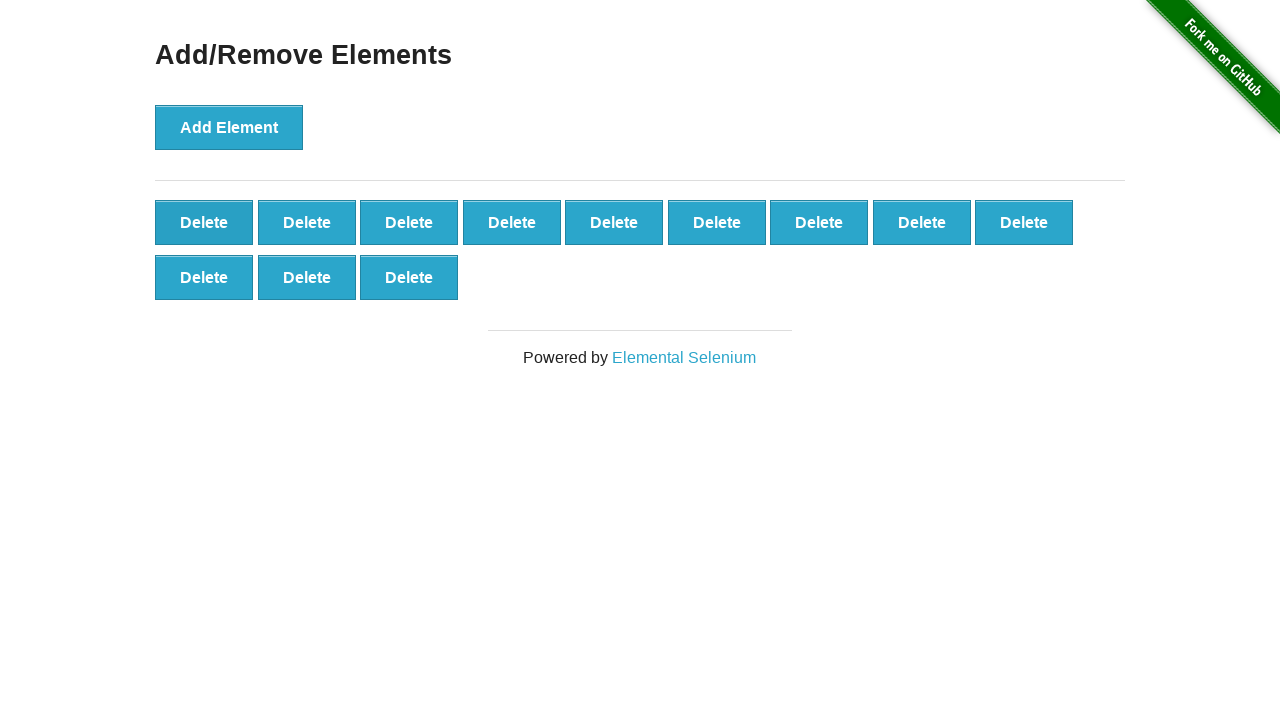

Clicked delete button (iteration 89/90) at (204, 222) on button.added-manually
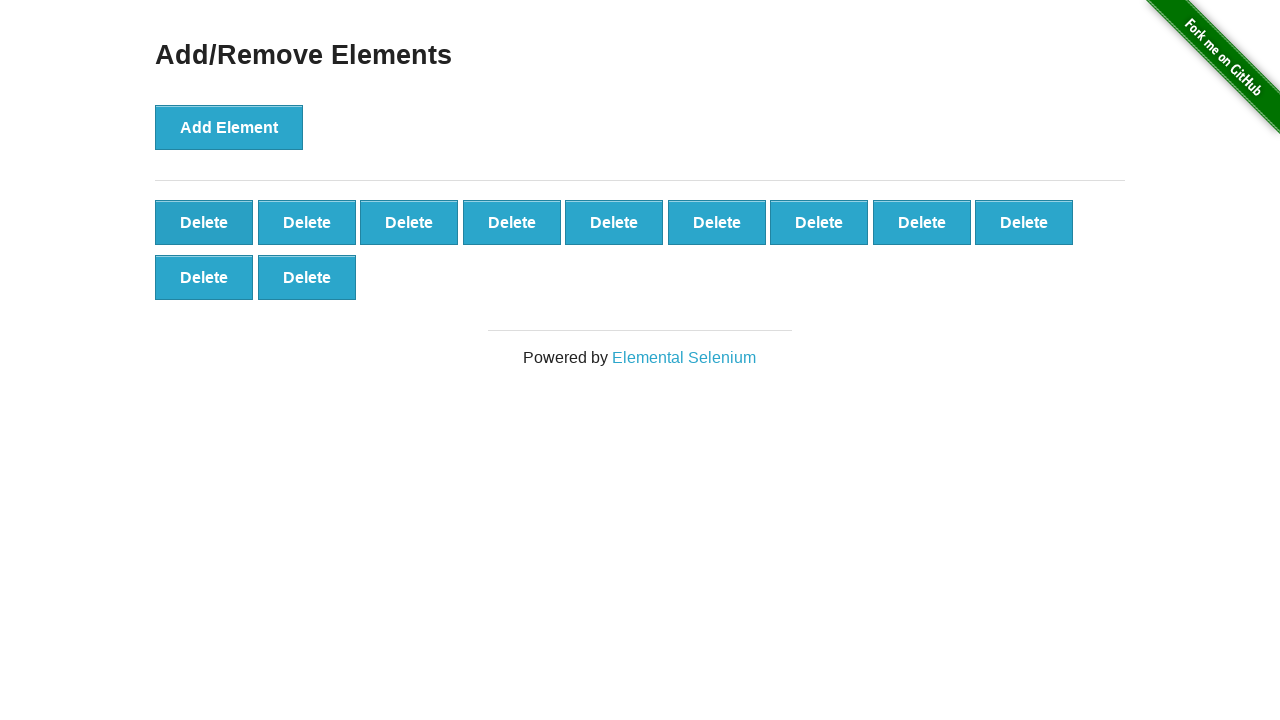

Clicked delete button (iteration 90/90) at (204, 222) on button.added-manually
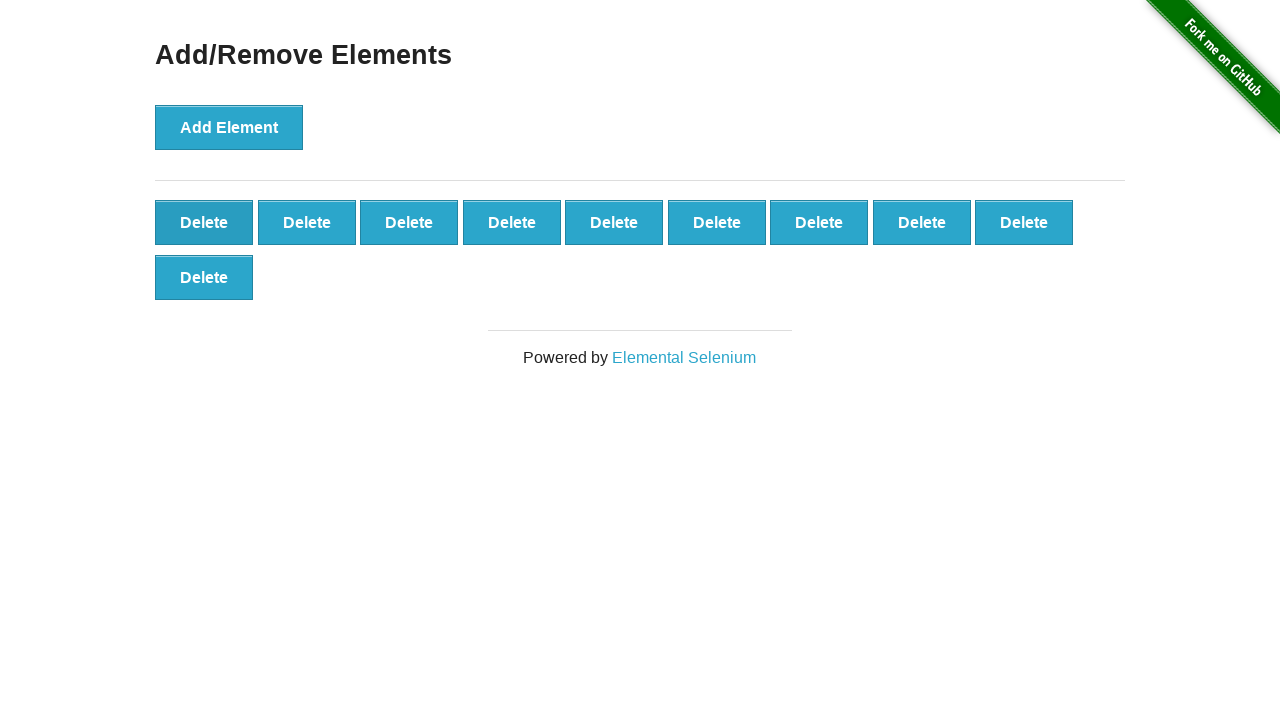

Located remaining delete buttons
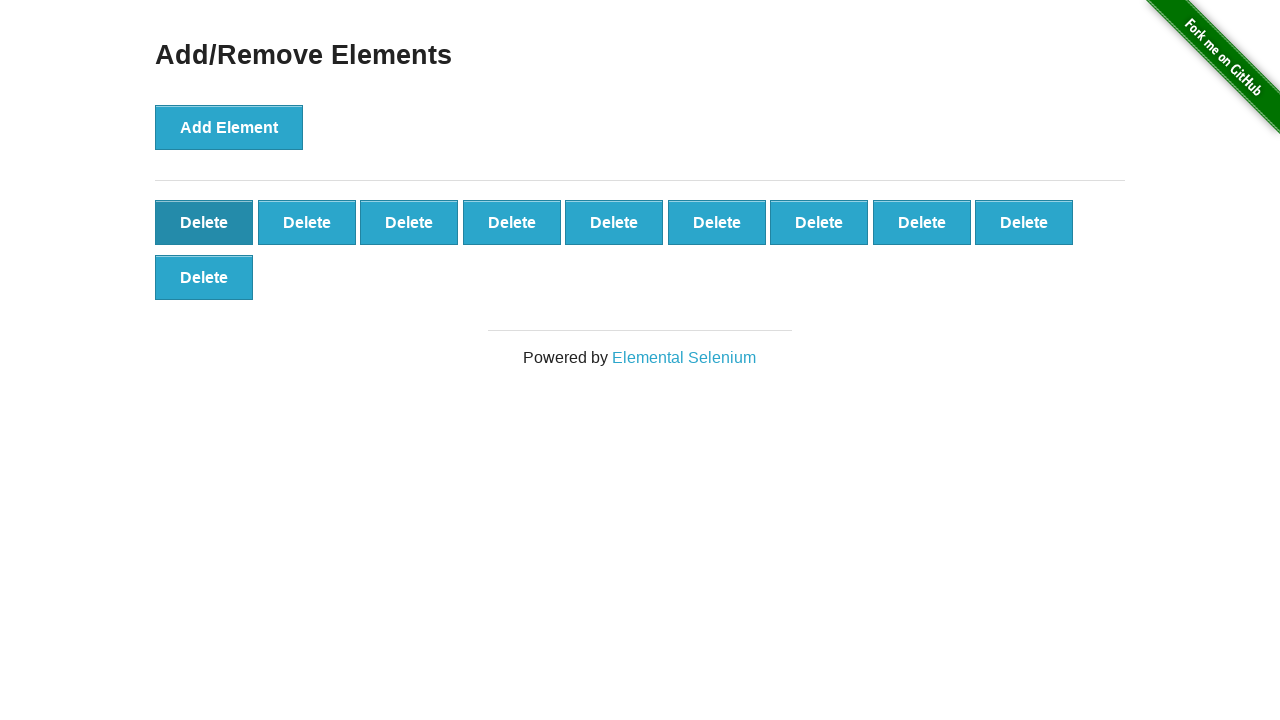

Verified that 10 delete buttons remain
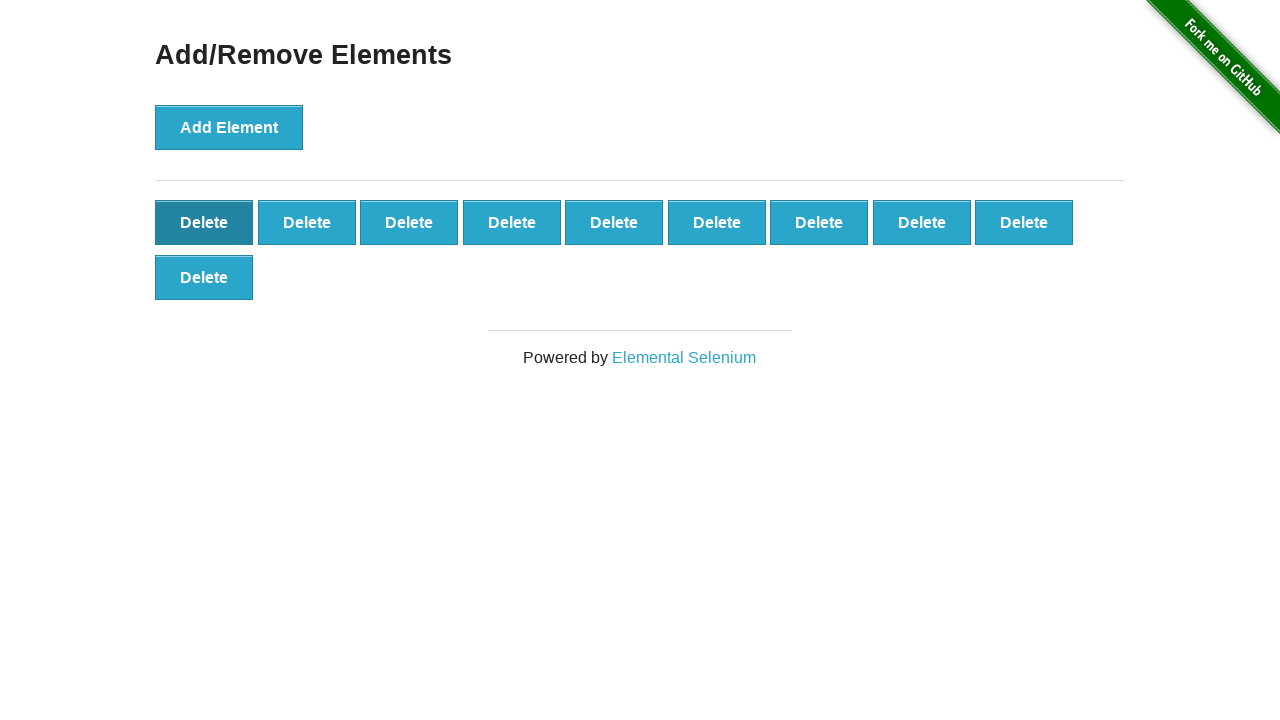

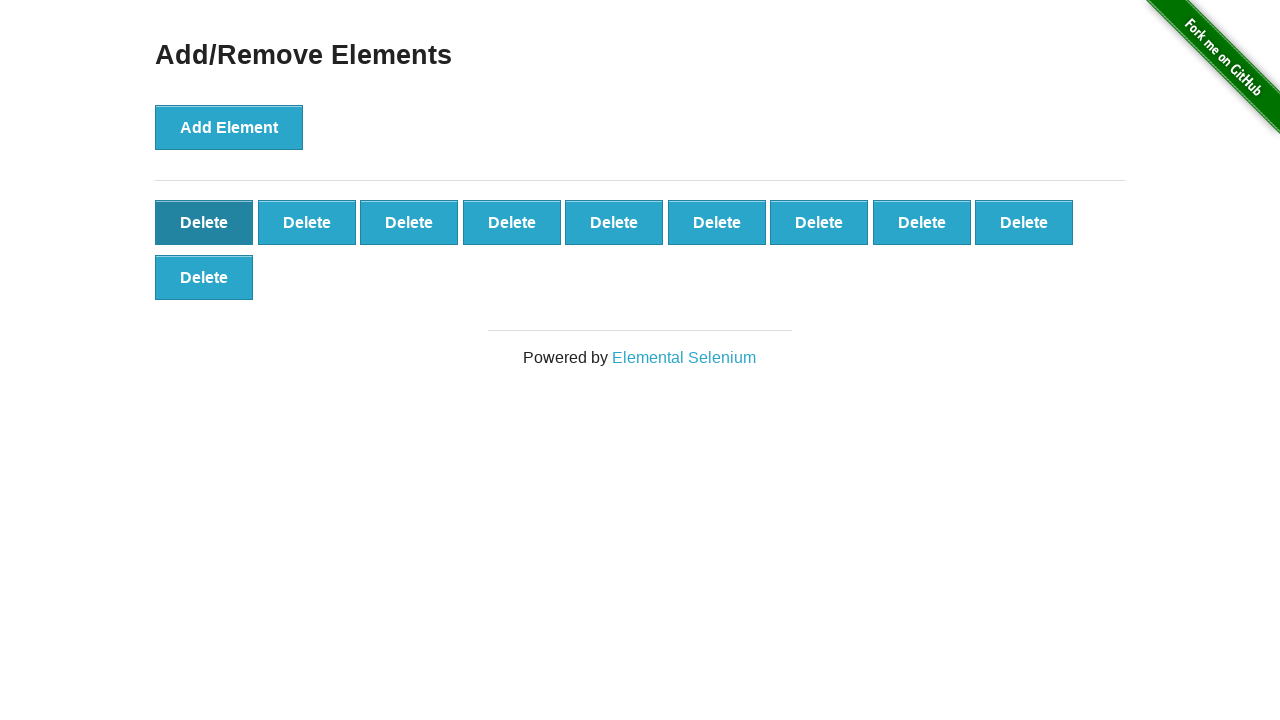